Tests a basic calculator application by performing multiple mathematical operations (addition, subtraction, multiplication, division, and concatenation) with random numbers and verifying the results

Starting URL: https://testsheepnz.github.io/BasicCalculator.html

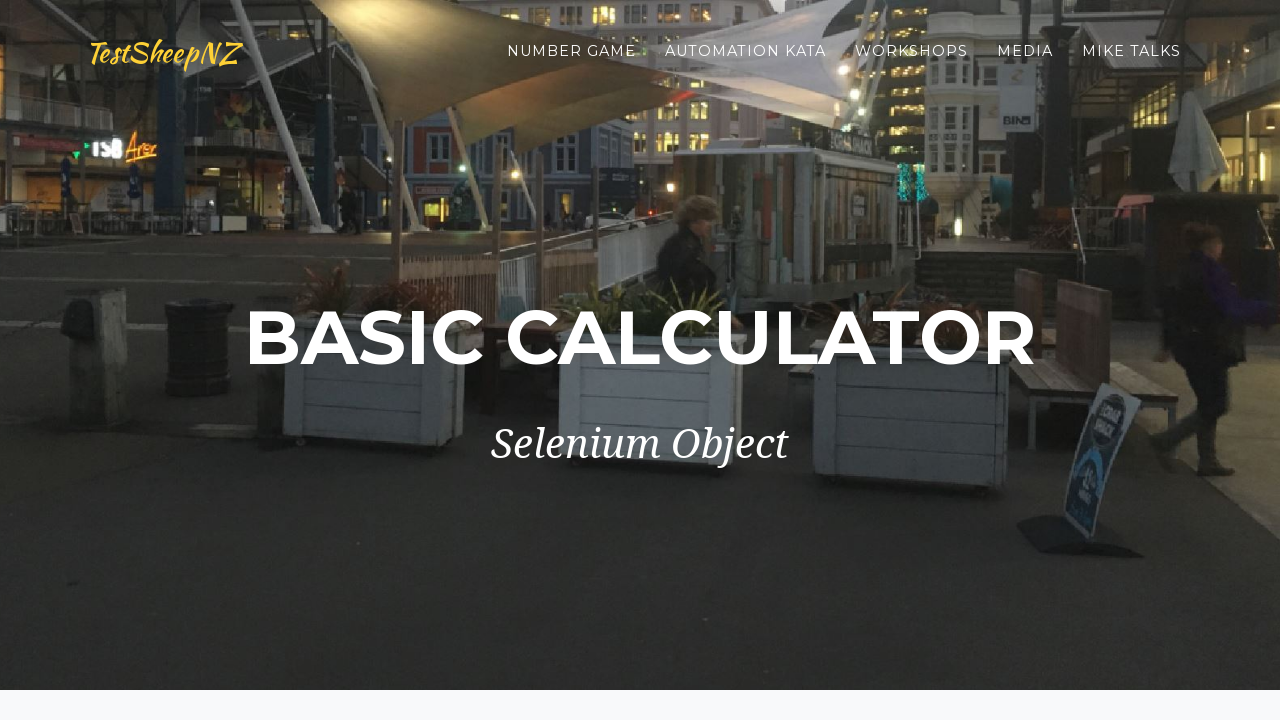

Filled first number field with 42 on #number1Field
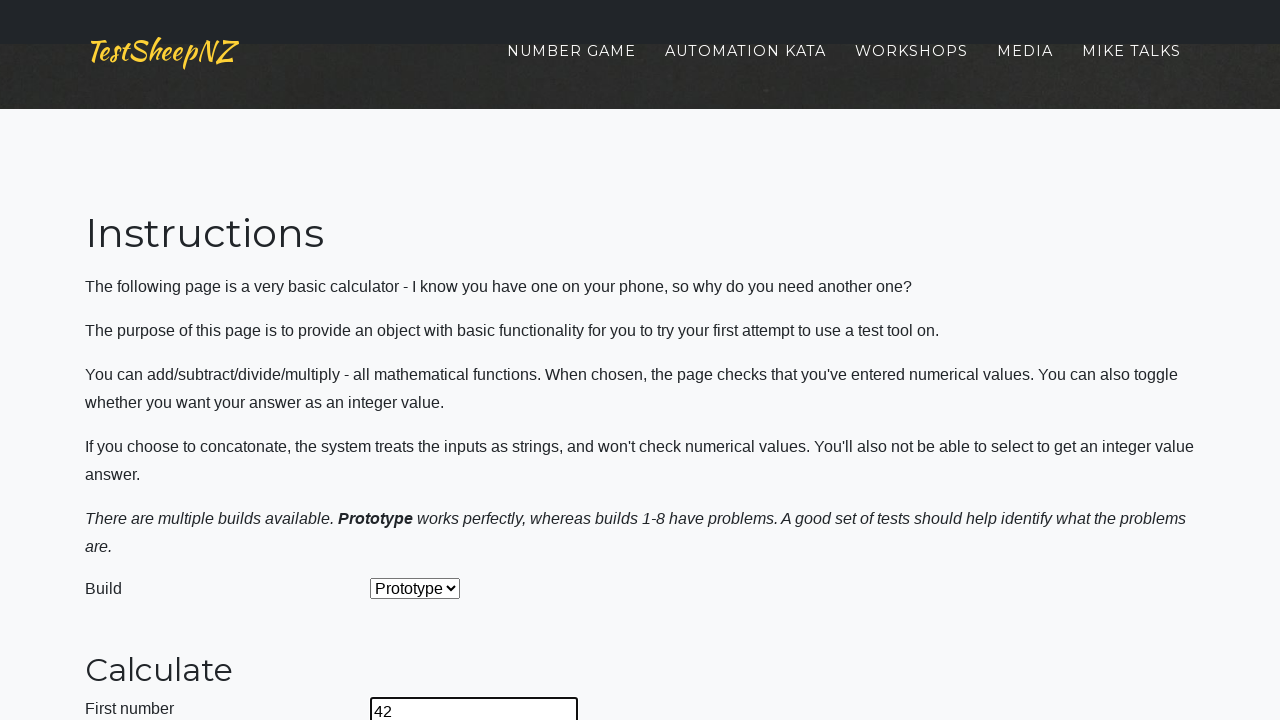

Filled second number field with 27 on #number2Field
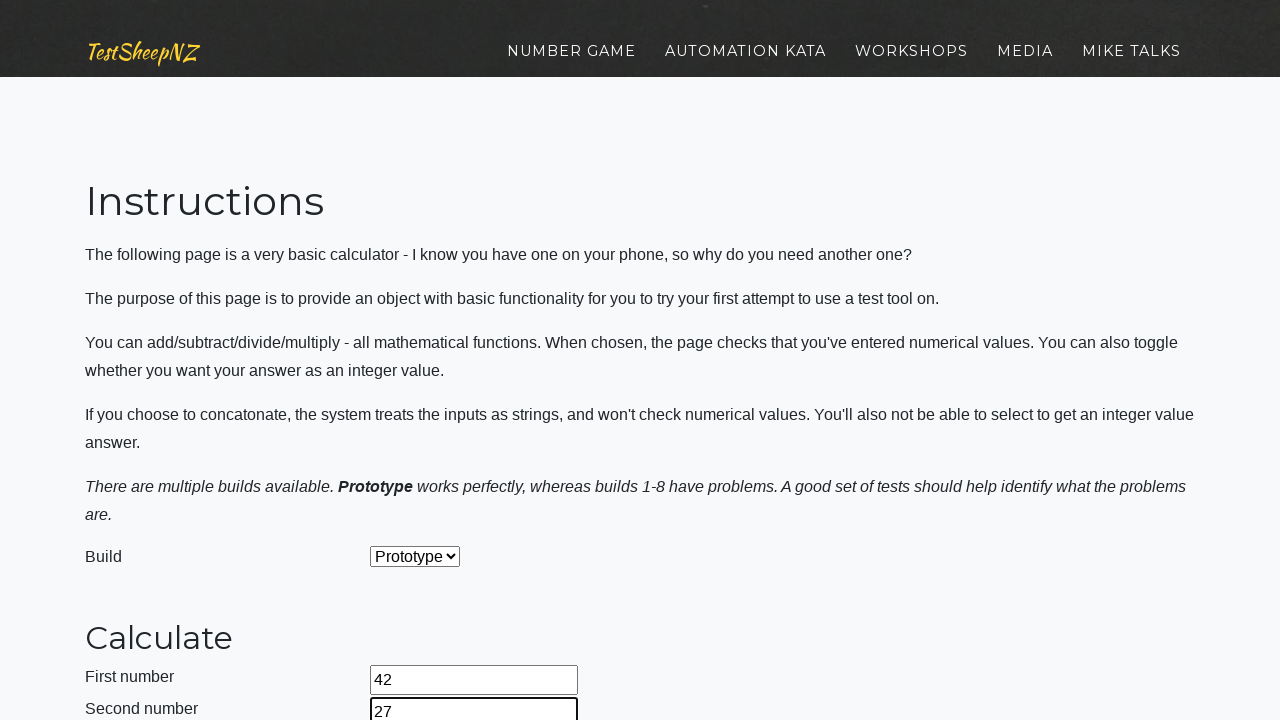

Retrieved 5 operation options from dropdown
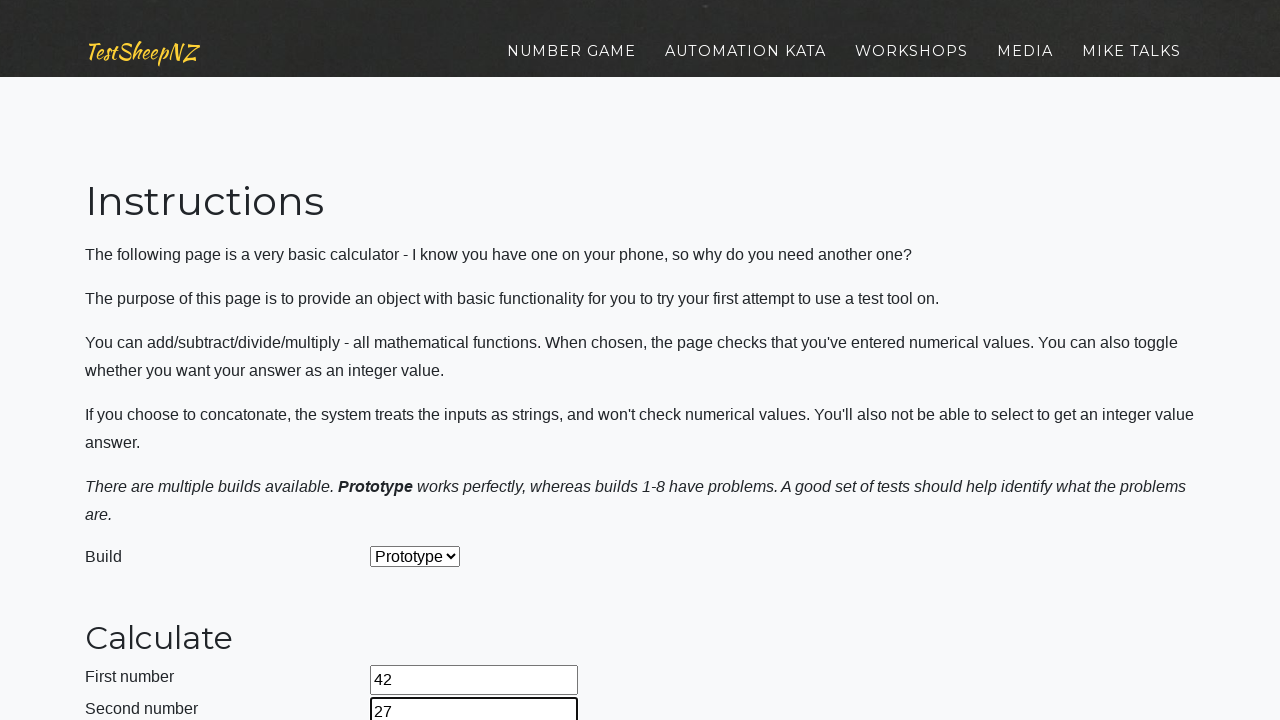

Selected operation at index 0 from dropdown on #selectOperationDropdown
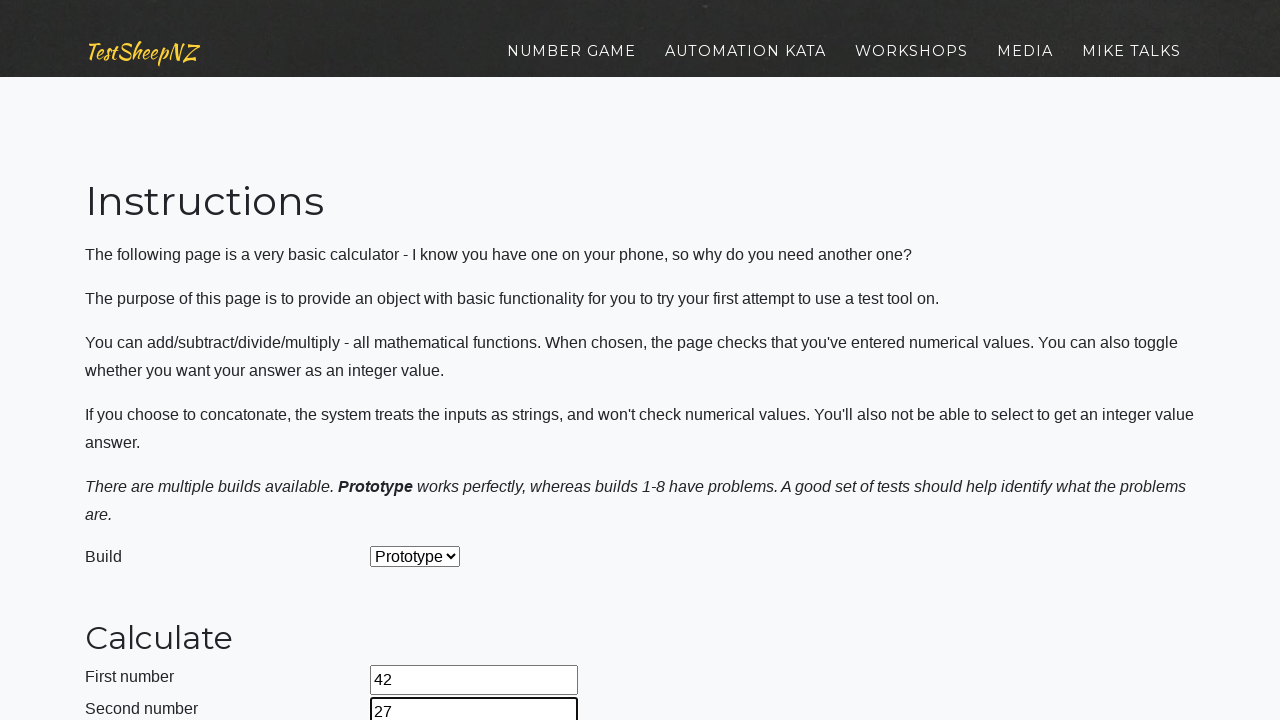

Clicked calculate button at (422, 361) on #calculateButton
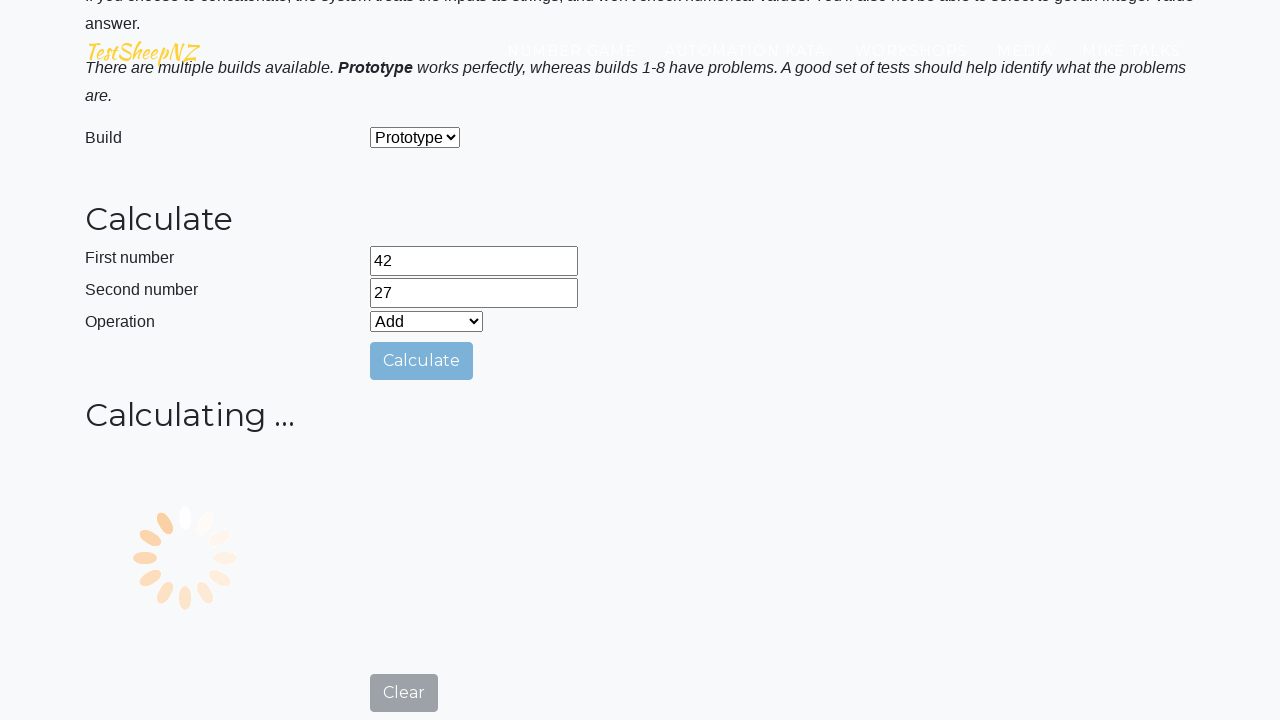

Result field became visible
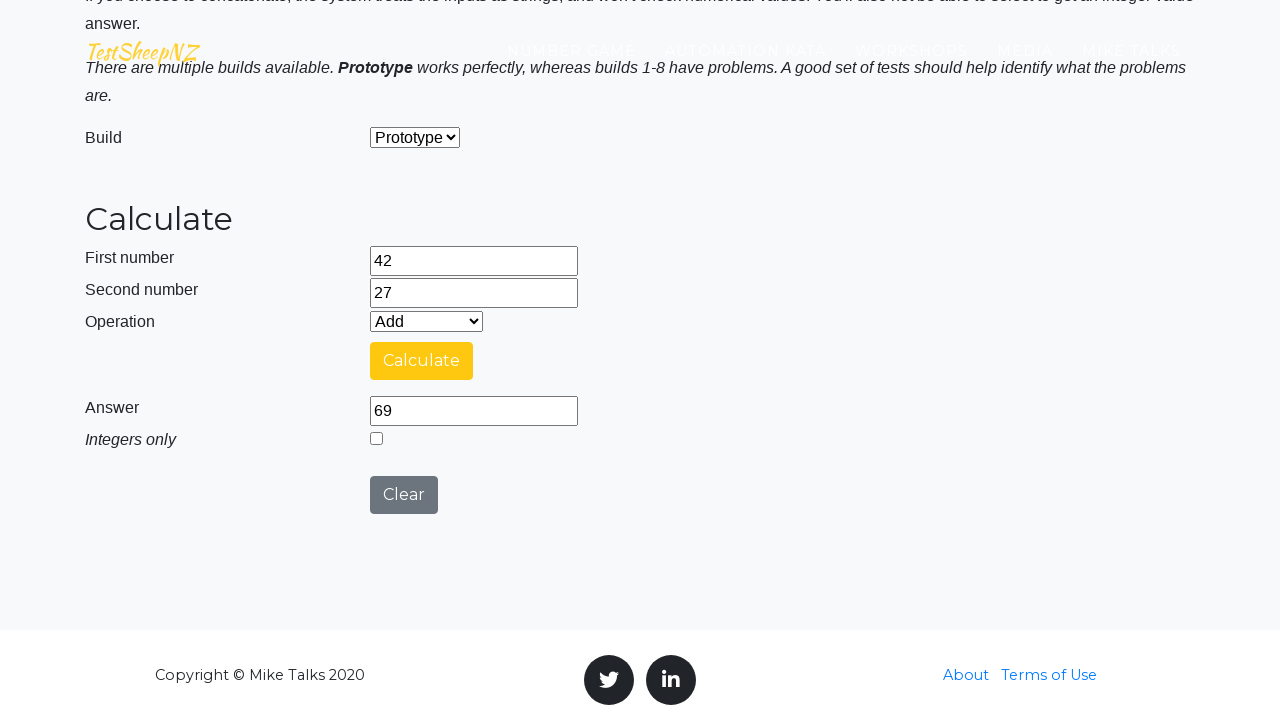

Retrieved result value: 69
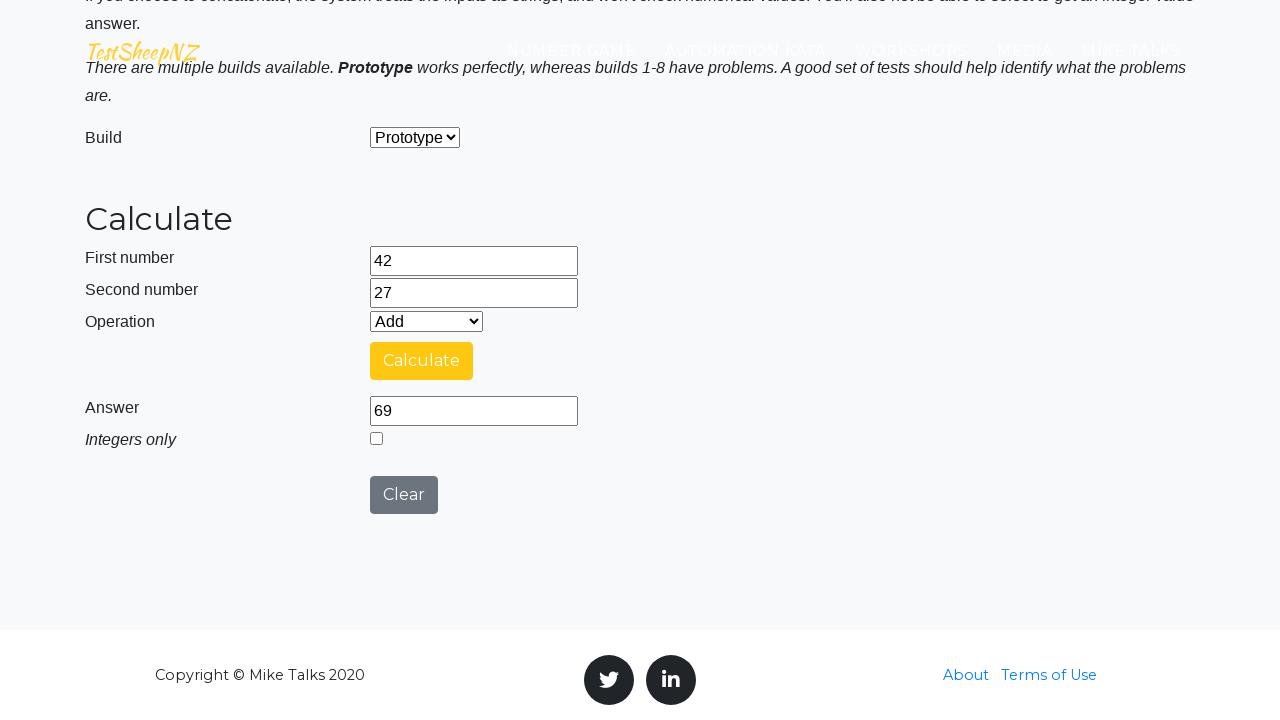

Verification passed: result 69 matches expected 69
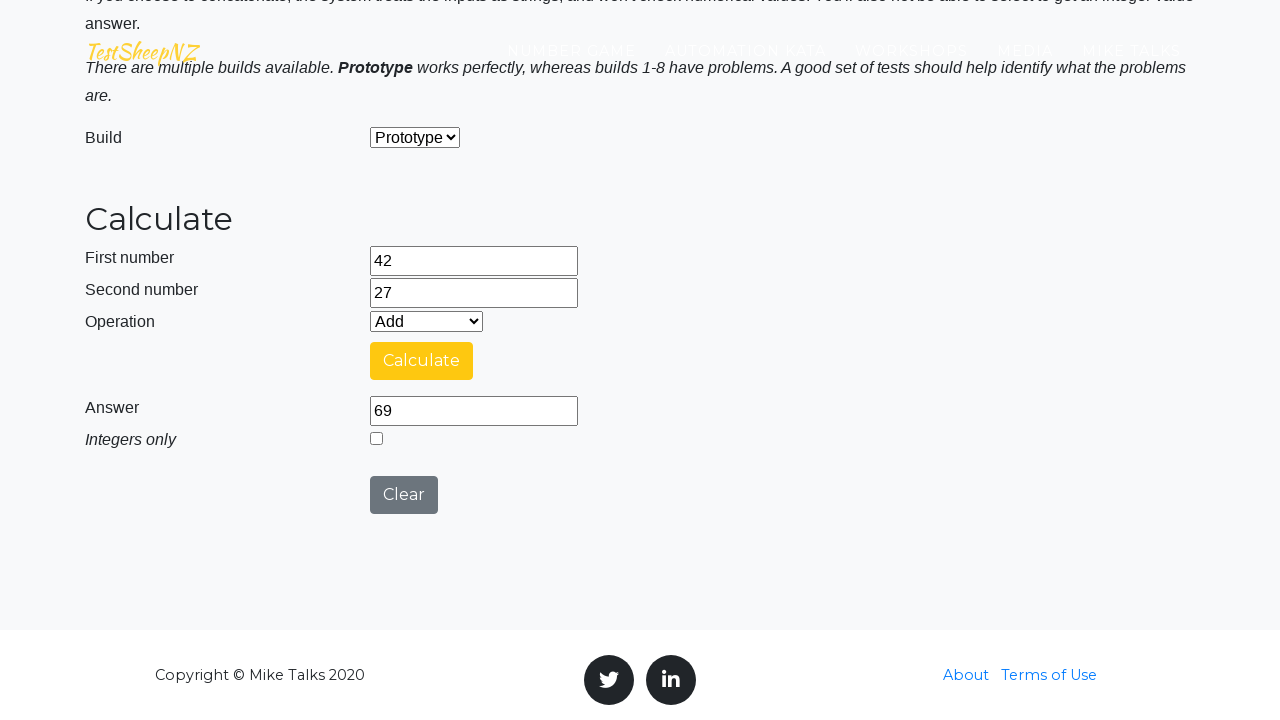

Clicked clear button to reset calculator at (404, 495) on #clearButton
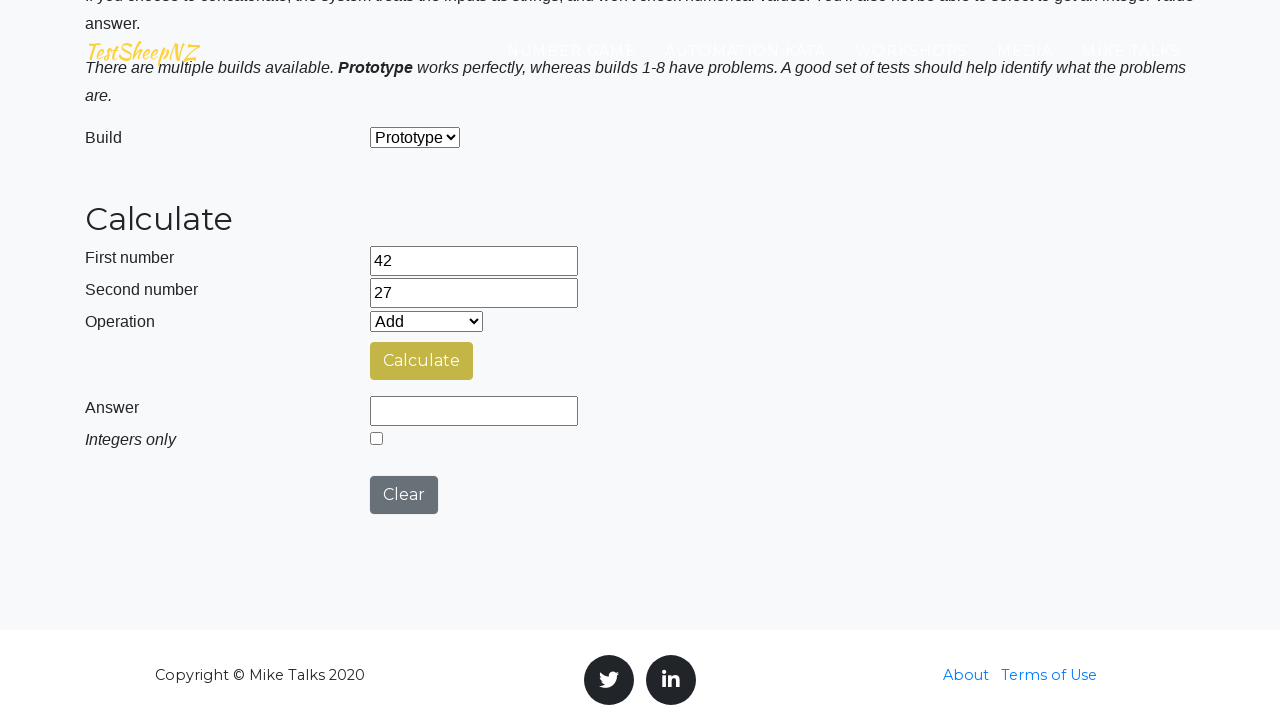

Selected operation at index 1 from dropdown on #selectOperationDropdown
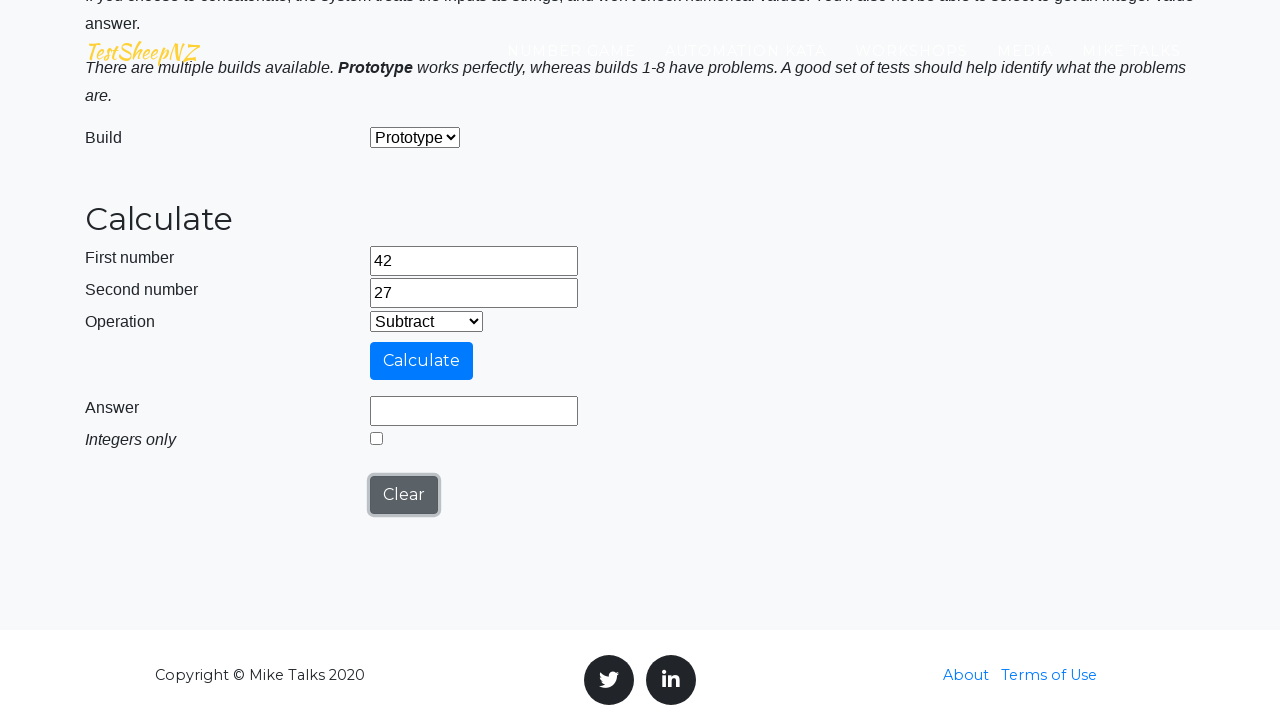

Clicked calculate button at (422, 361) on #calculateButton
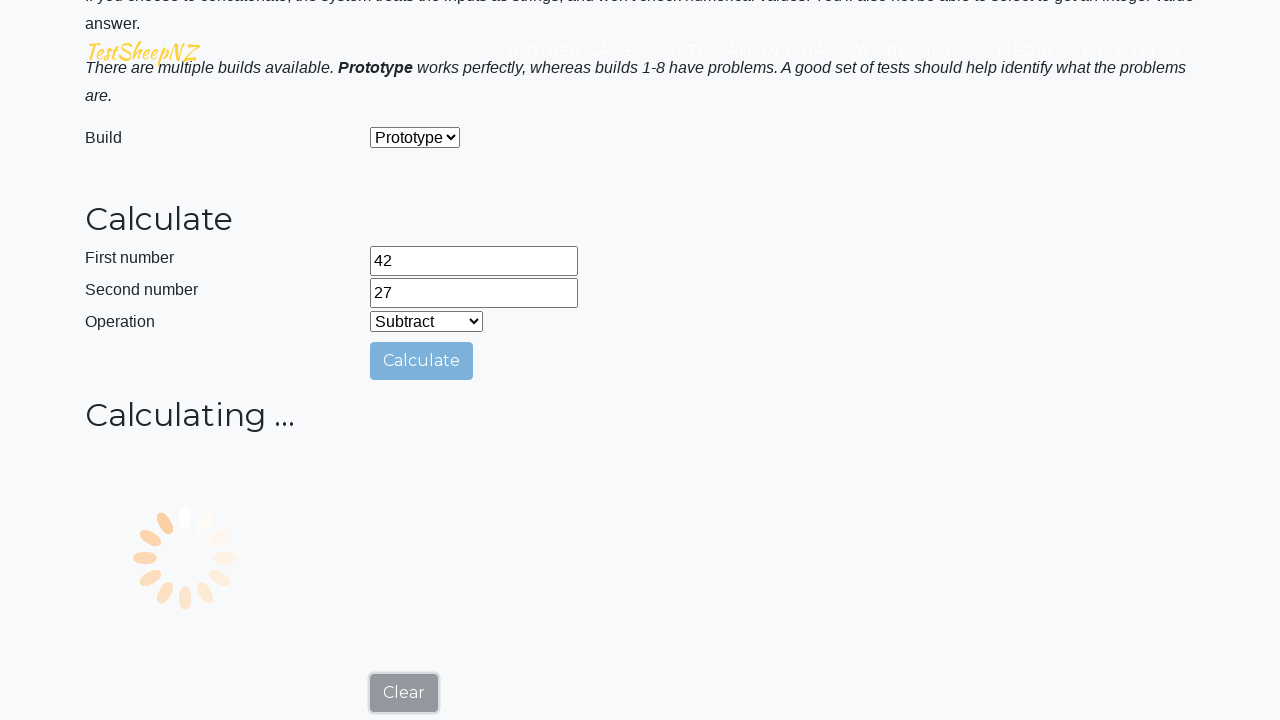

Result field became visible
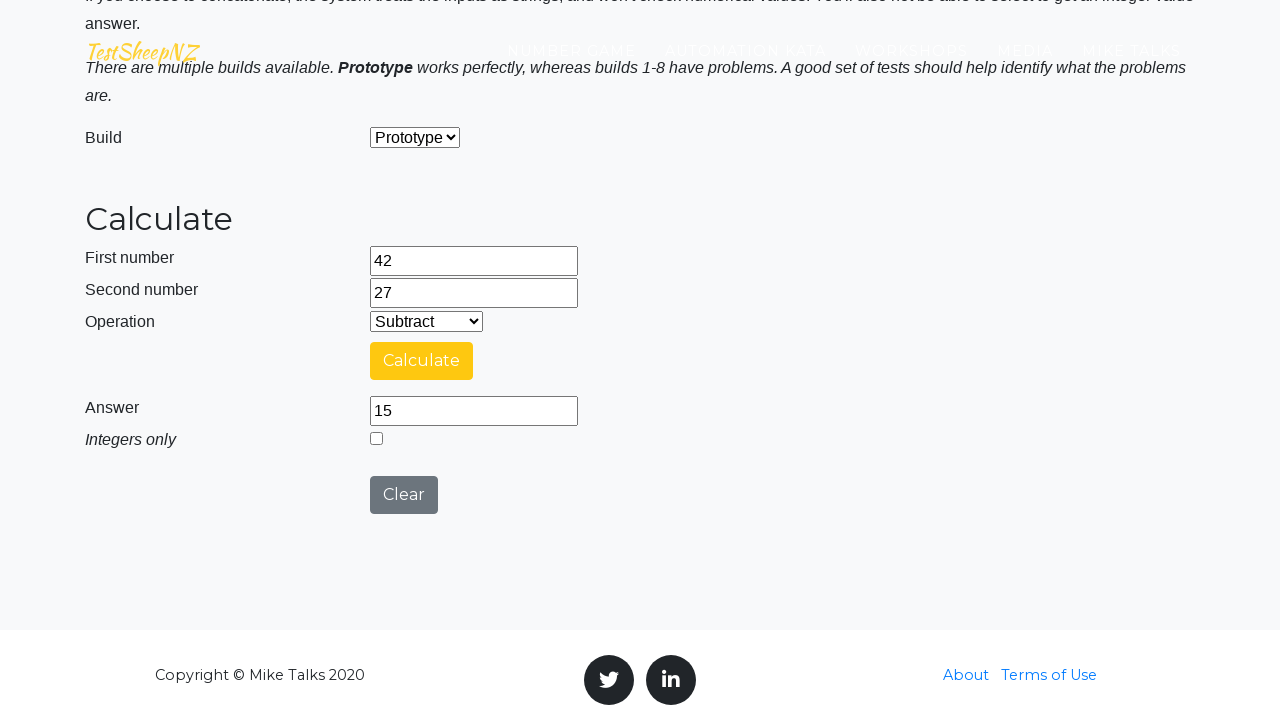

Retrieved result value: 15
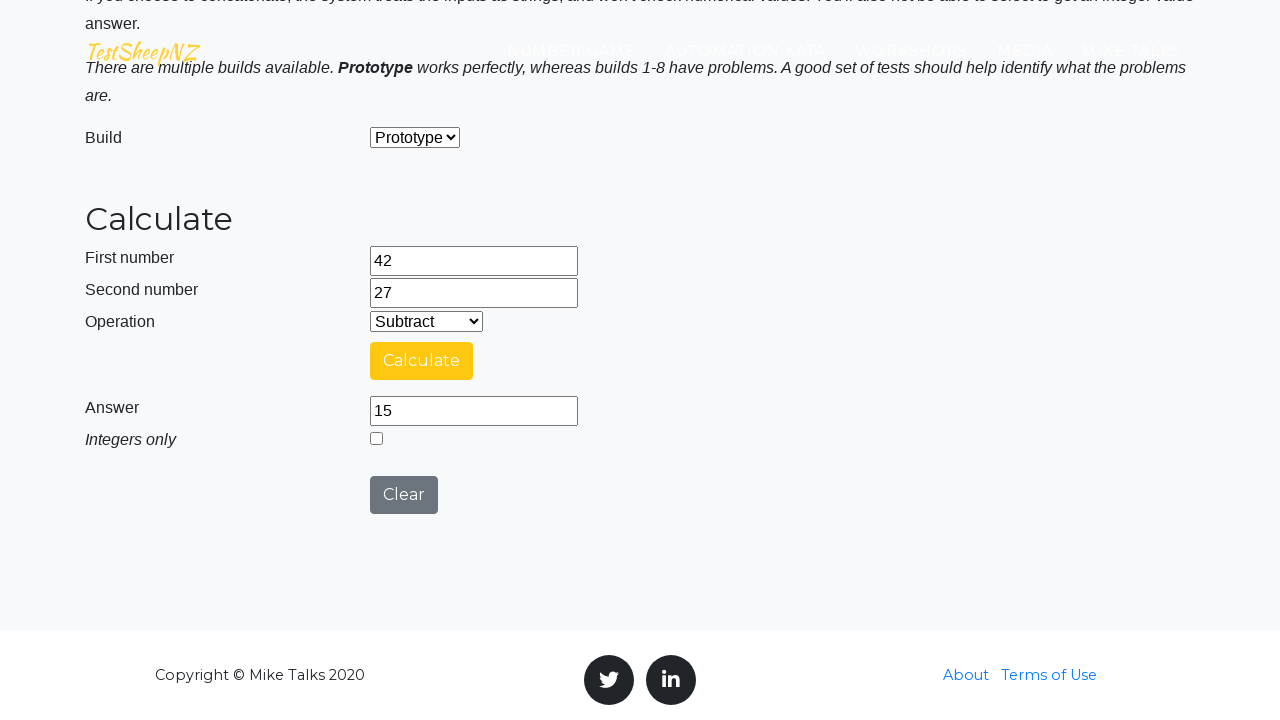

Verification passed: result 15 matches expected 15
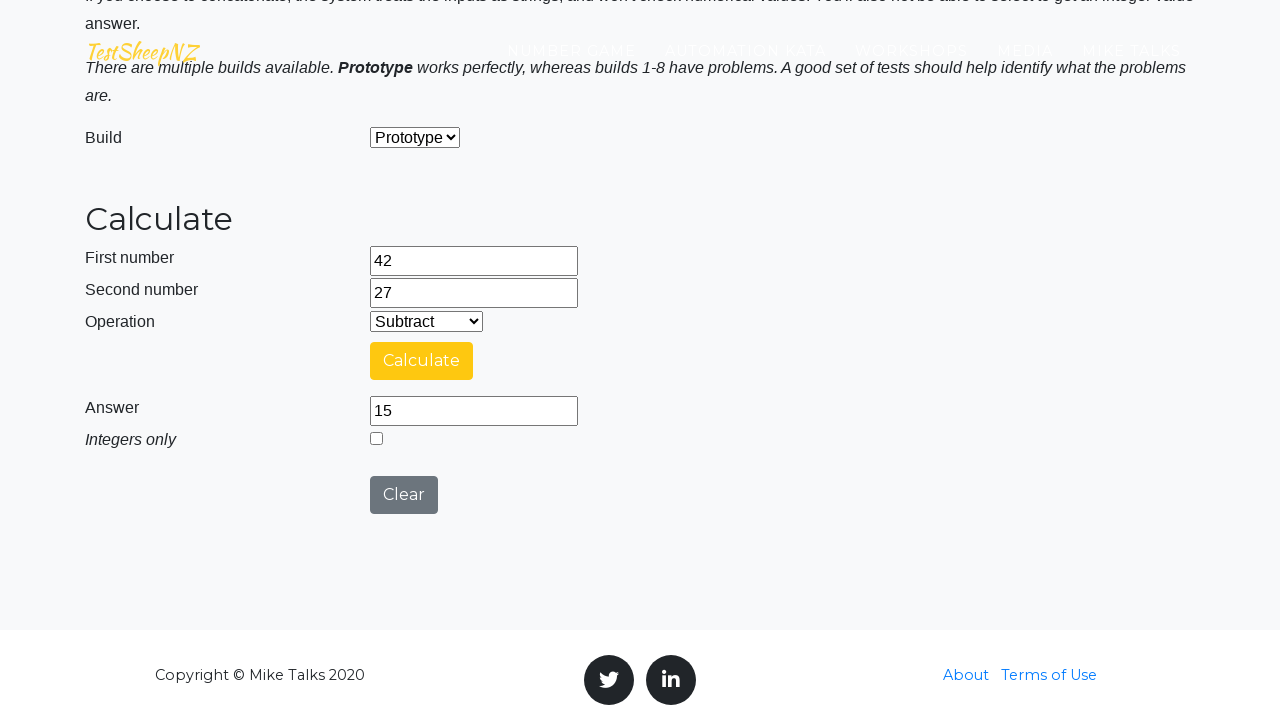

Clicked clear button to reset calculator at (404, 495) on #clearButton
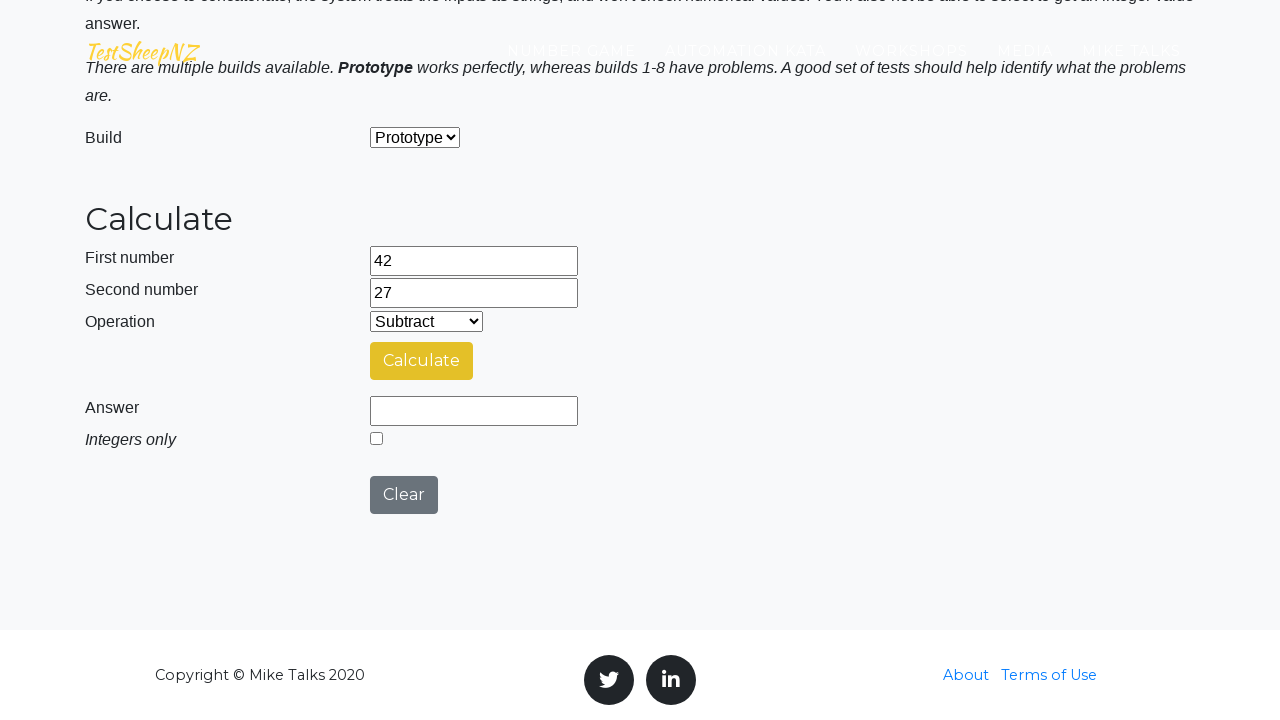

Selected operation at index 2 from dropdown on #selectOperationDropdown
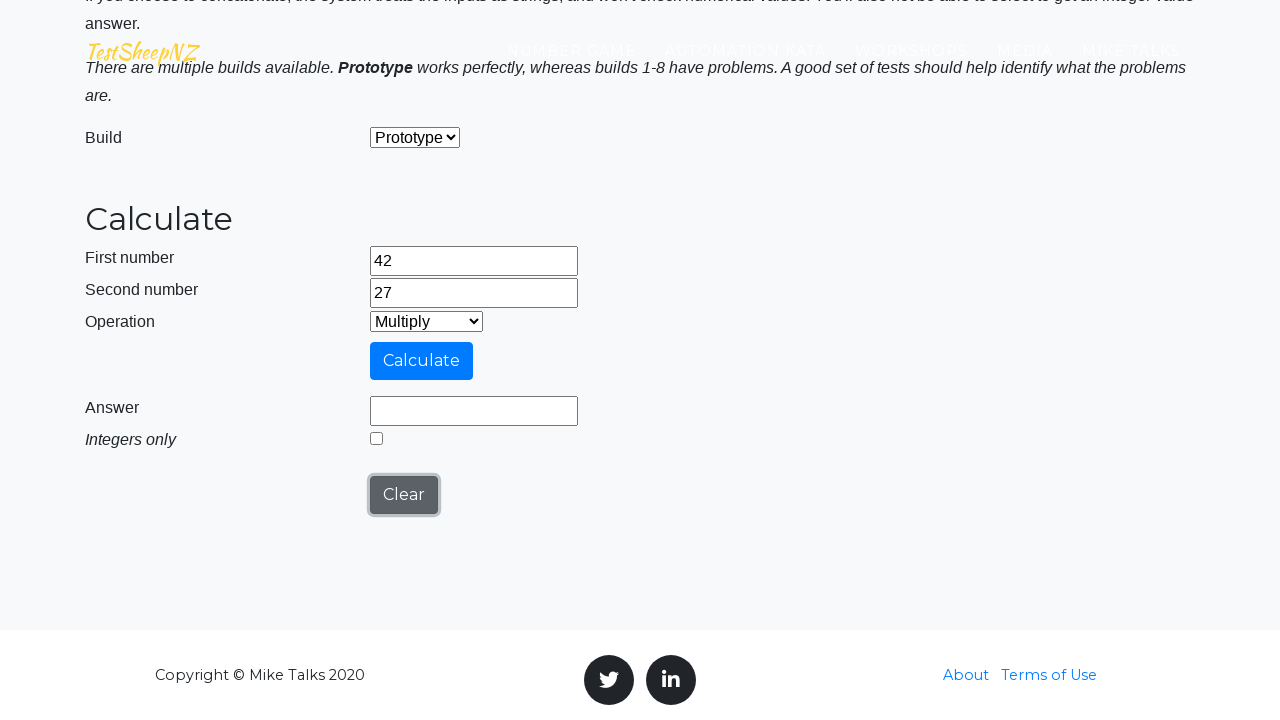

Clicked calculate button at (422, 361) on #calculateButton
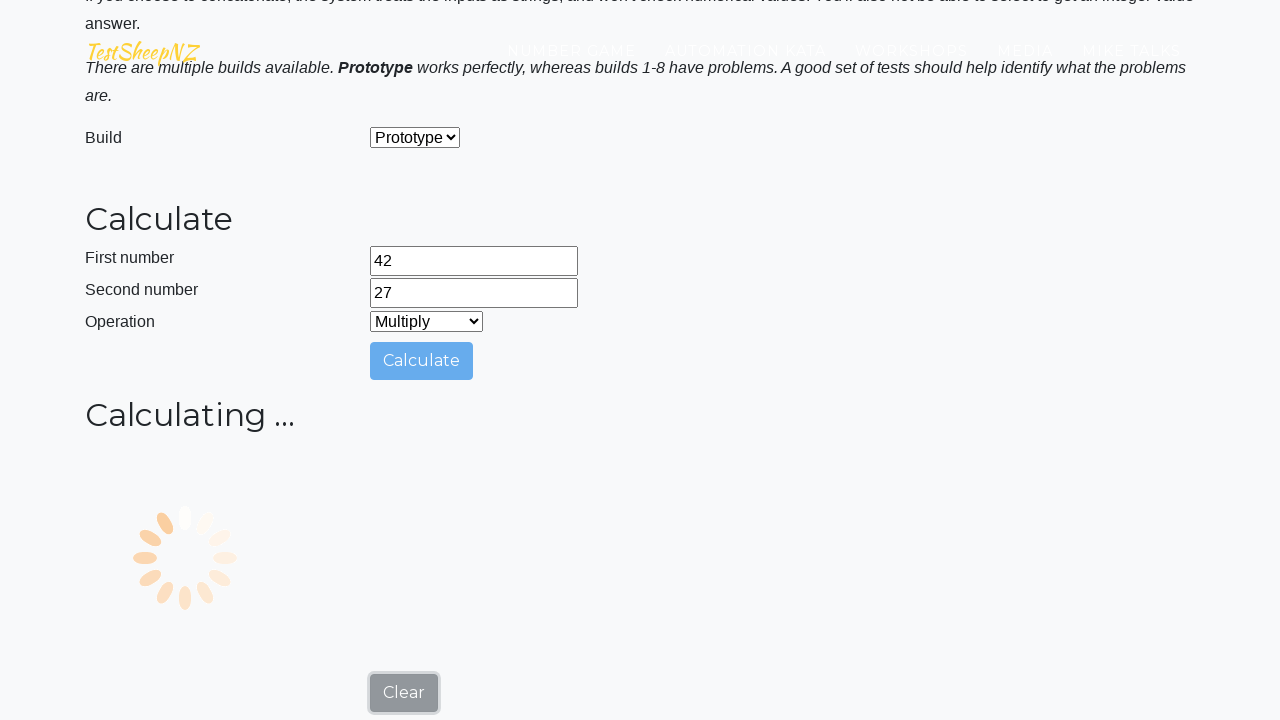

Result field became visible
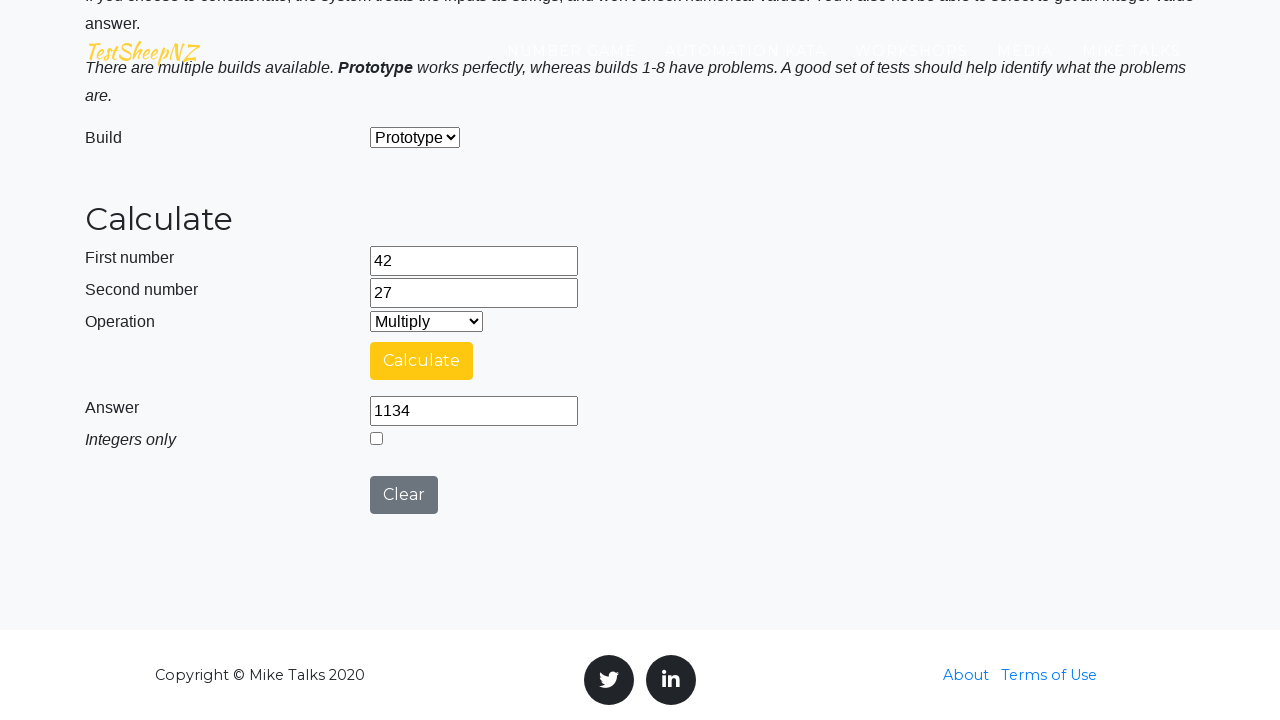

Retrieved result value: 1134
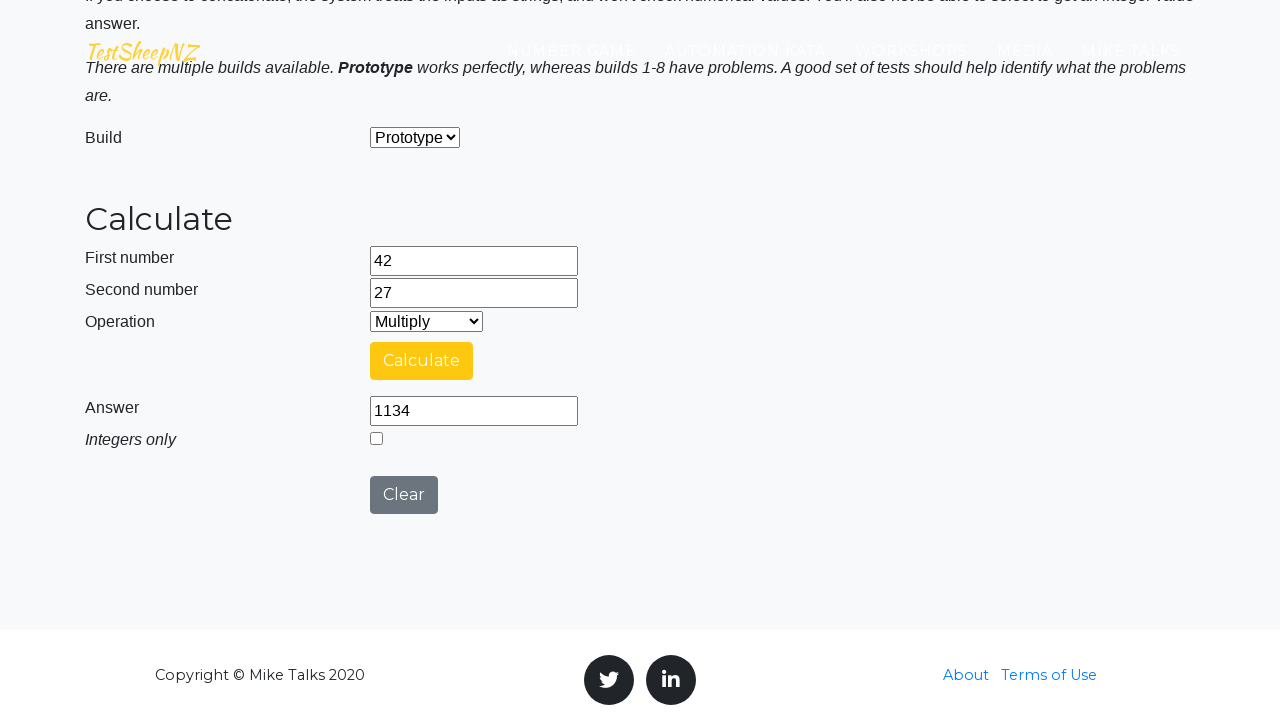

Verification passed: result 1134 matches expected 1134
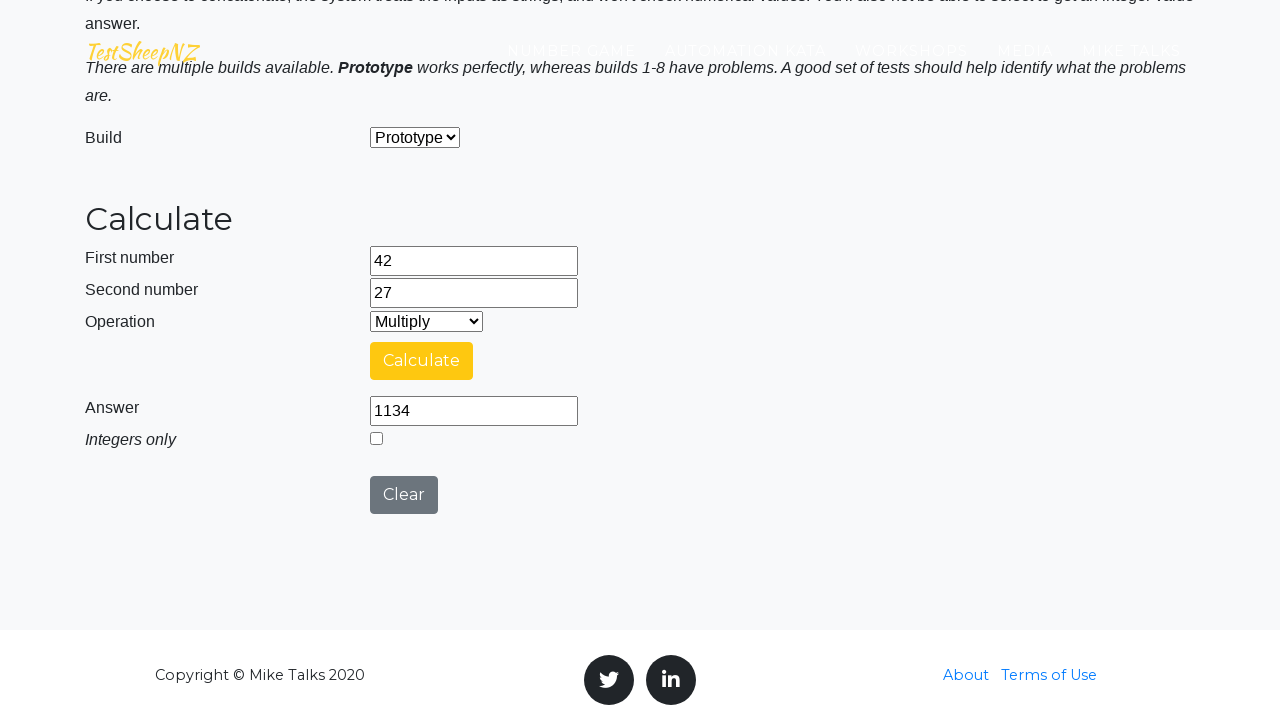

Clicked clear button to reset calculator at (404, 495) on #clearButton
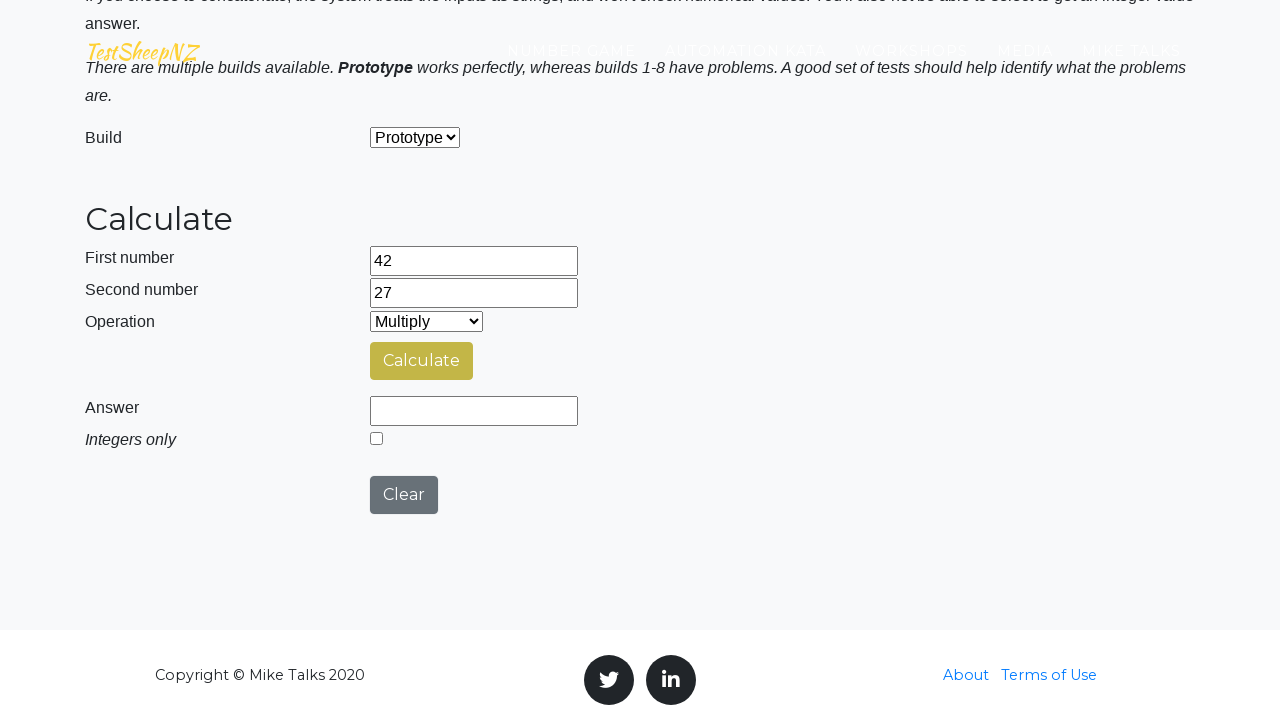

Selected operation at index 3 from dropdown on #selectOperationDropdown
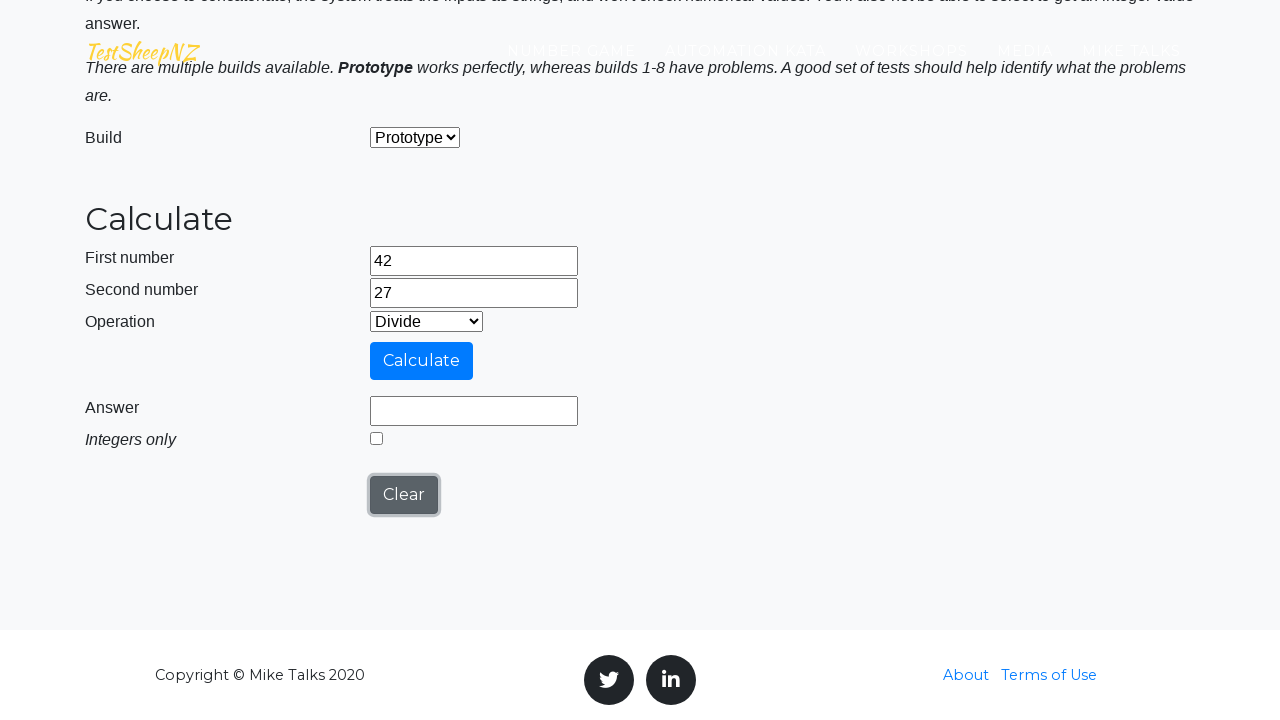

Clicked calculate button at (422, 361) on #calculateButton
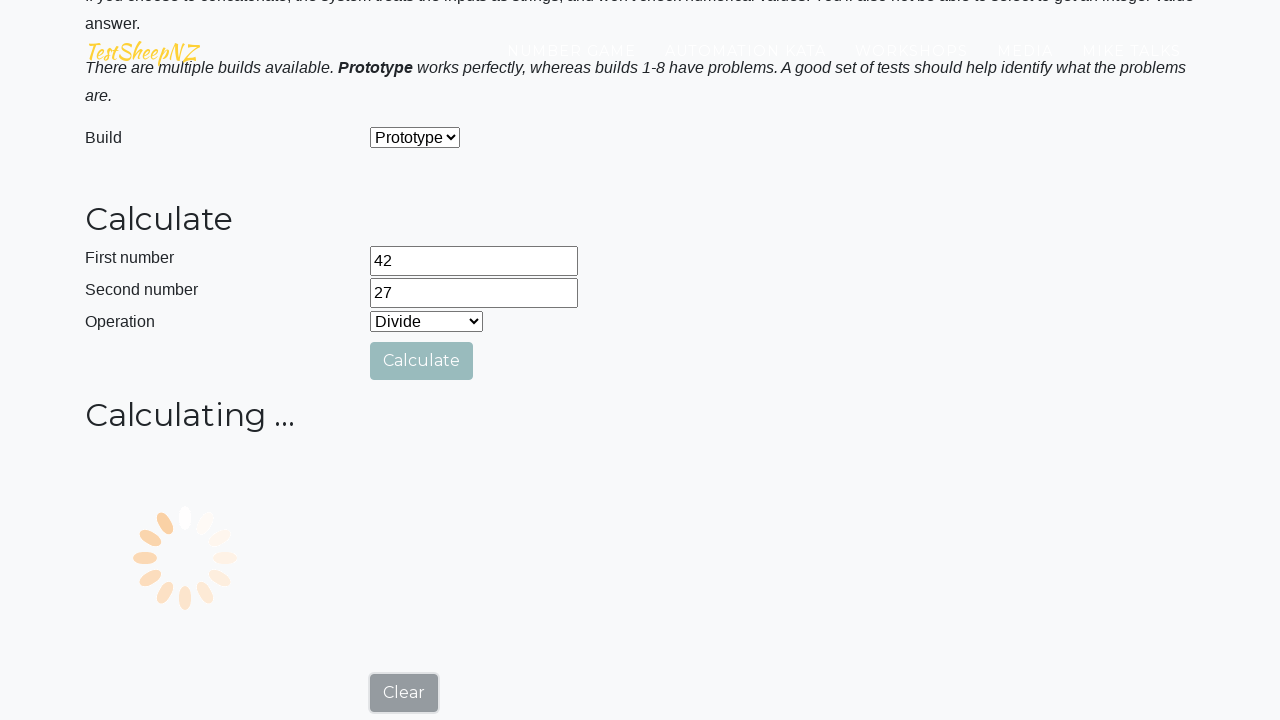

Result field became visible
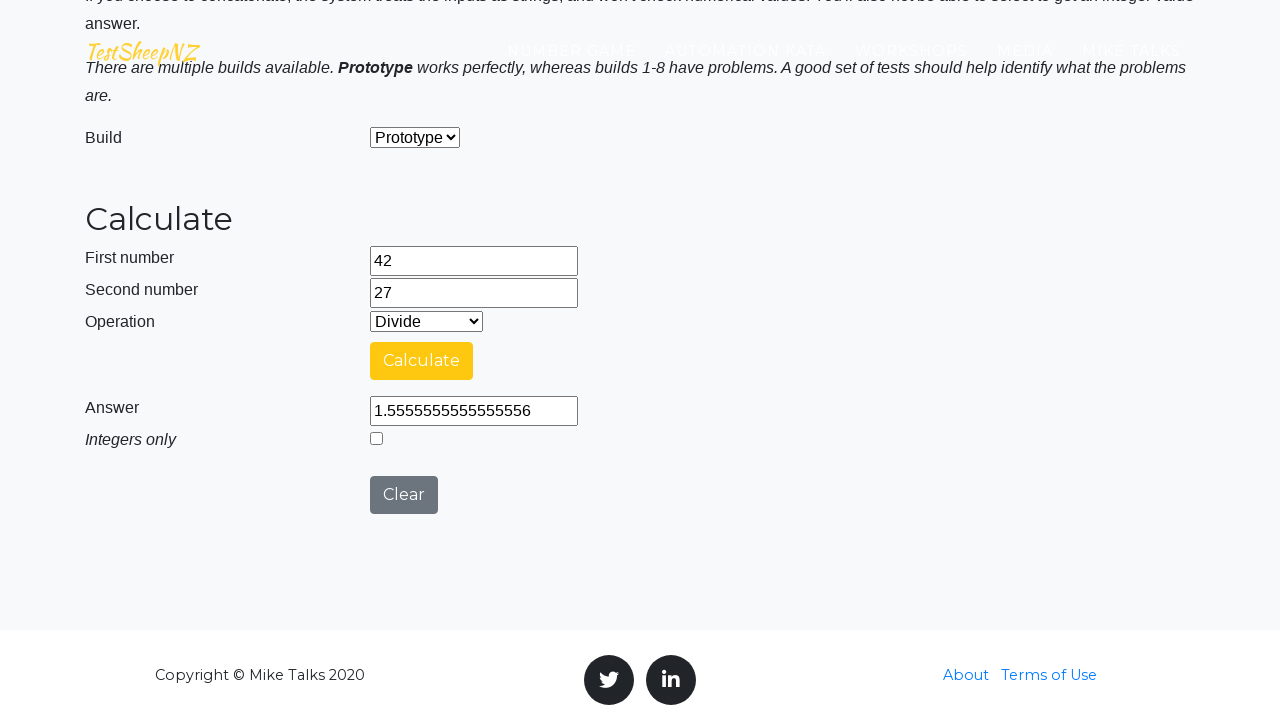

Retrieved result value: 1.5555555555555556
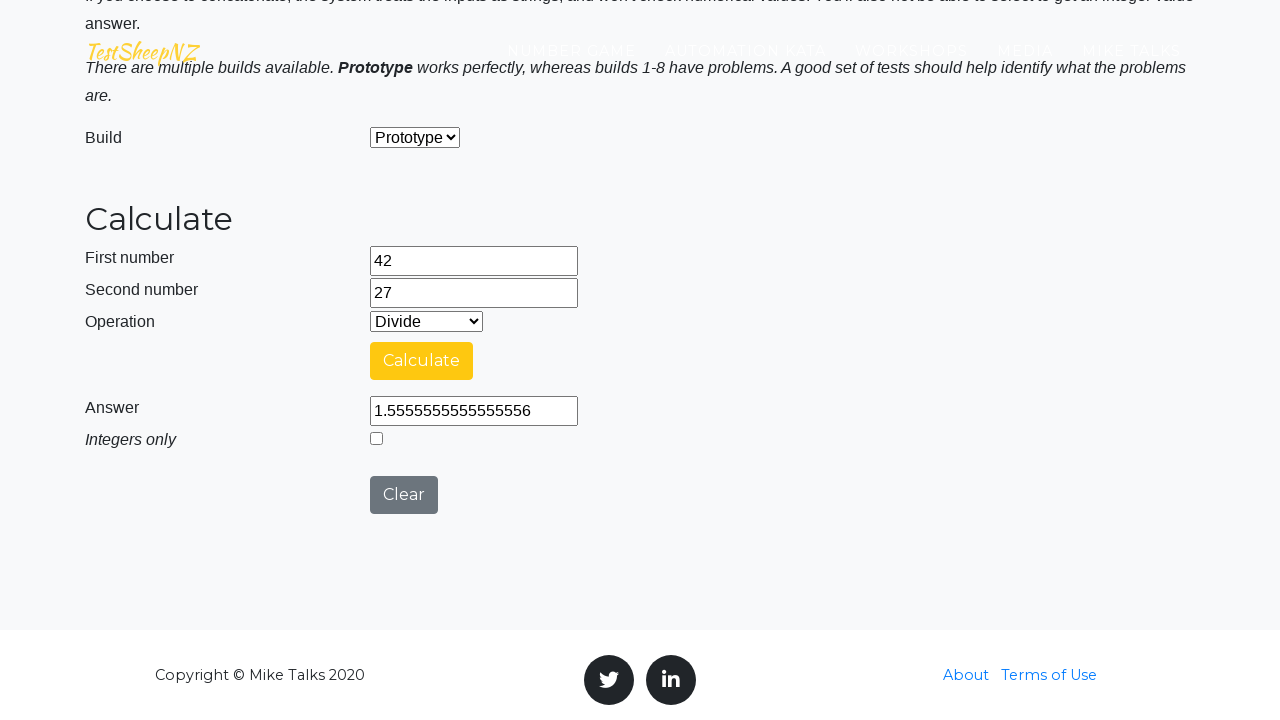

Verification passed: result 1.5555555555555556 matches expected 1.5555555555555556
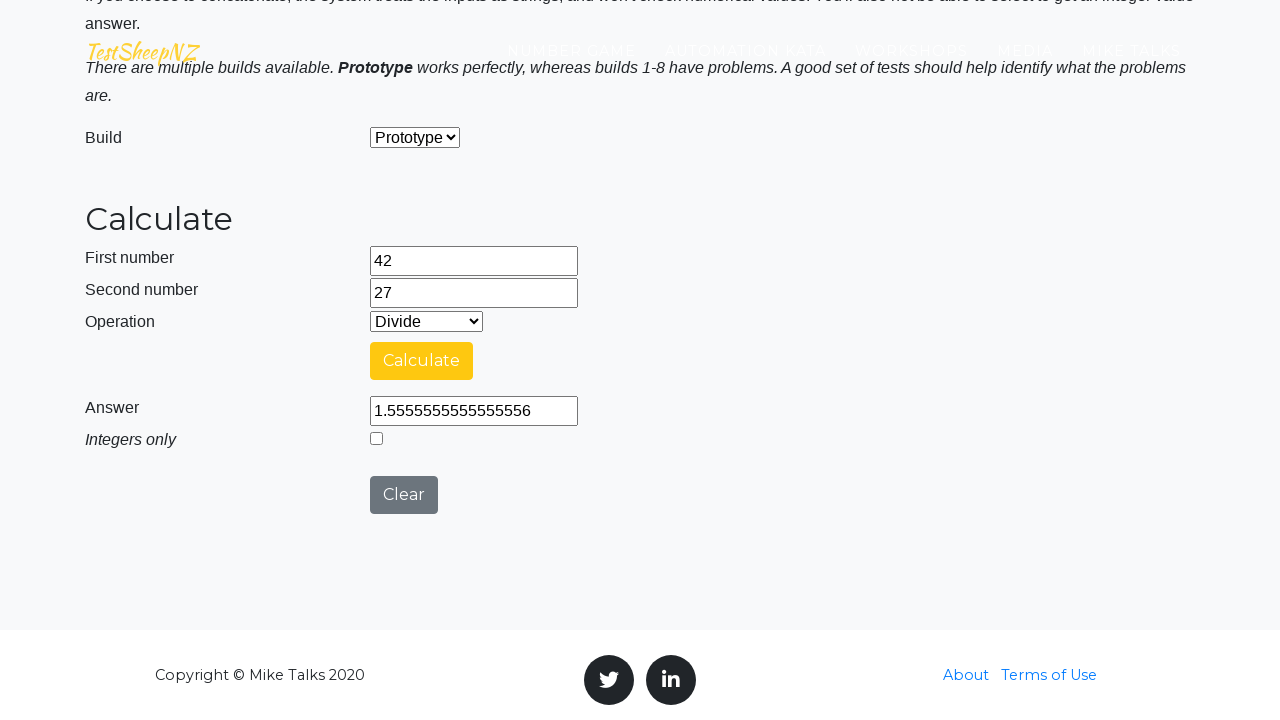

Clicked clear button to reset calculator at (404, 495) on #clearButton
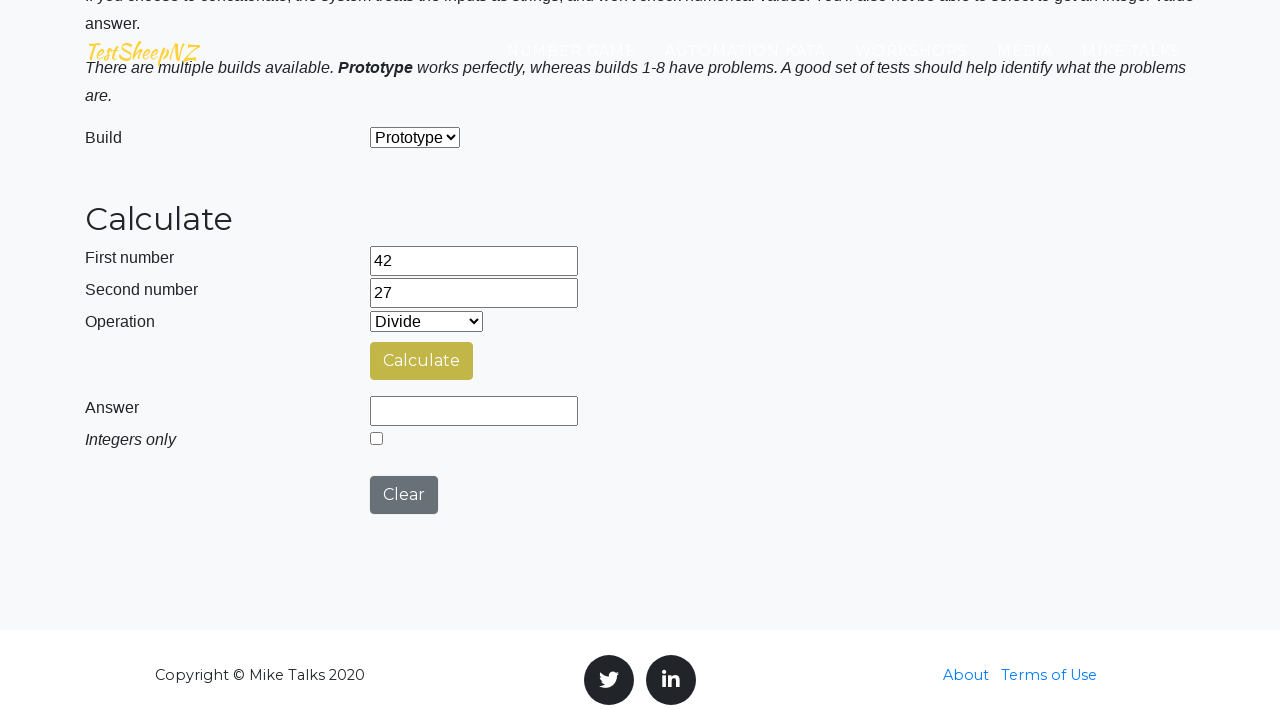

Selected operation at index 4 from dropdown on #selectOperationDropdown
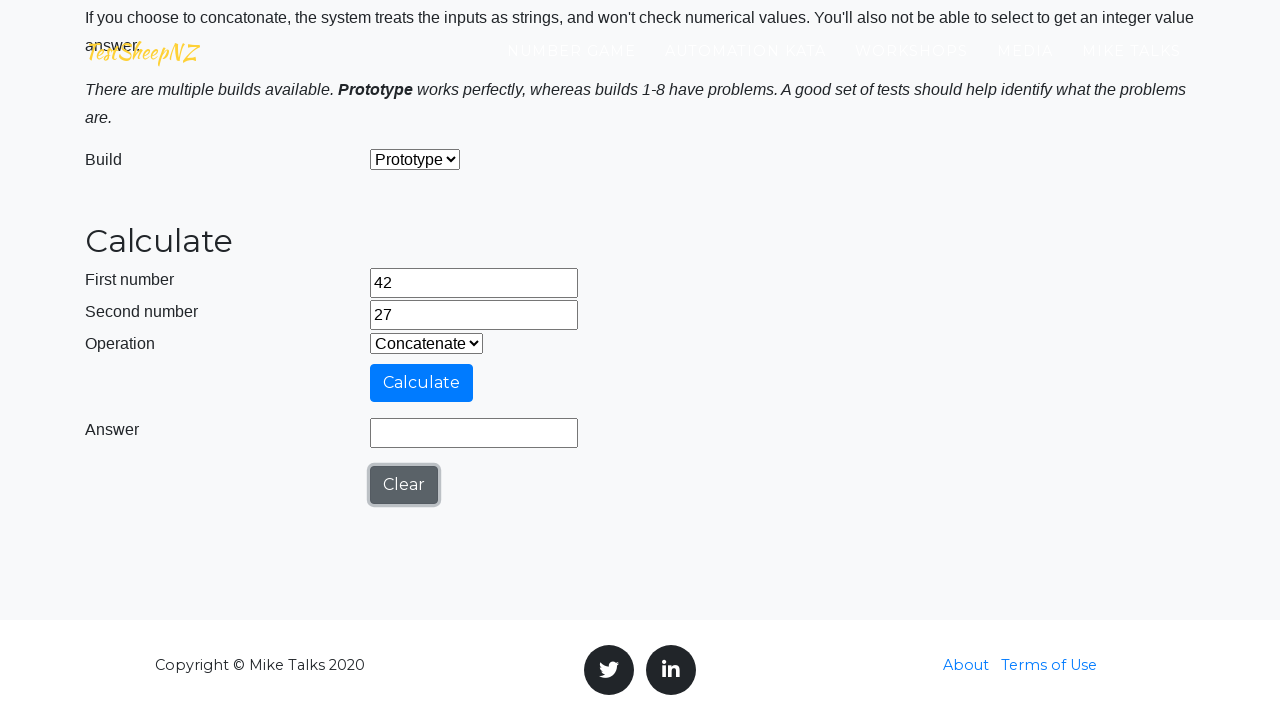

Clicked calculate button at (422, 383) on #calculateButton
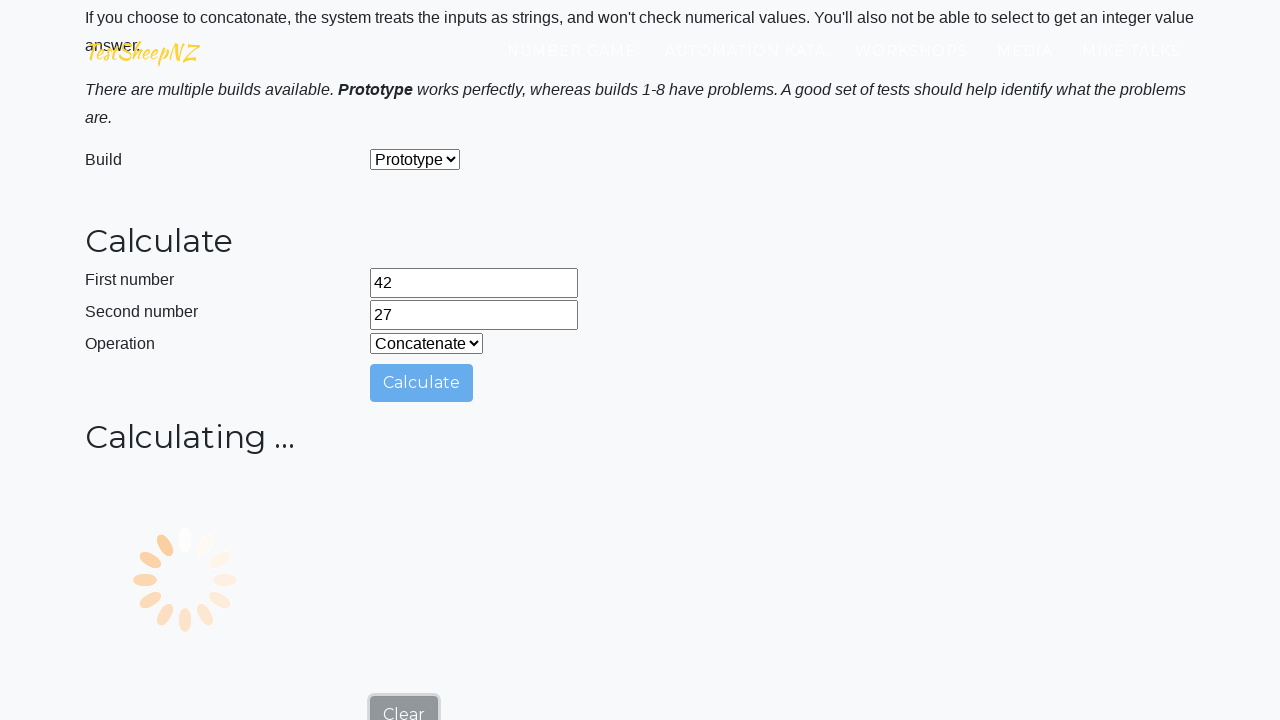

Result field became visible
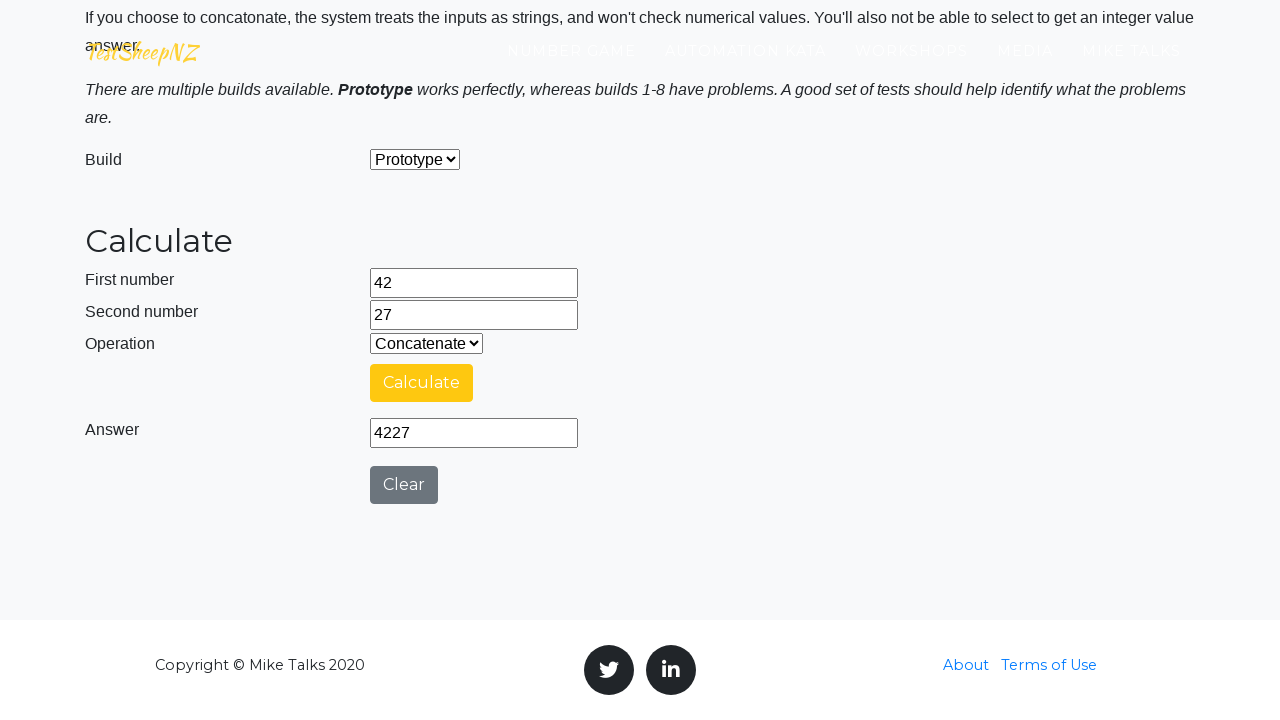

Retrieved result value: 4227
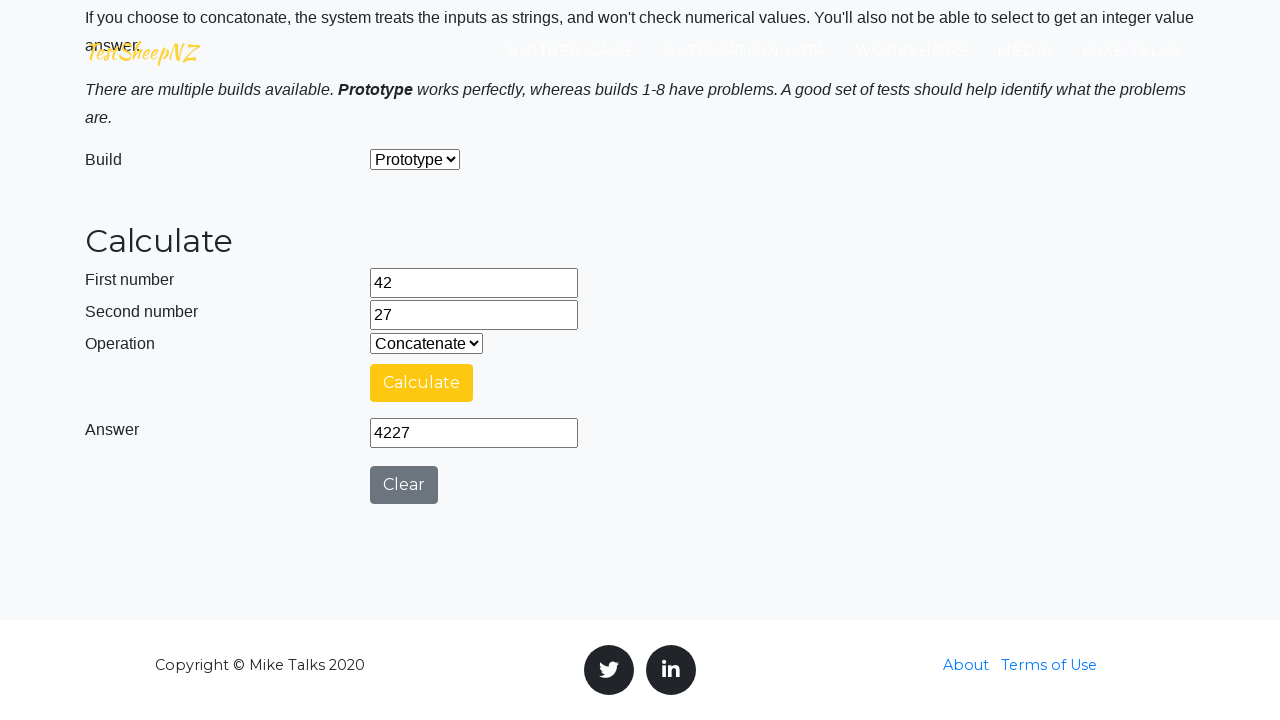

Verification passed: result 4227 matches expected 4227
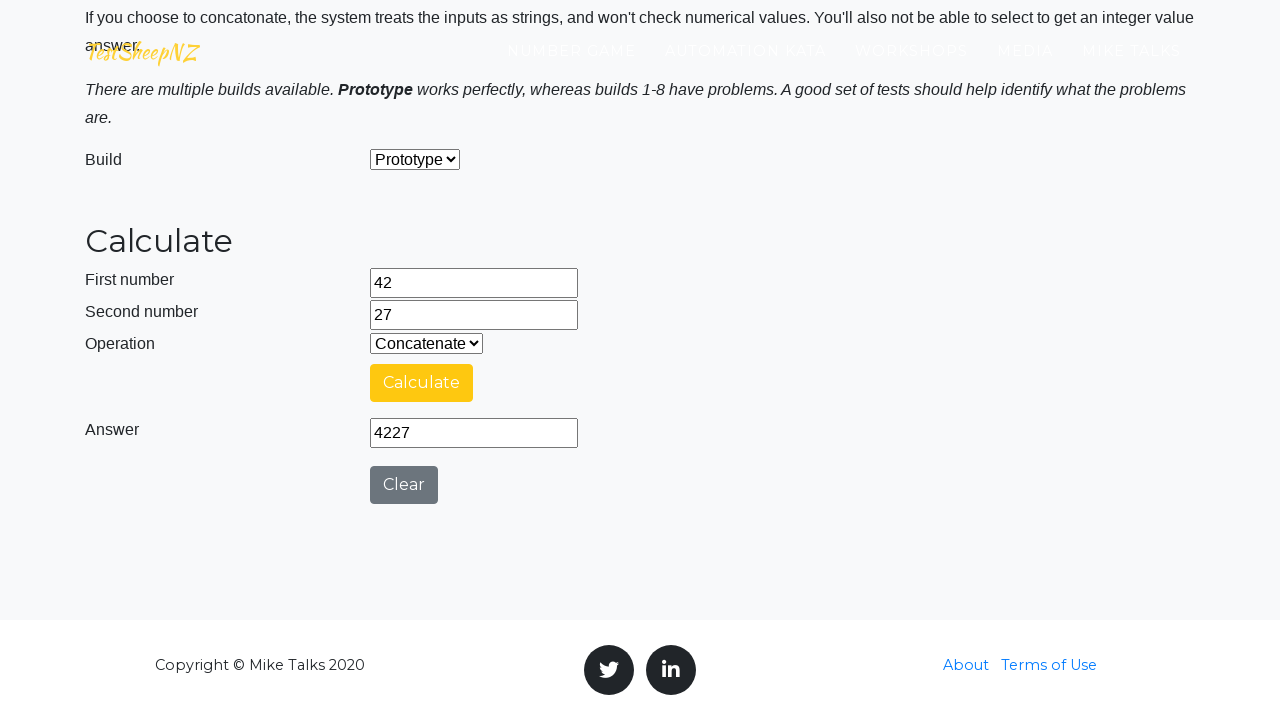

Clicked clear button to reset calculator at (404, 485) on #clearButton
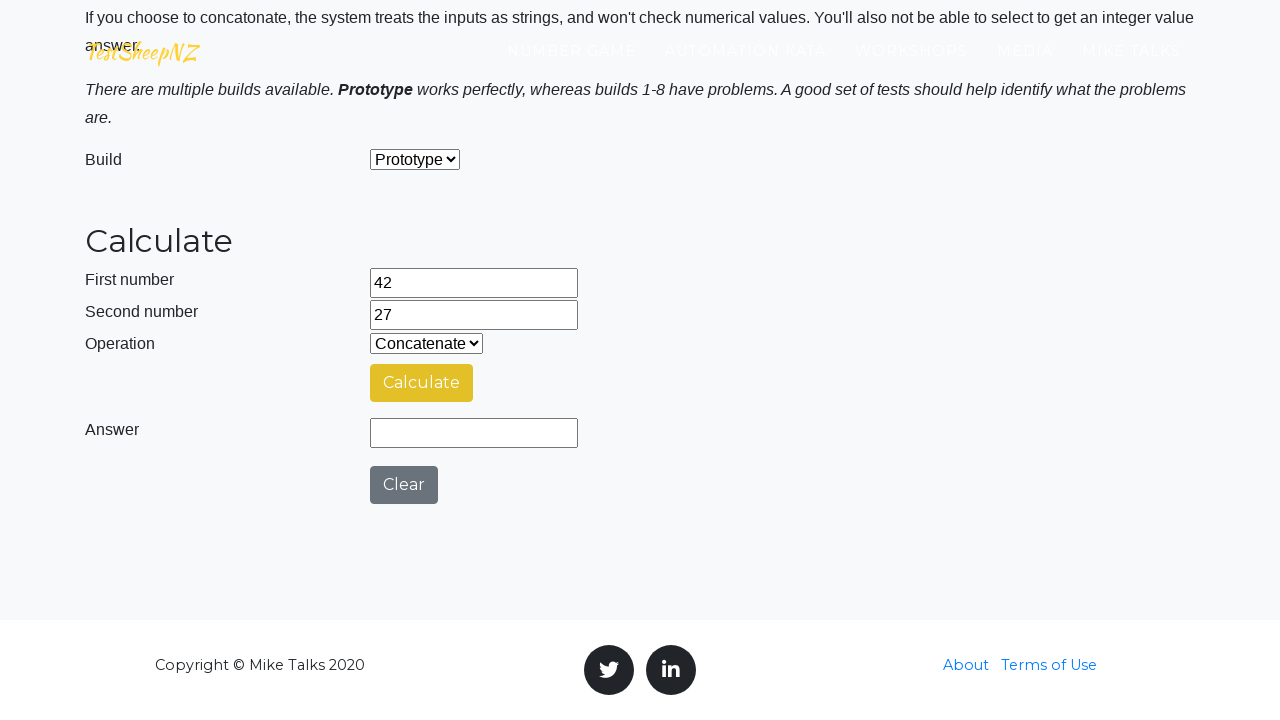

Cleared first number field for next iteration on #number1Field
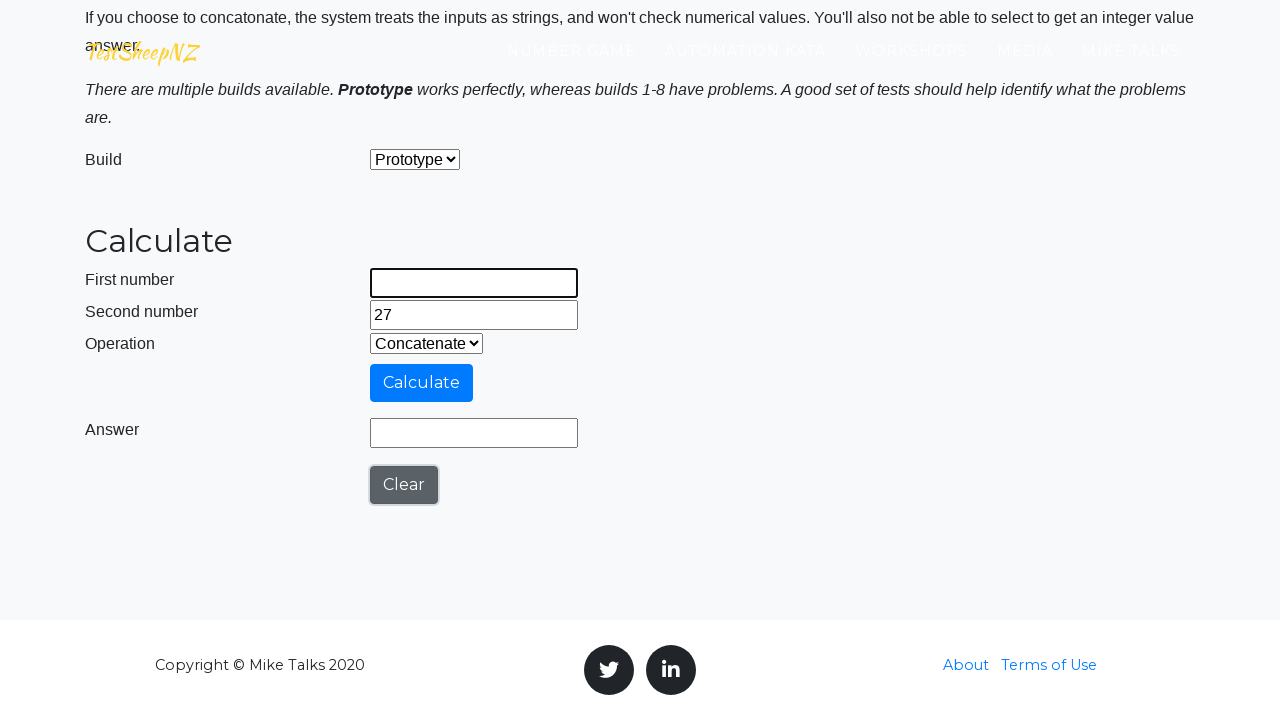

Cleared second number field for next iteration on #number2Field
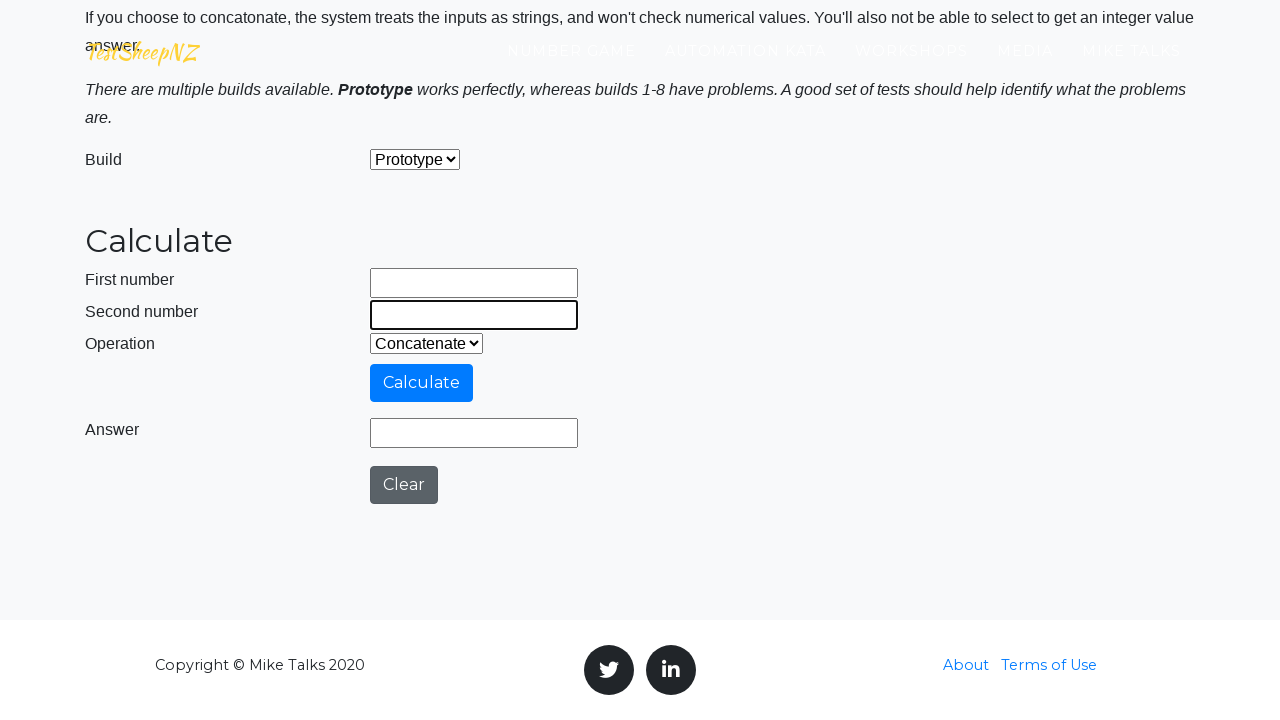

Filled first number field with 55 on #number1Field
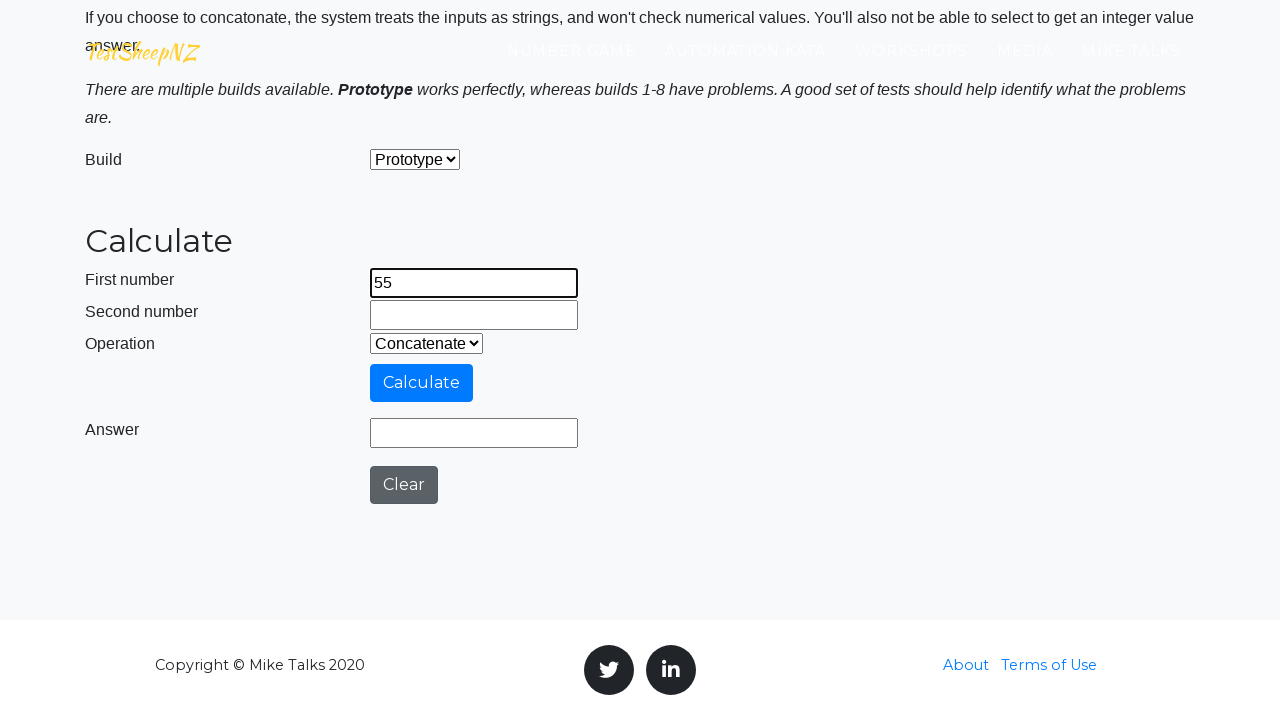

Filled second number field with 38 on #number2Field
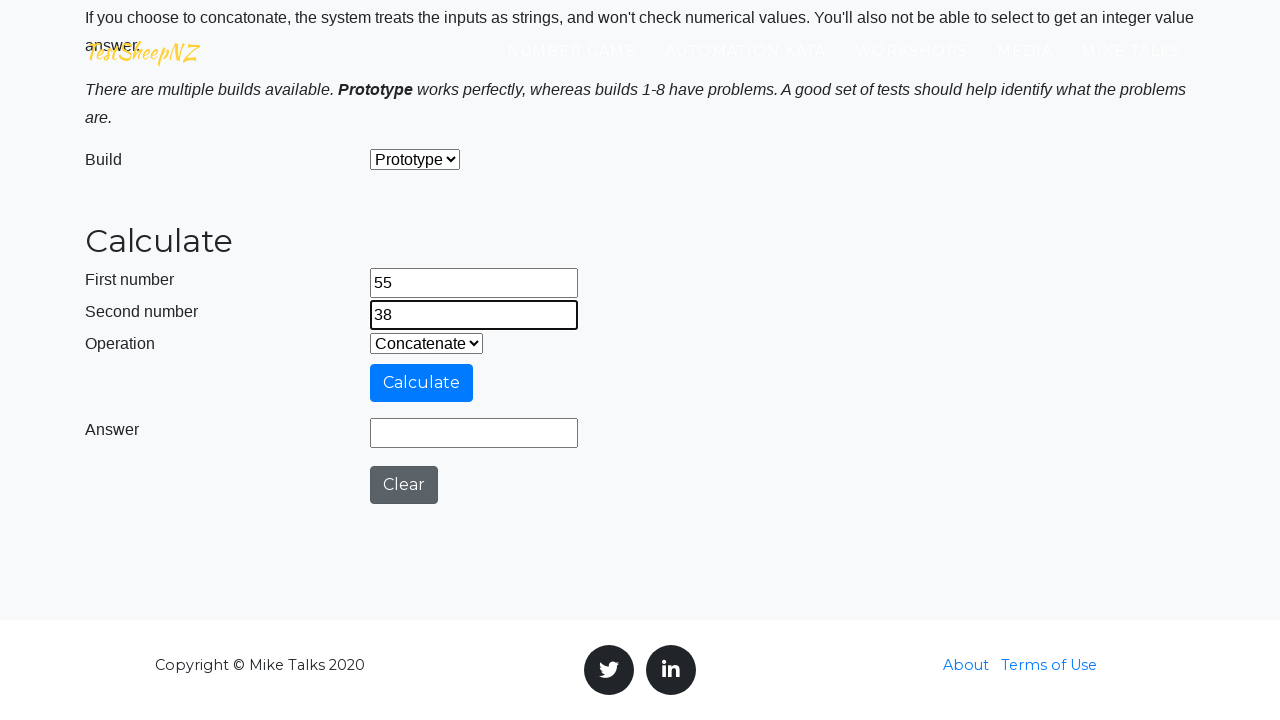

Retrieved 5 operation options from dropdown
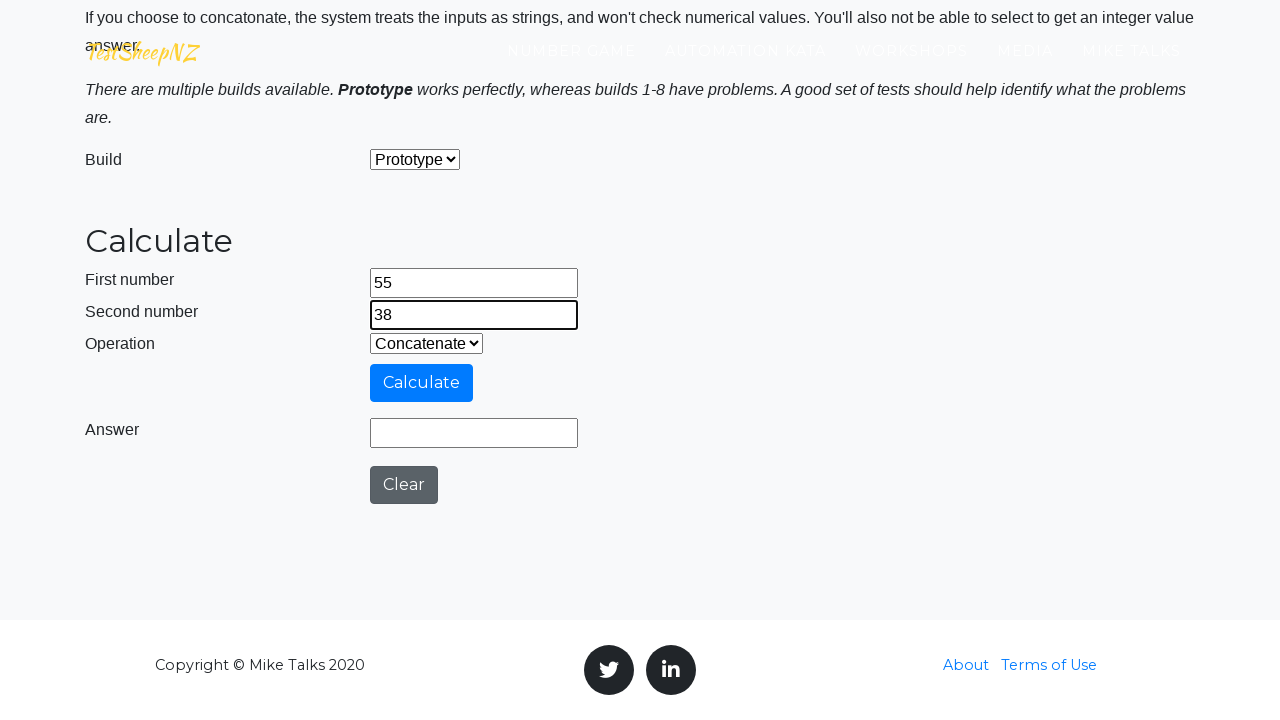

Selected operation at index 0 from dropdown on #selectOperationDropdown
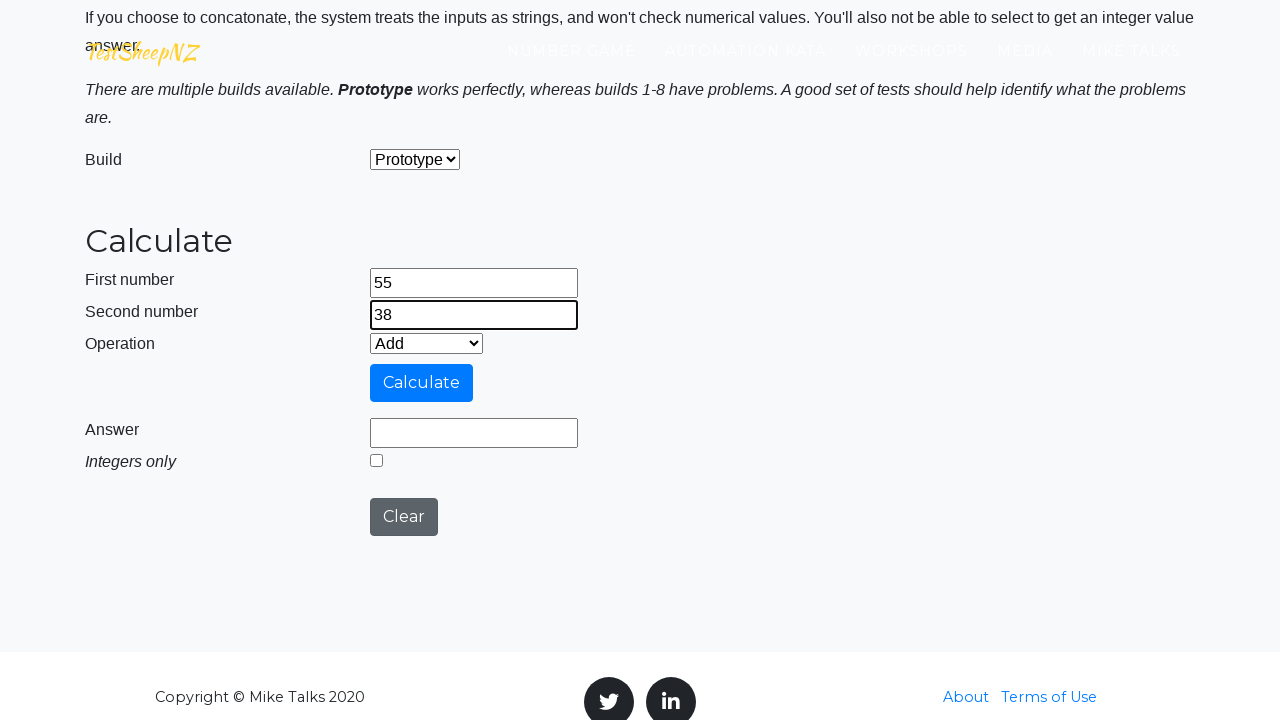

Clicked calculate button at (422, 383) on #calculateButton
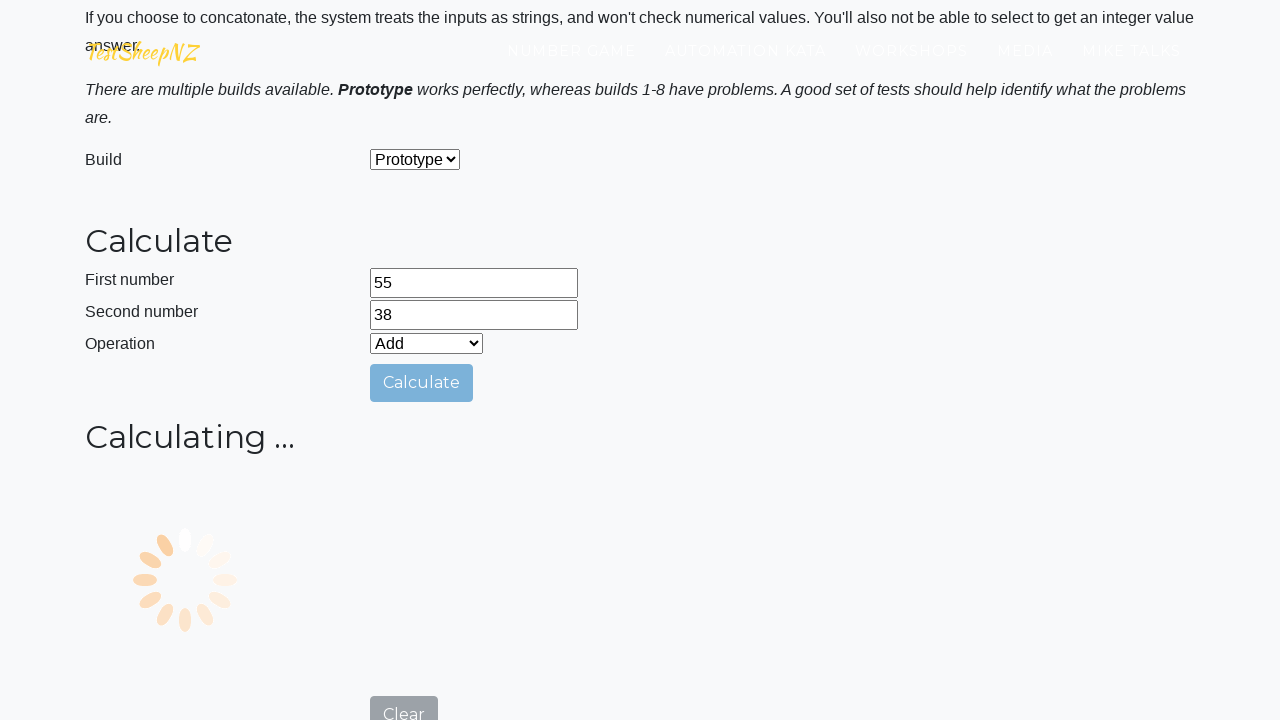

Result field became visible
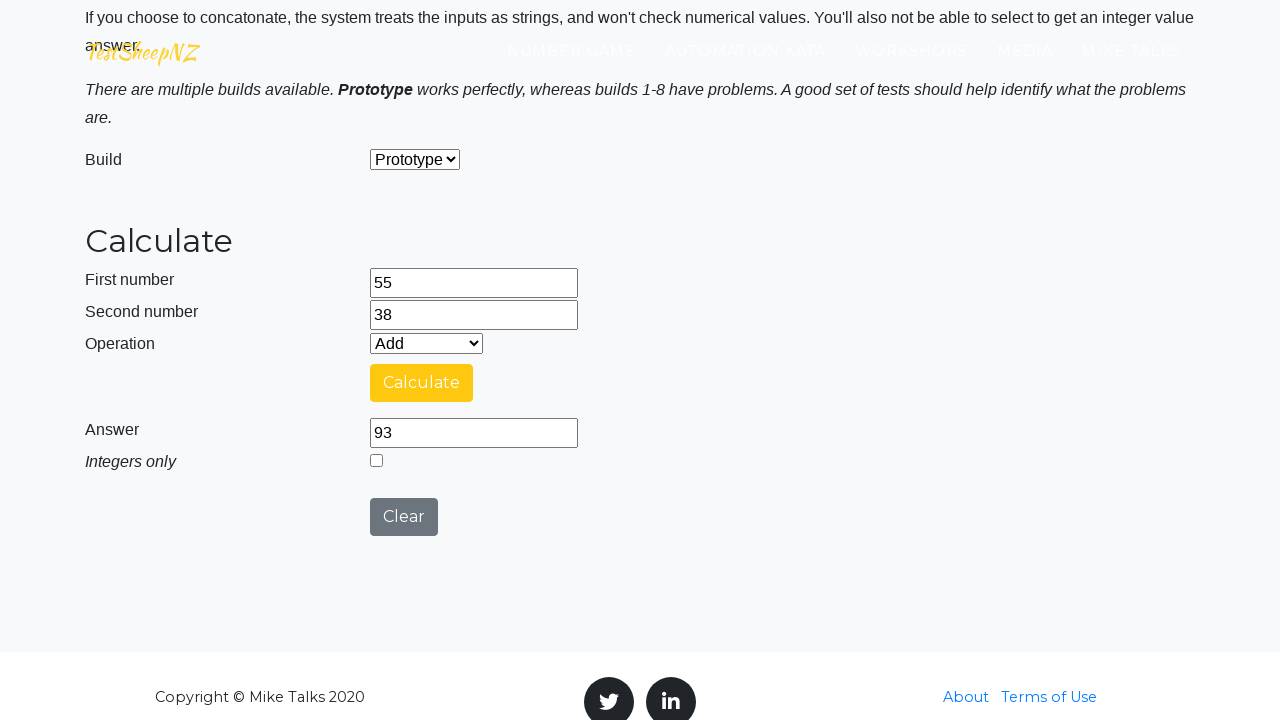

Retrieved result value: 93
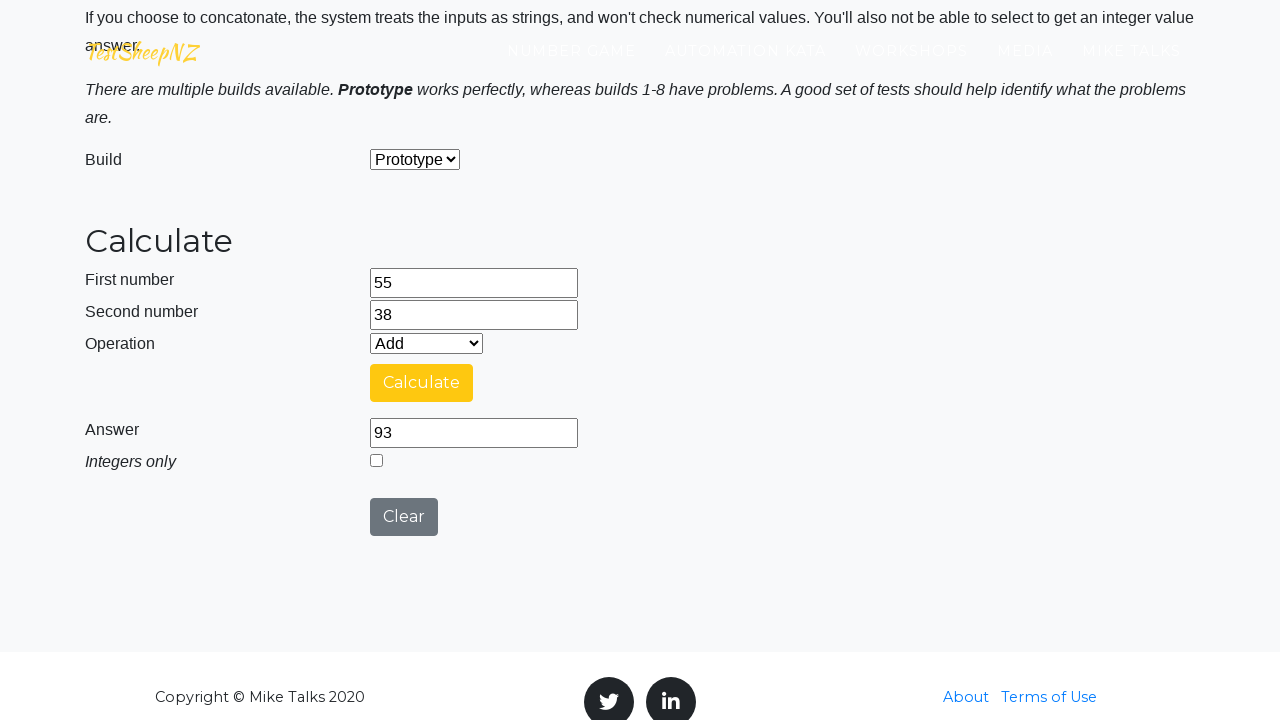

Verification passed: result 93 matches expected 93
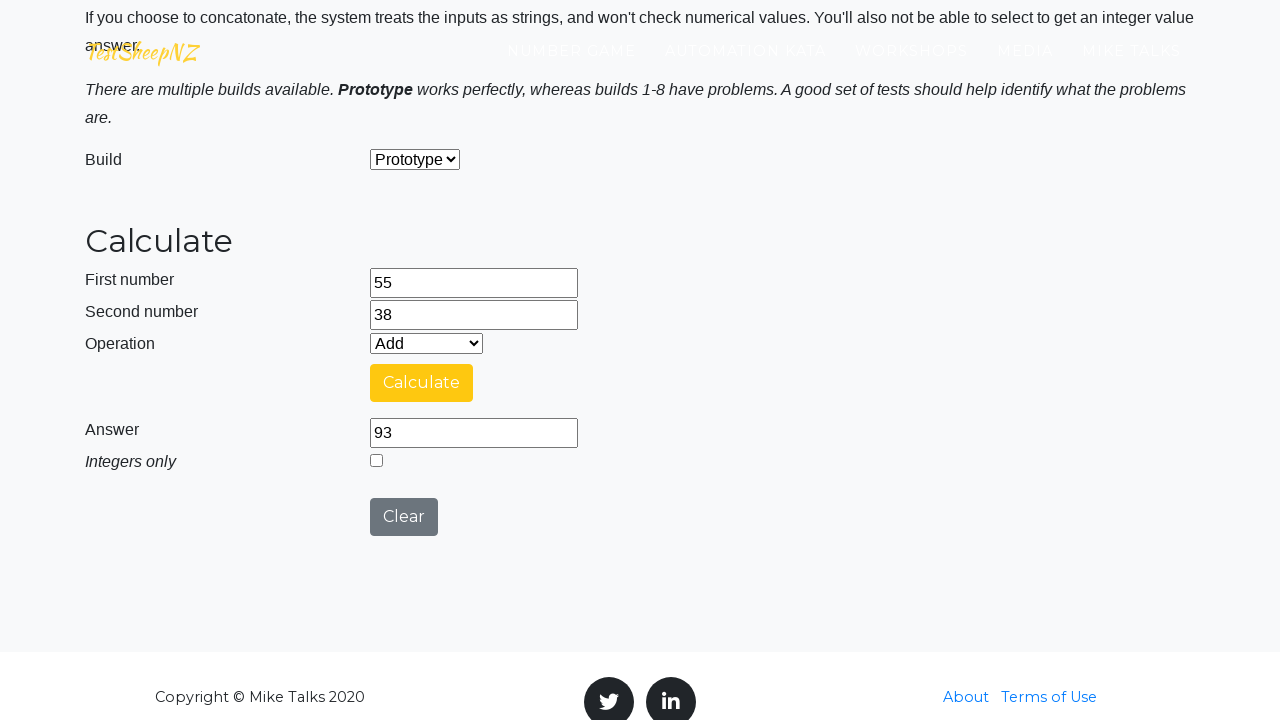

Clicked clear button to reset calculator at (404, 517) on #clearButton
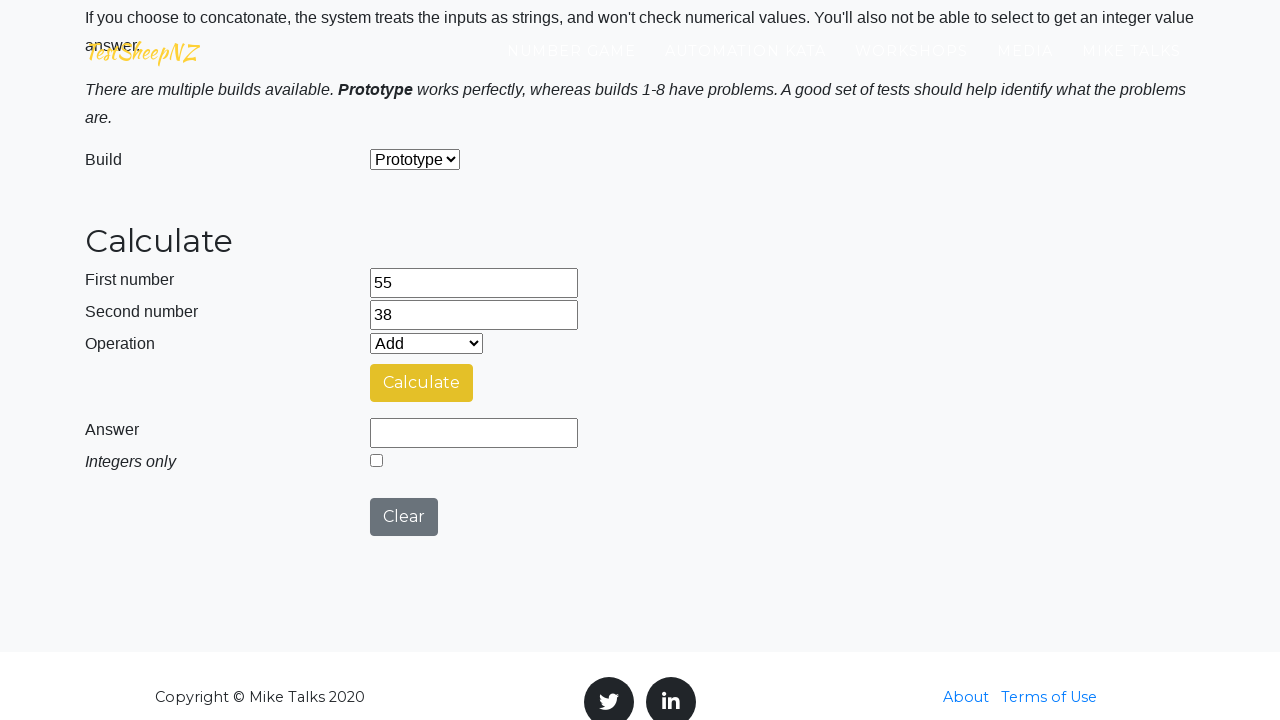

Selected operation at index 1 from dropdown on #selectOperationDropdown
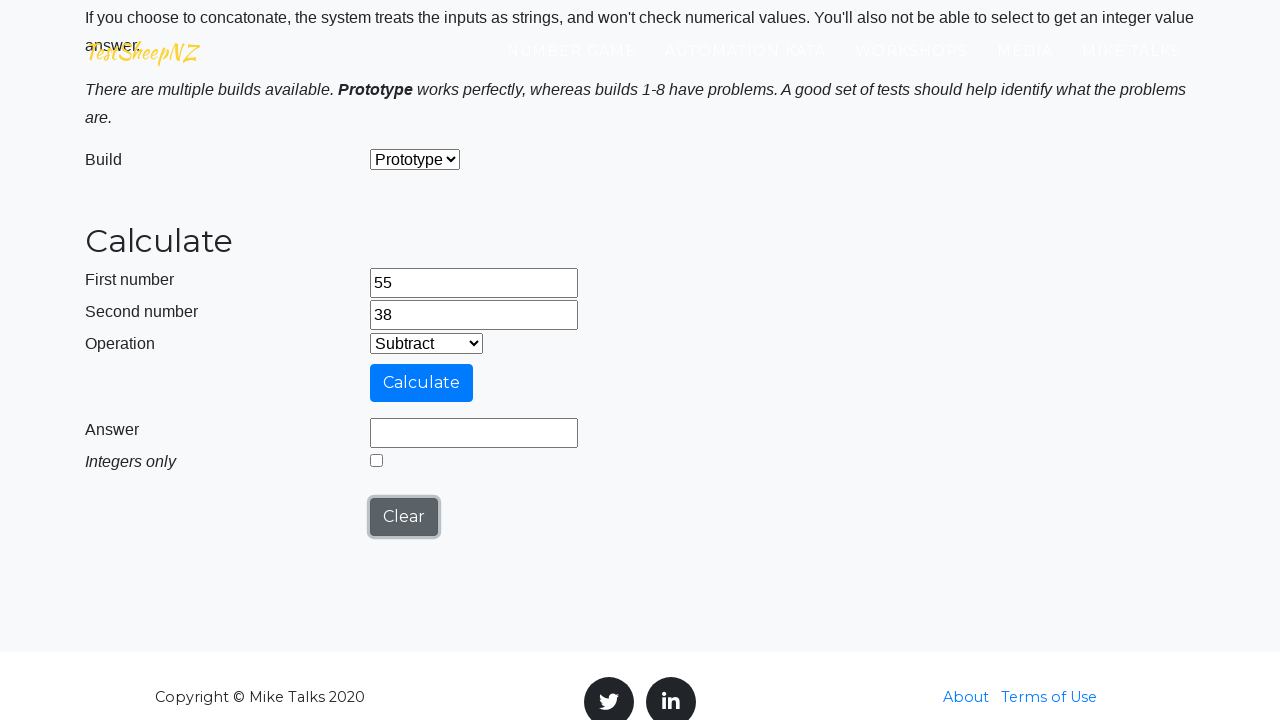

Clicked calculate button at (422, 383) on #calculateButton
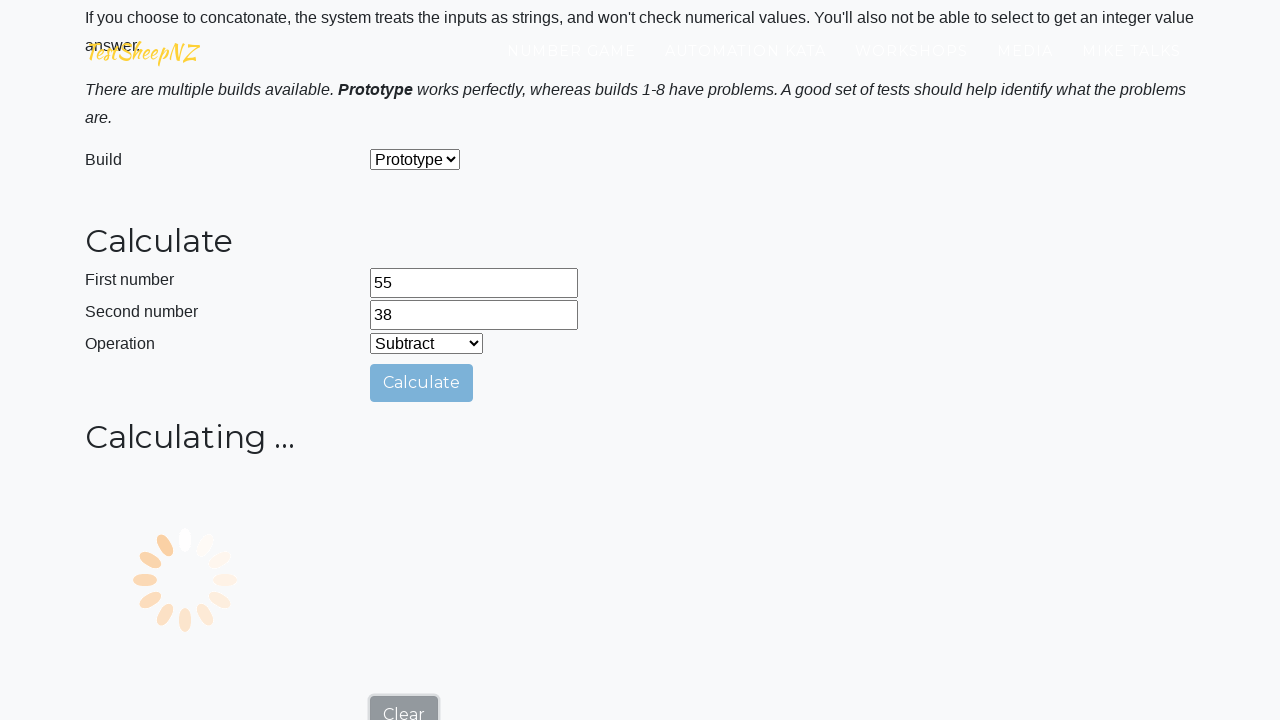

Result field became visible
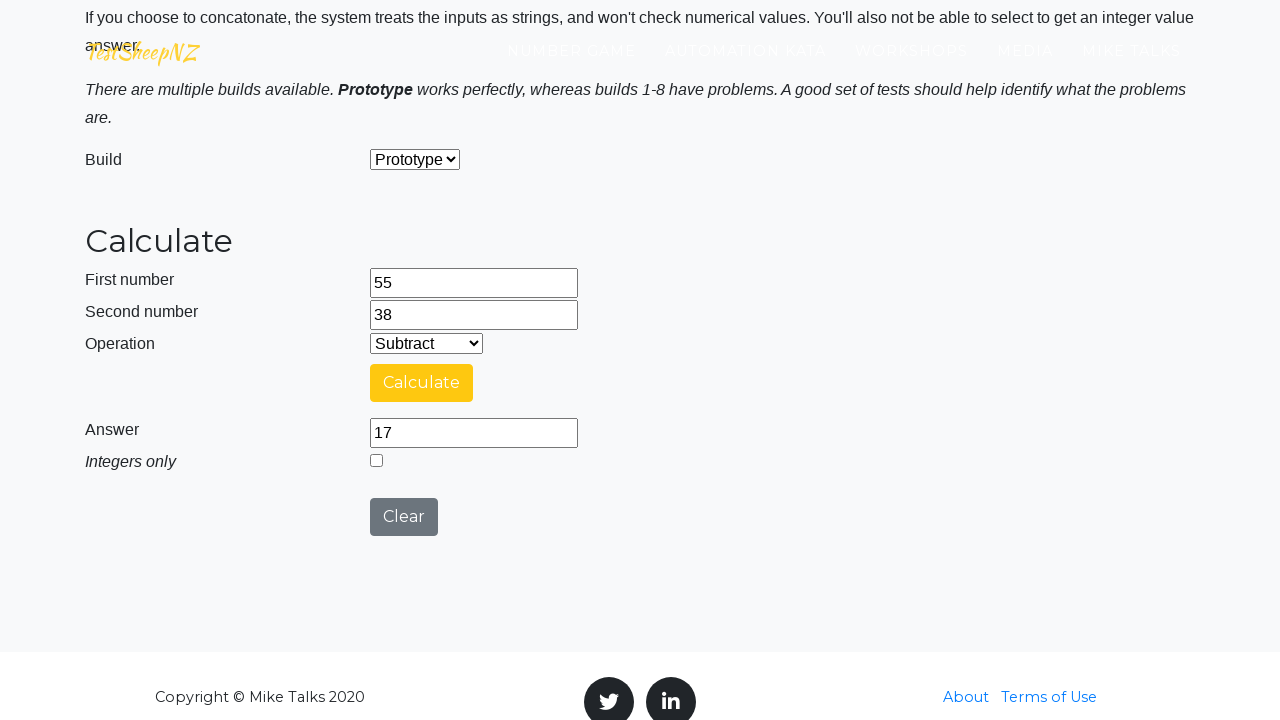

Retrieved result value: 17
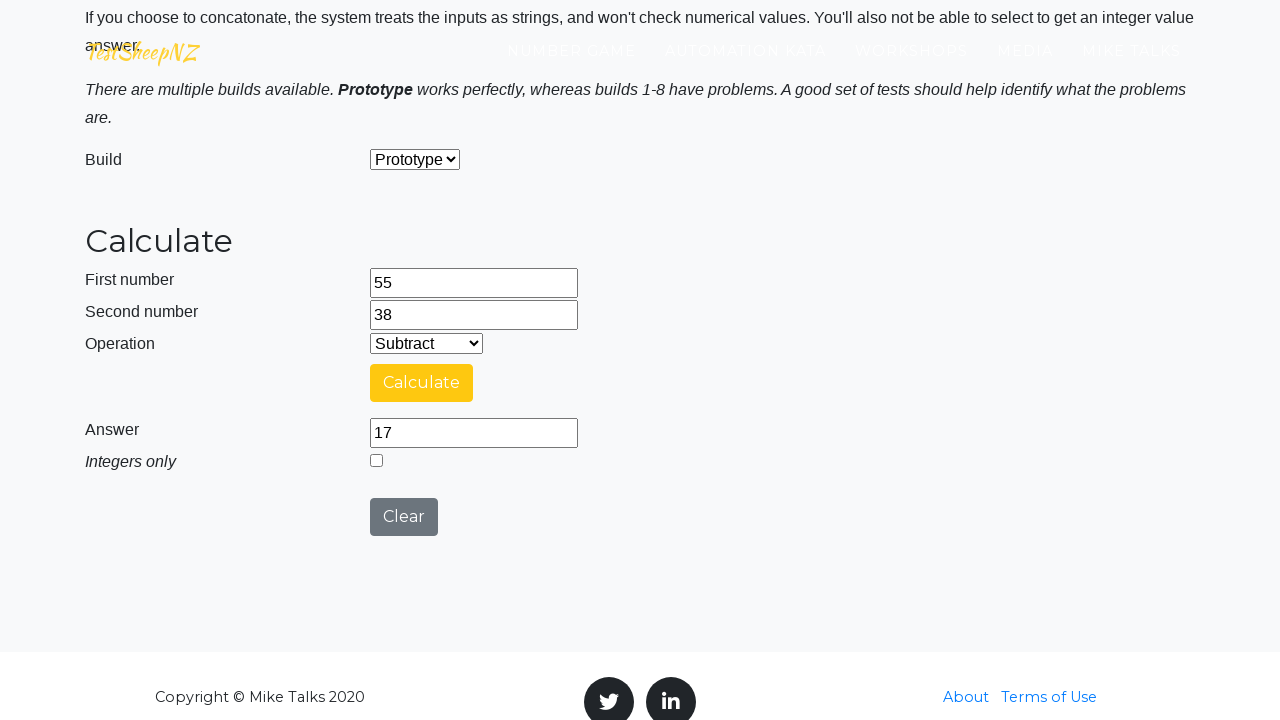

Verification passed: result 17 matches expected 17
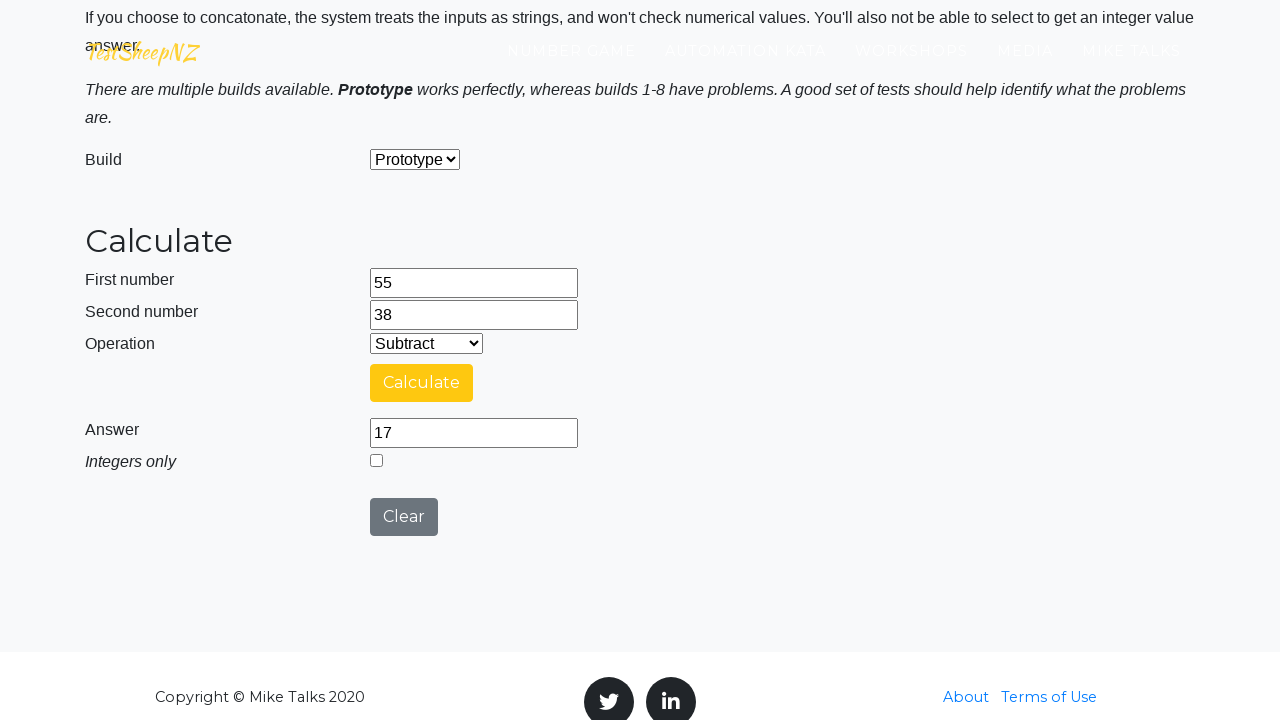

Clicked clear button to reset calculator at (404, 517) on #clearButton
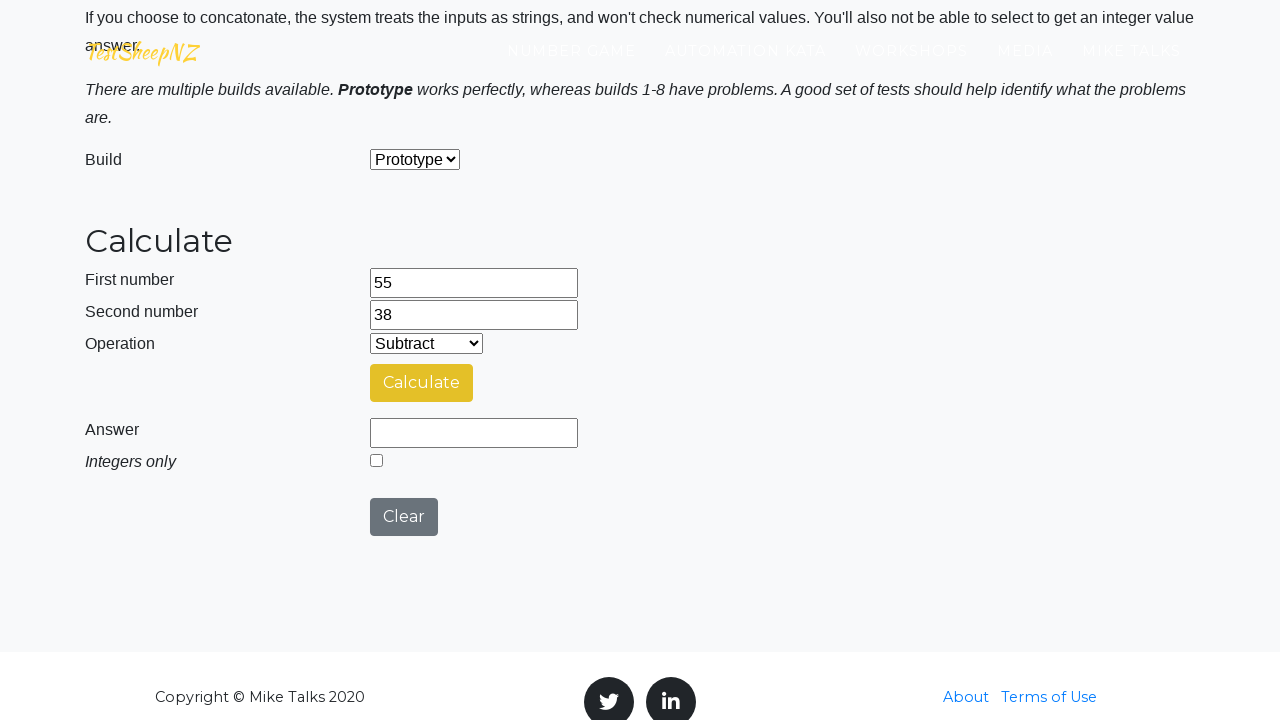

Selected operation at index 2 from dropdown on #selectOperationDropdown
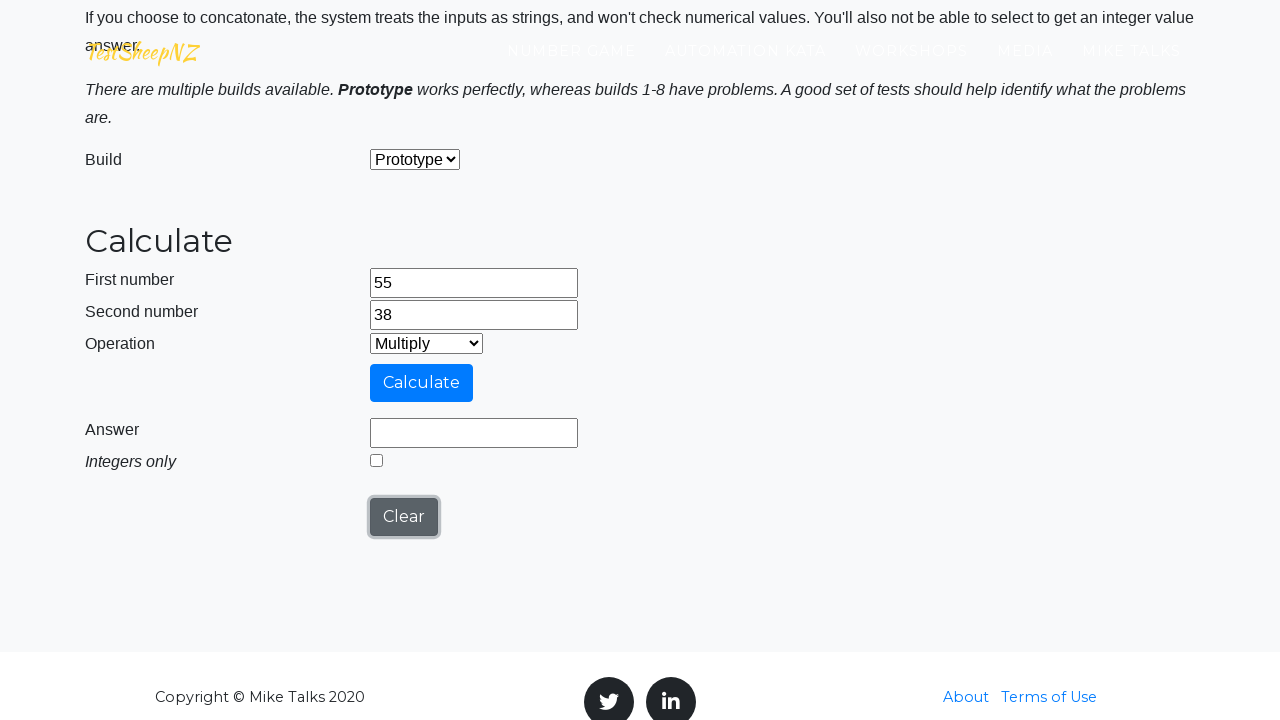

Clicked calculate button at (422, 383) on #calculateButton
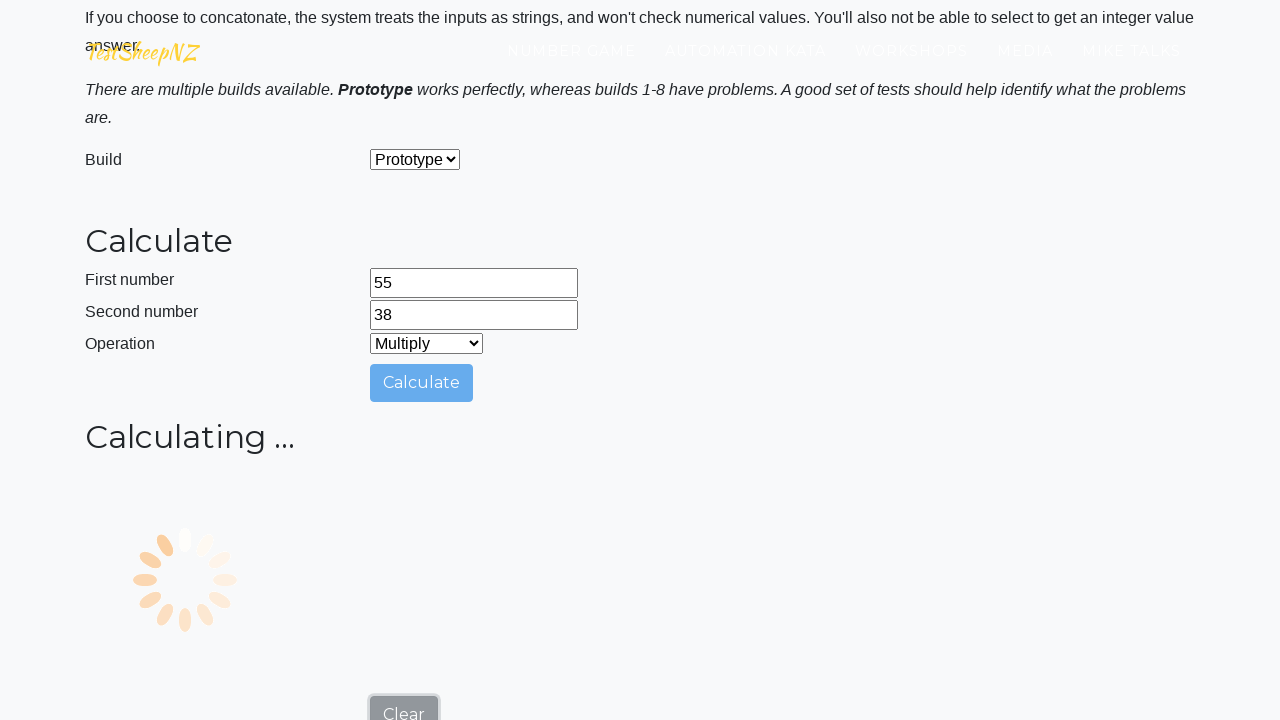

Result field became visible
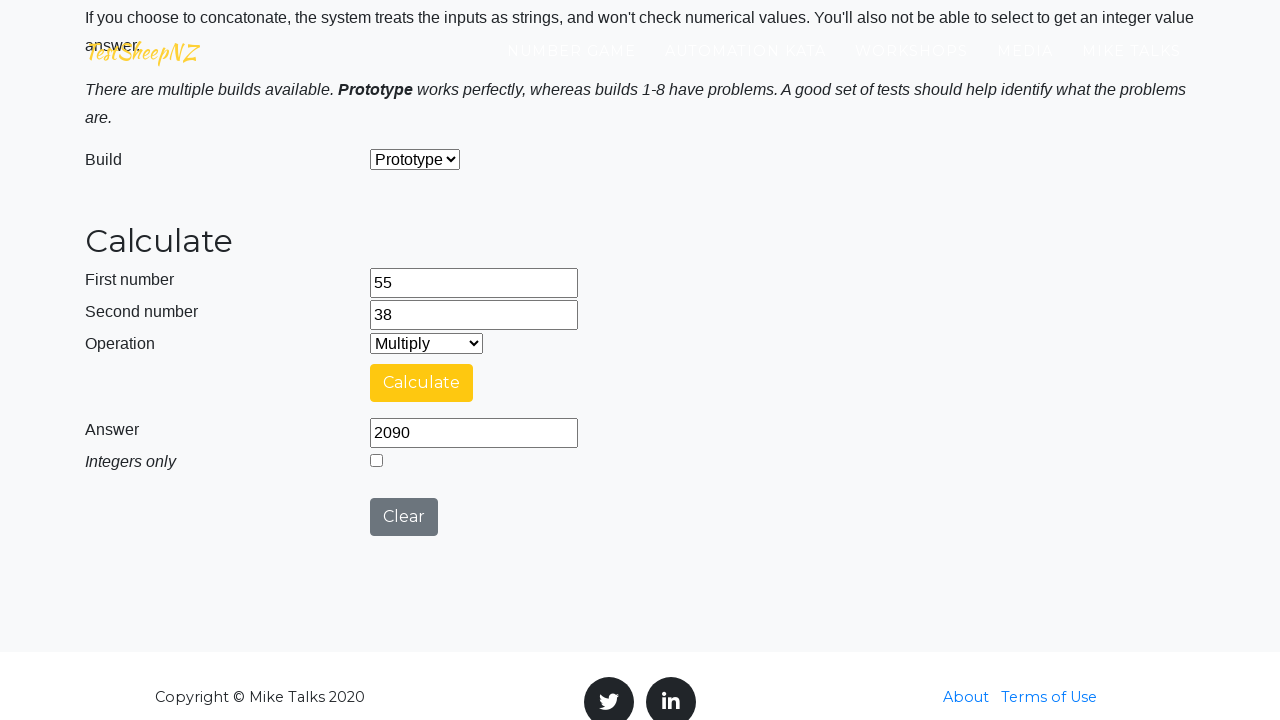

Retrieved result value: 2090
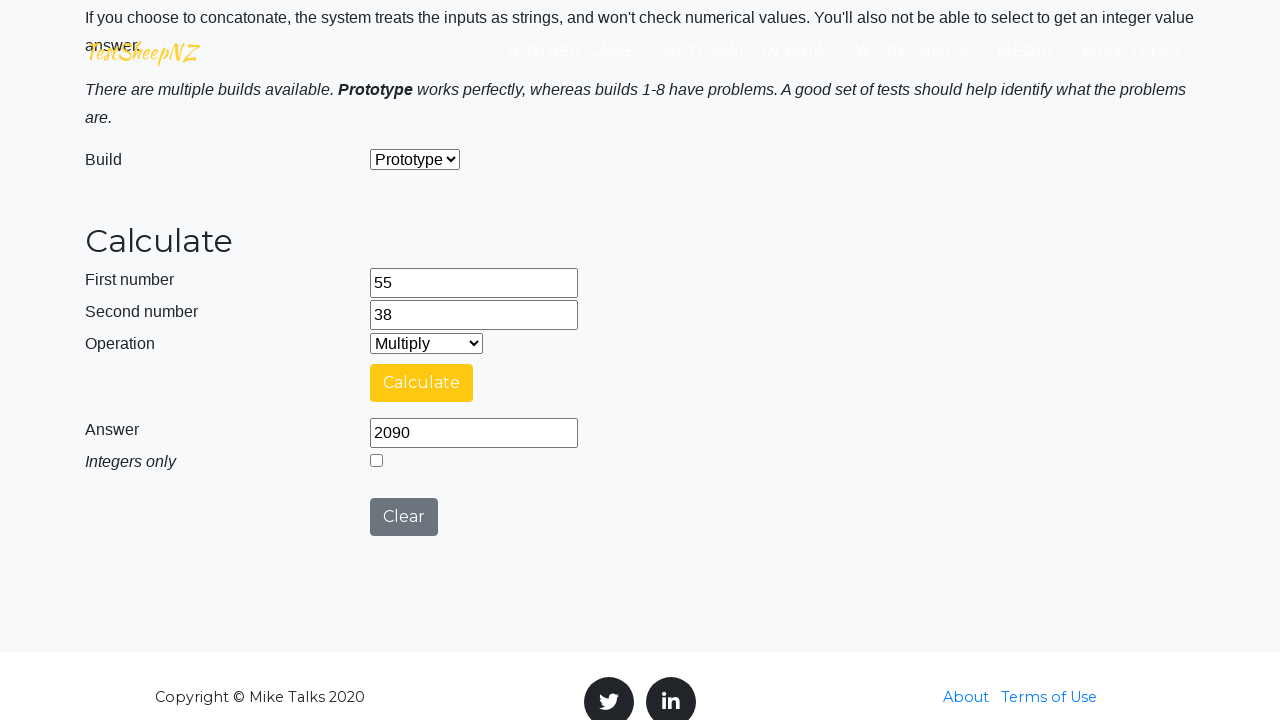

Verification passed: result 2090 matches expected 2090
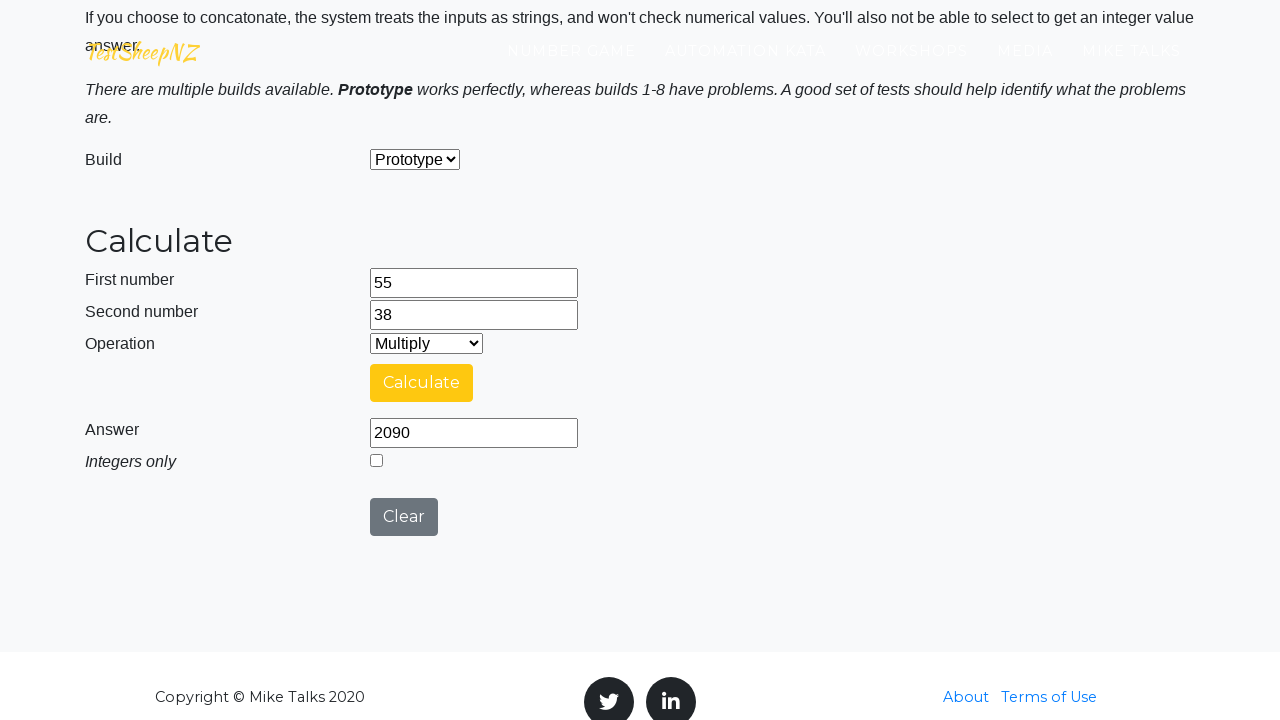

Clicked clear button to reset calculator at (404, 517) on #clearButton
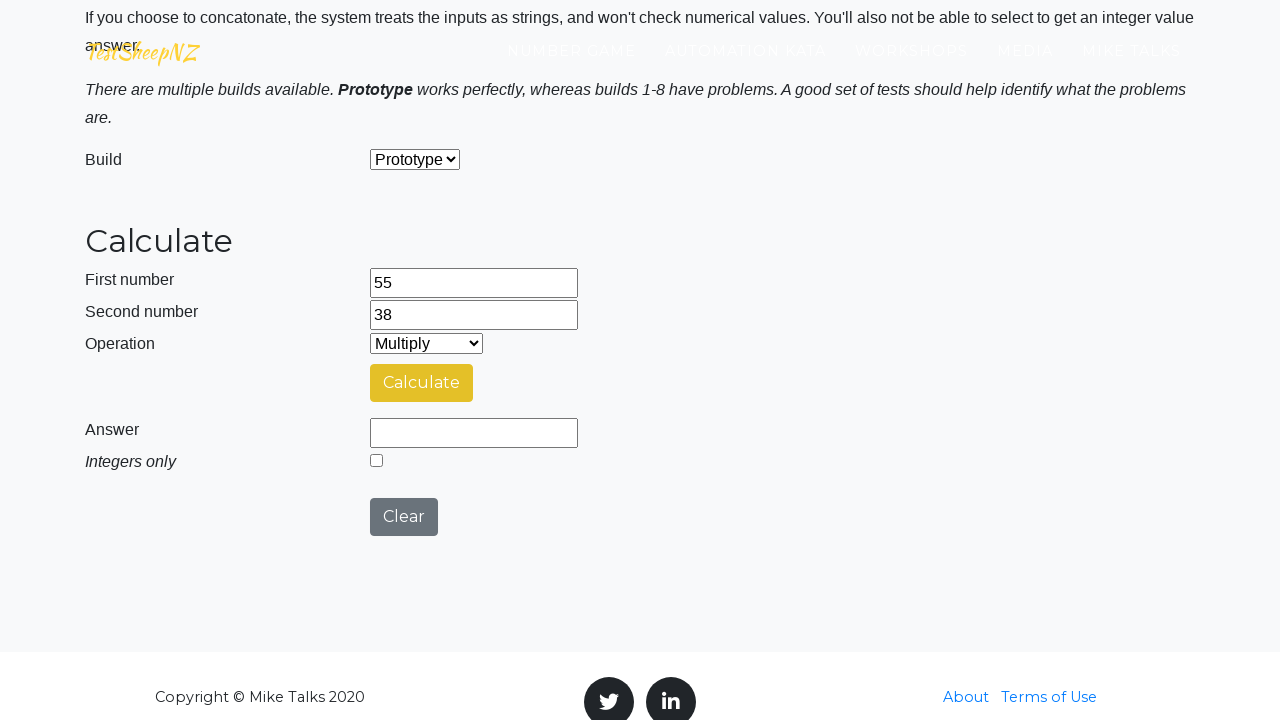

Selected operation at index 3 from dropdown on #selectOperationDropdown
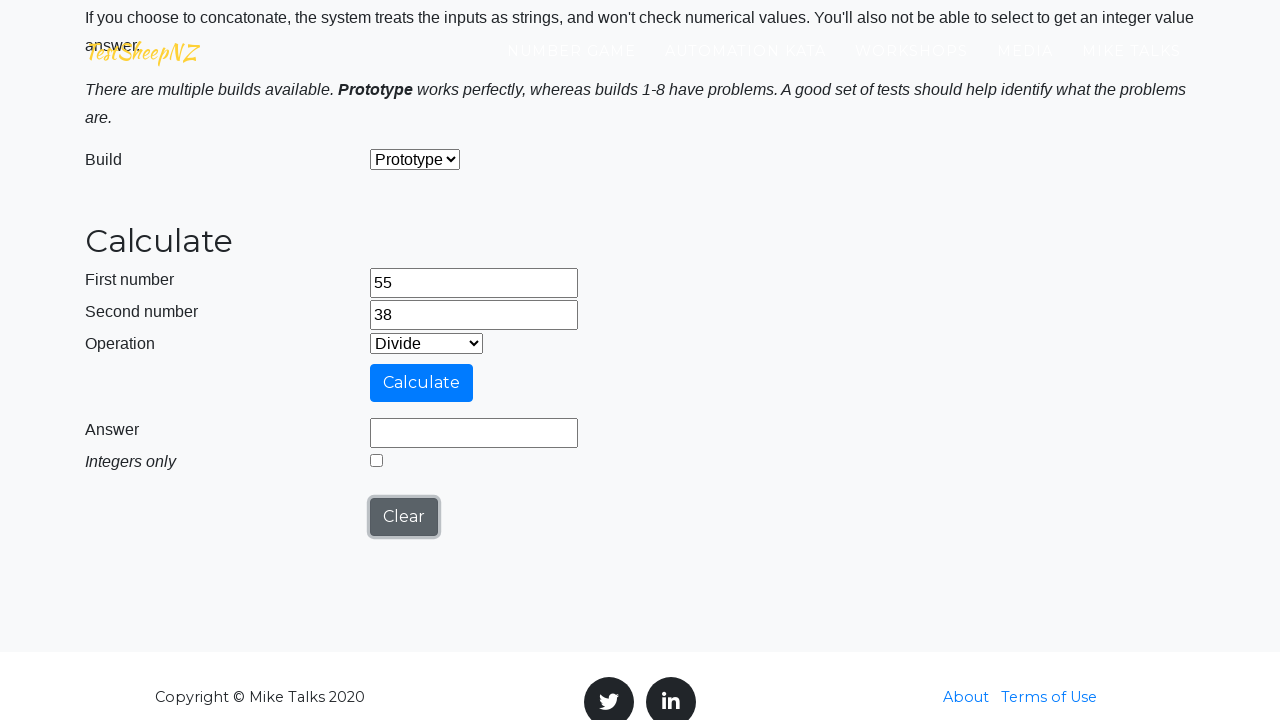

Clicked calculate button at (422, 383) on #calculateButton
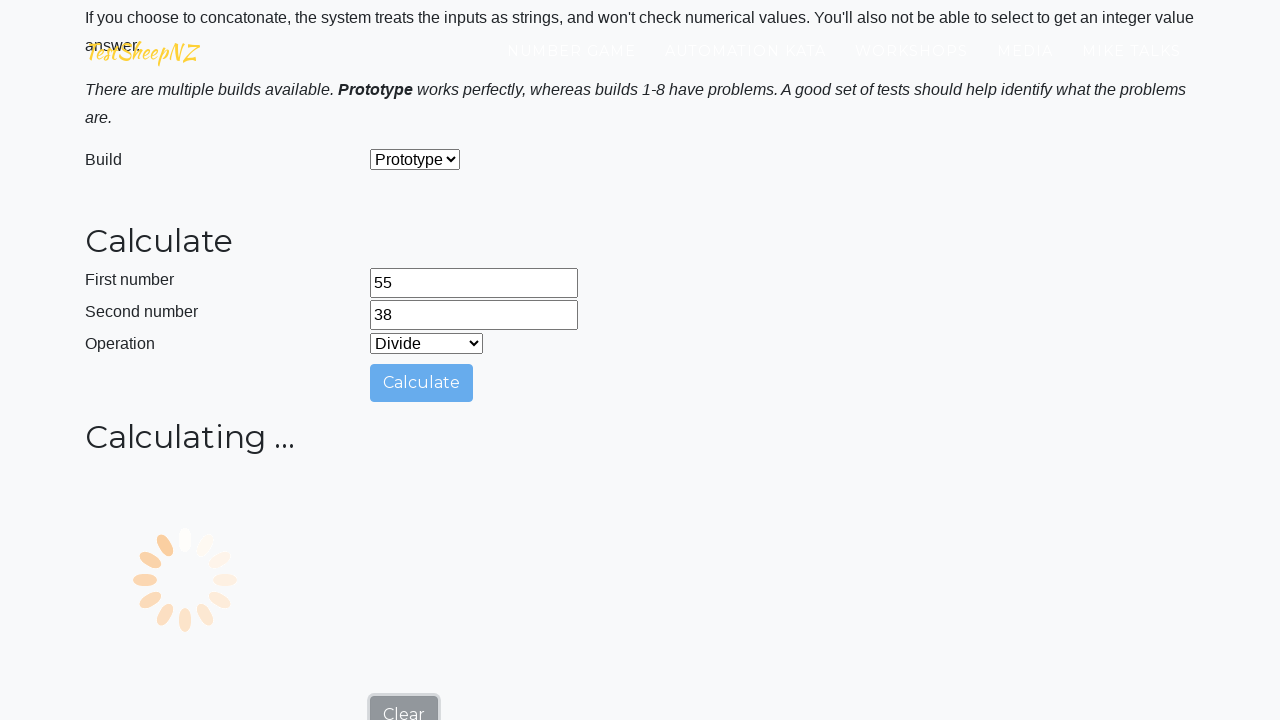

Result field became visible
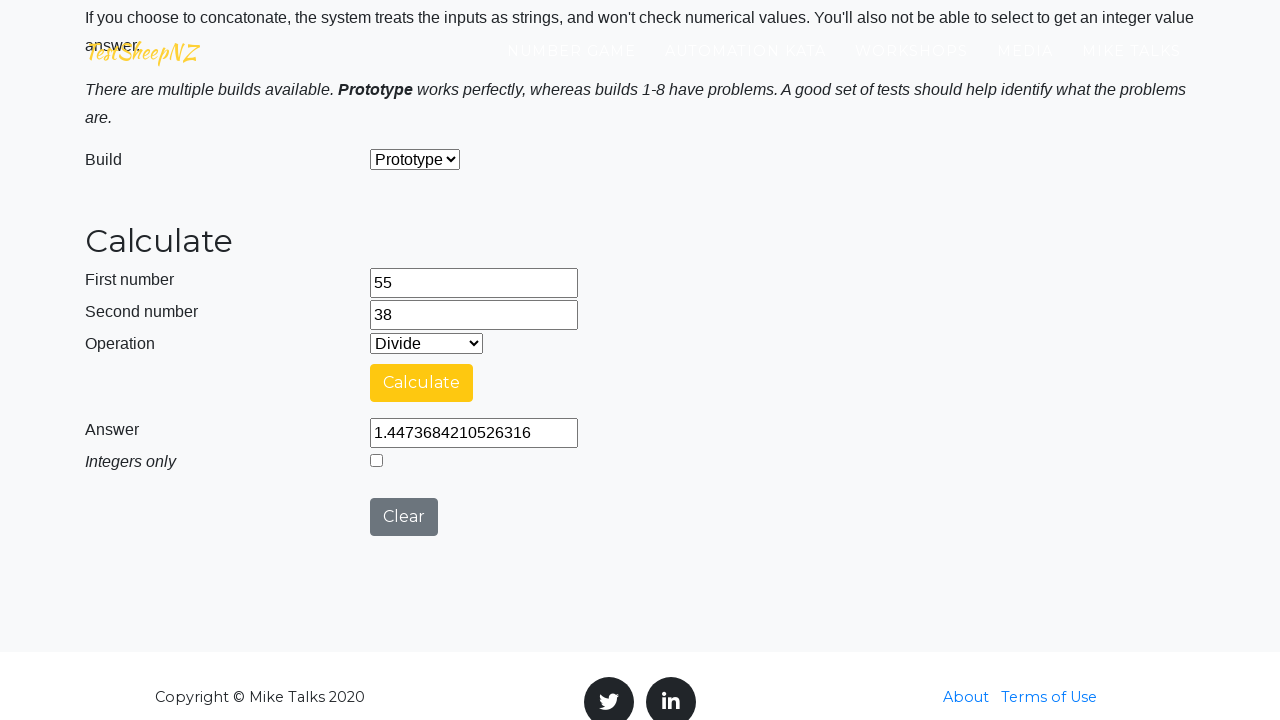

Retrieved result value: 1.4473684210526316
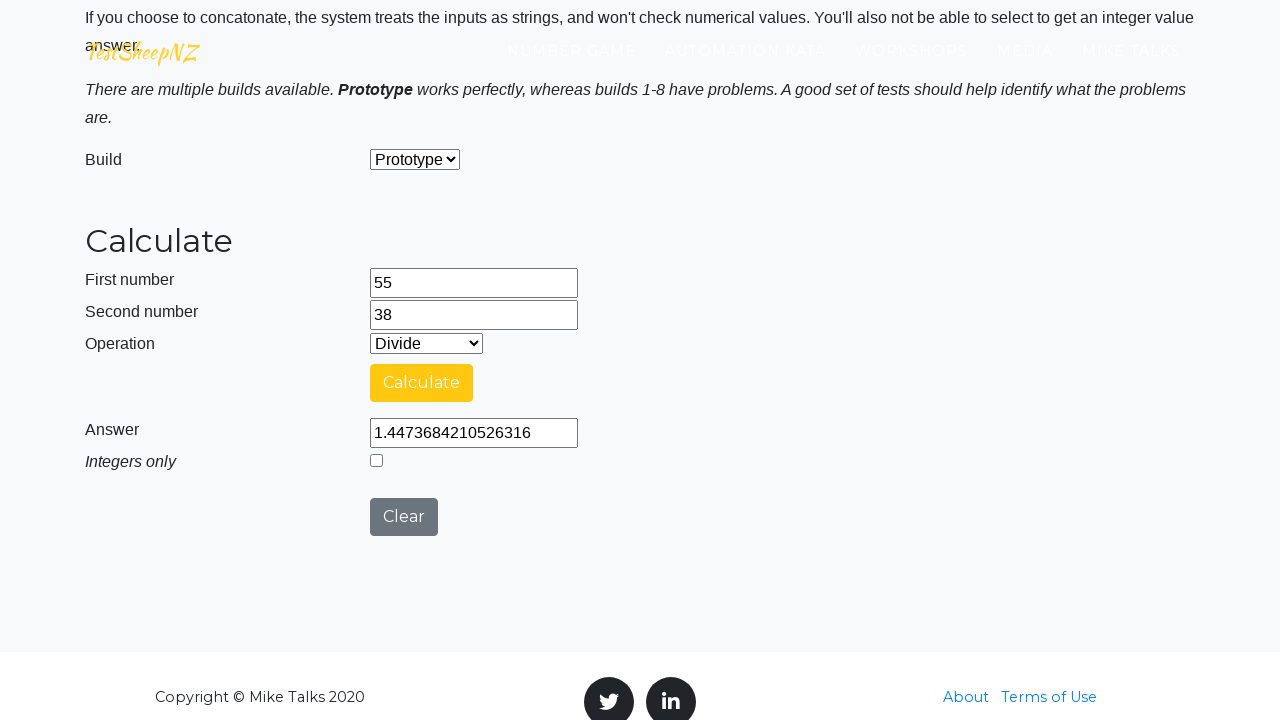

Verification passed: result 1.4473684210526316 matches expected 1.4473684210526316
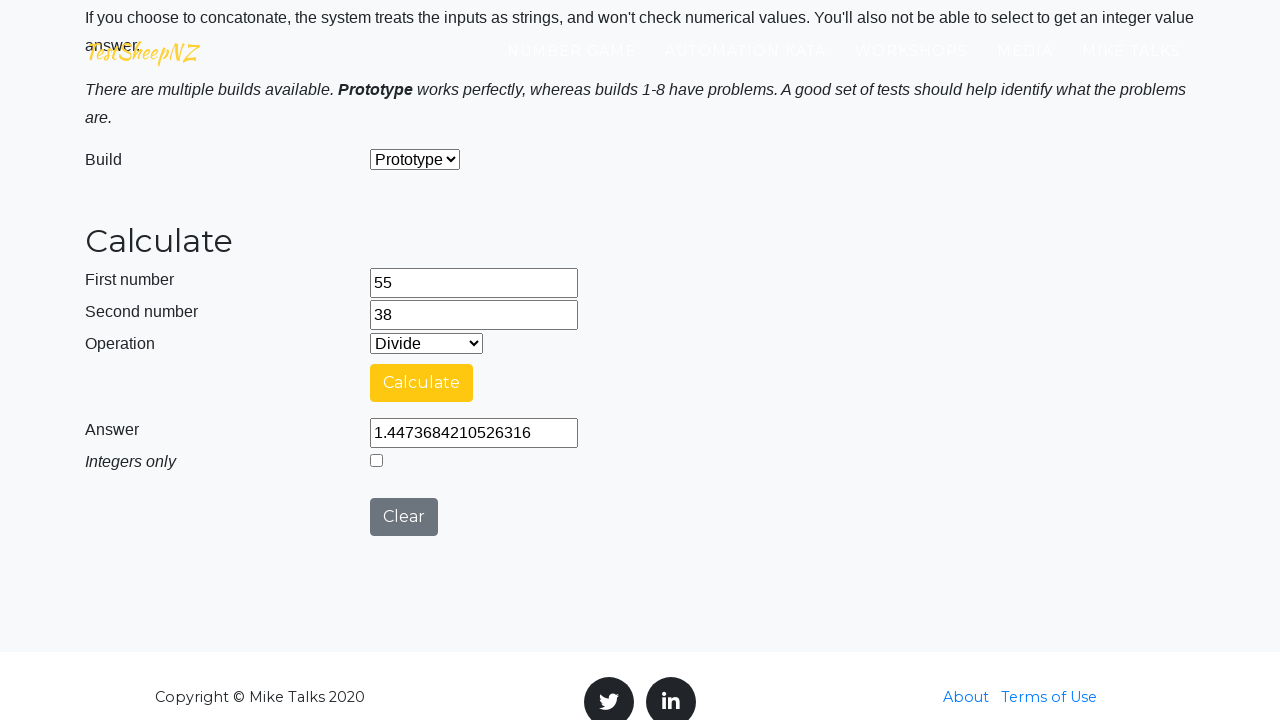

Clicked clear button to reset calculator at (404, 517) on #clearButton
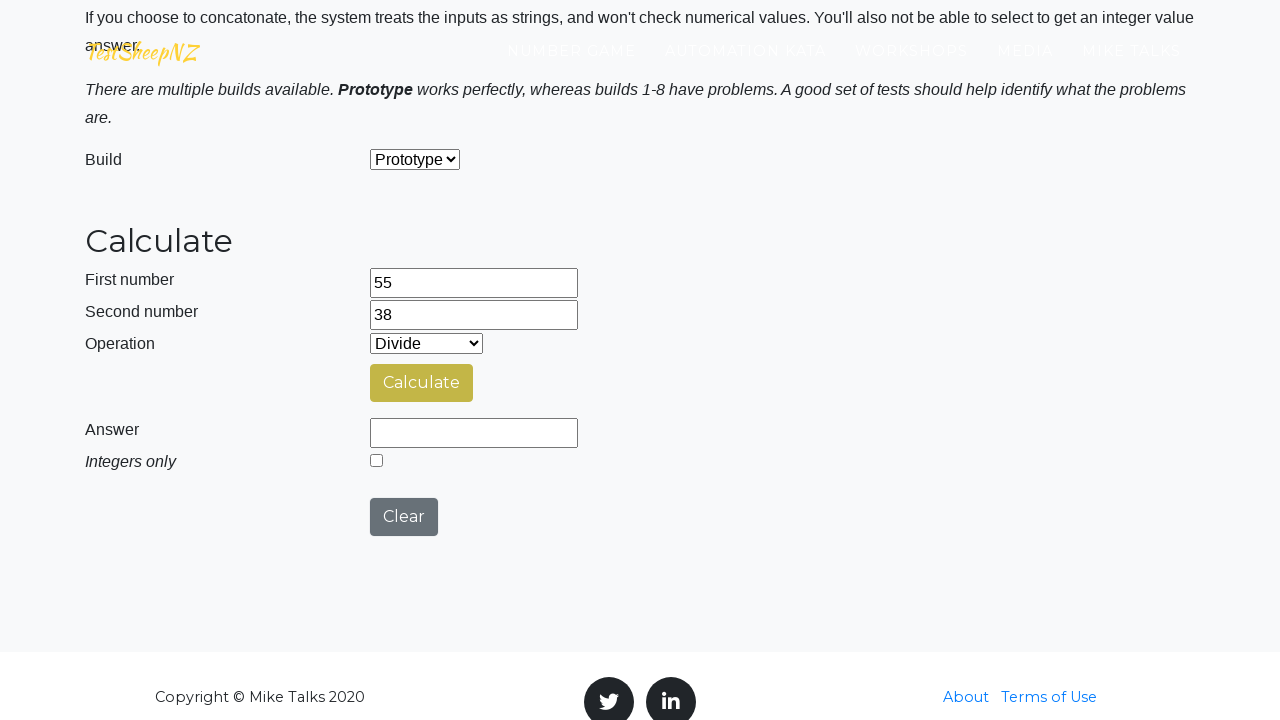

Selected operation at index 4 from dropdown on #selectOperationDropdown
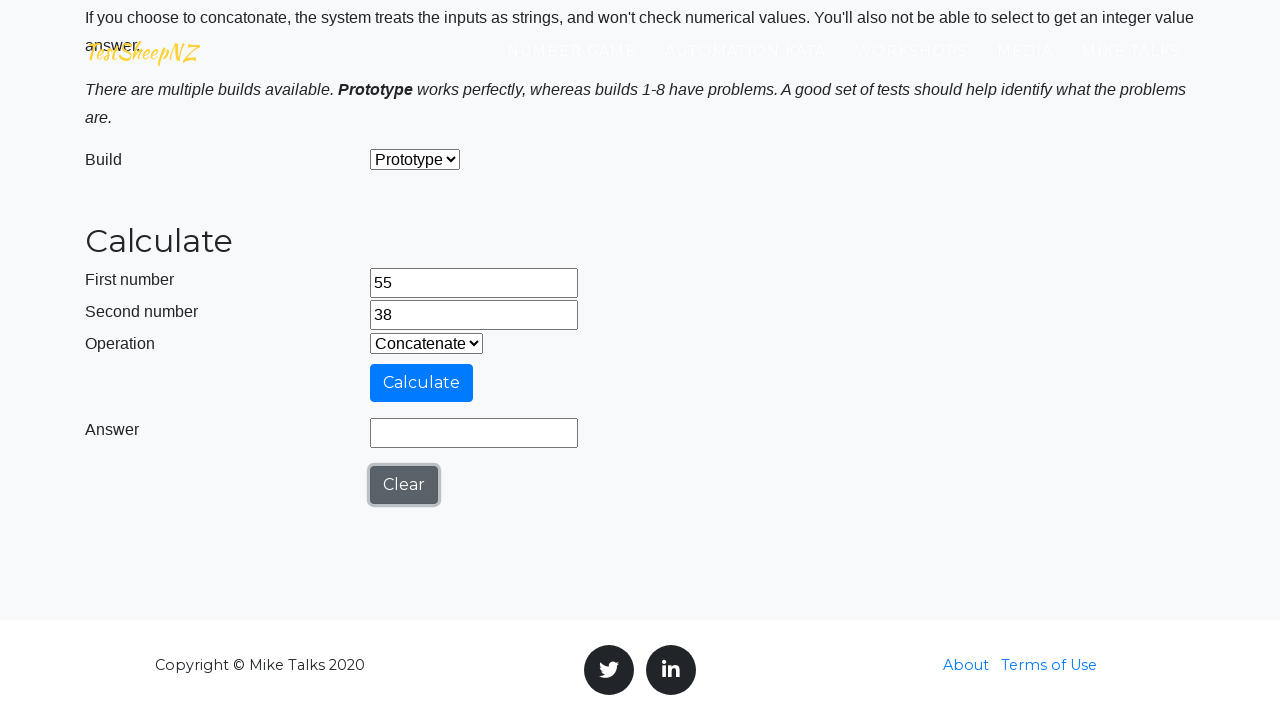

Clicked calculate button at (422, 383) on #calculateButton
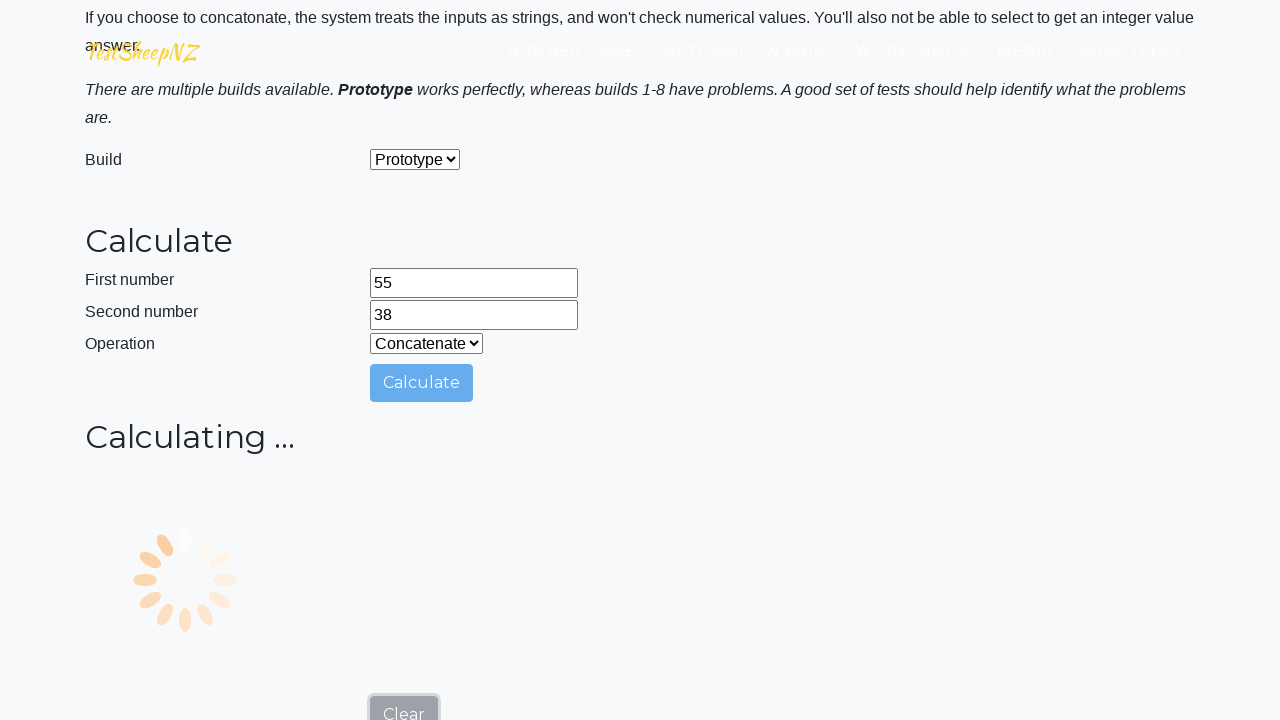

Result field became visible
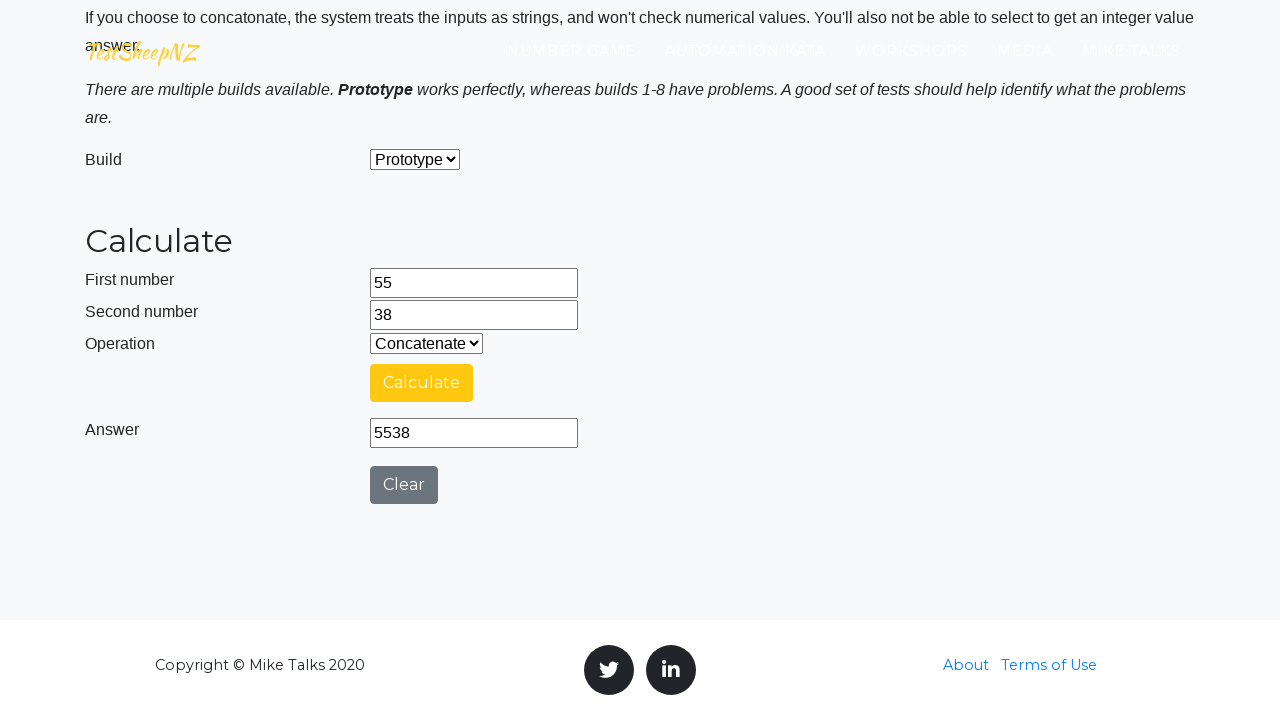

Retrieved result value: 5538
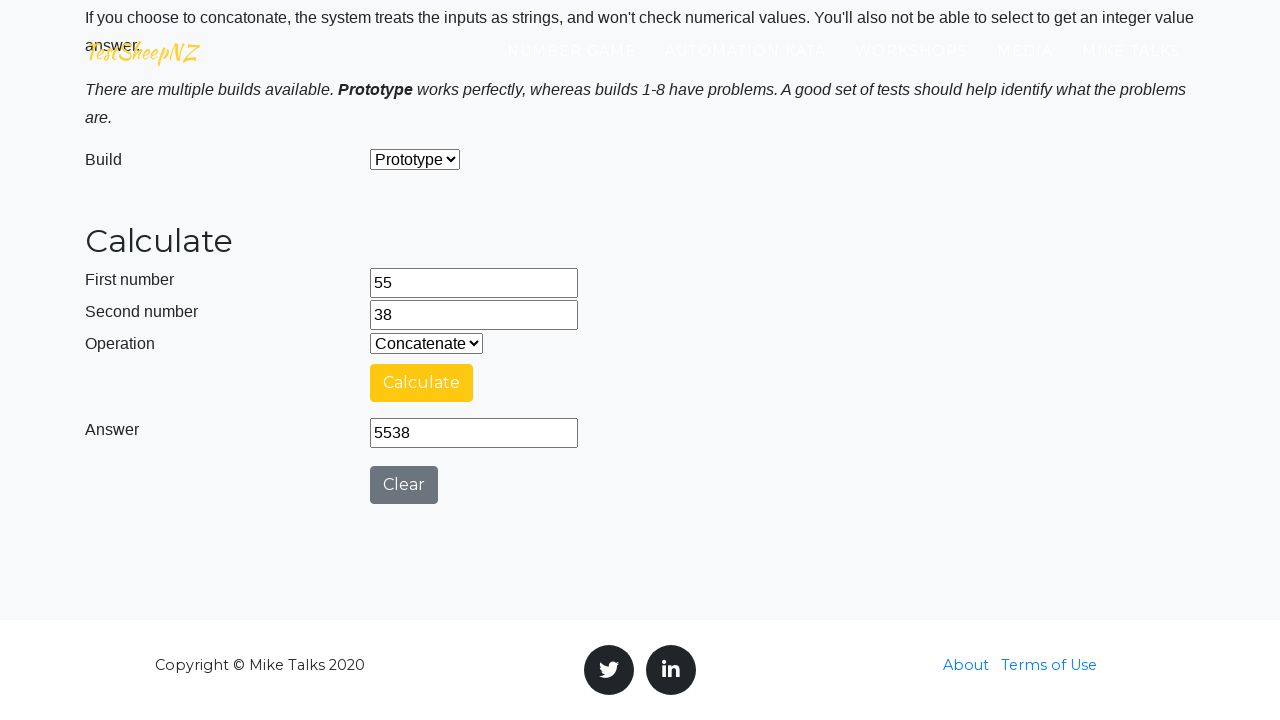

Verification passed: result 5538 matches expected 5538
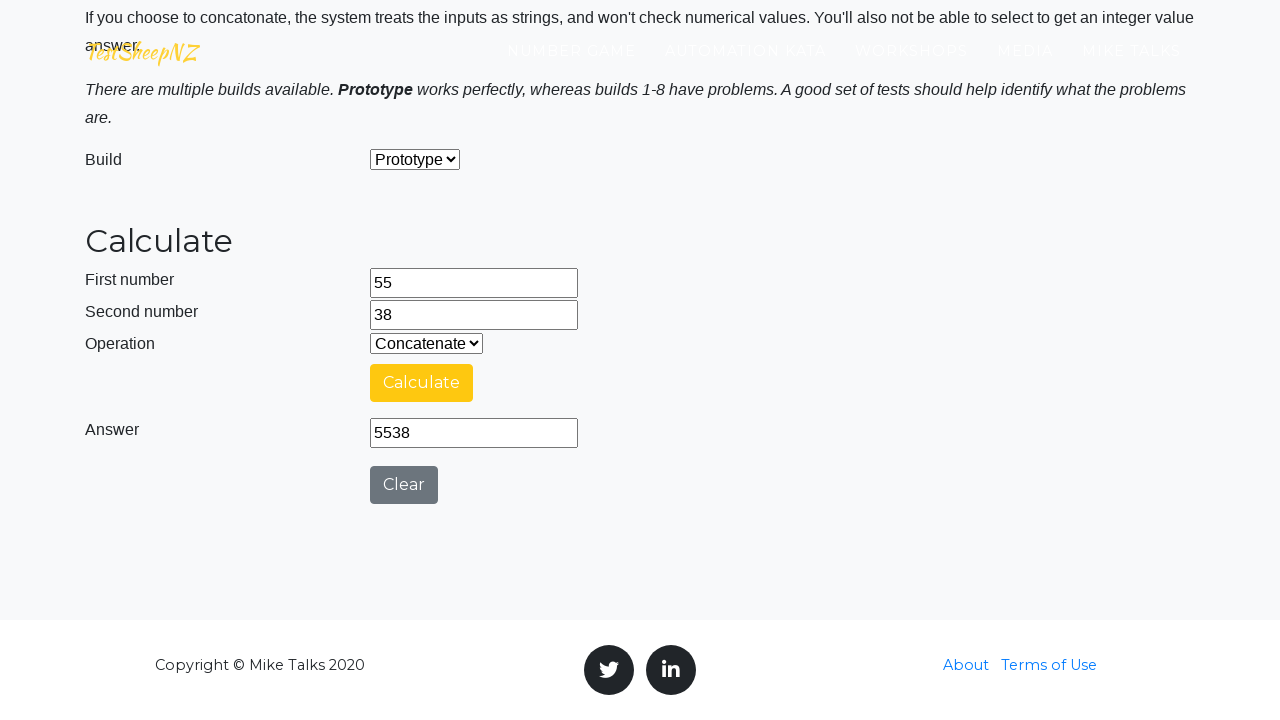

Clicked clear button to reset calculator at (404, 485) on #clearButton
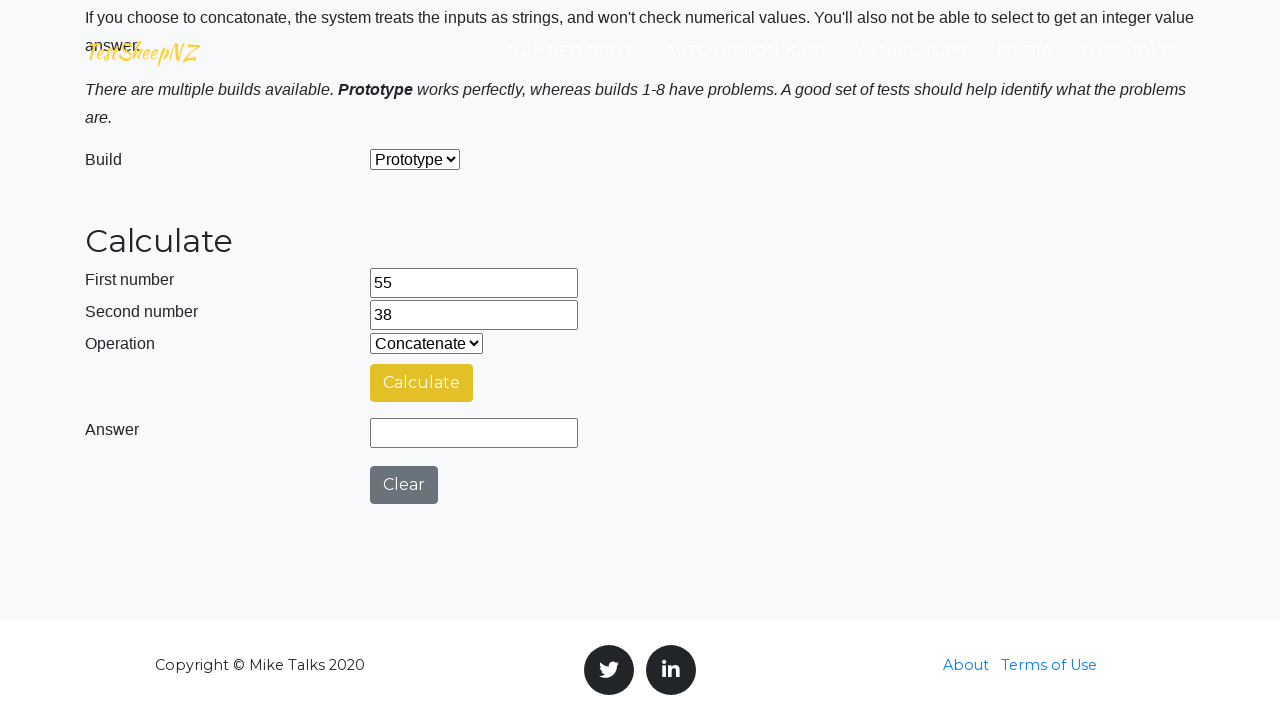

Cleared first number field for next iteration on #number1Field
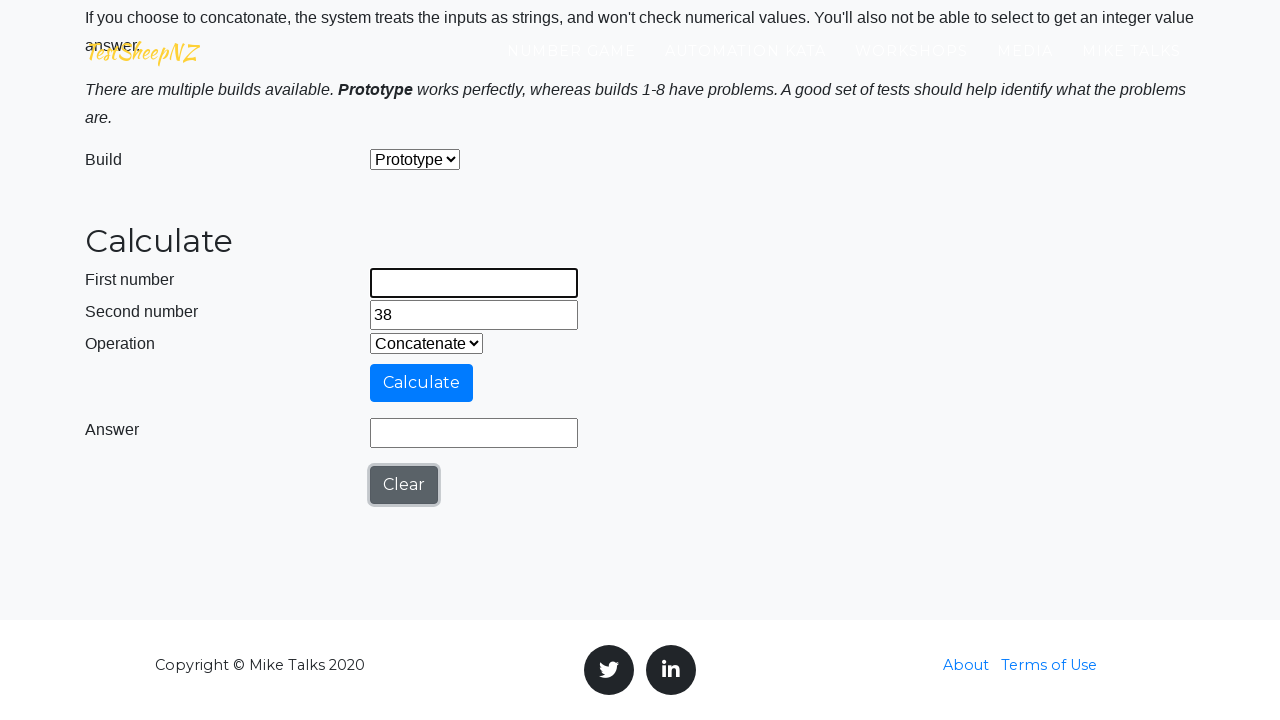

Cleared second number field for next iteration on #number2Field
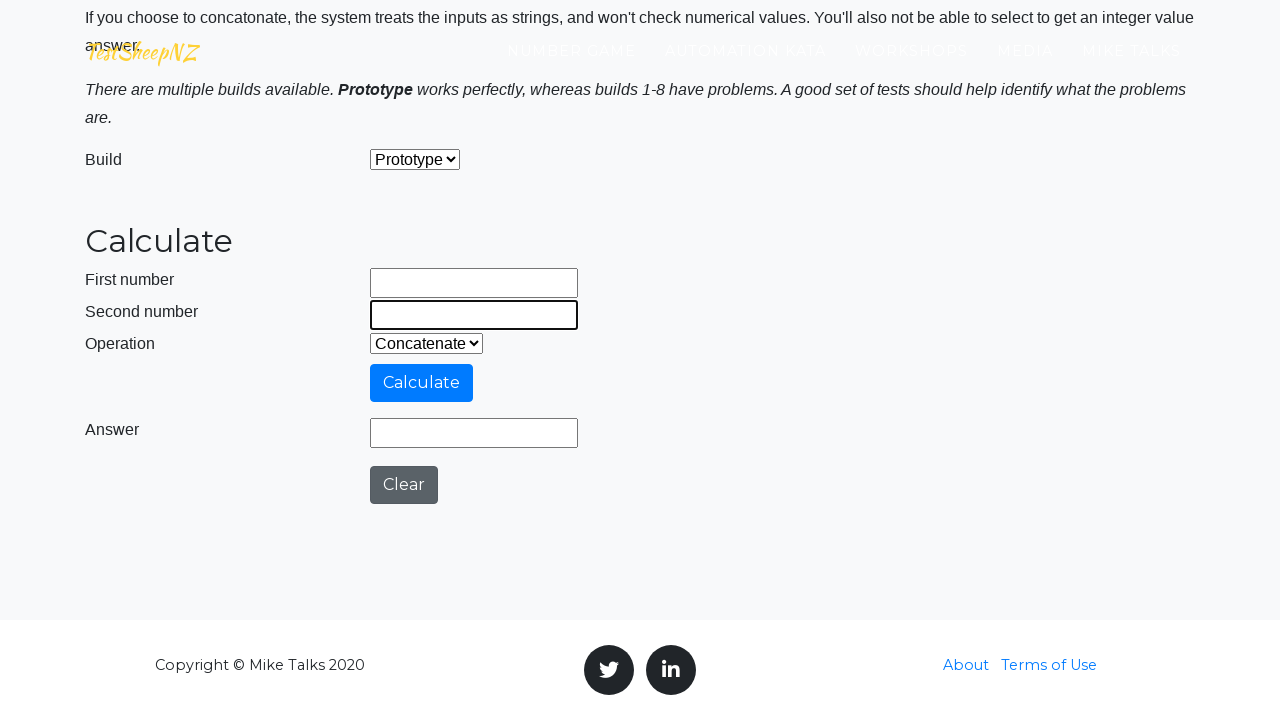

Filled first number field with 68 on #number1Field
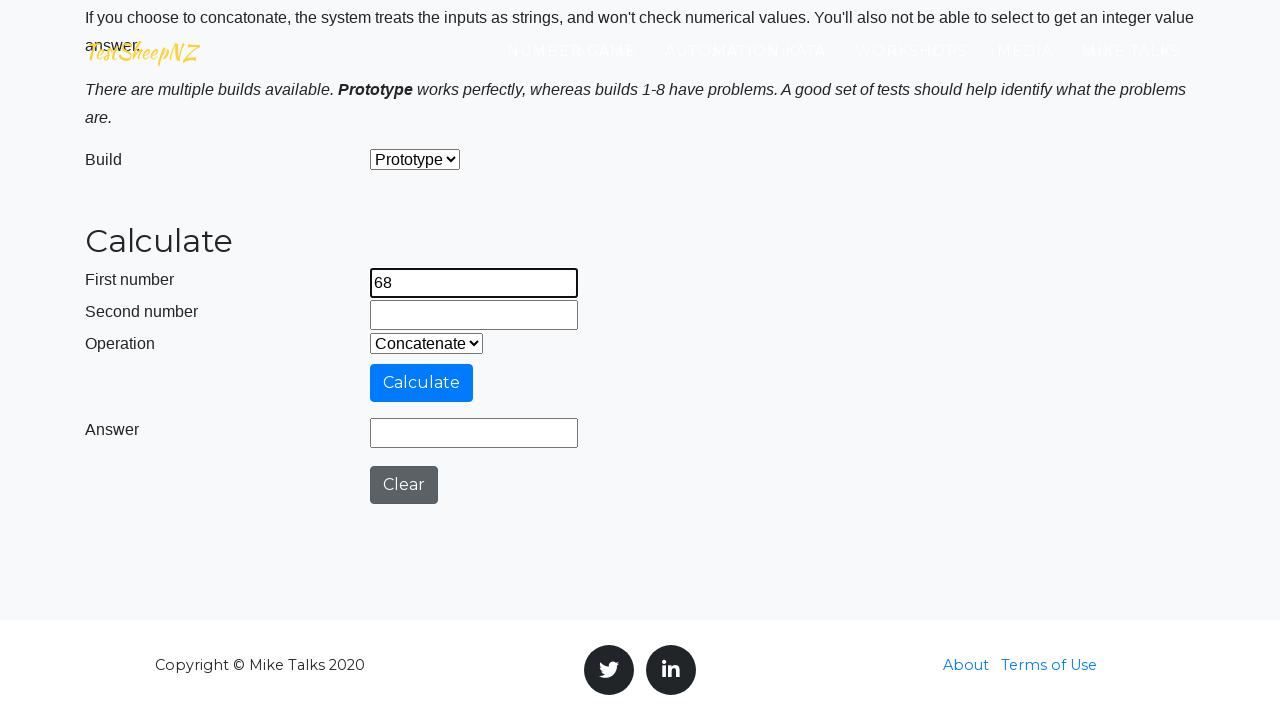

Filled second number field with 49 on #number2Field
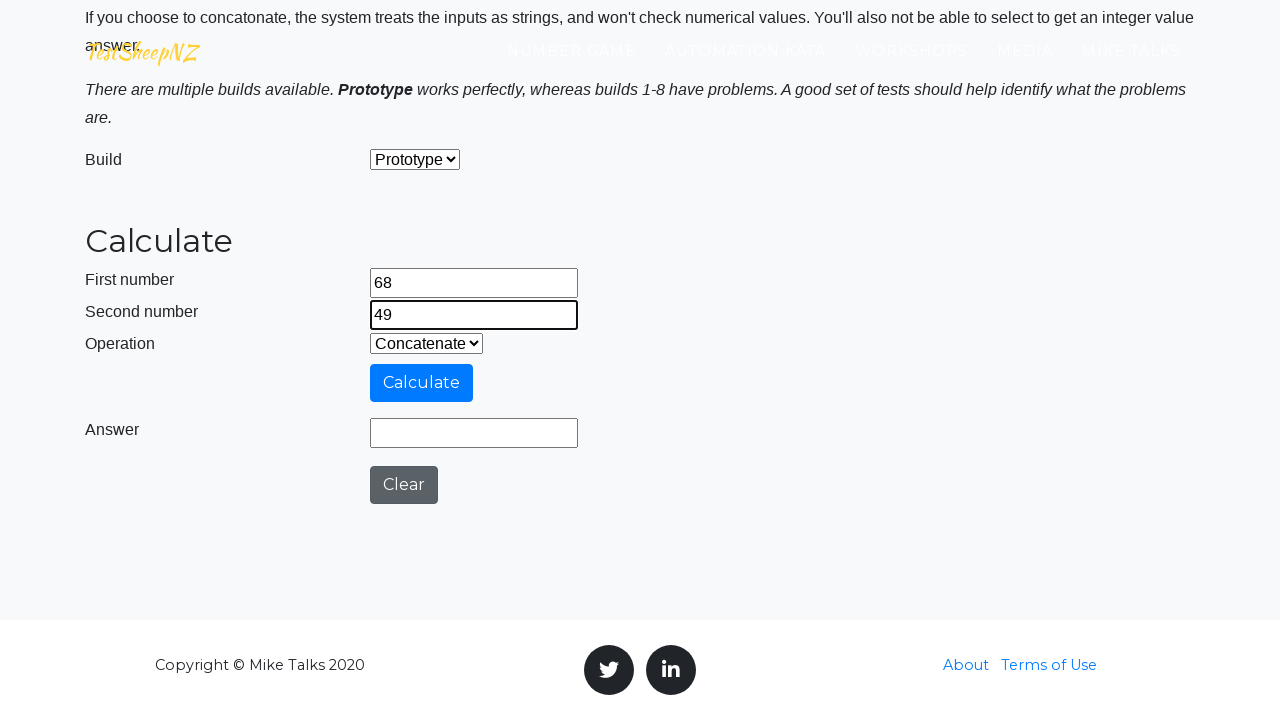

Retrieved 5 operation options from dropdown
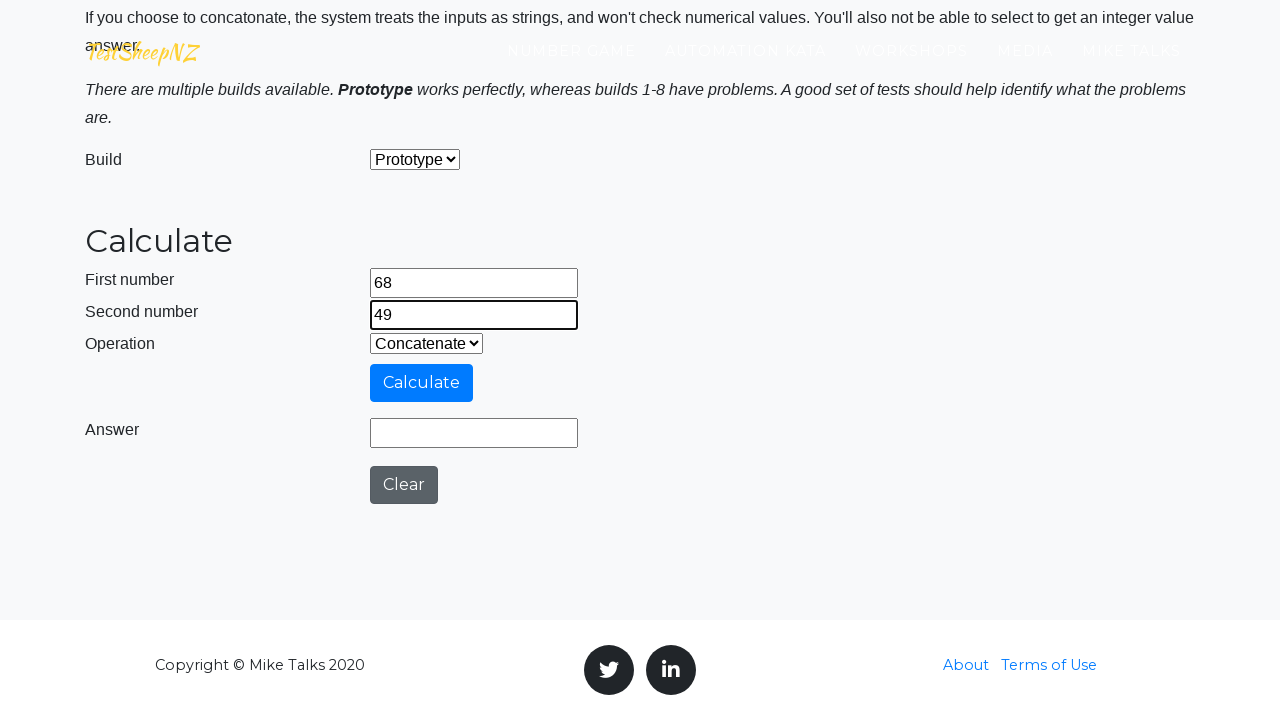

Selected operation at index 0 from dropdown on #selectOperationDropdown
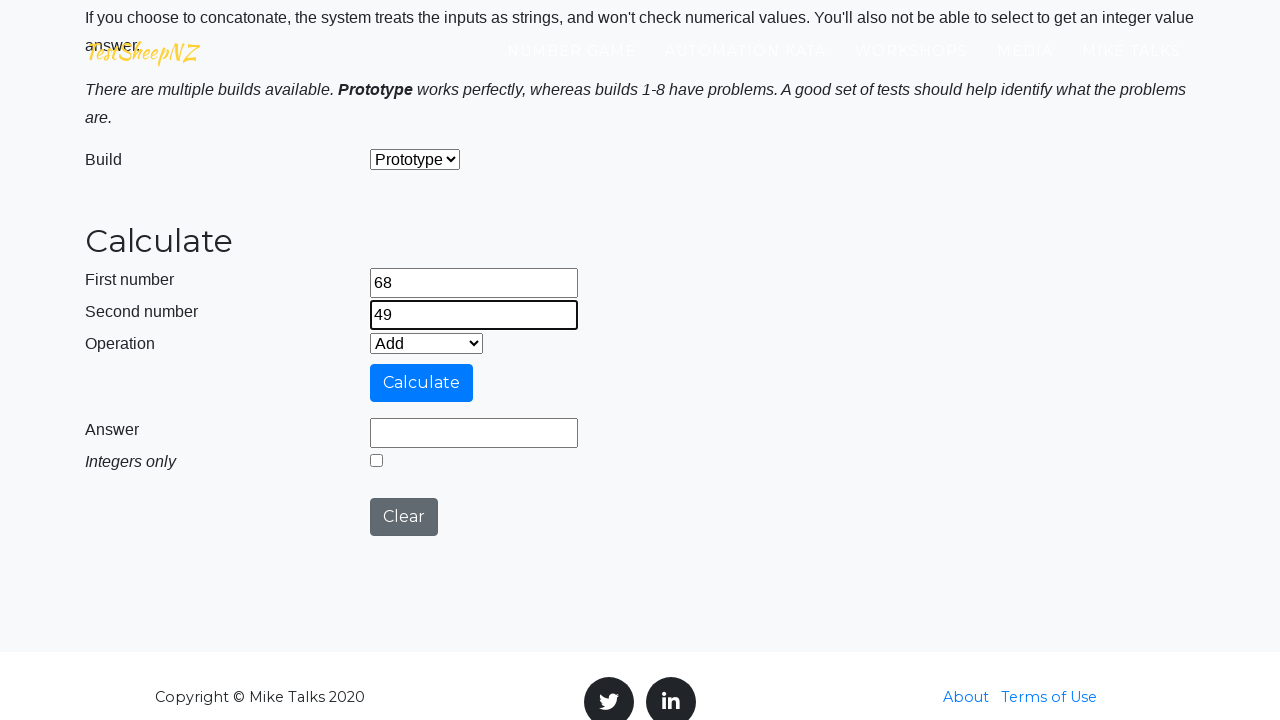

Clicked calculate button at (422, 383) on #calculateButton
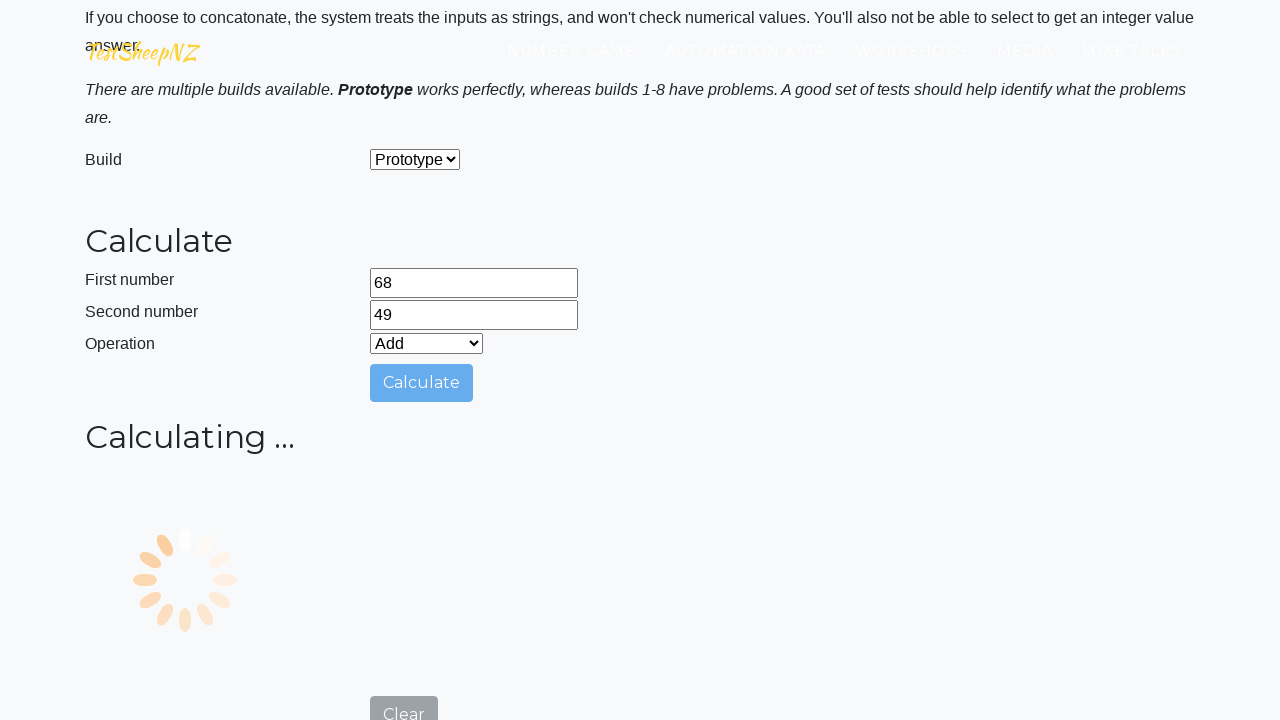

Result field became visible
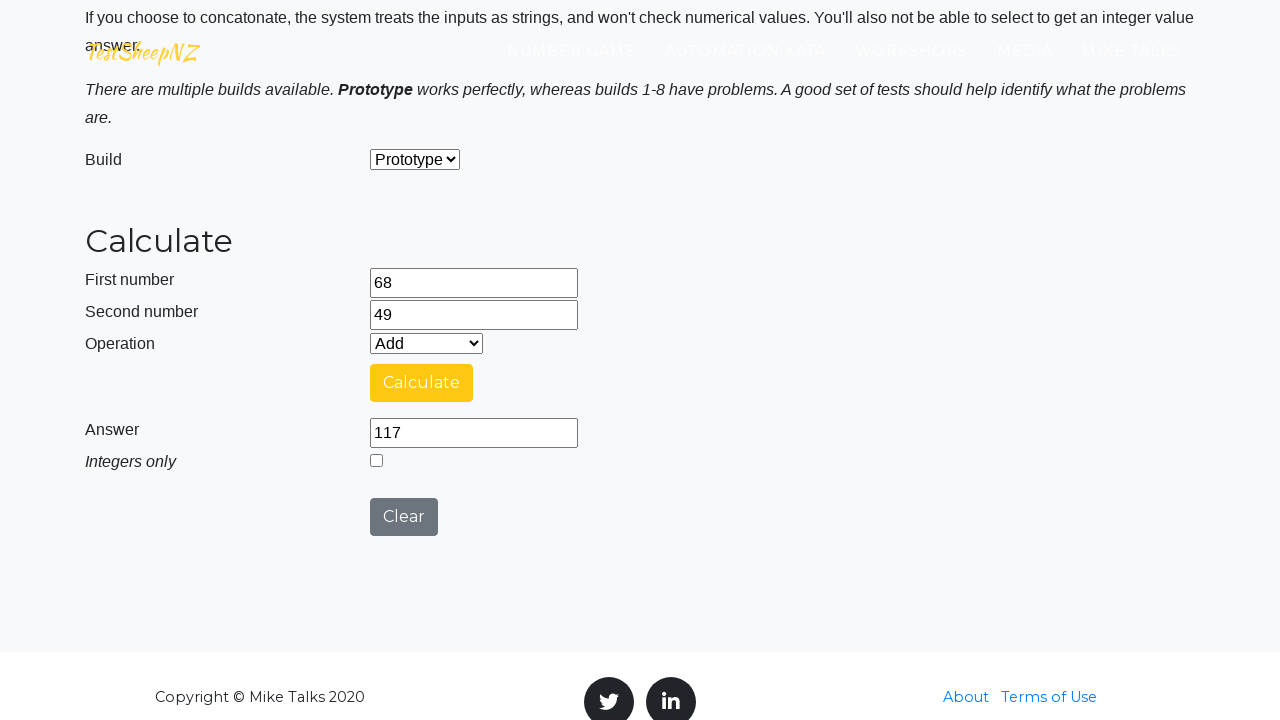

Retrieved result value: 117
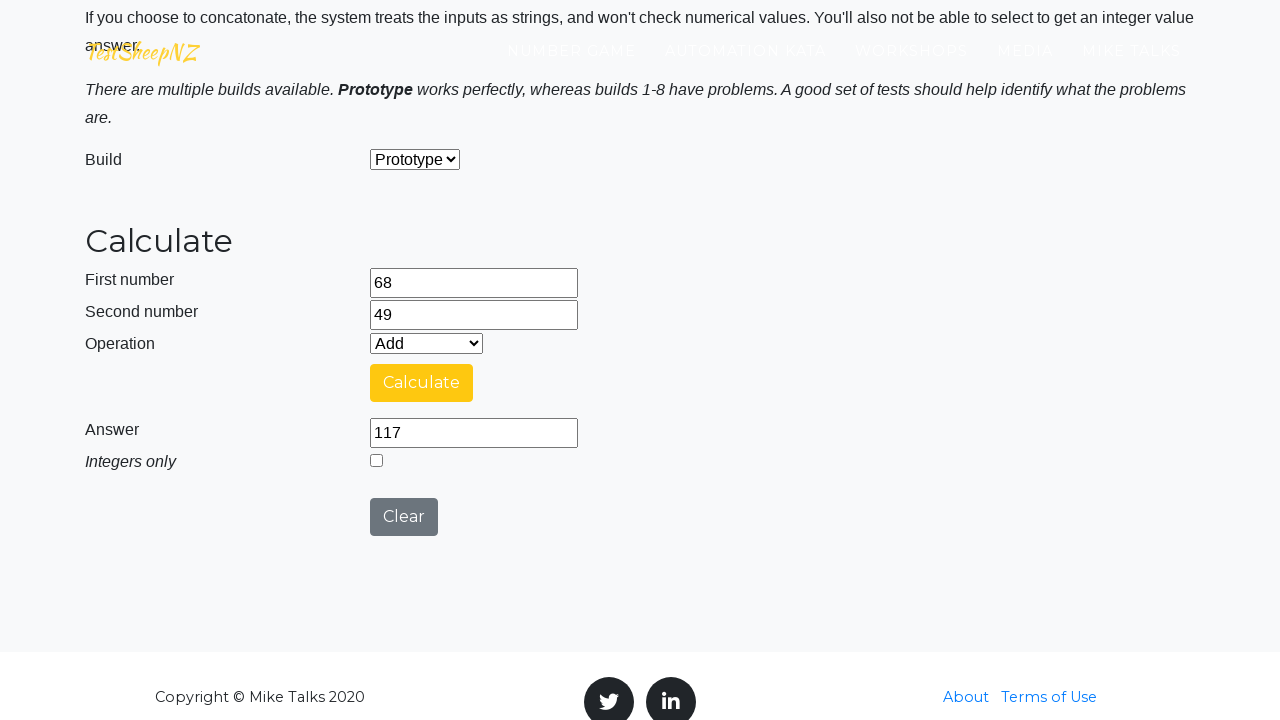

Verification passed: result 117 matches expected 117
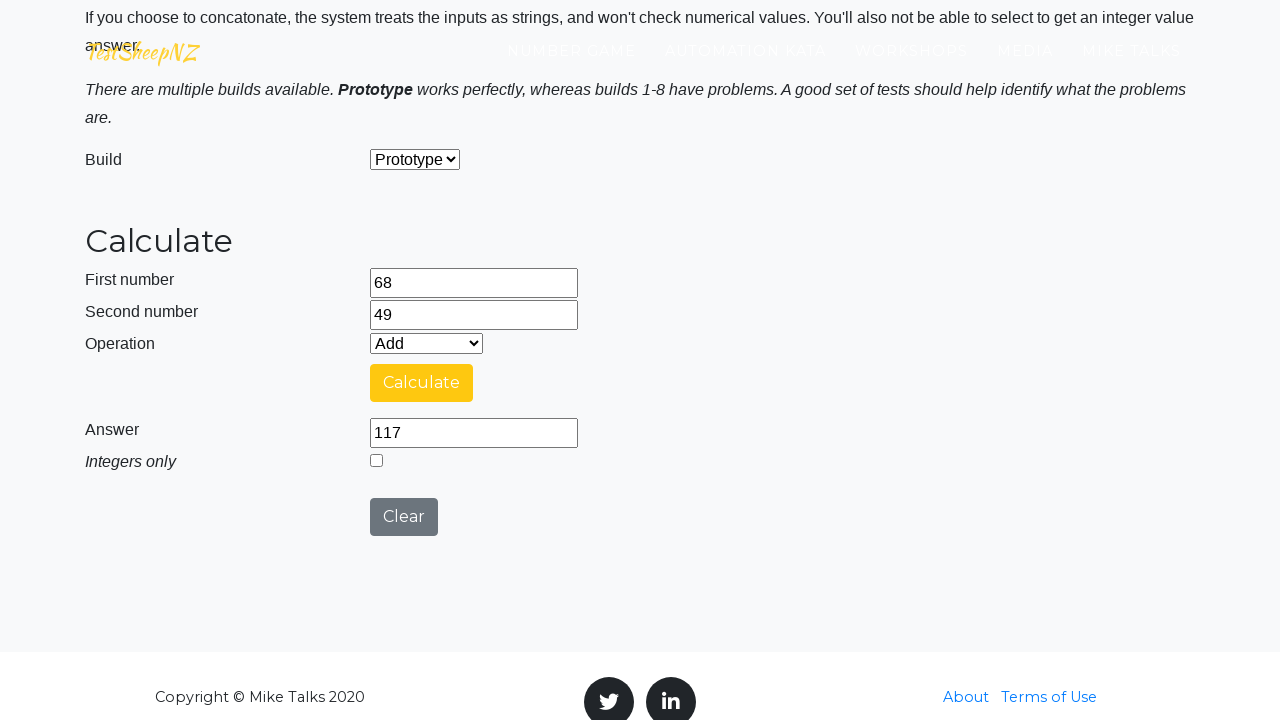

Clicked clear button to reset calculator at (404, 517) on #clearButton
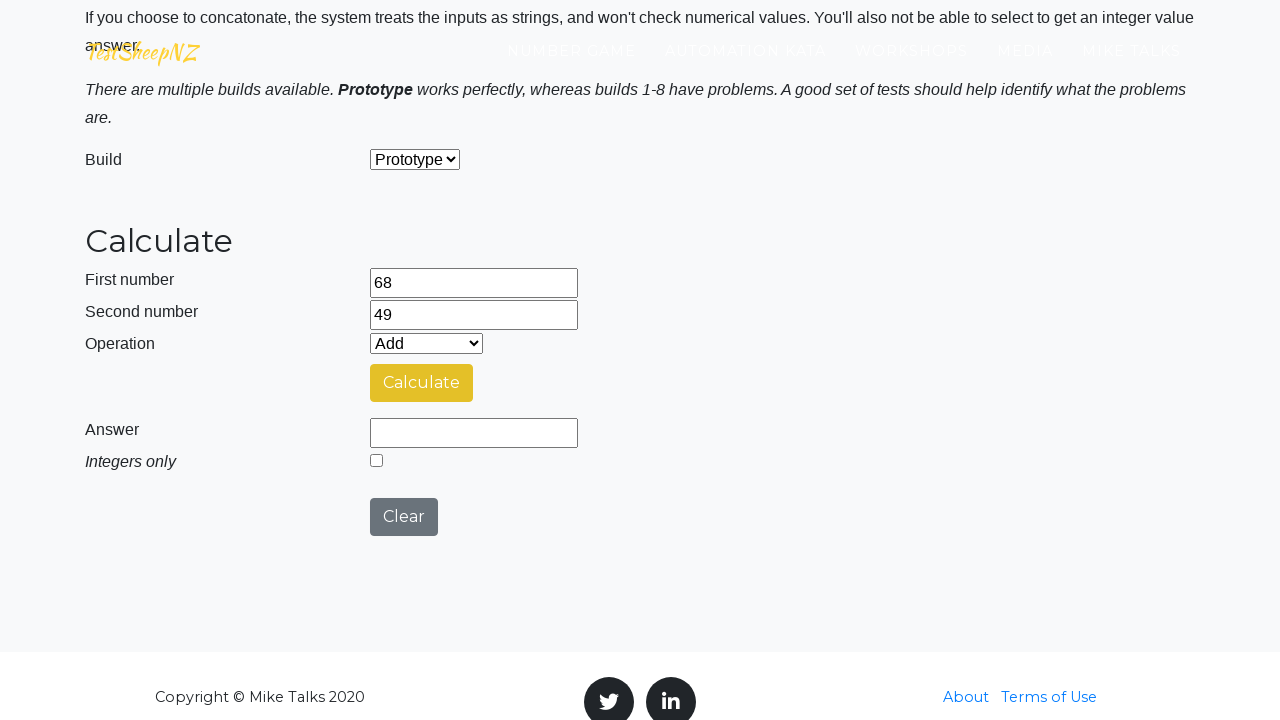

Selected operation at index 1 from dropdown on #selectOperationDropdown
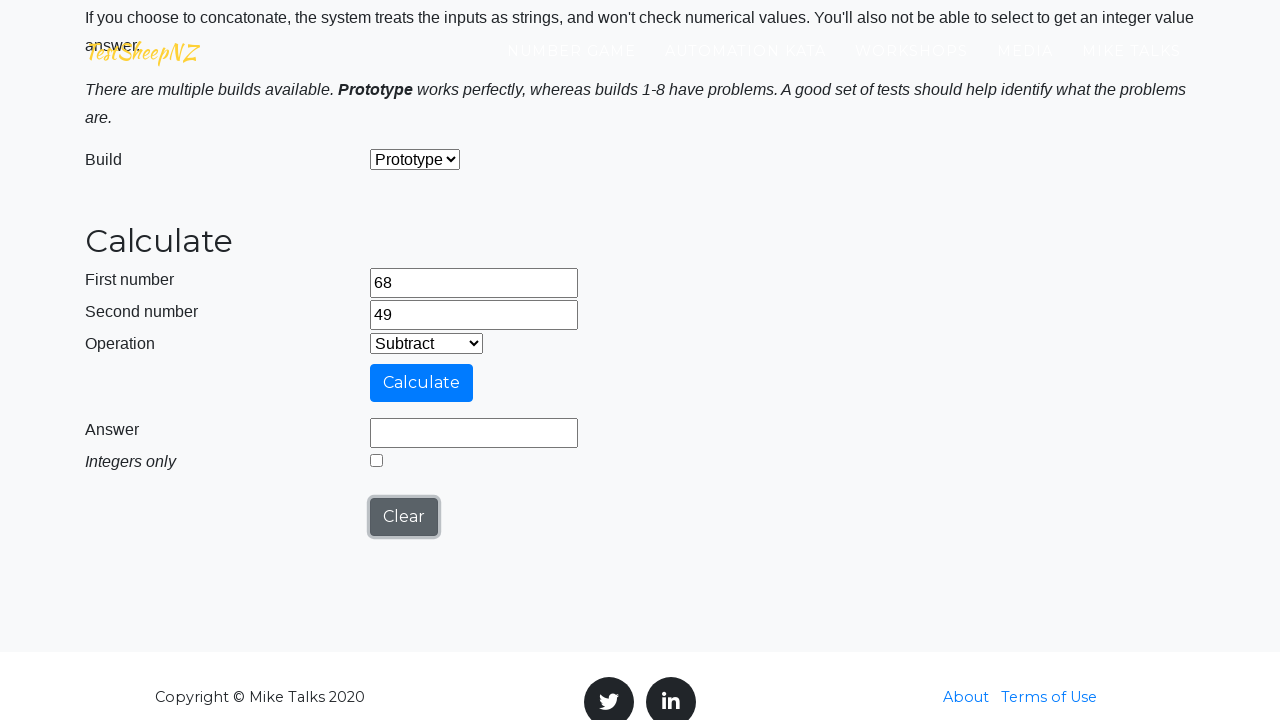

Clicked calculate button at (422, 383) on #calculateButton
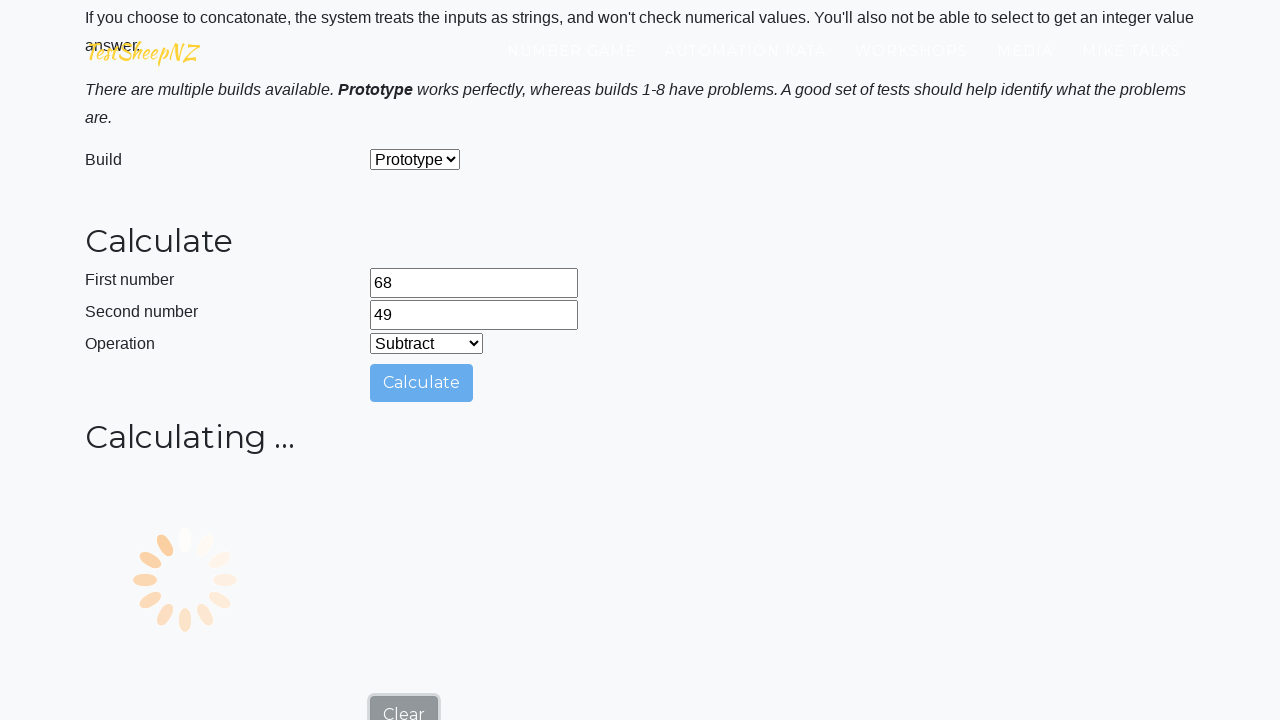

Result field became visible
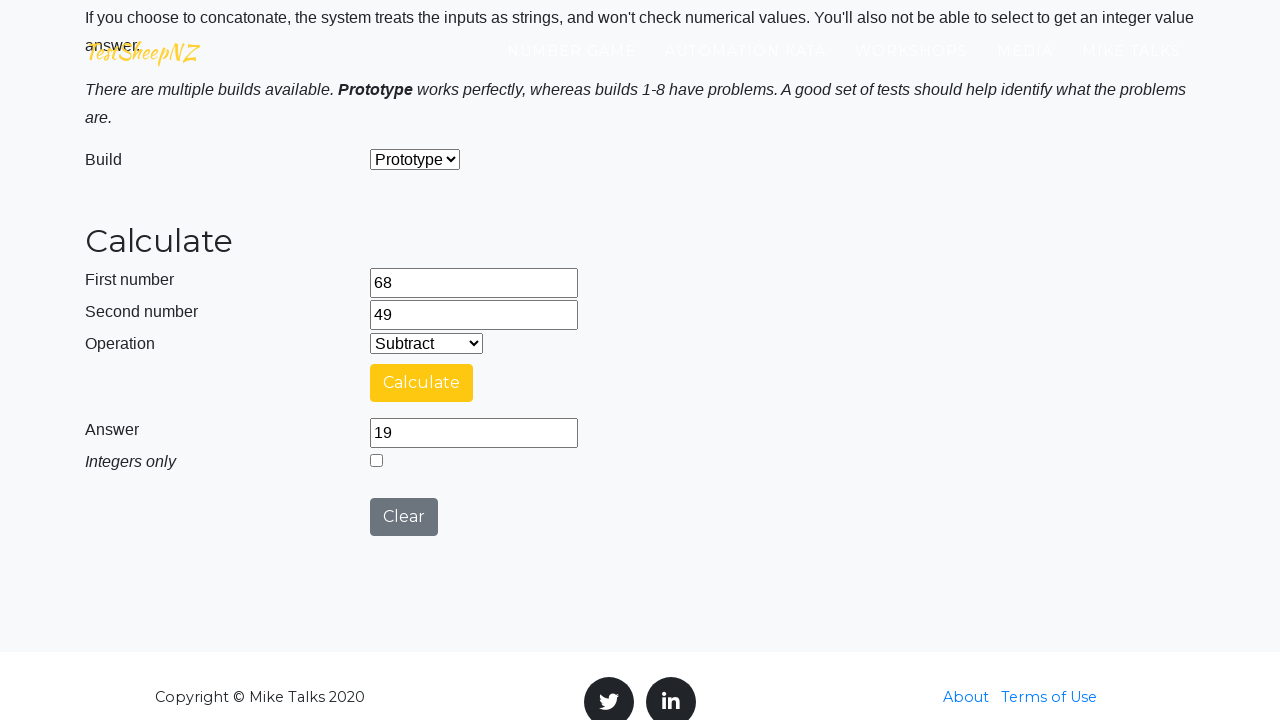

Retrieved result value: 19
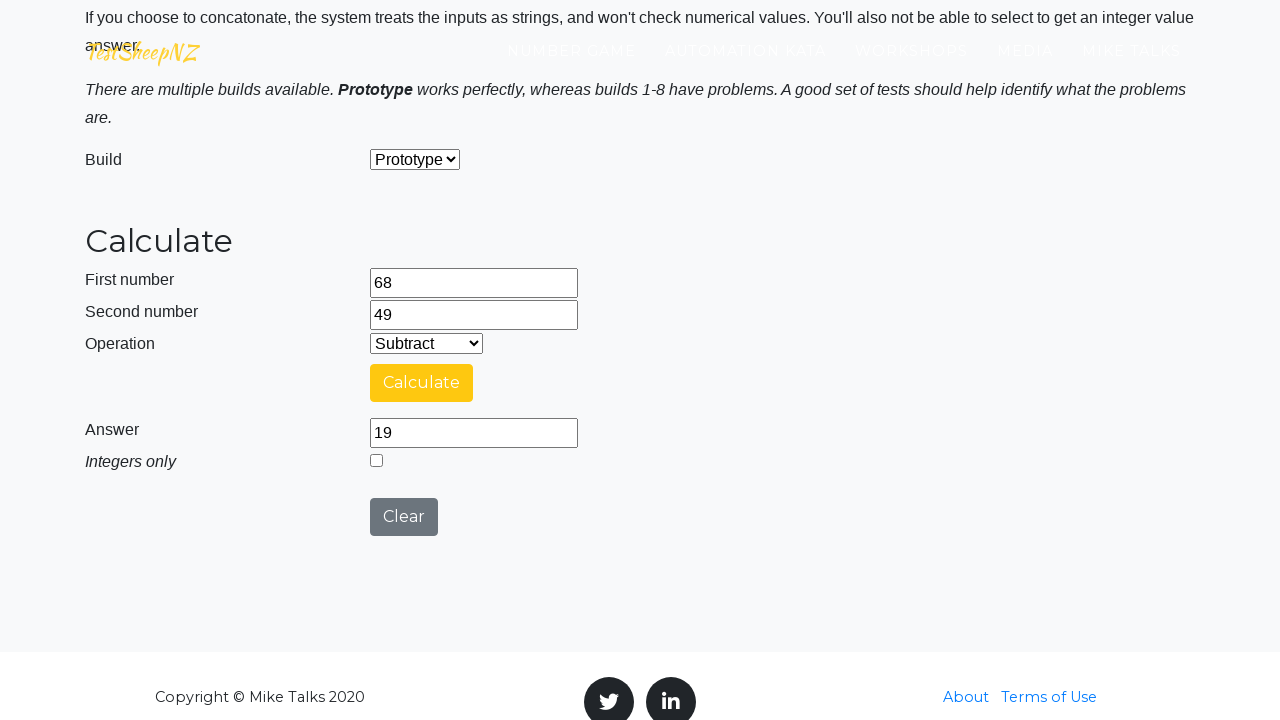

Verification passed: result 19 matches expected 19
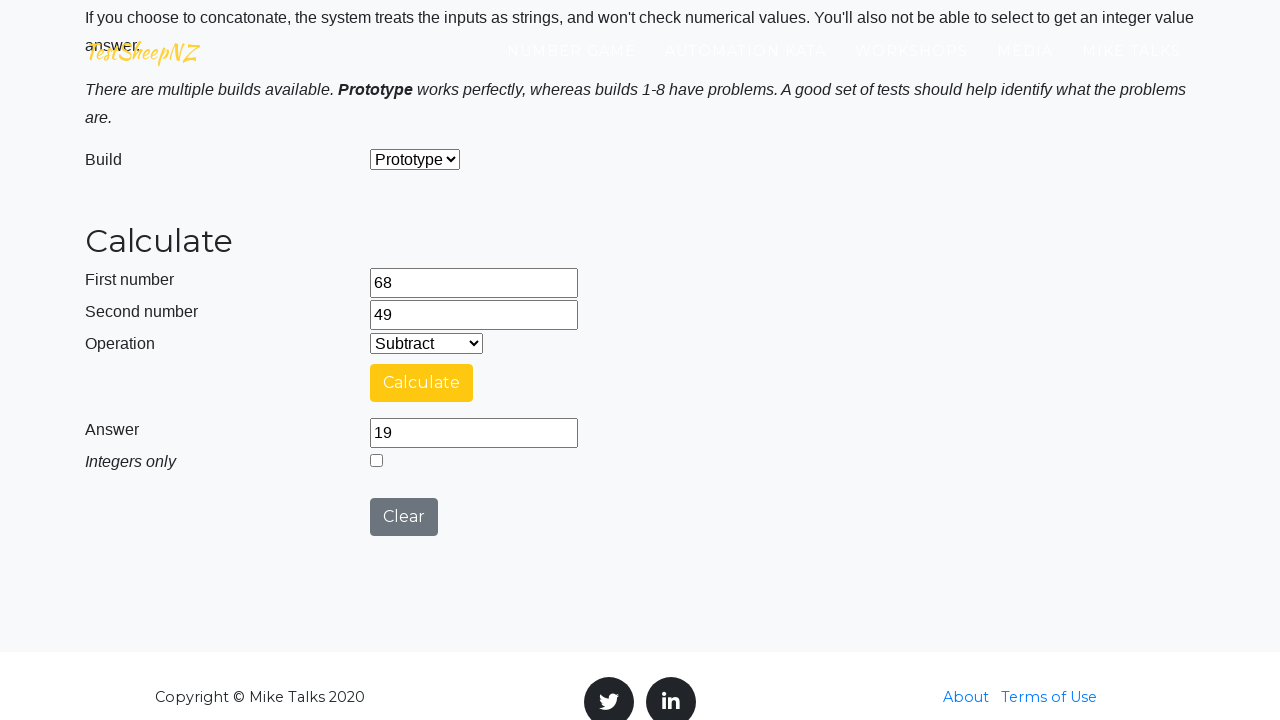

Clicked clear button to reset calculator at (404, 517) on #clearButton
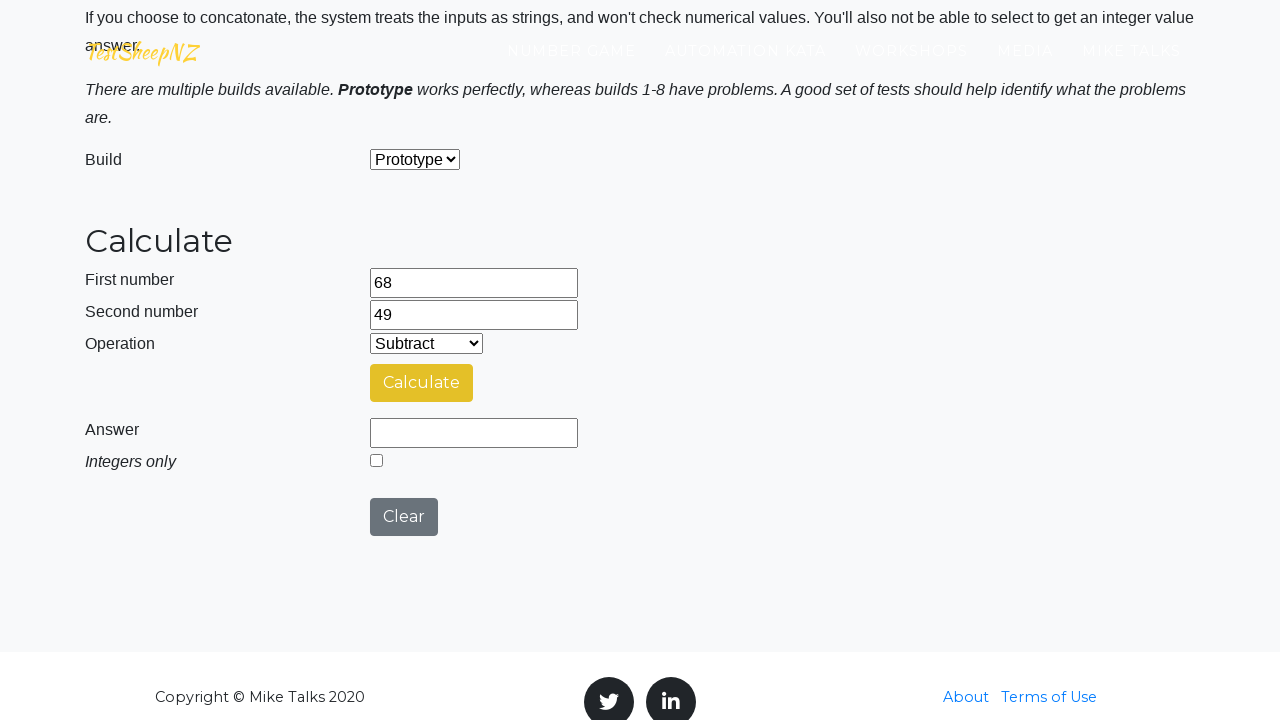

Selected operation at index 2 from dropdown on #selectOperationDropdown
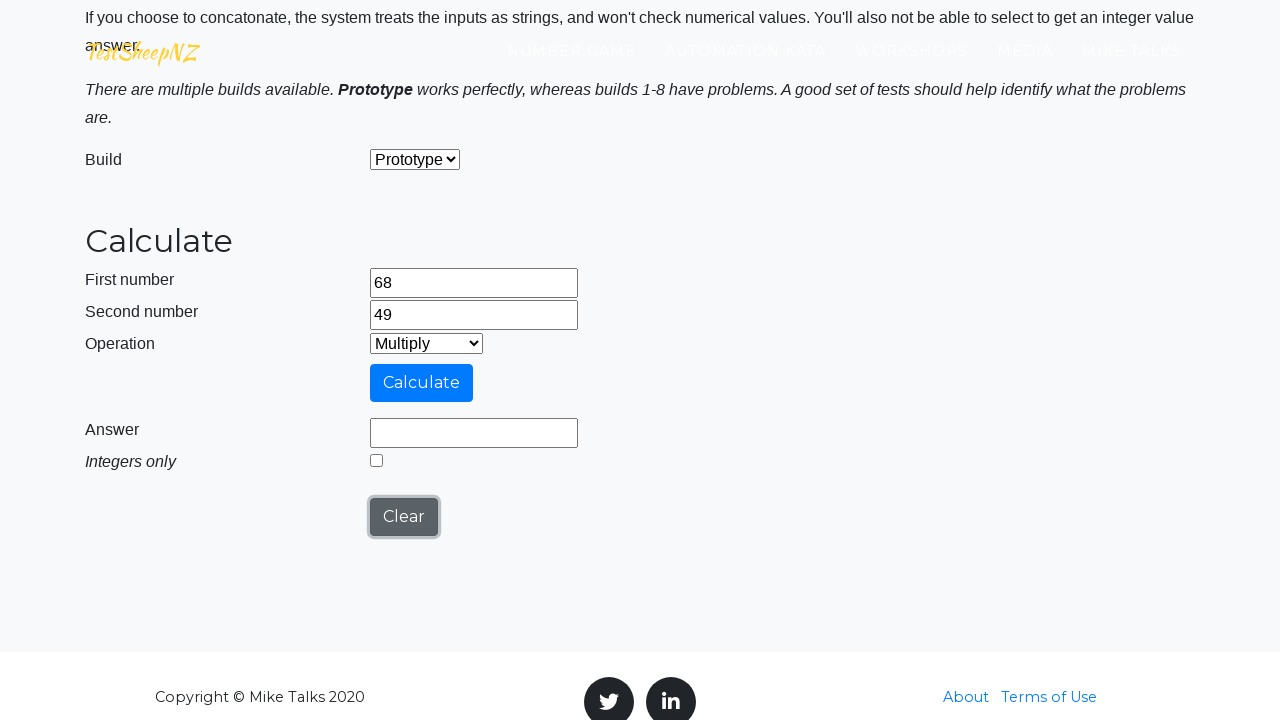

Clicked calculate button at (422, 383) on #calculateButton
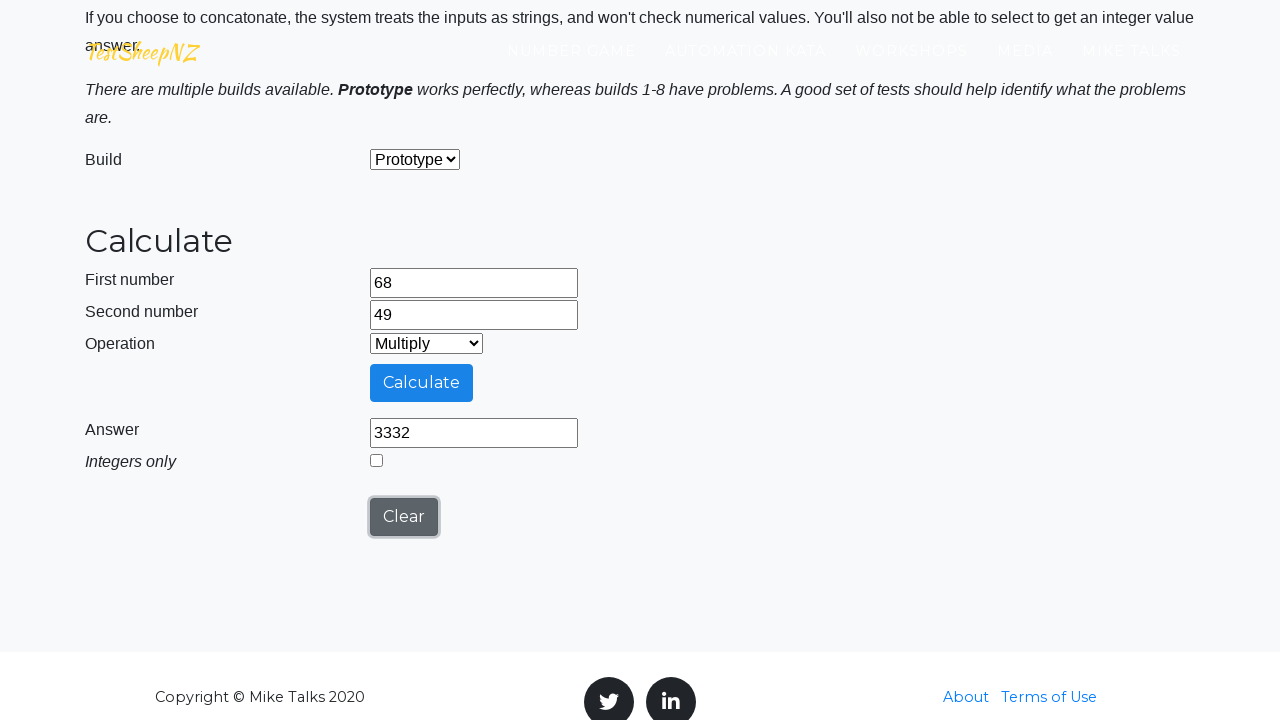

Result field became visible
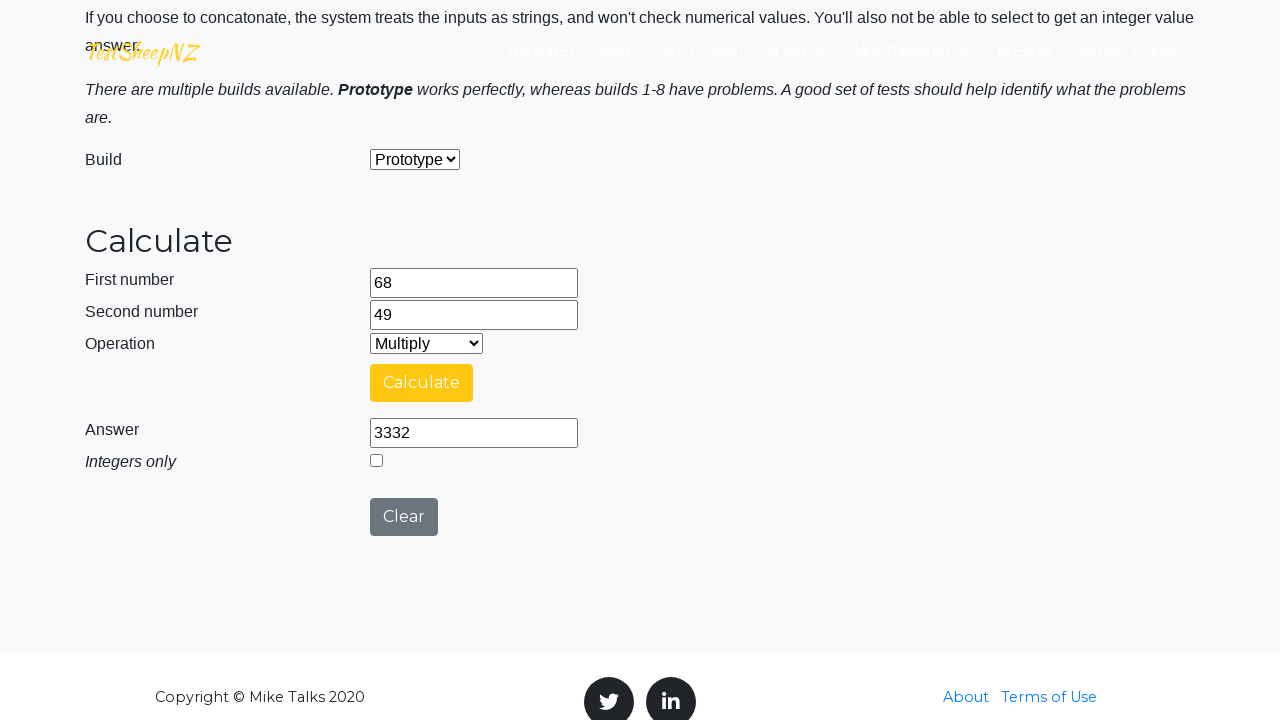

Retrieved result value: 3332
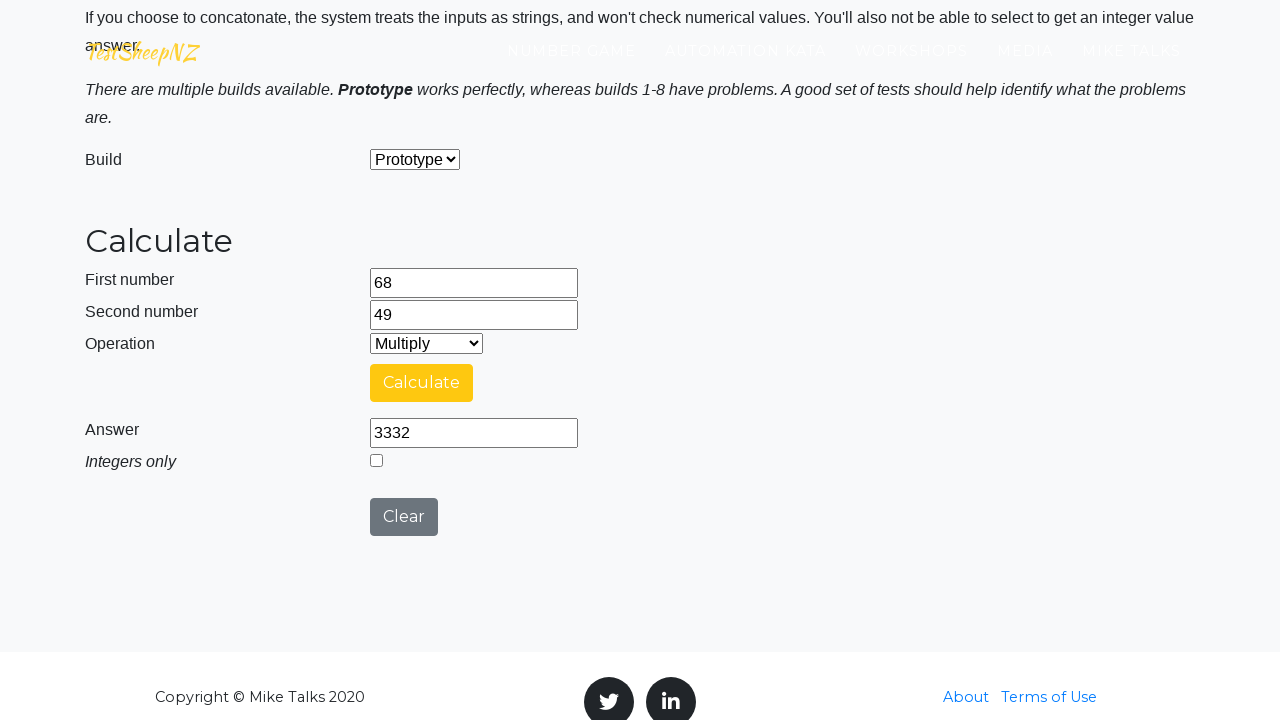

Verification passed: result 3332 matches expected 3332
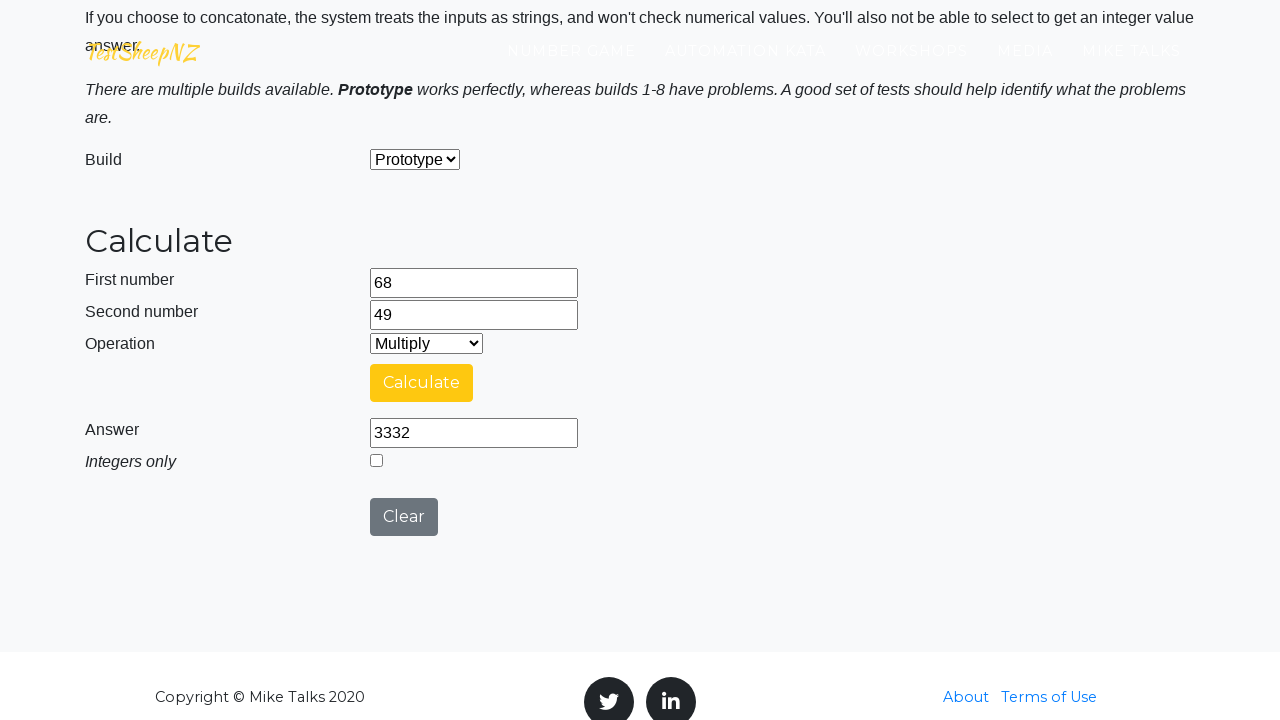

Clicked clear button to reset calculator at (404, 517) on #clearButton
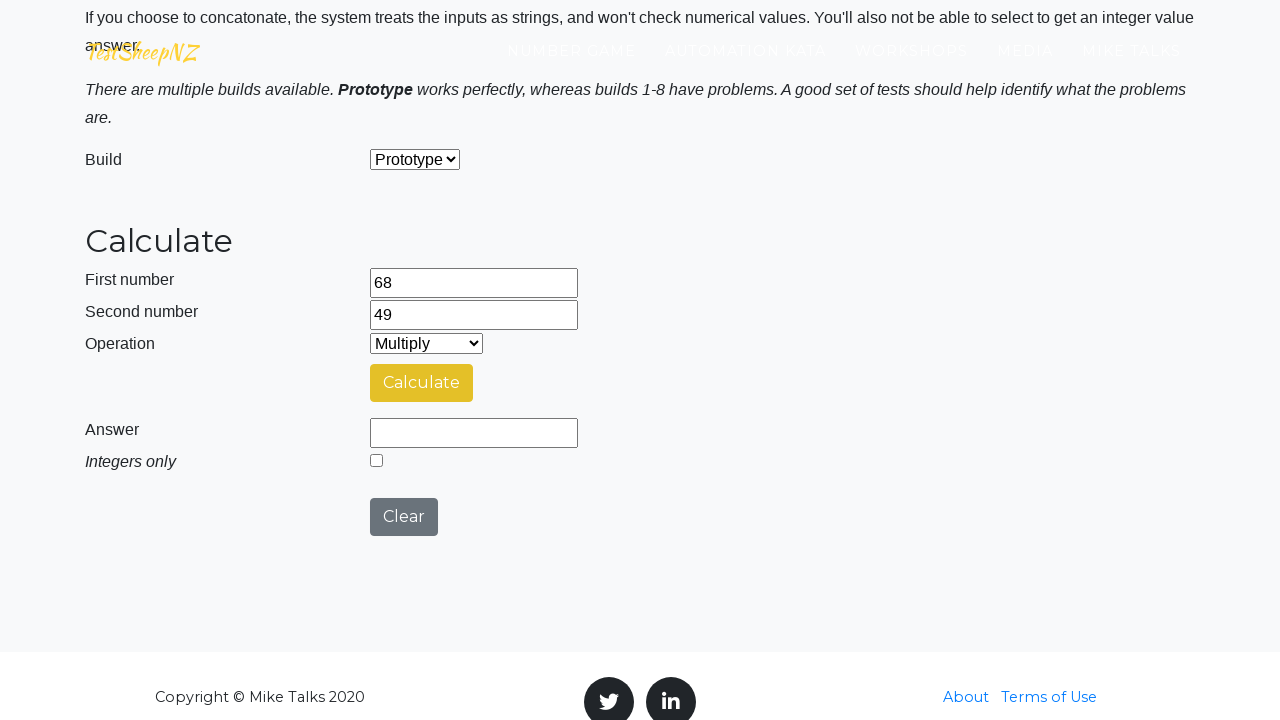

Selected operation at index 3 from dropdown on #selectOperationDropdown
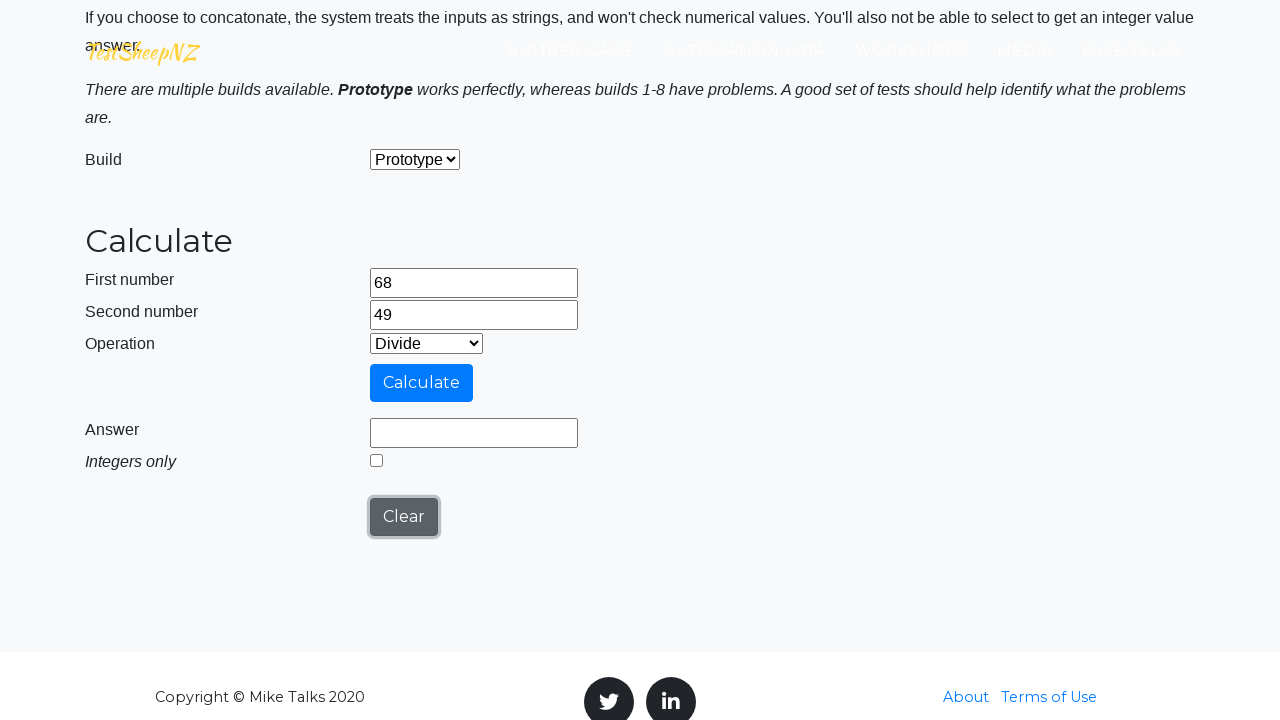

Clicked calculate button at (422, 383) on #calculateButton
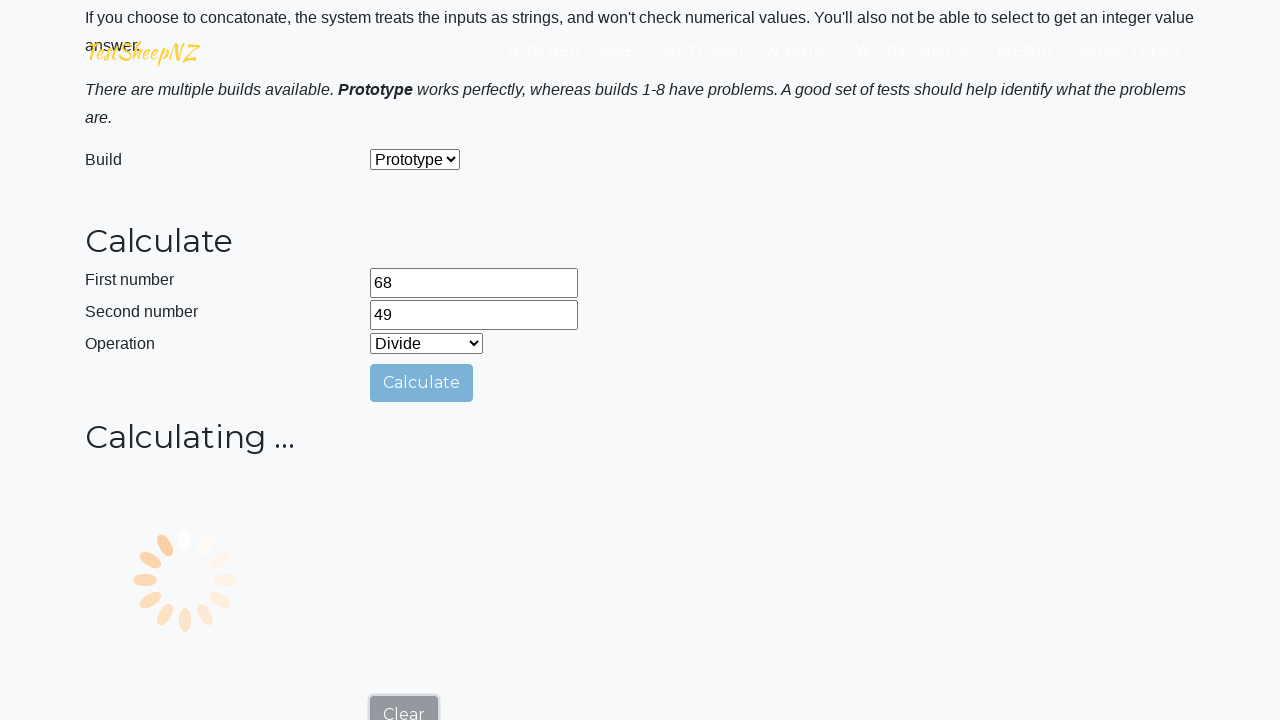

Result field became visible
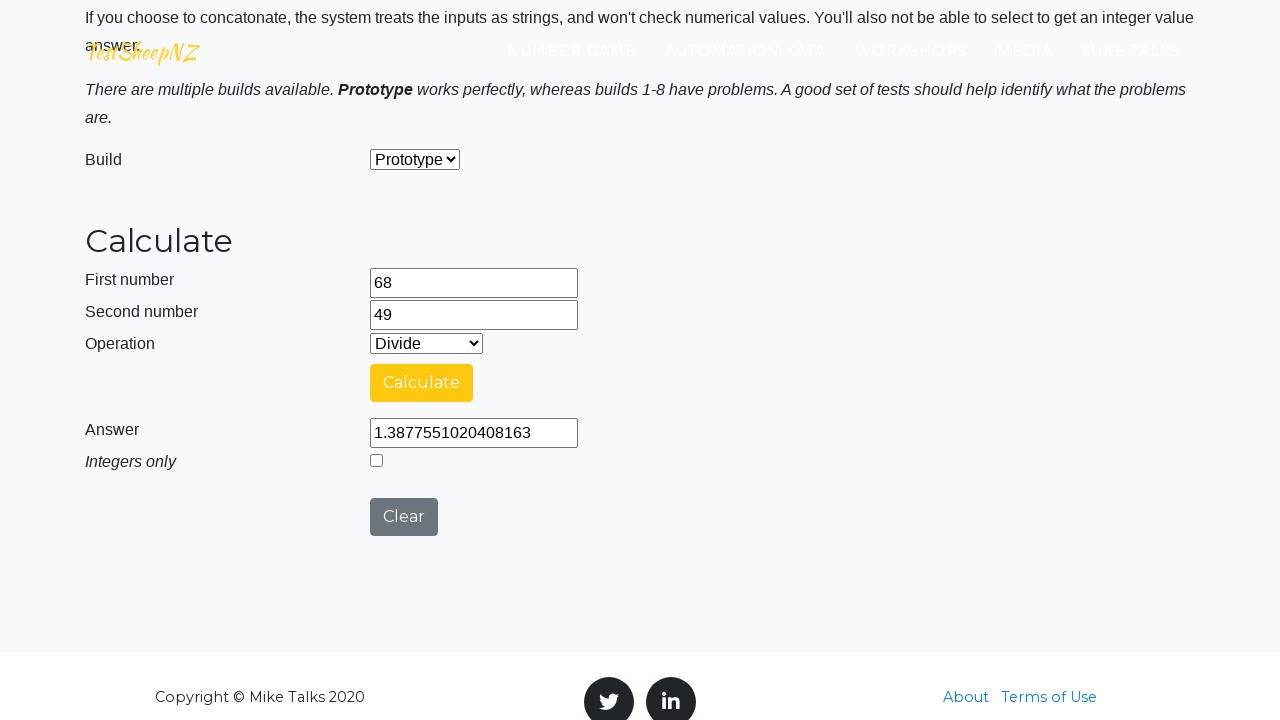

Retrieved result value: 1.3877551020408163
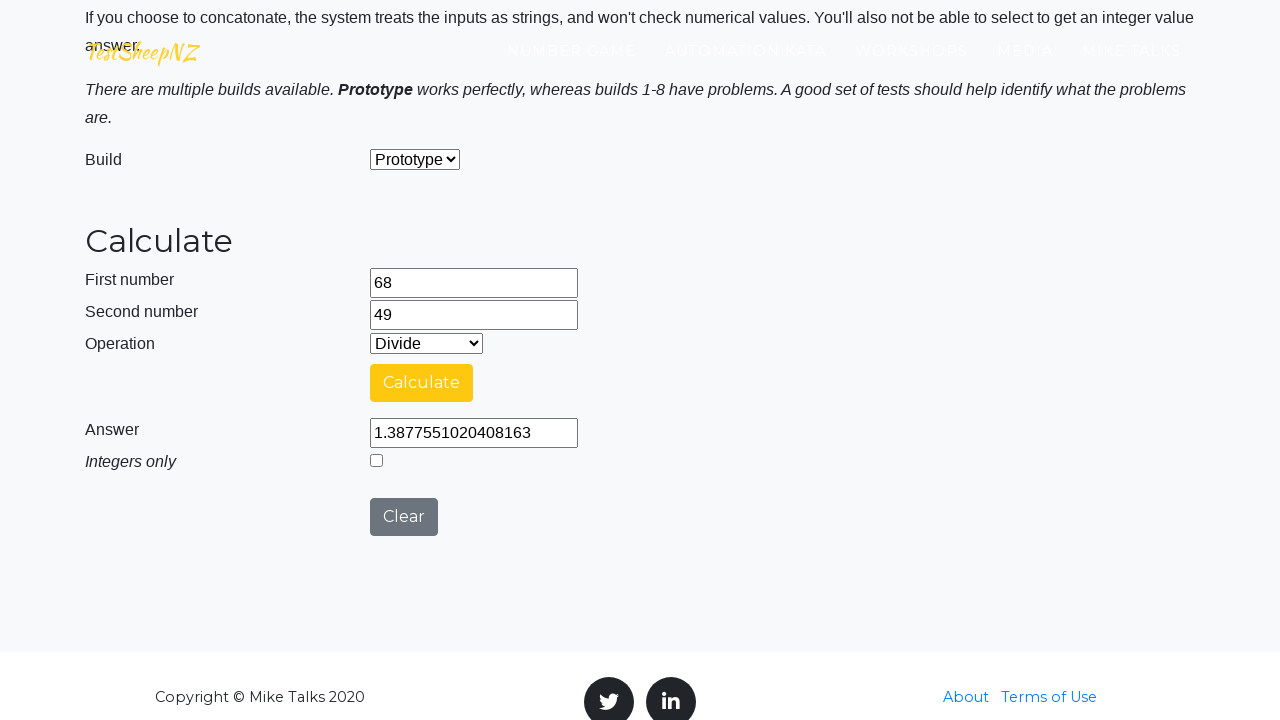

Verification passed: result 1.3877551020408163 matches expected 1.3877551020408163
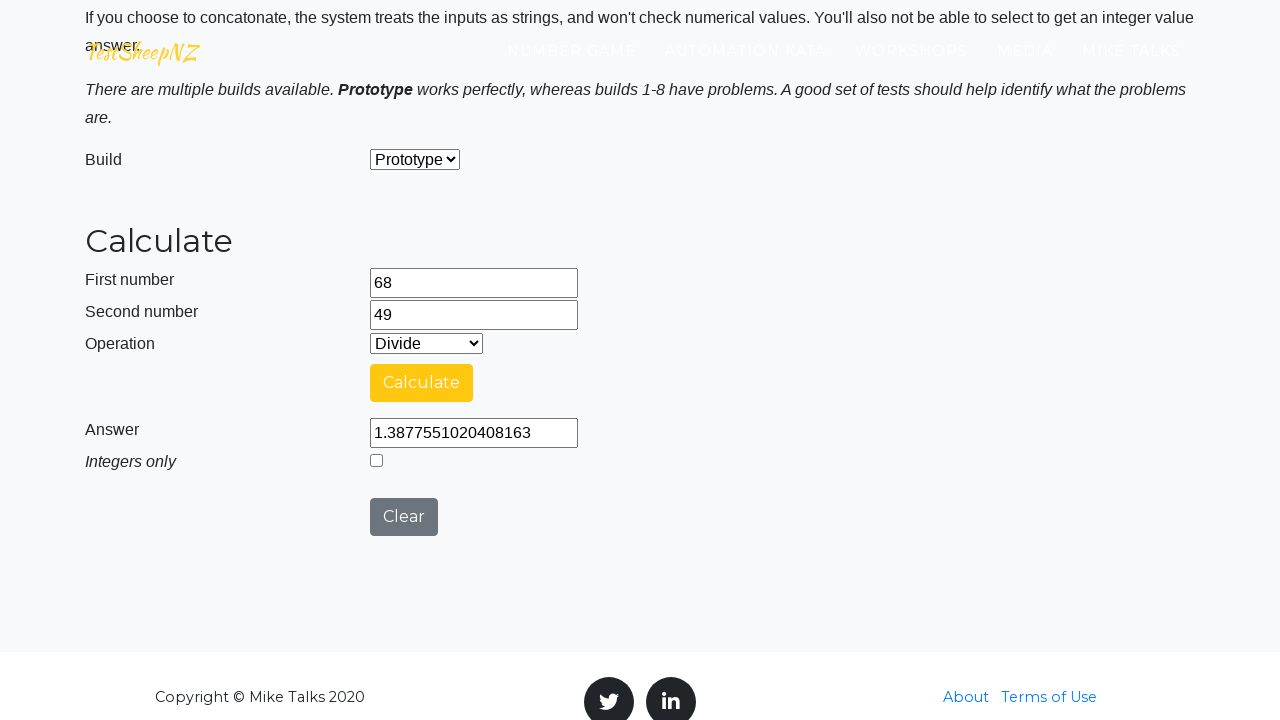

Clicked clear button to reset calculator at (404, 517) on #clearButton
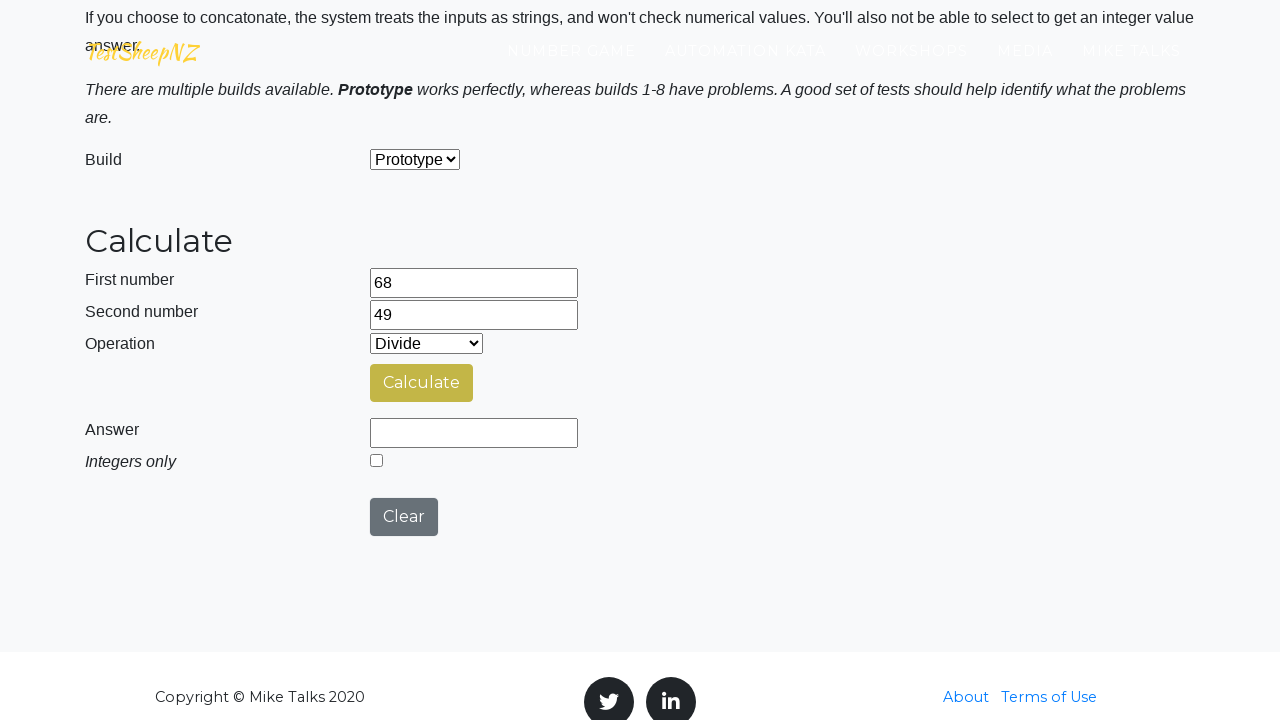

Selected operation at index 4 from dropdown on #selectOperationDropdown
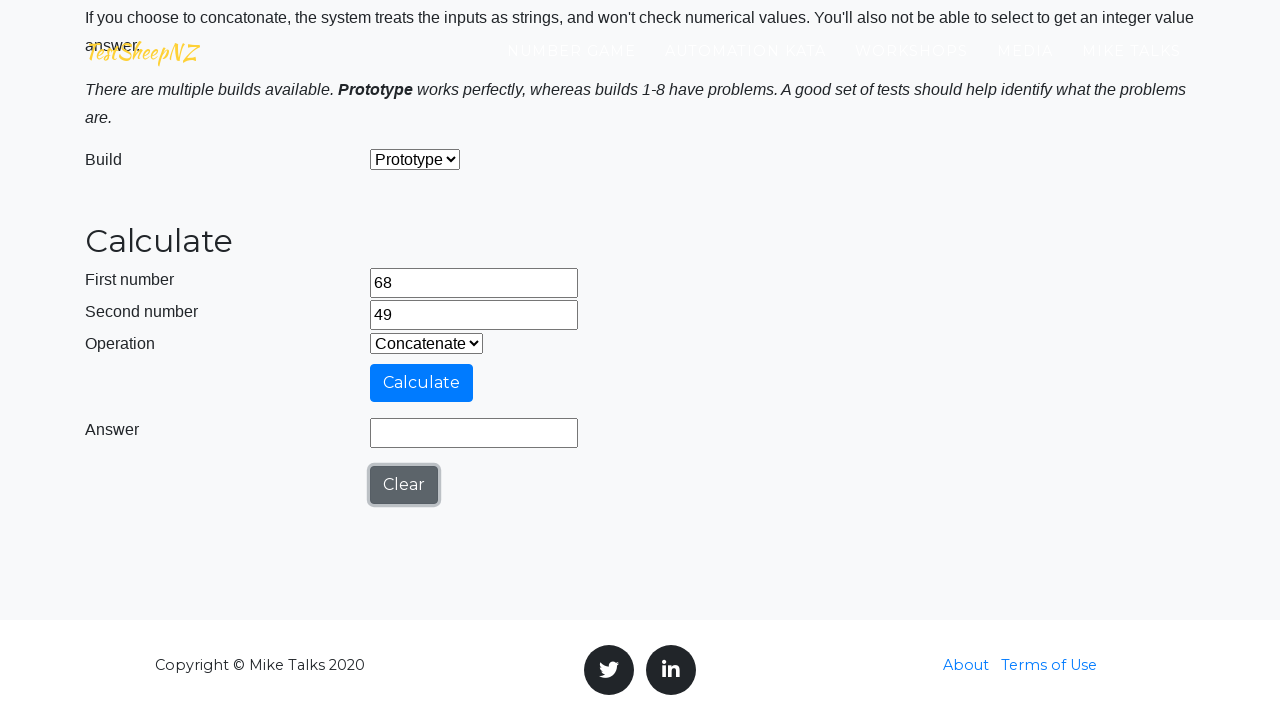

Clicked calculate button at (422, 383) on #calculateButton
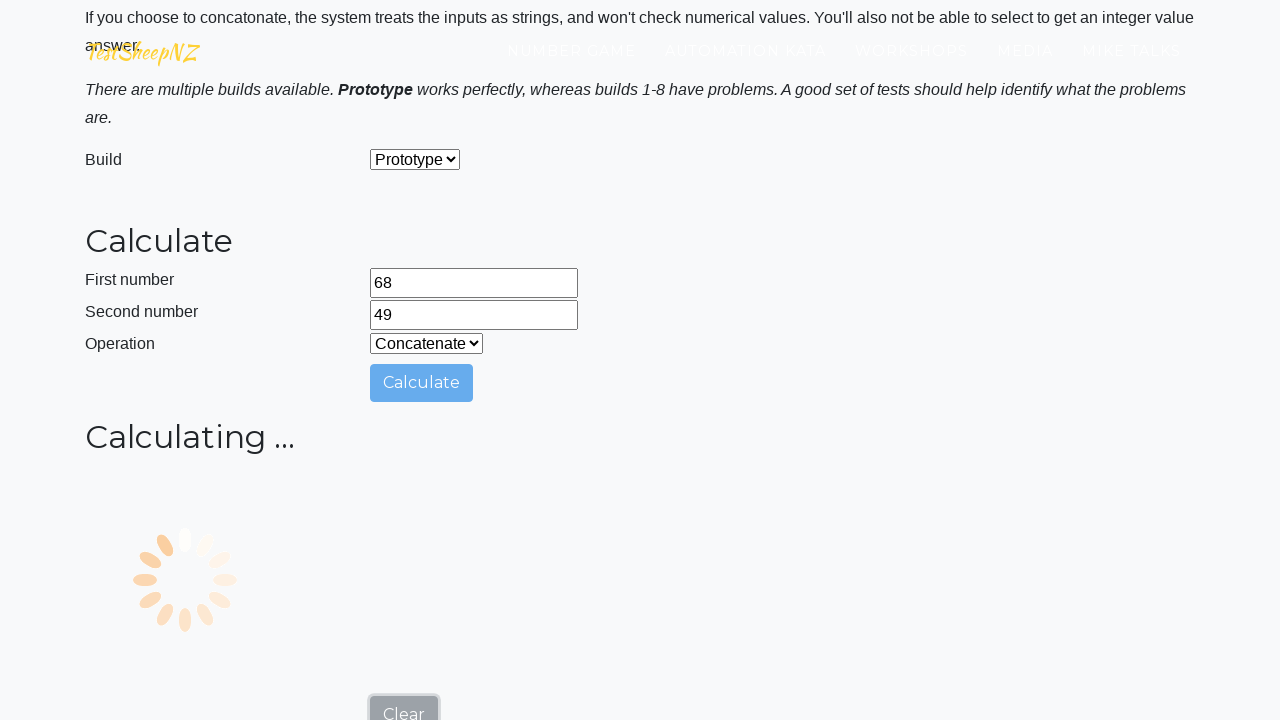

Result field became visible
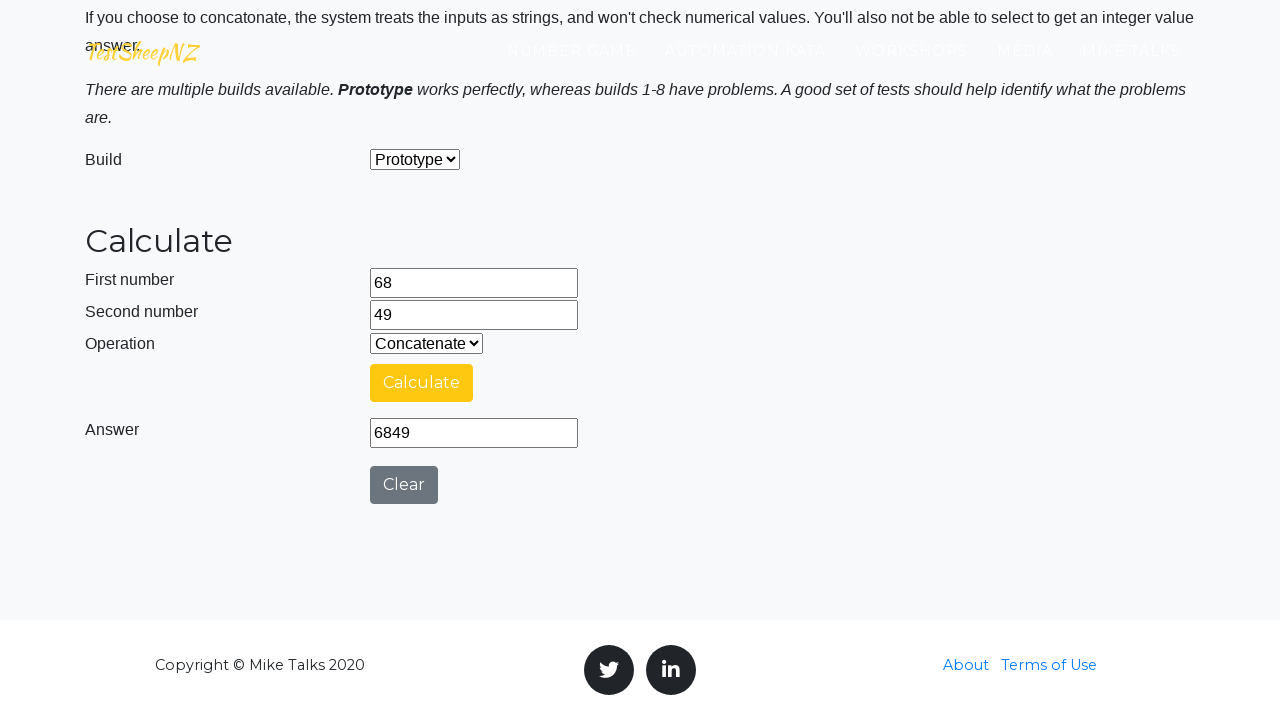

Retrieved result value: 6849
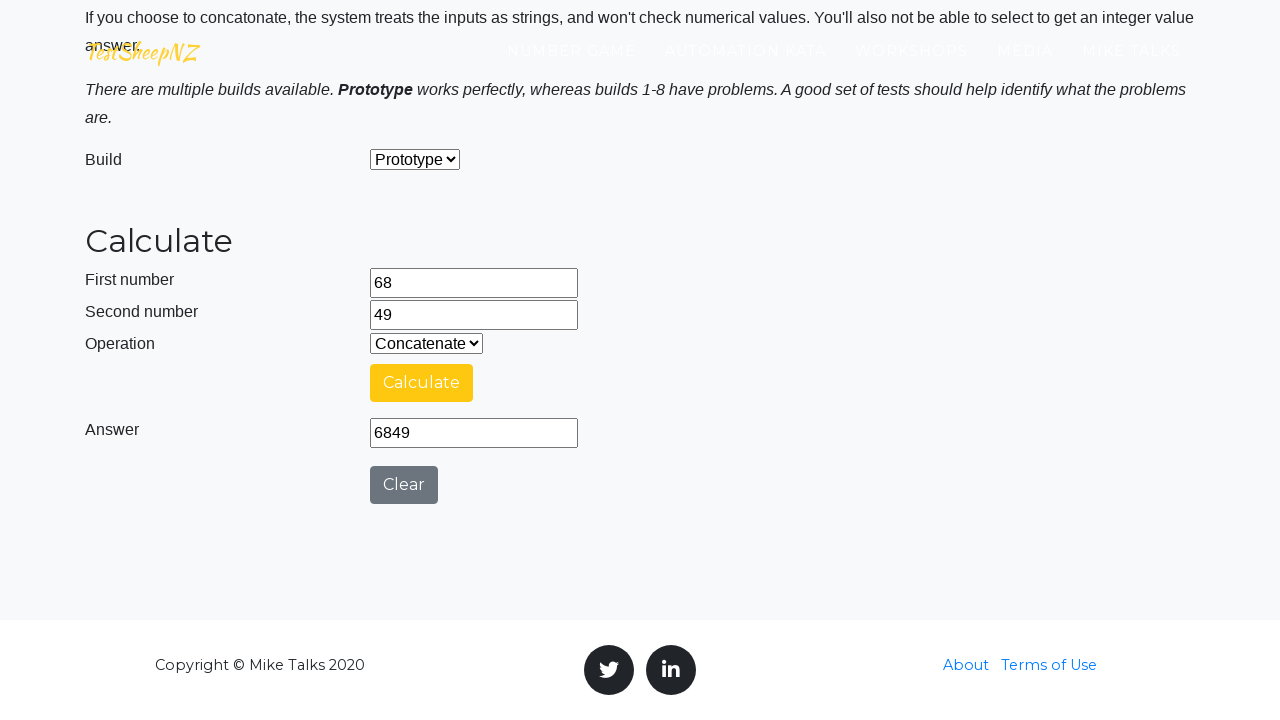

Verification passed: result 6849 matches expected 6849
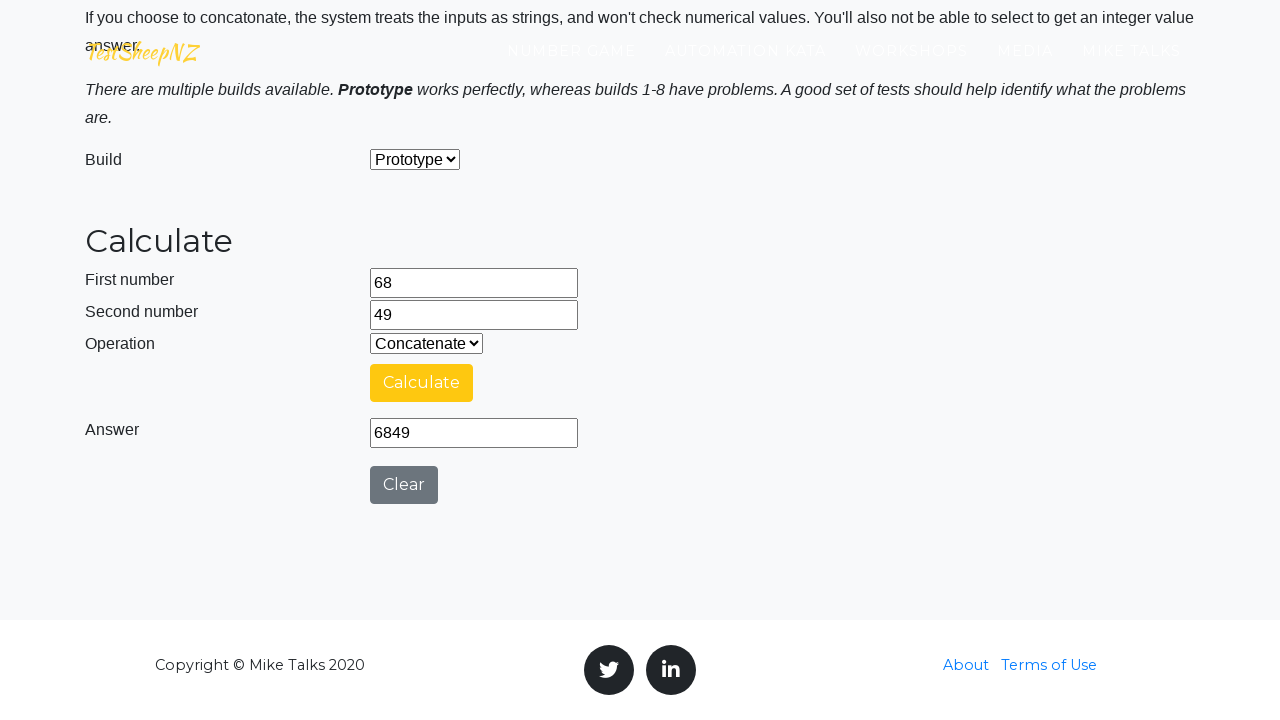

Clicked clear button to reset calculator at (404, 485) on #clearButton
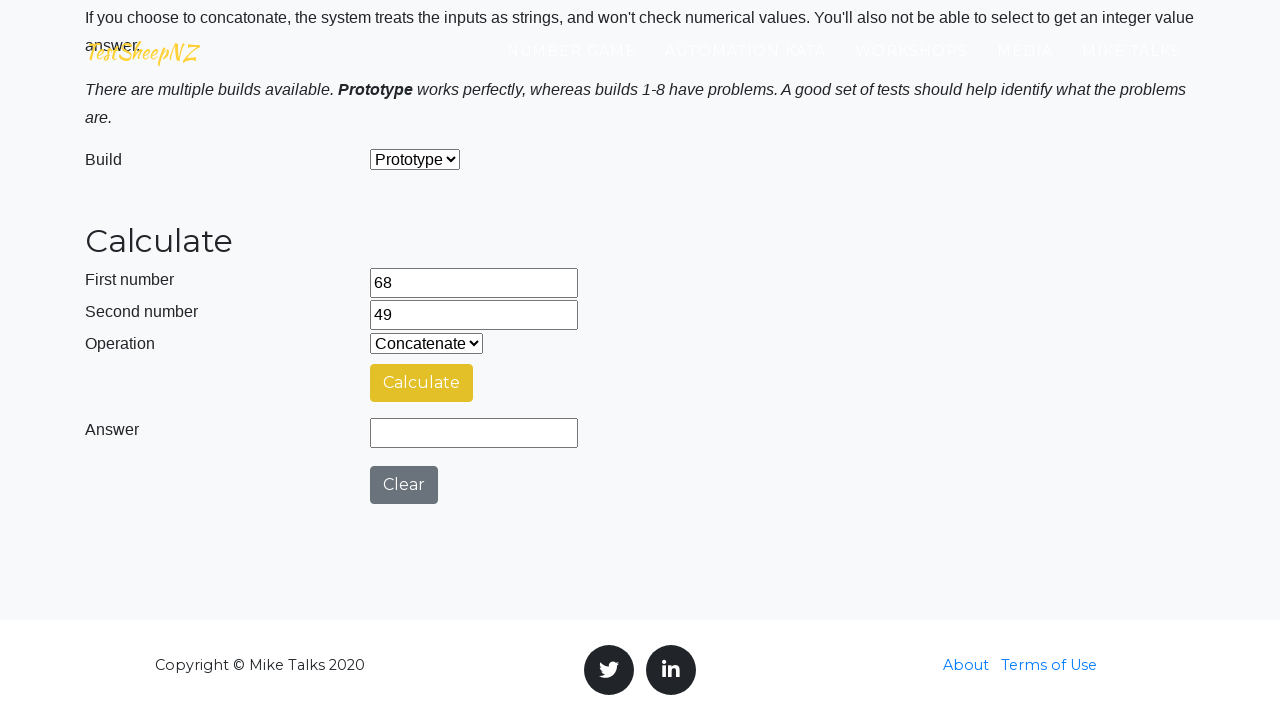

Cleared first number field for next iteration on #number1Field
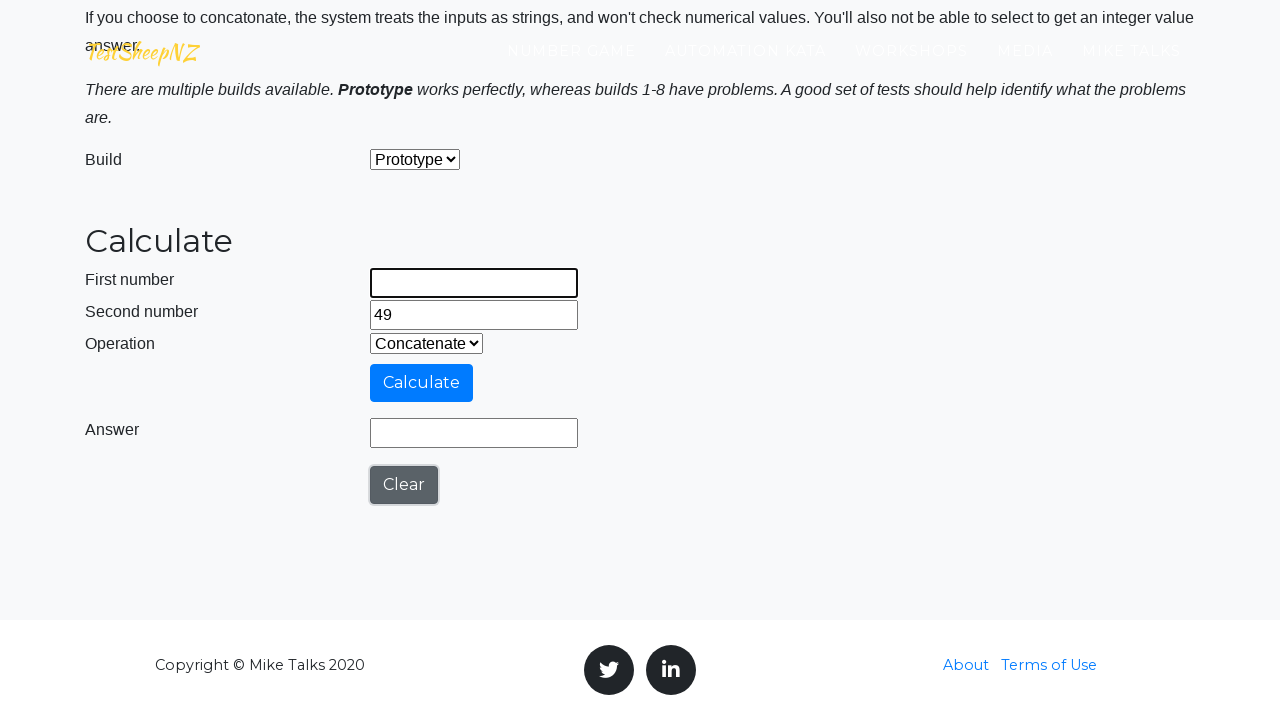

Cleared second number field for next iteration on #number2Field
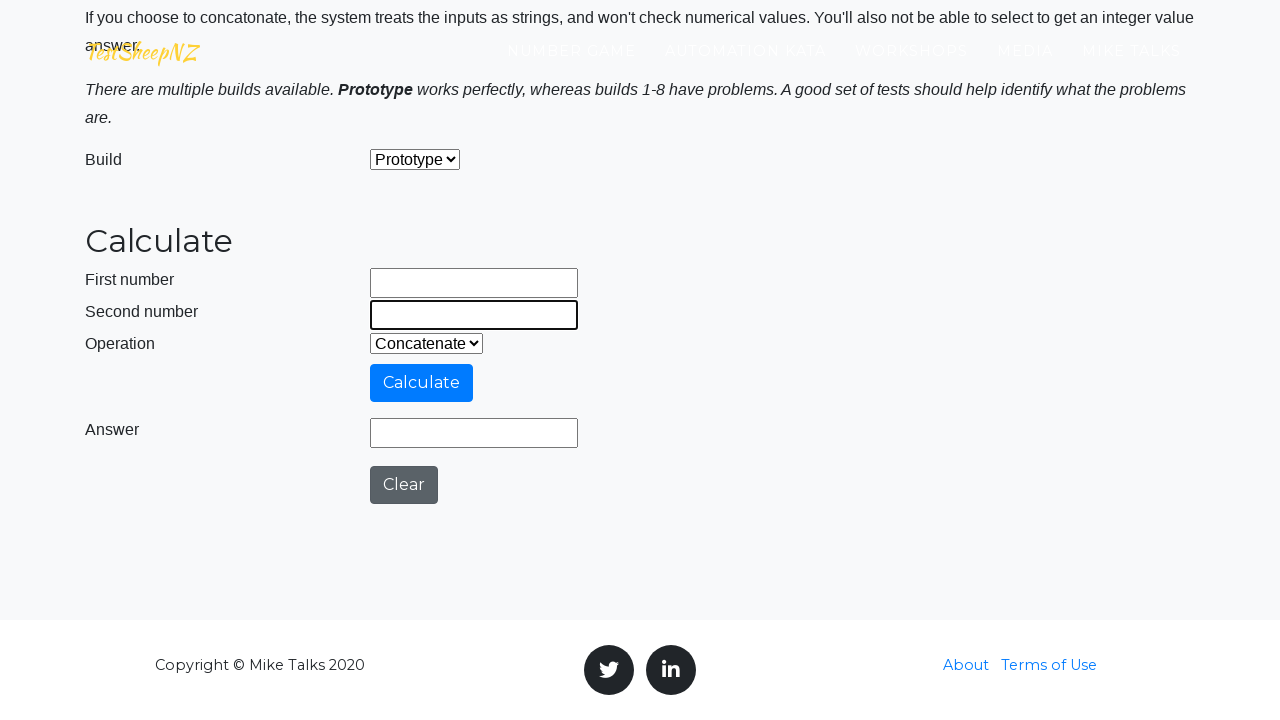

Filled first number field with 81 on #number1Field
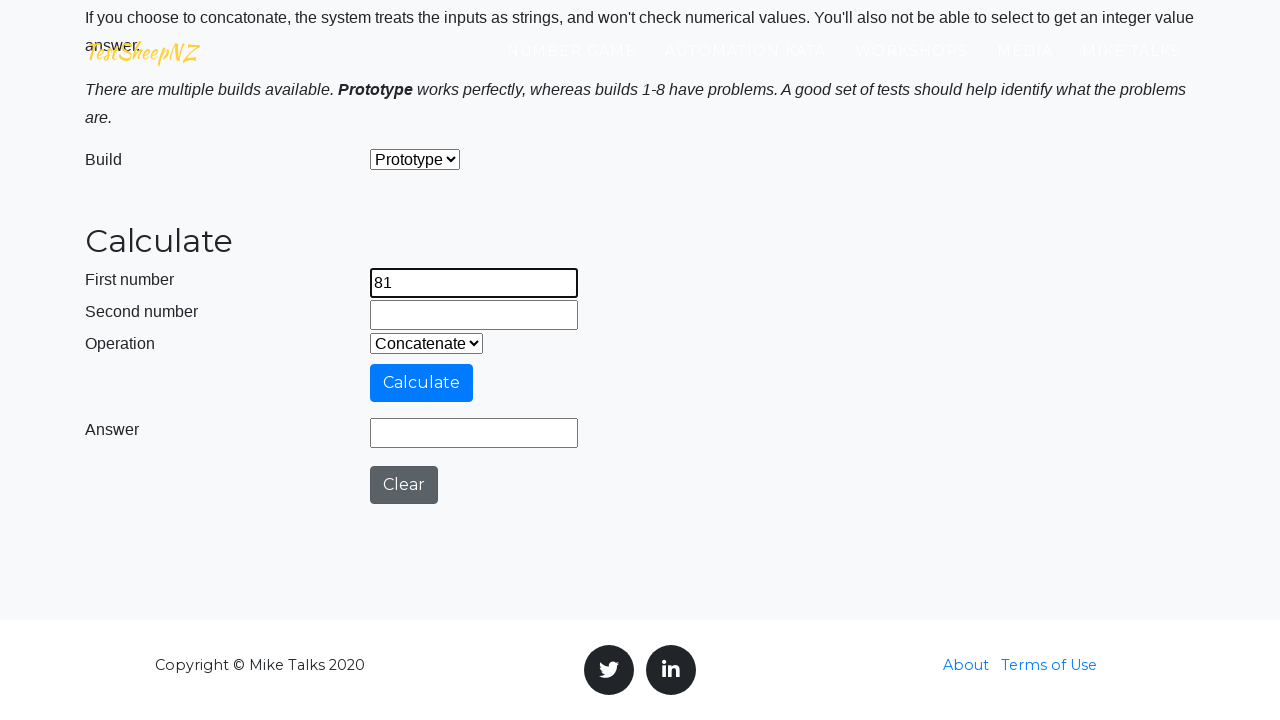

Filled second number field with 60 on #number2Field
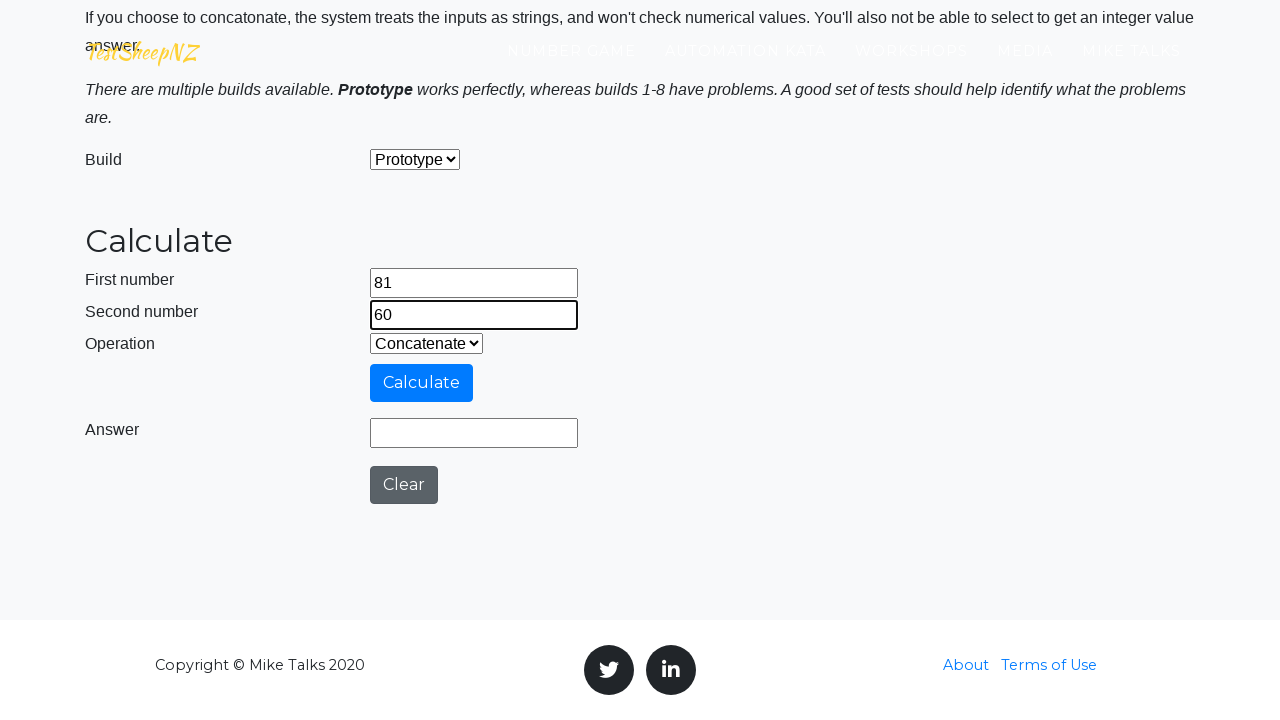

Retrieved 5 operation options from dropdown
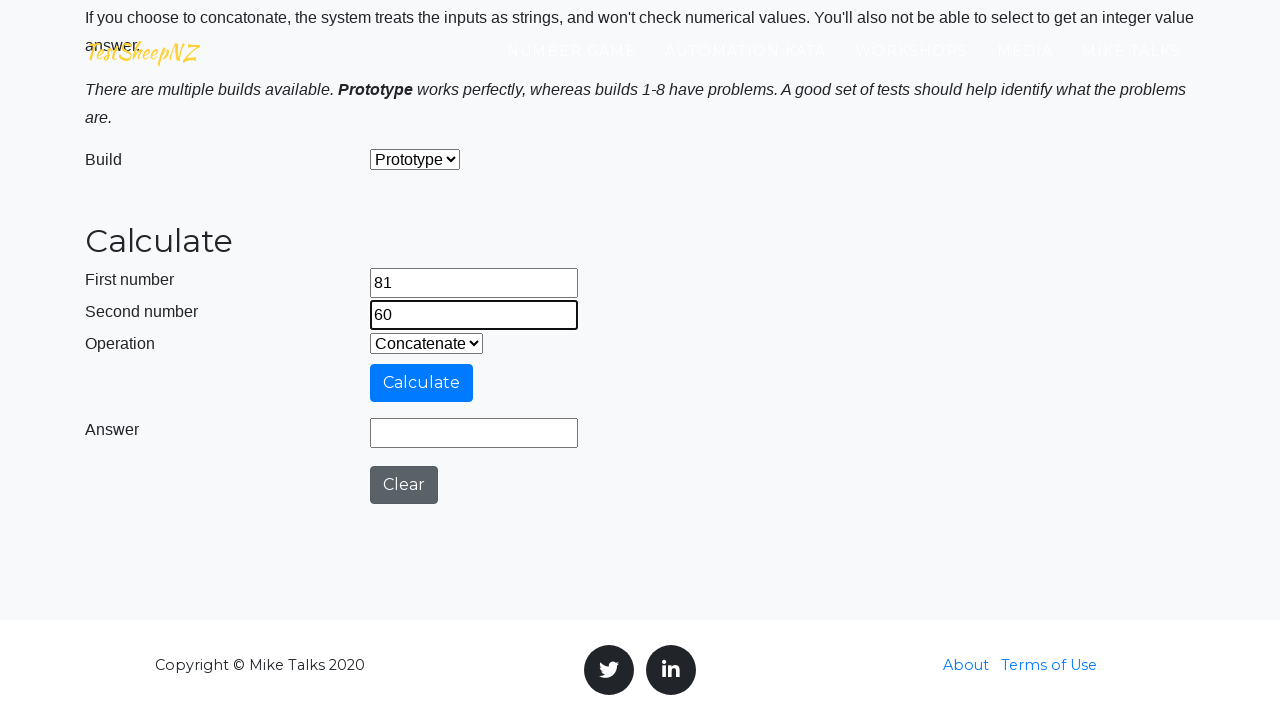

Selected operation at index 0 from dropdown on #selectOperationDropdown
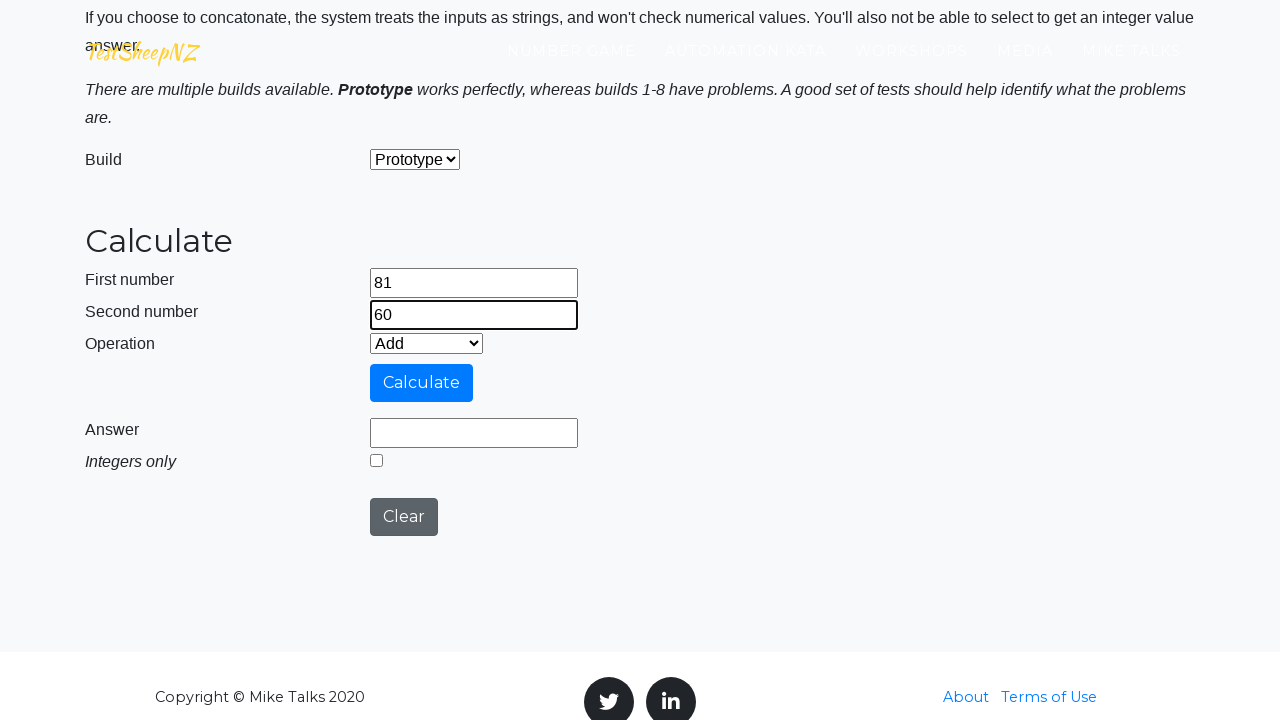

Clicked calculate button at (422, 383) on #calculateButton
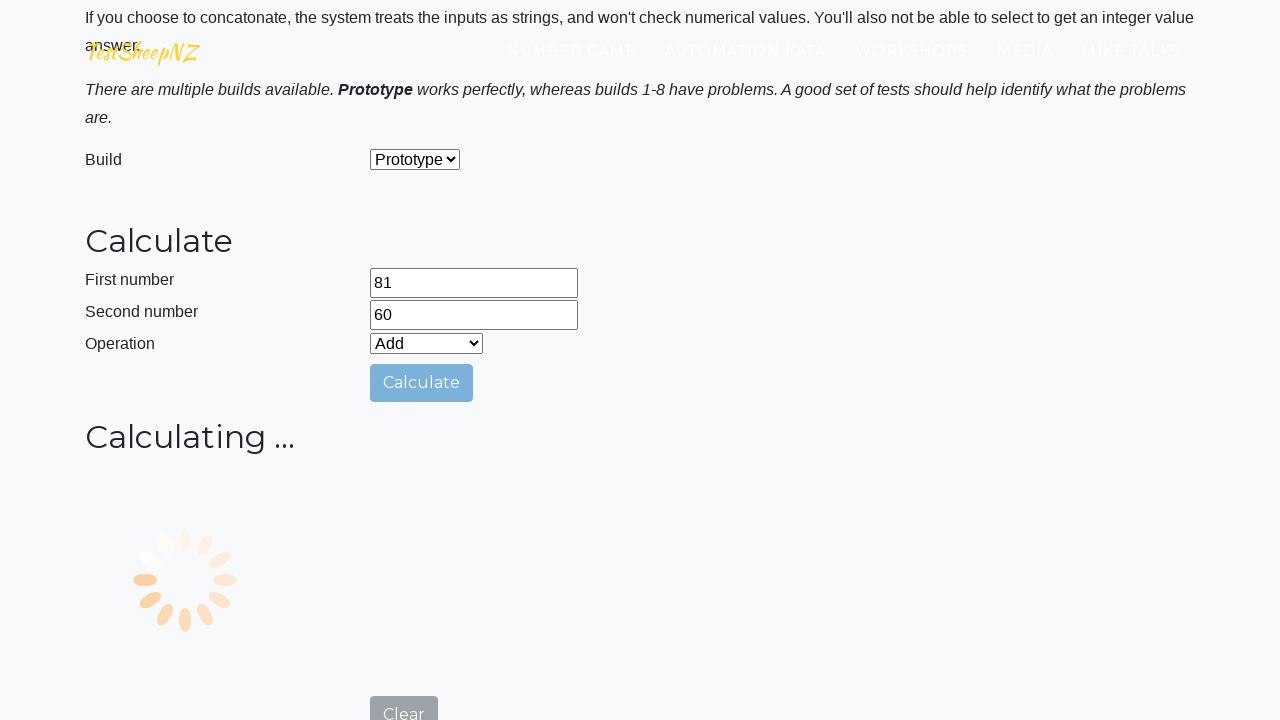

Result field became visible
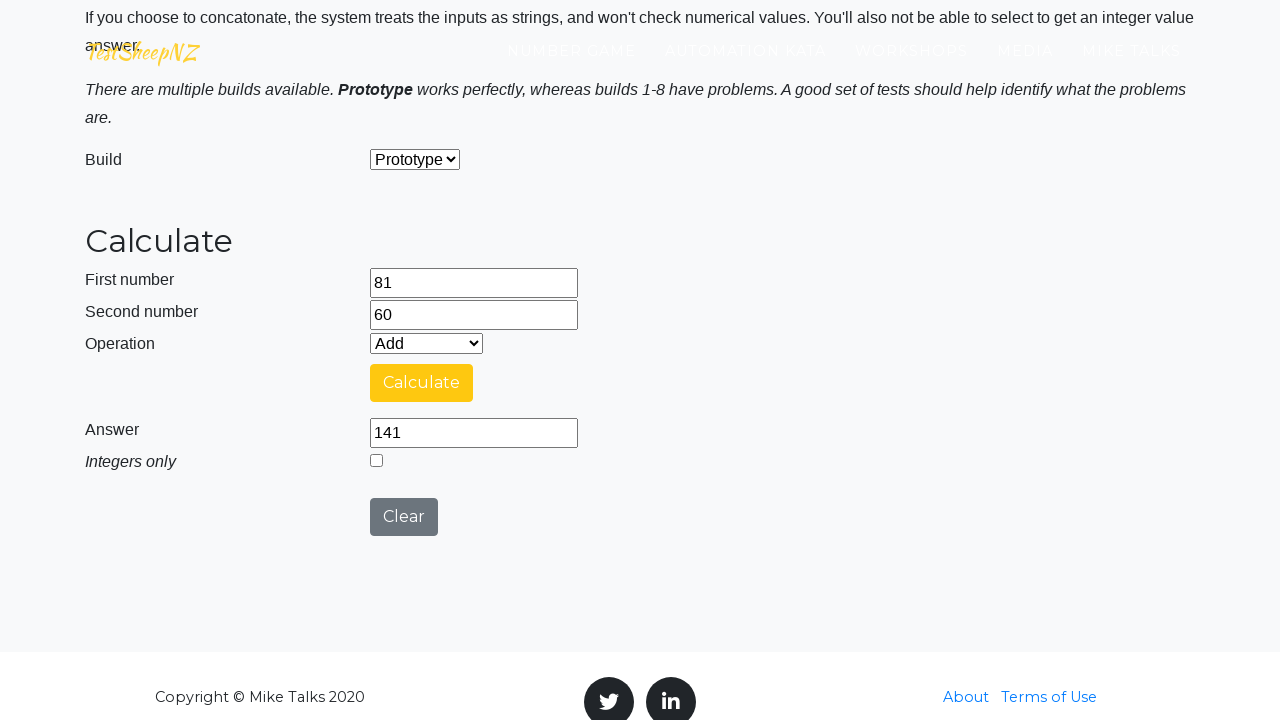

Retrieved result value: 141
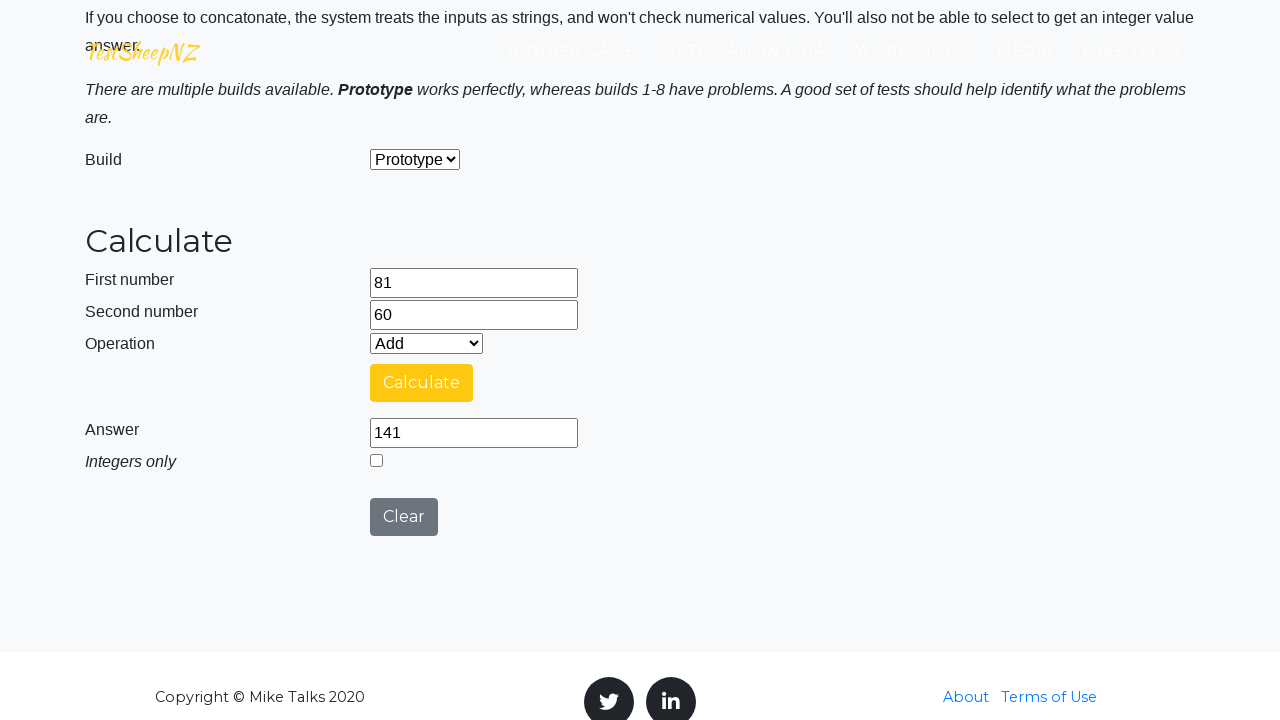

Verification passed: result 141 matches expected 141
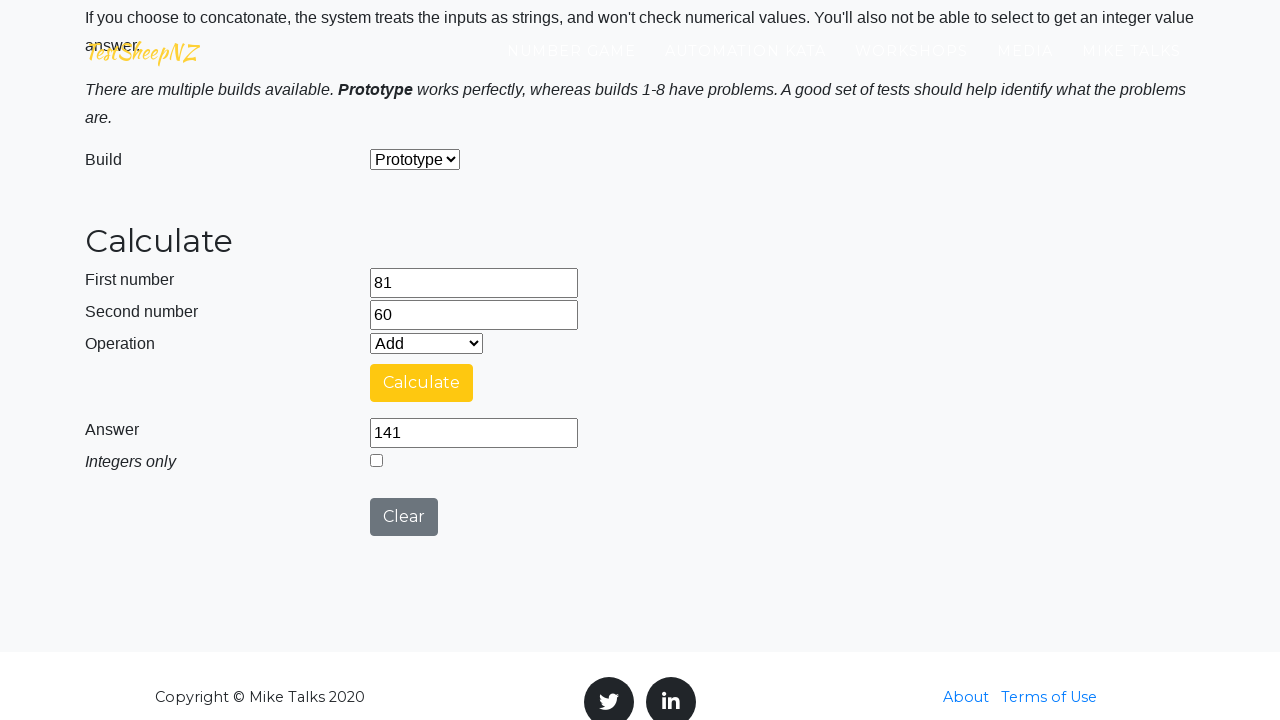

Clicked clear button to reset calculator at (404, 517) on #clearButton
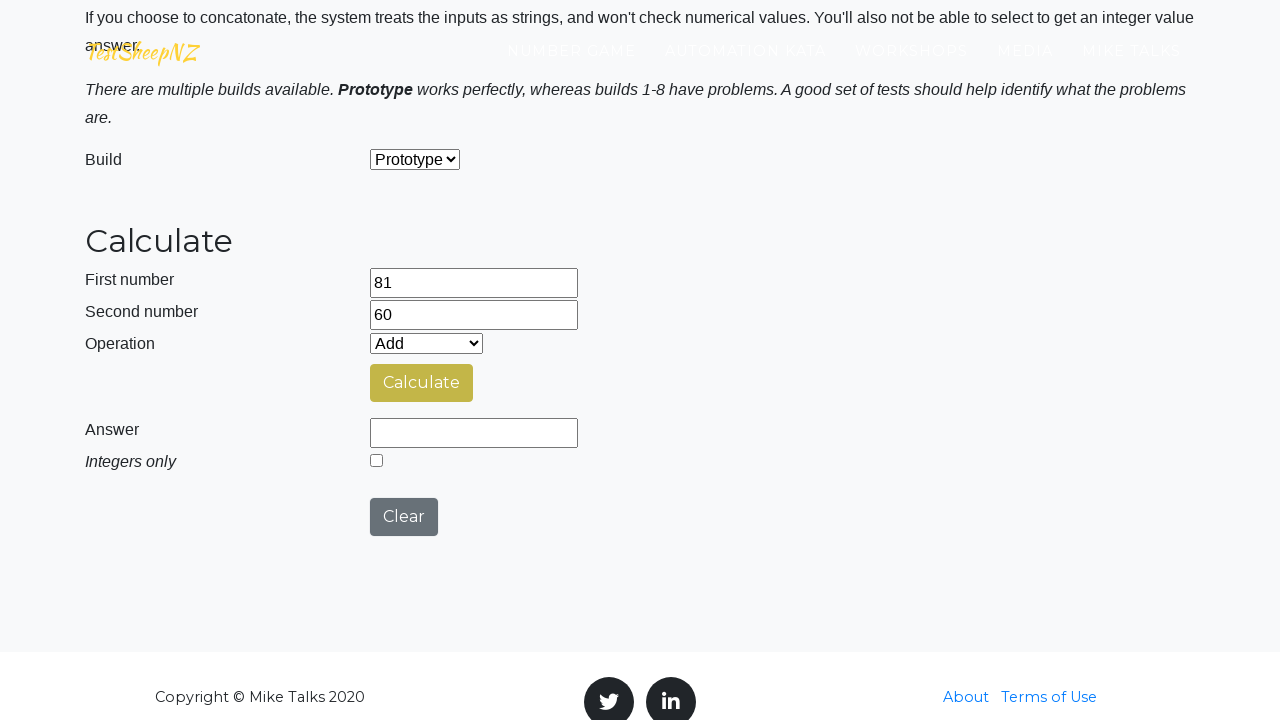

Selected operation at index 1 from dropdown on #selectOperationDropdown
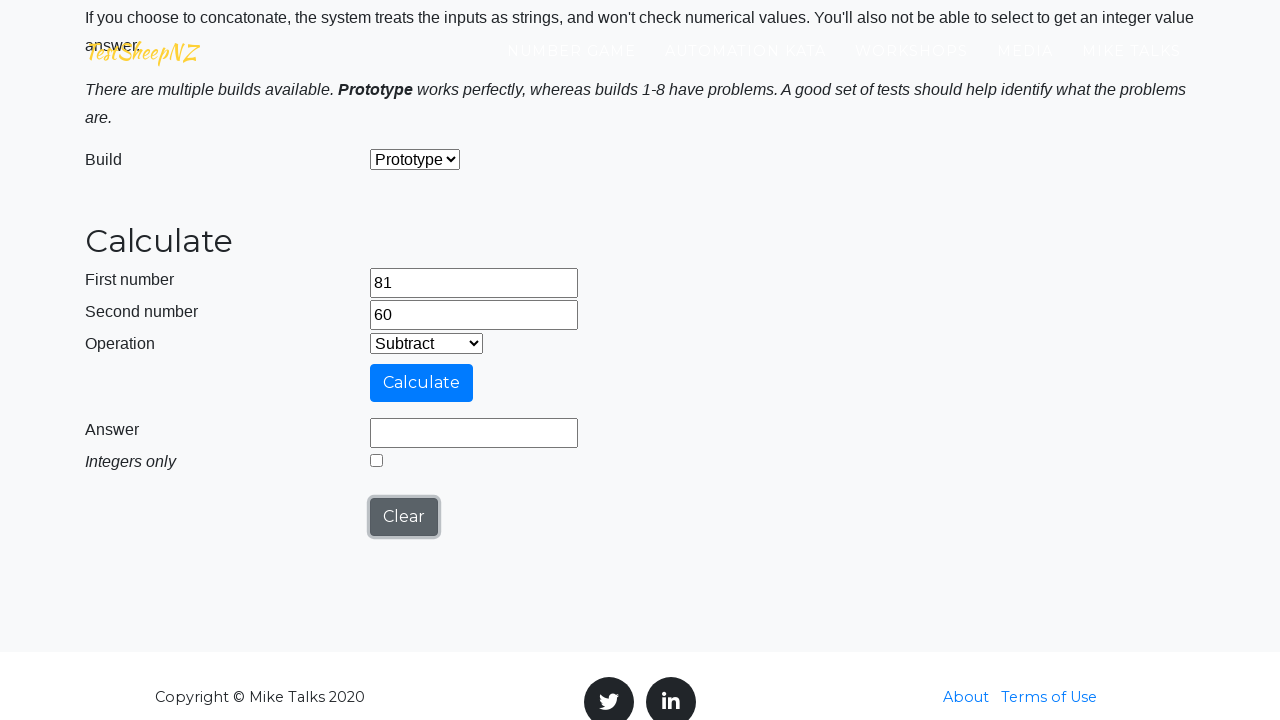

Clicked calculate button at (422, 383) on #calculateButton
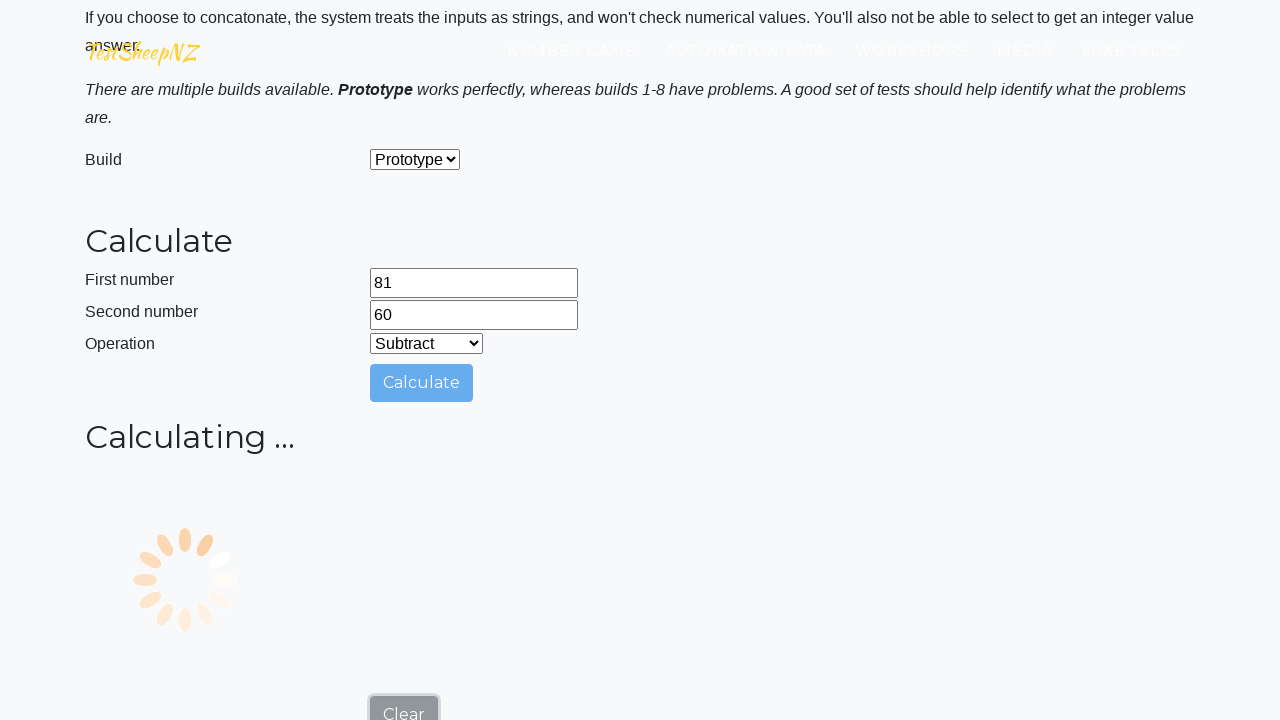

Result field became visible
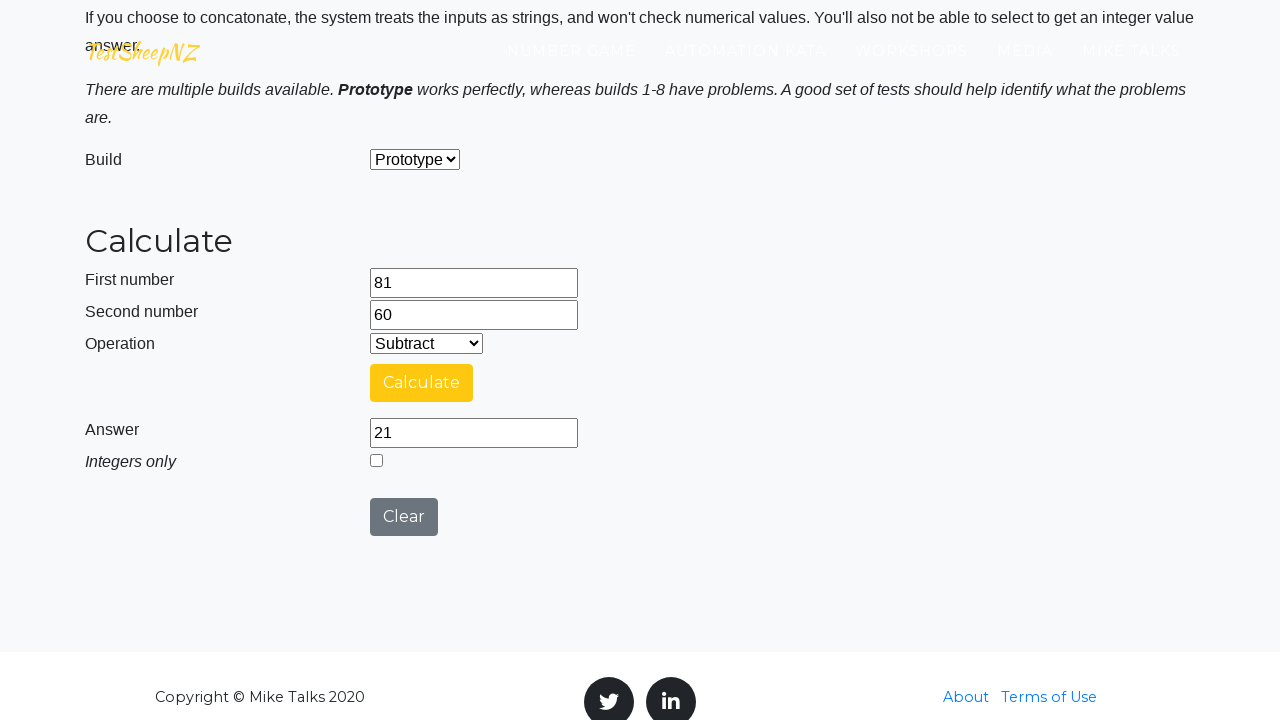

Retrieved result value: 21
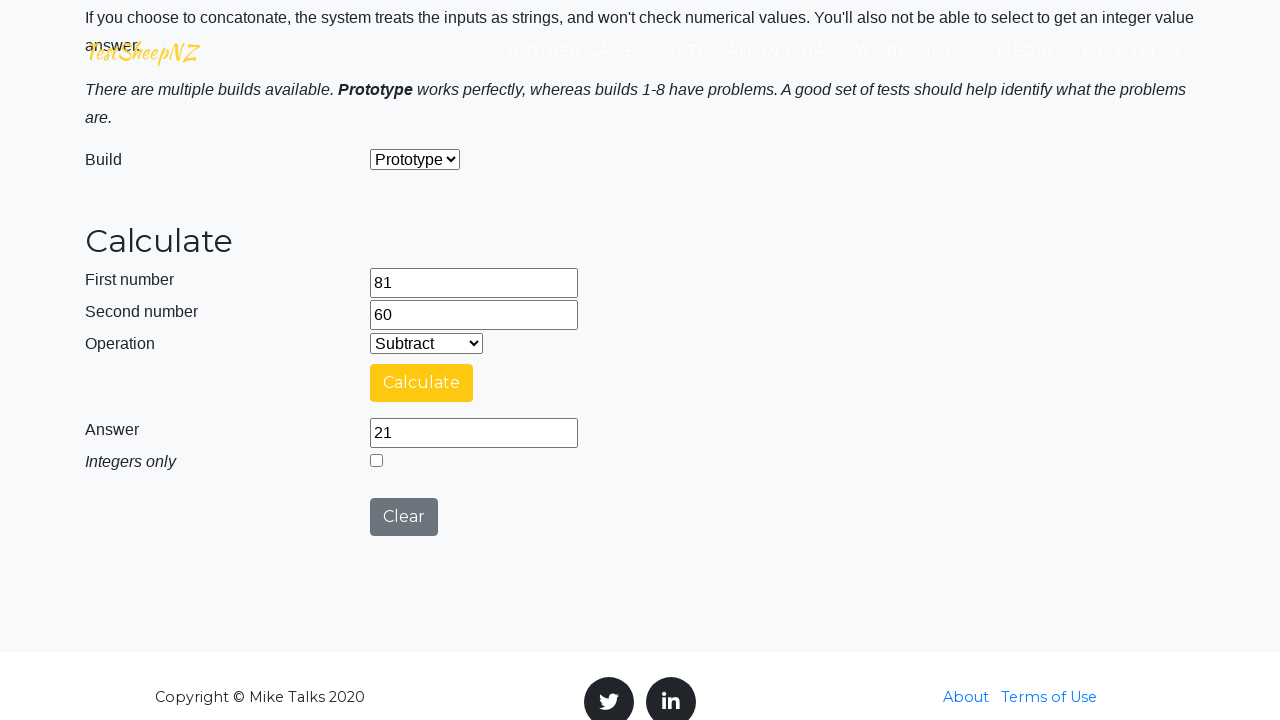

Verification passed: result 21 matches expected 21
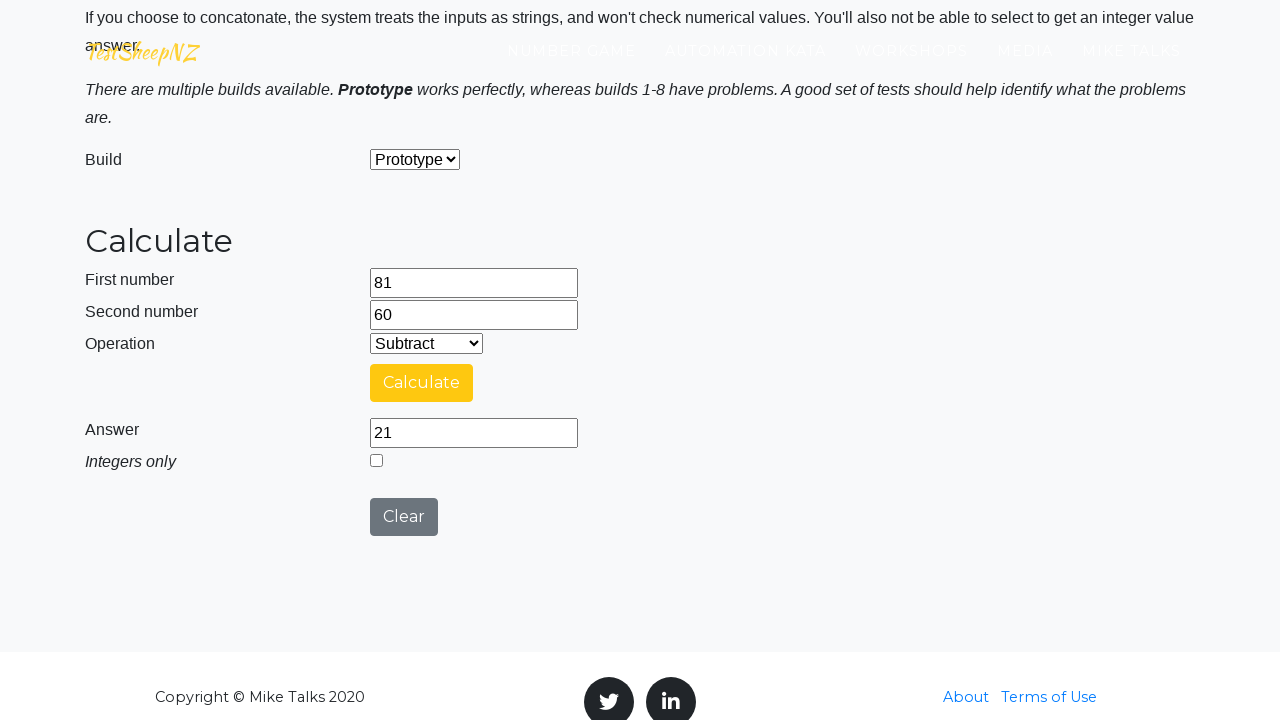

Clicked clear button to reset calculator at (404, 517) on #clearButton
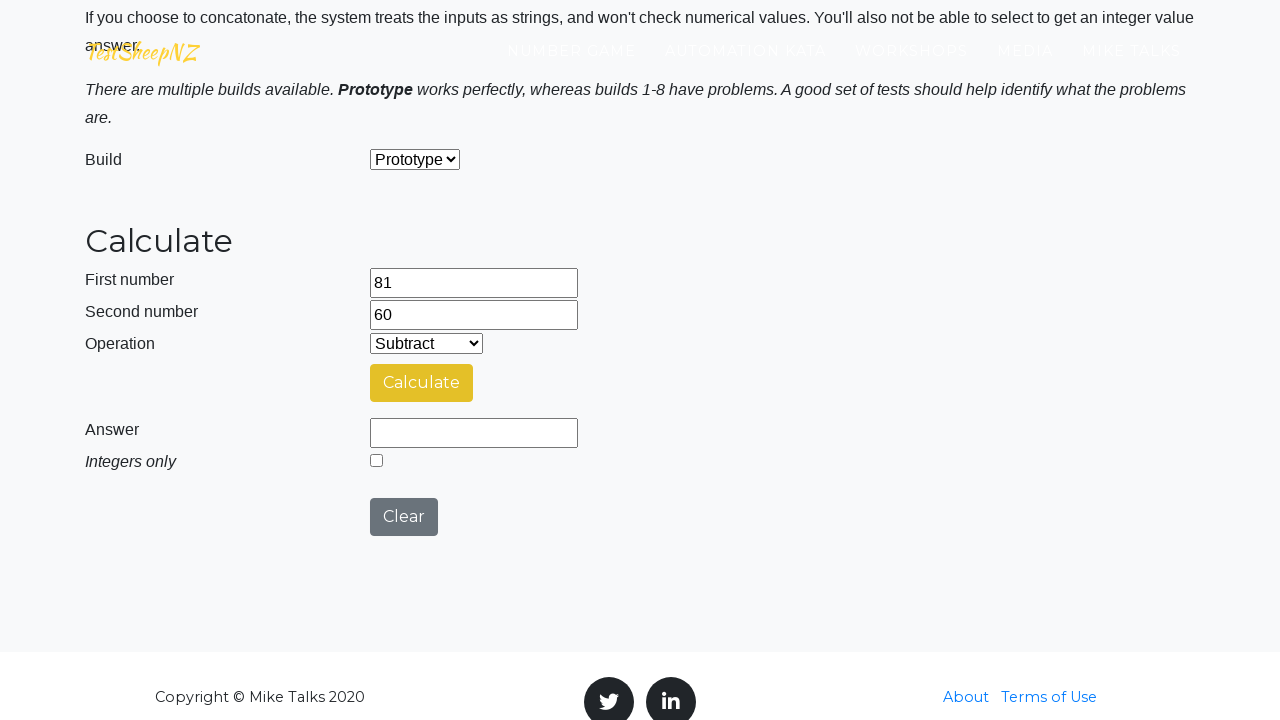

Selected operation at index 2 from dropdown on #selectOperationDropdown
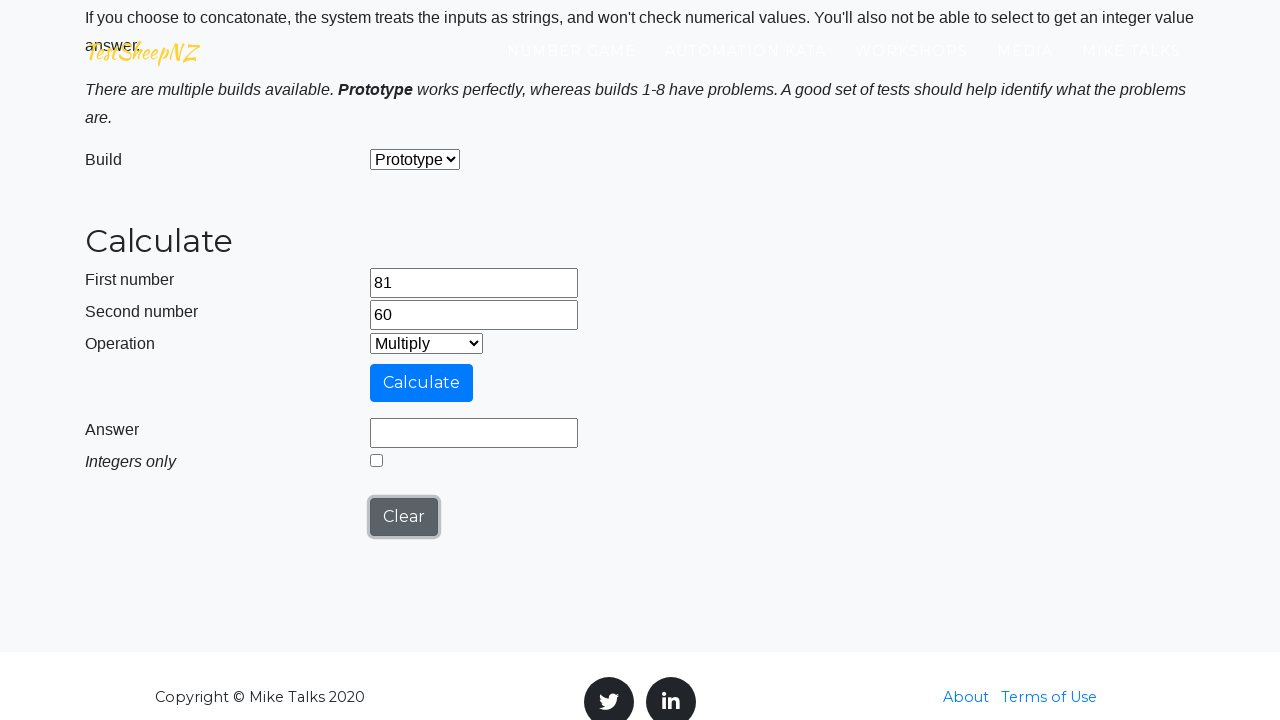

Clicked calculate button at (422, 383) on #calculateButton
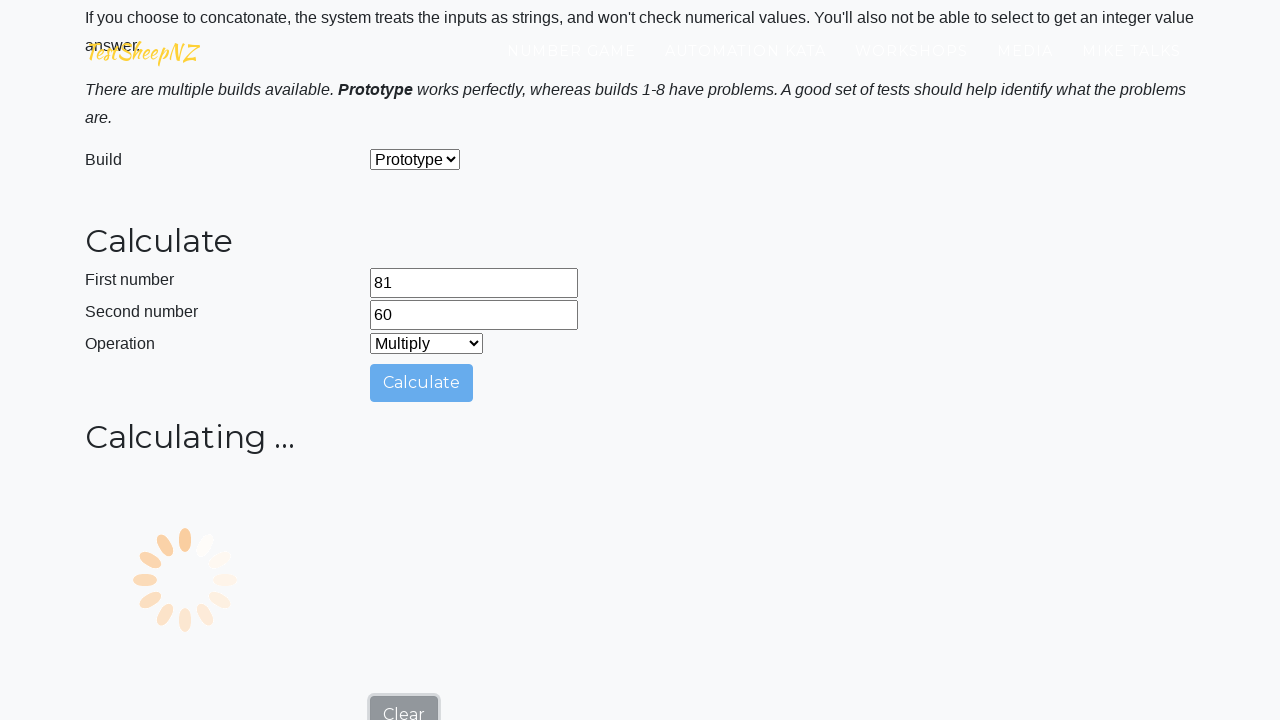

Result field became visible
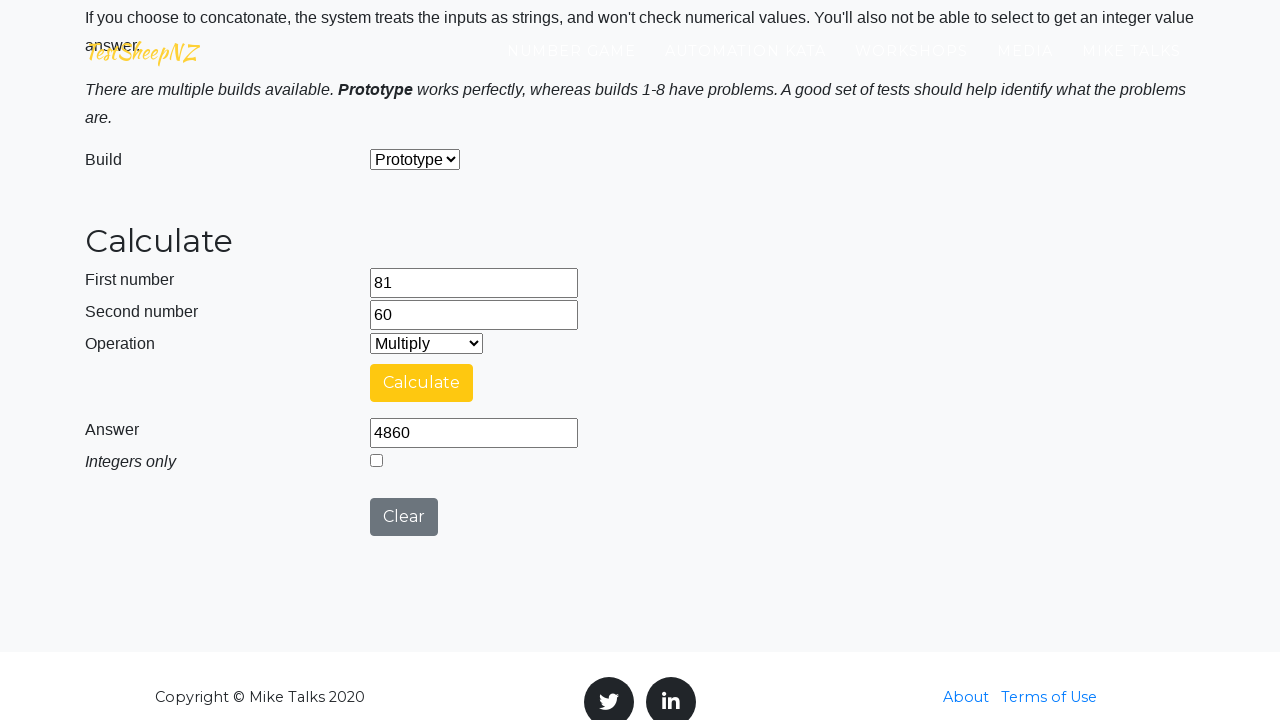

Retrieved result value: 4860
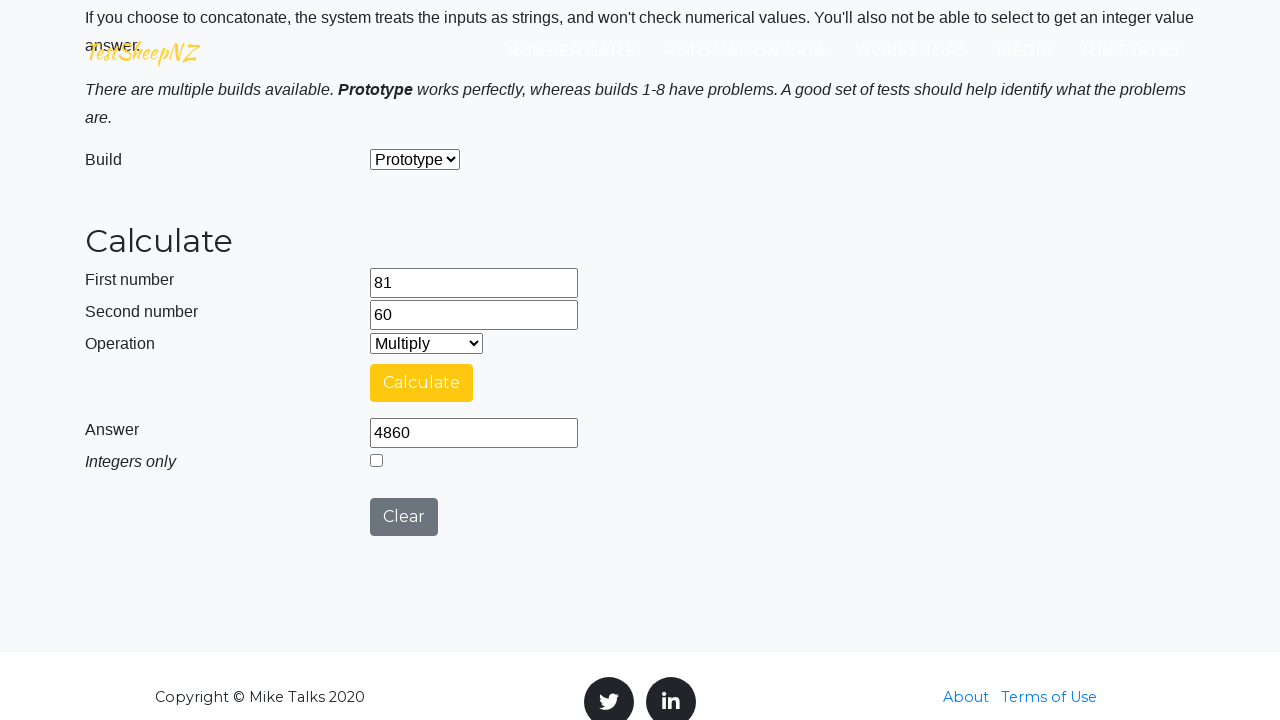

Verification passed: result 4860 matches expected 4860
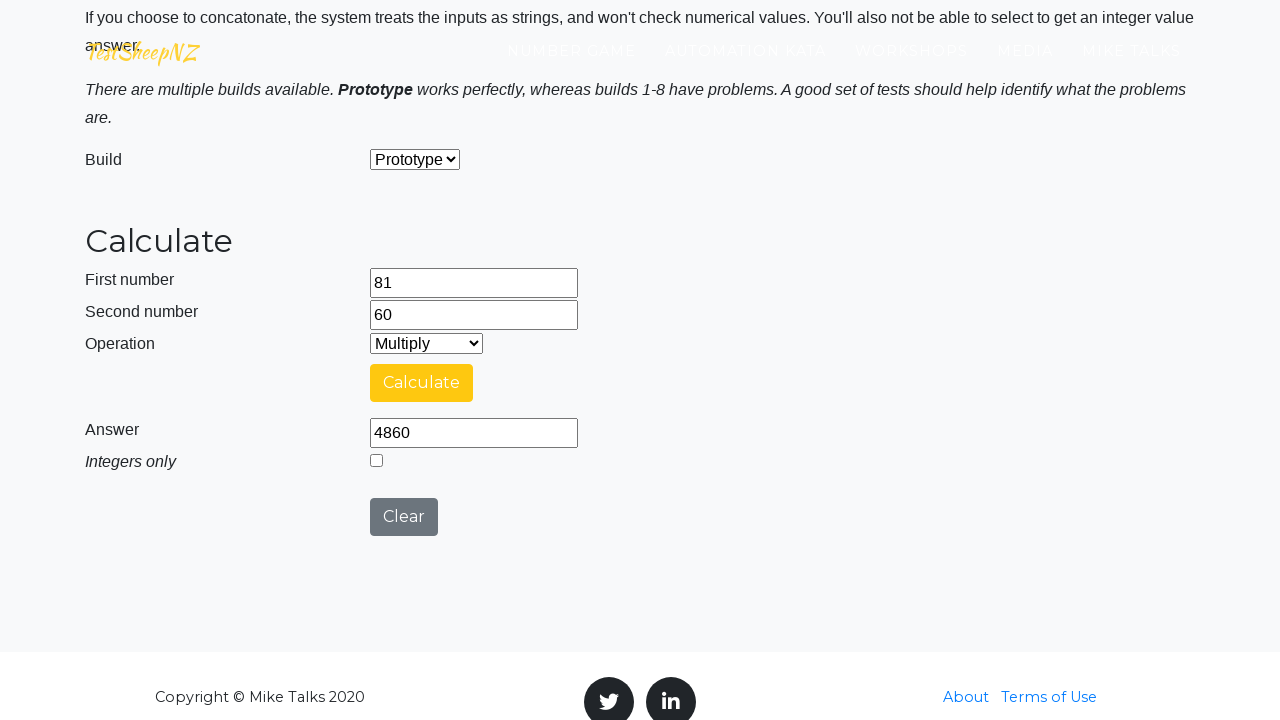

Clicked clear button to reset calculator at (404, 517) on #clearButton
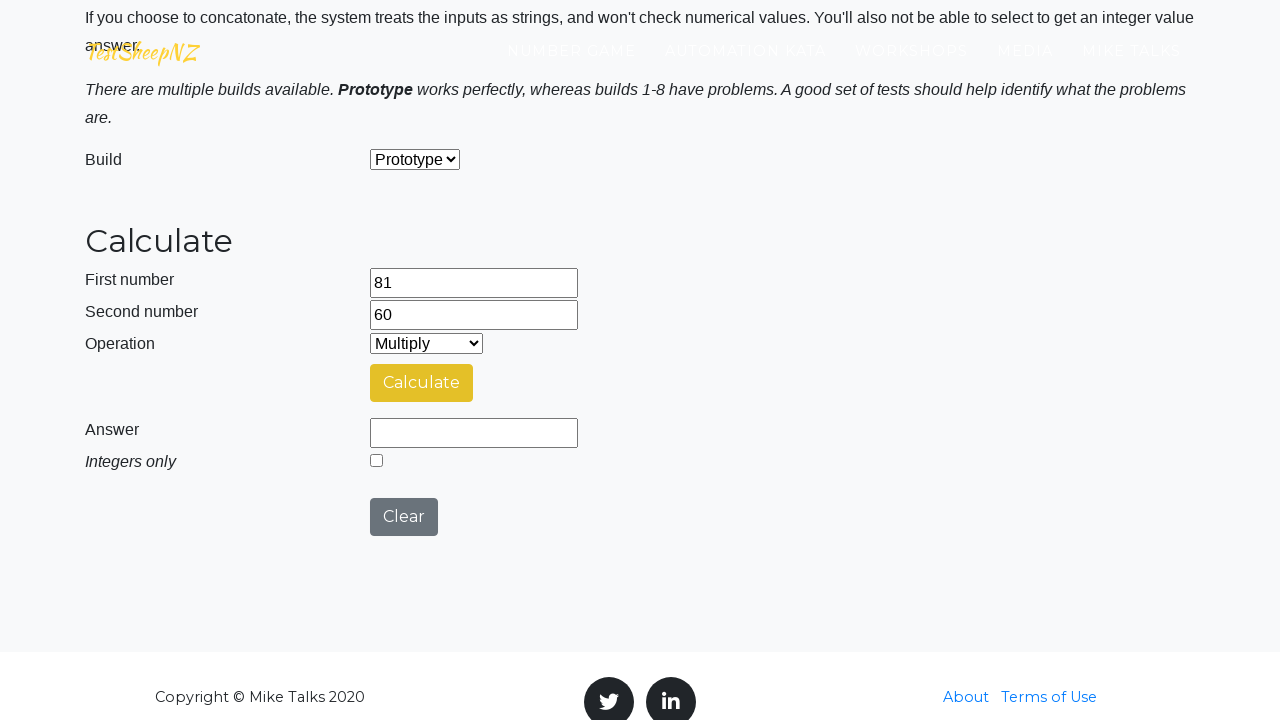

Selected operation at index 3 from dropdown on #selectOperationDropdown
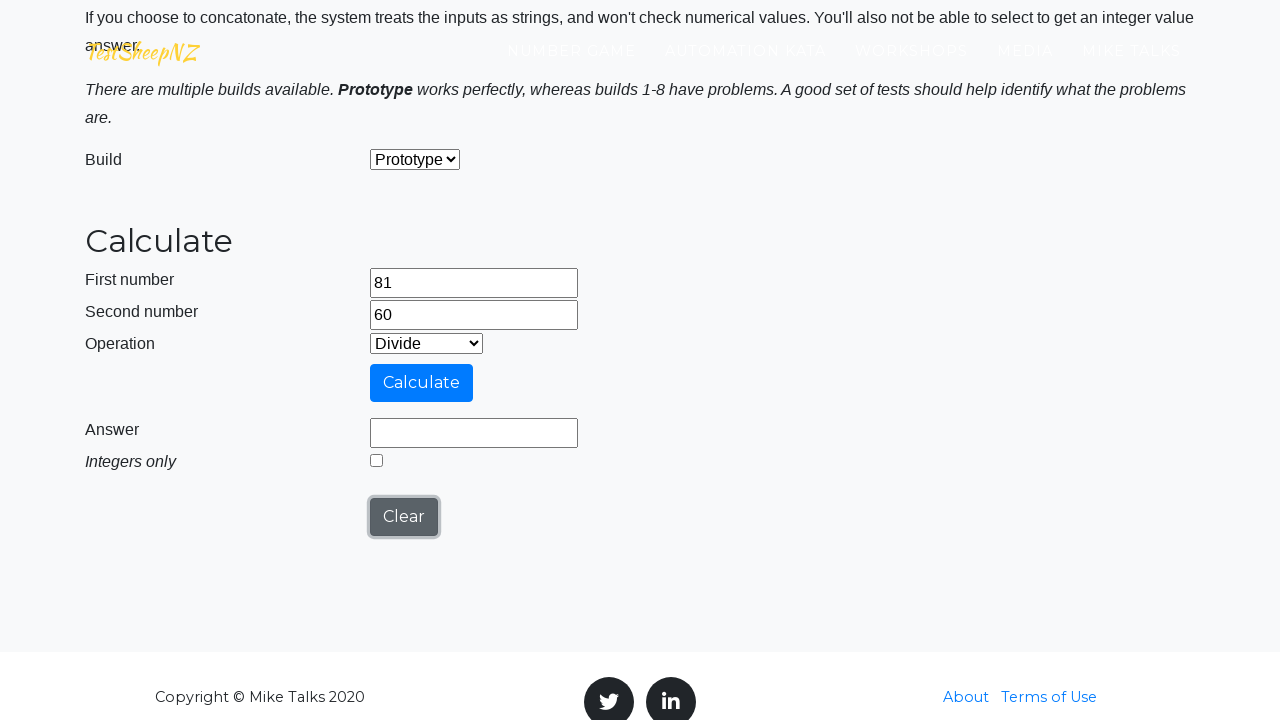

Clicked calculate button at (422, 383) on #calculateButton
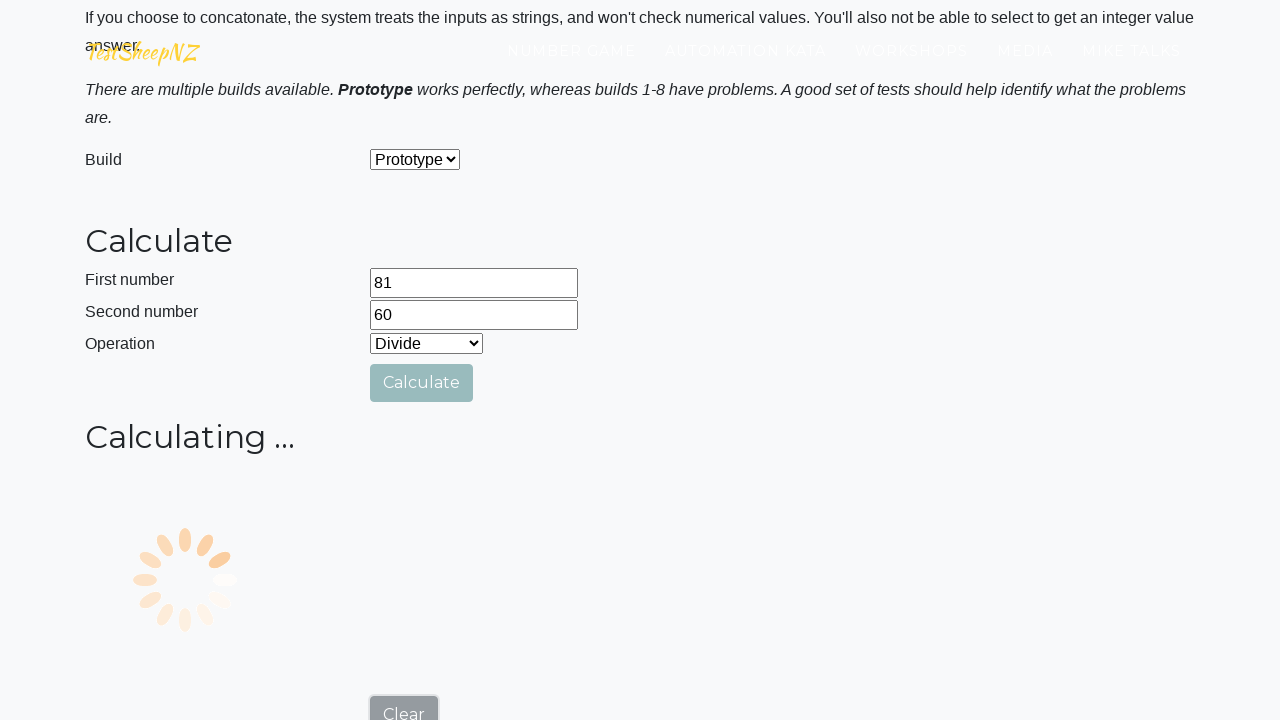

Result field became visible
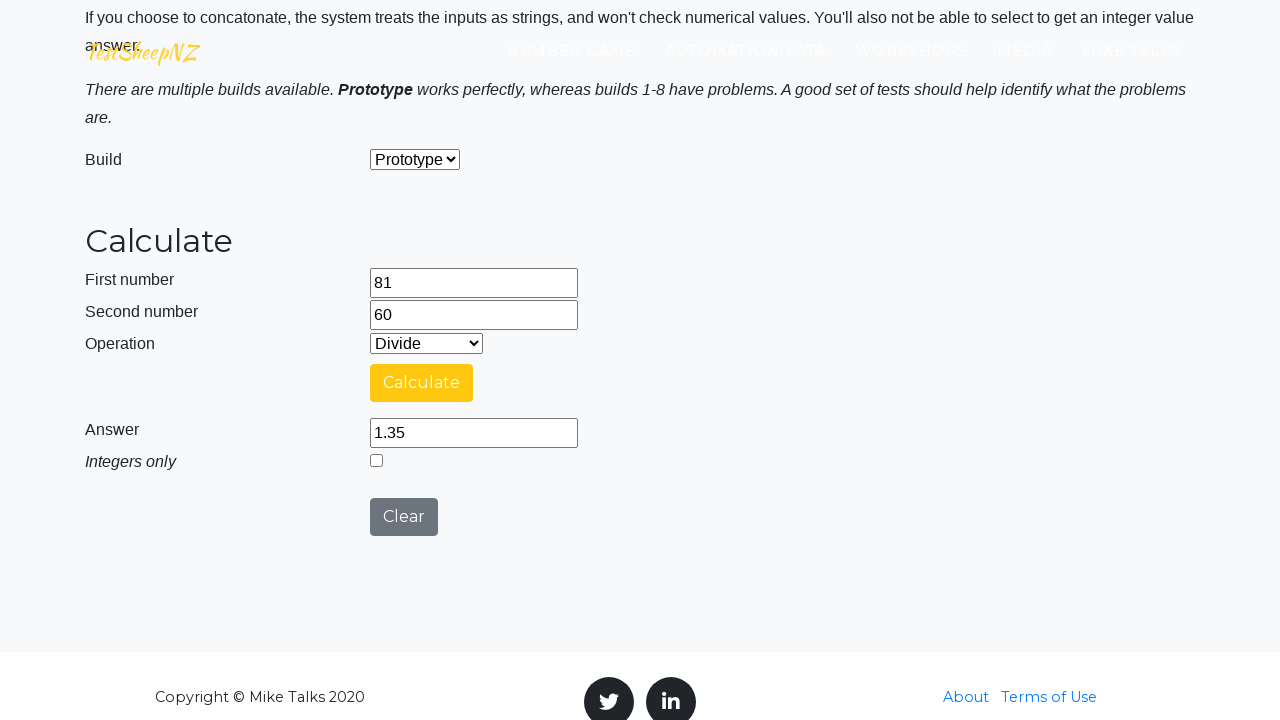

Retrieved result value: 1.35
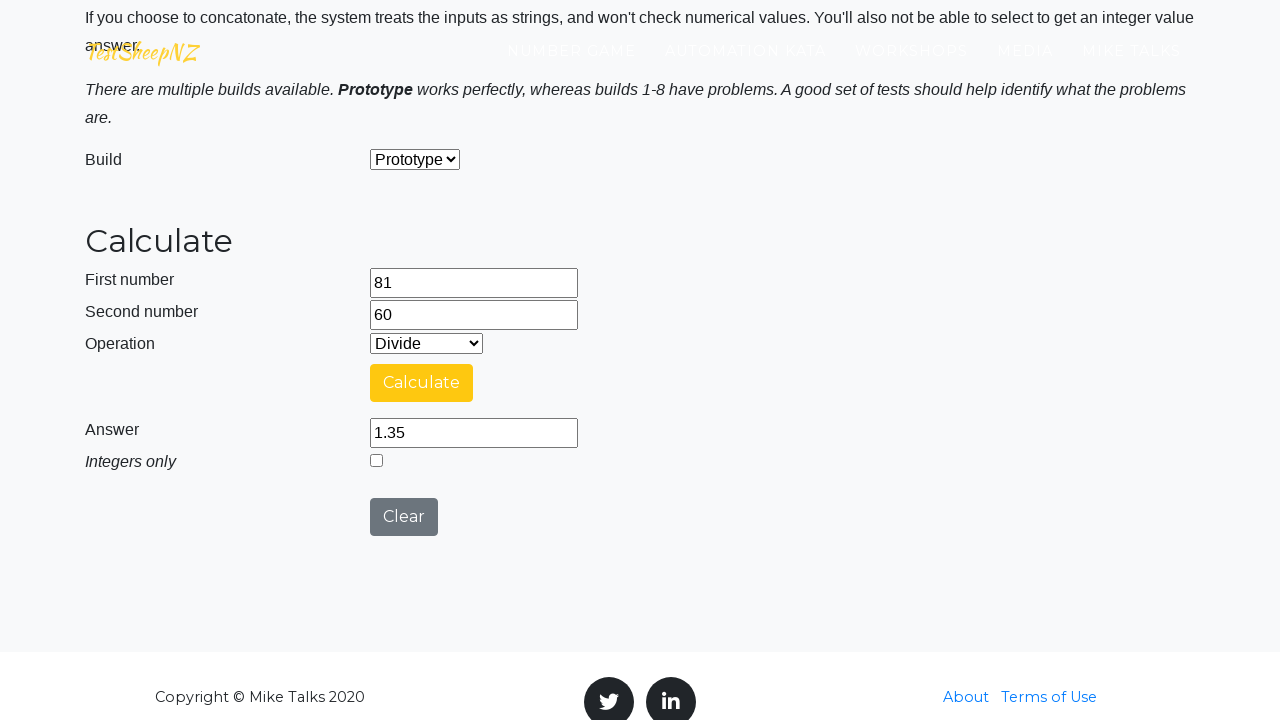

Verification passed: result 1.35 matches expected 1.35
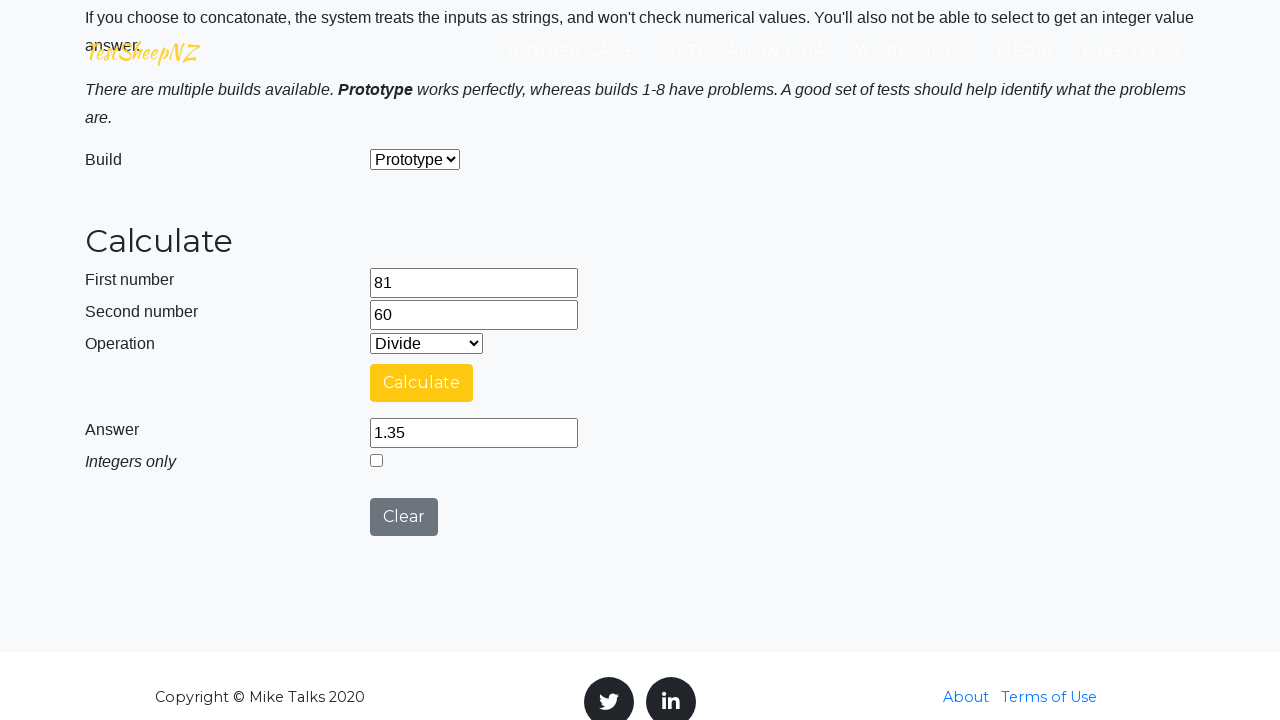

Clicked clear button to reset calculator at (404, 517) on #clearButton
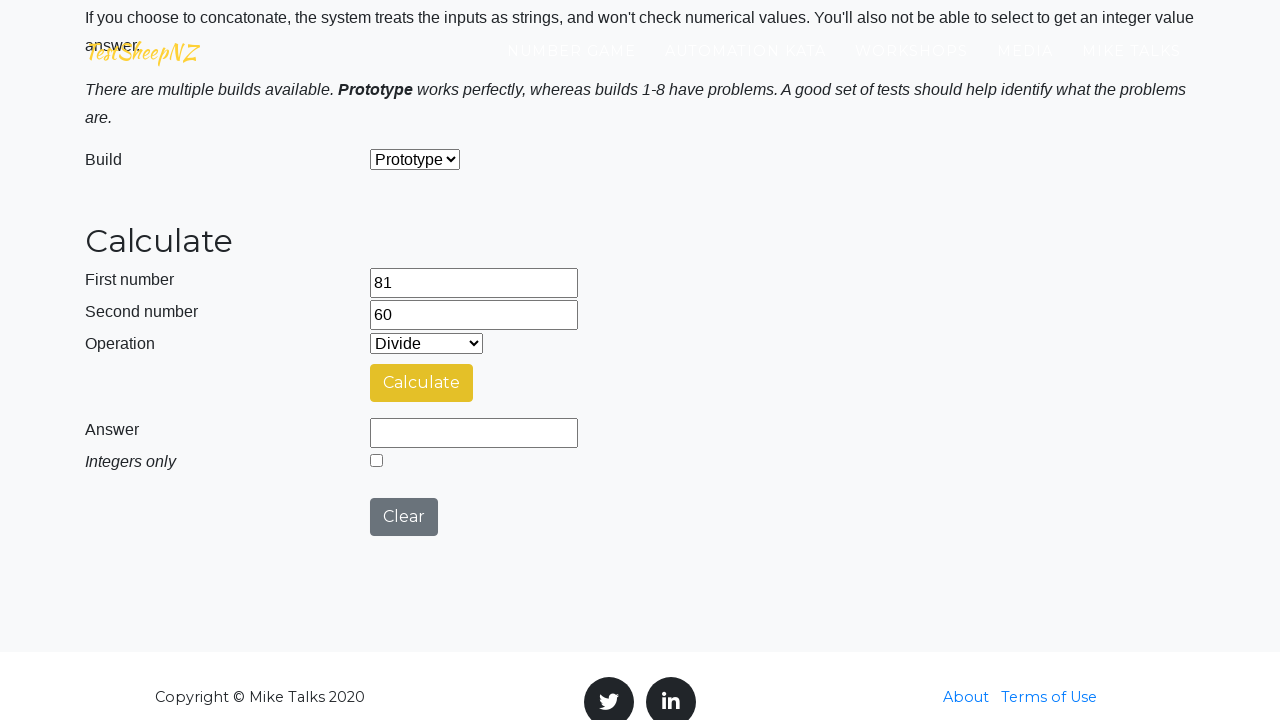

Selected operation at index 4 from dropdown on #selectOperationDropdown
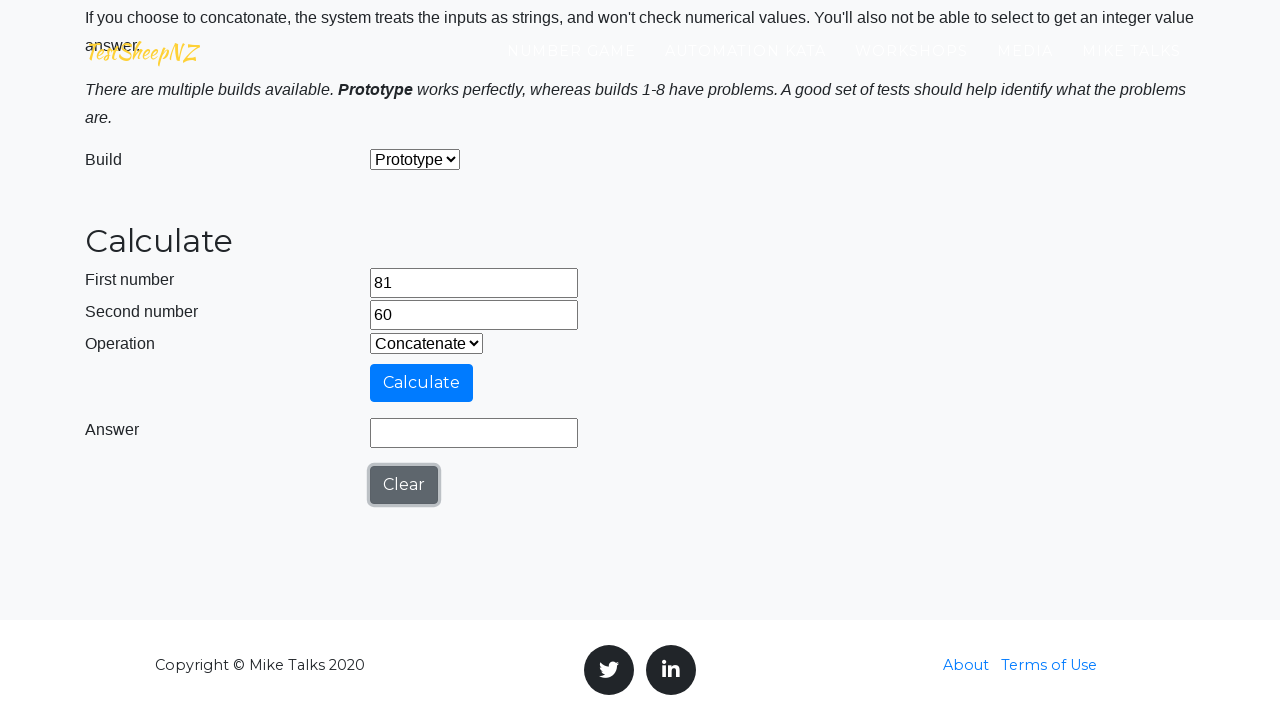

Clicked calculate button at (422, 383) on #calculateButton
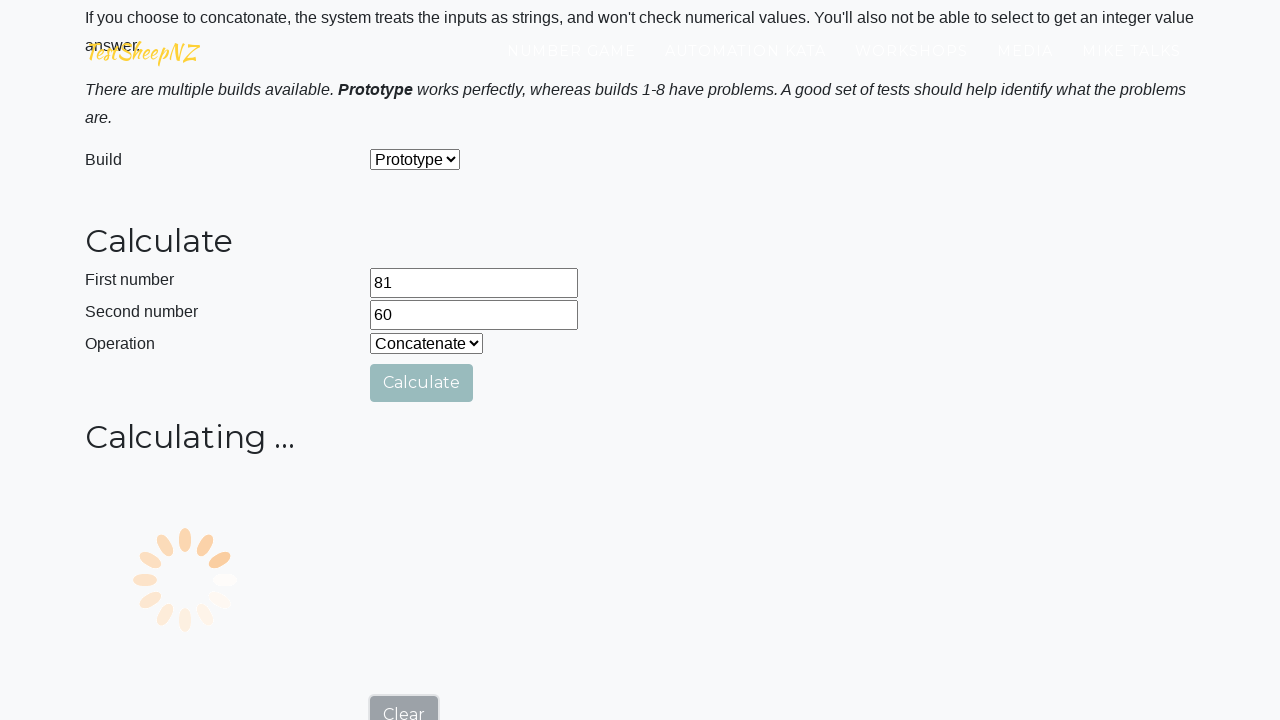

Result field became visible
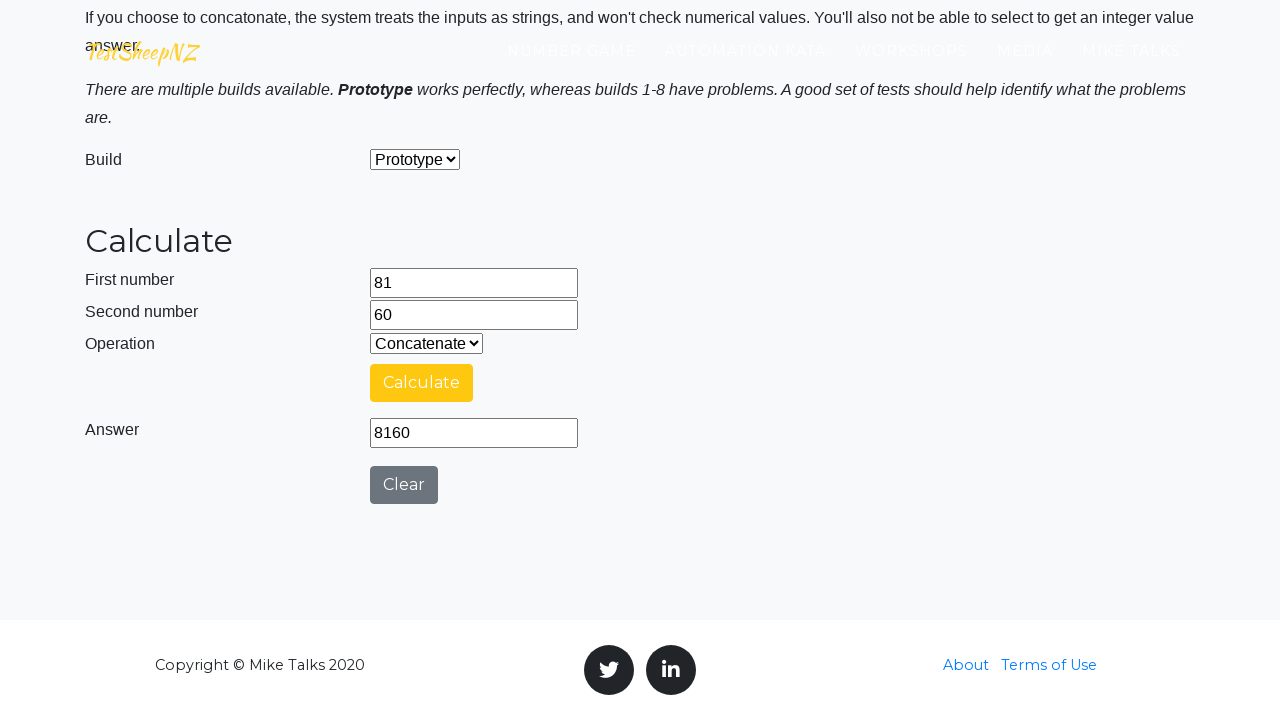

Retrieved result value: 8160
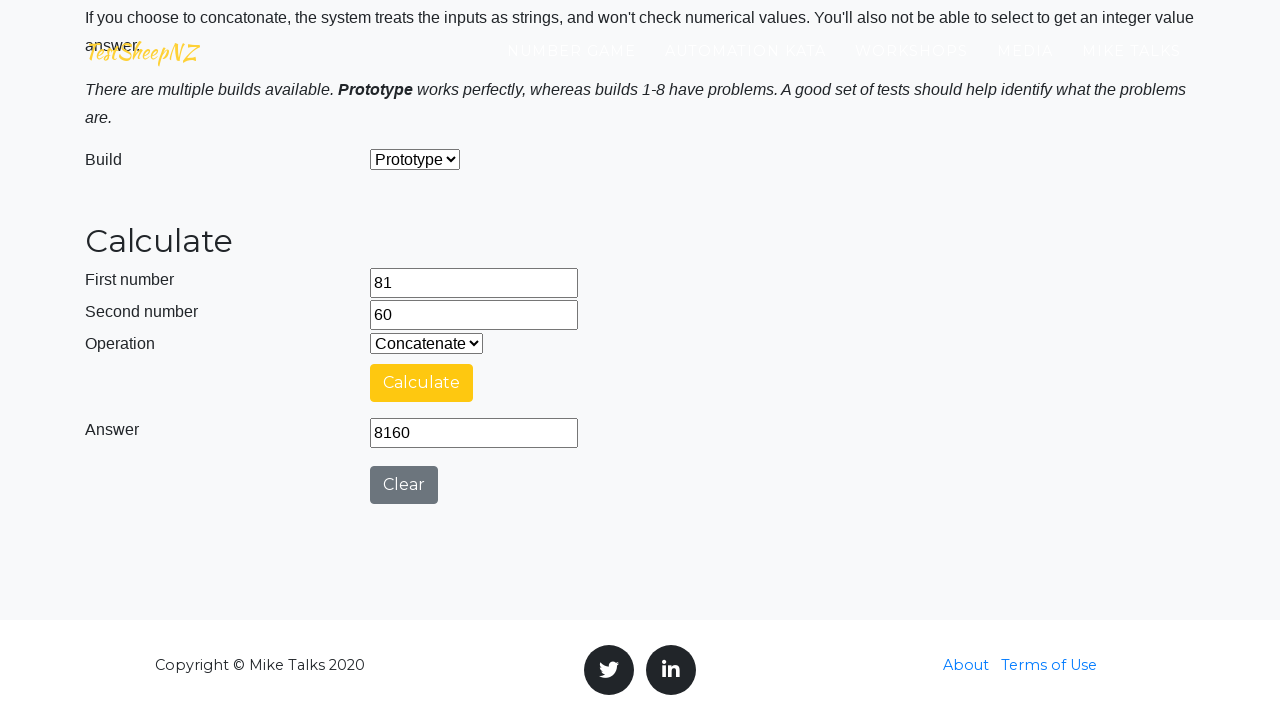

Verification passed: result 8160 matches expected 8160
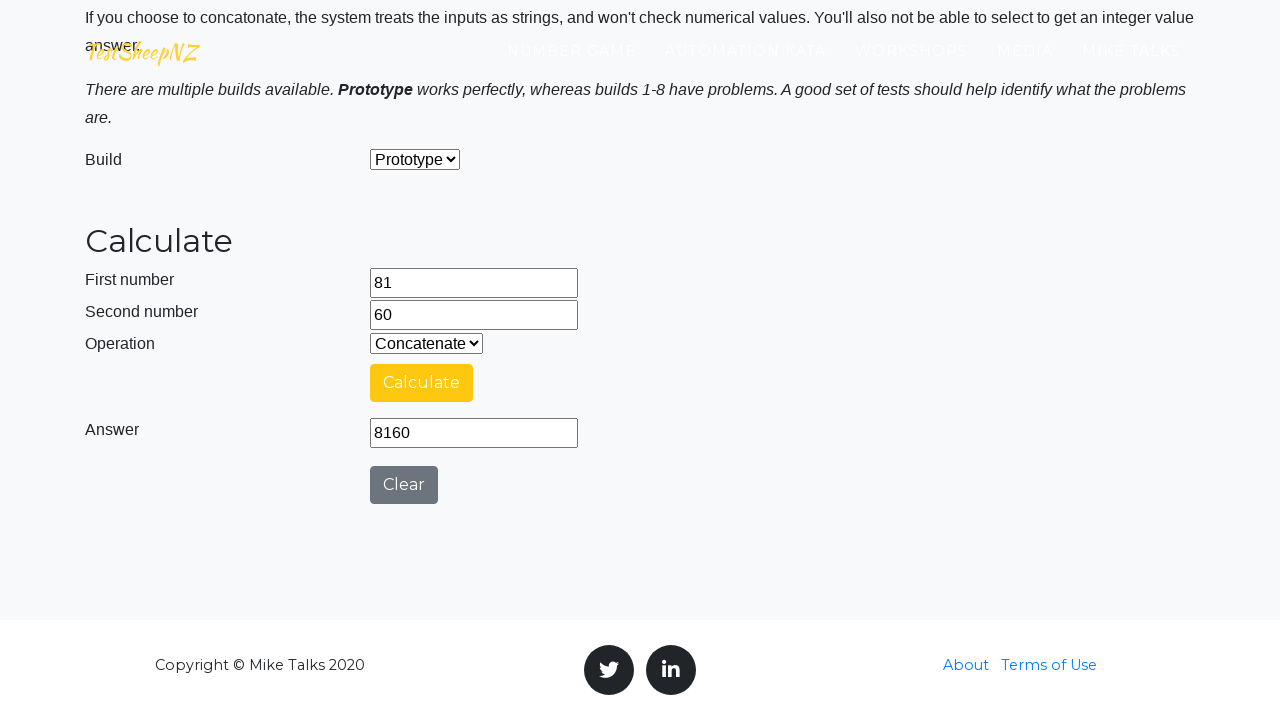

Clicked clear button to reset calculator at (404, 485) on #clearButton
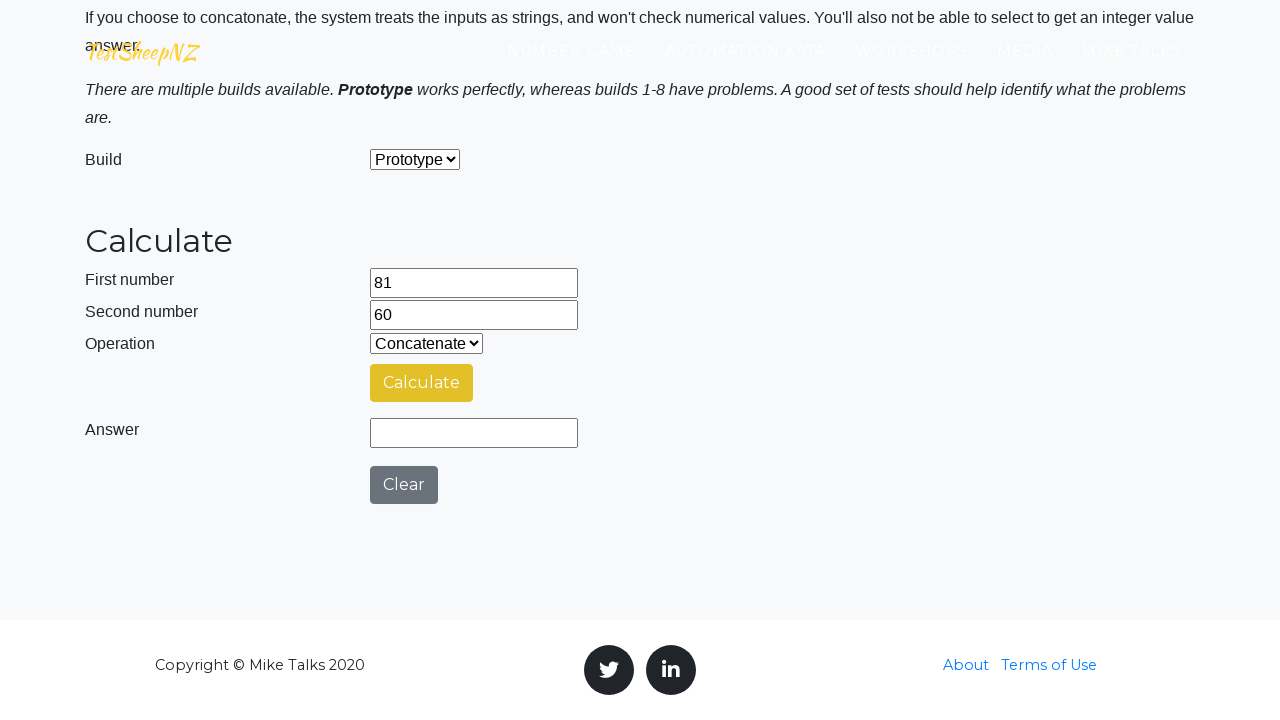

Cleared first number field for next iteration on #number1Field
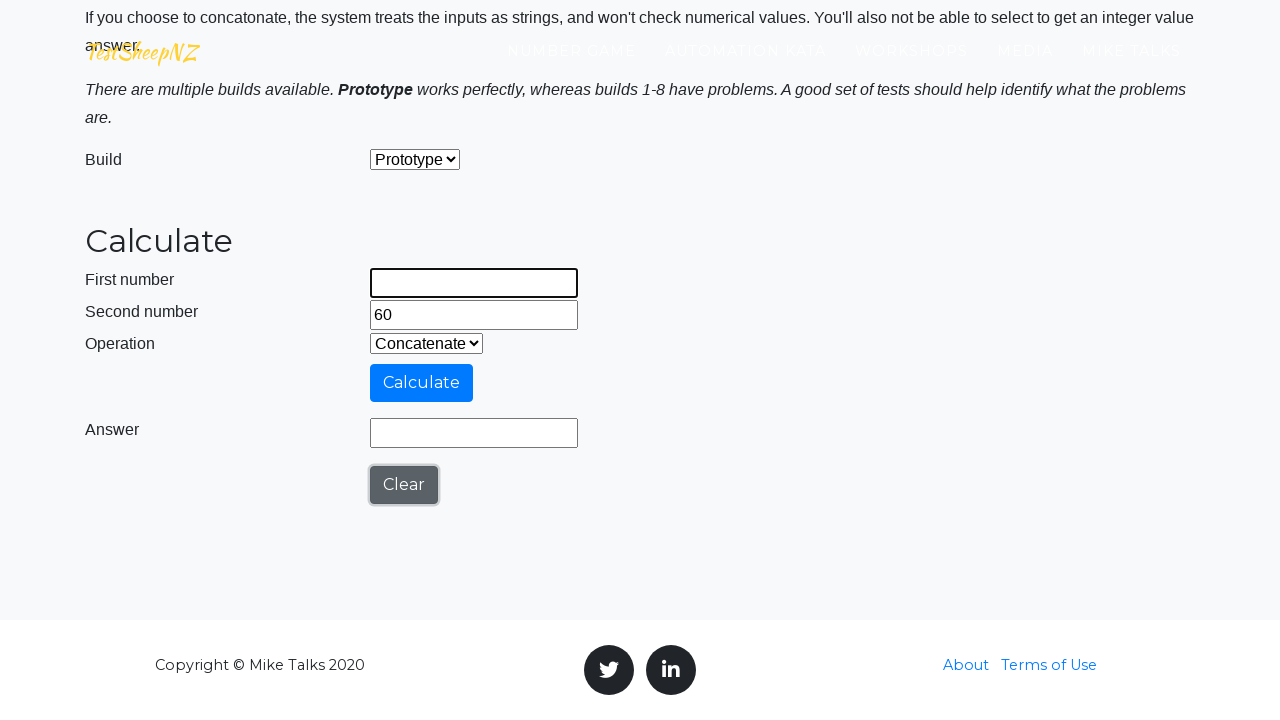

Cleared second number field for next iteration on #number2Field
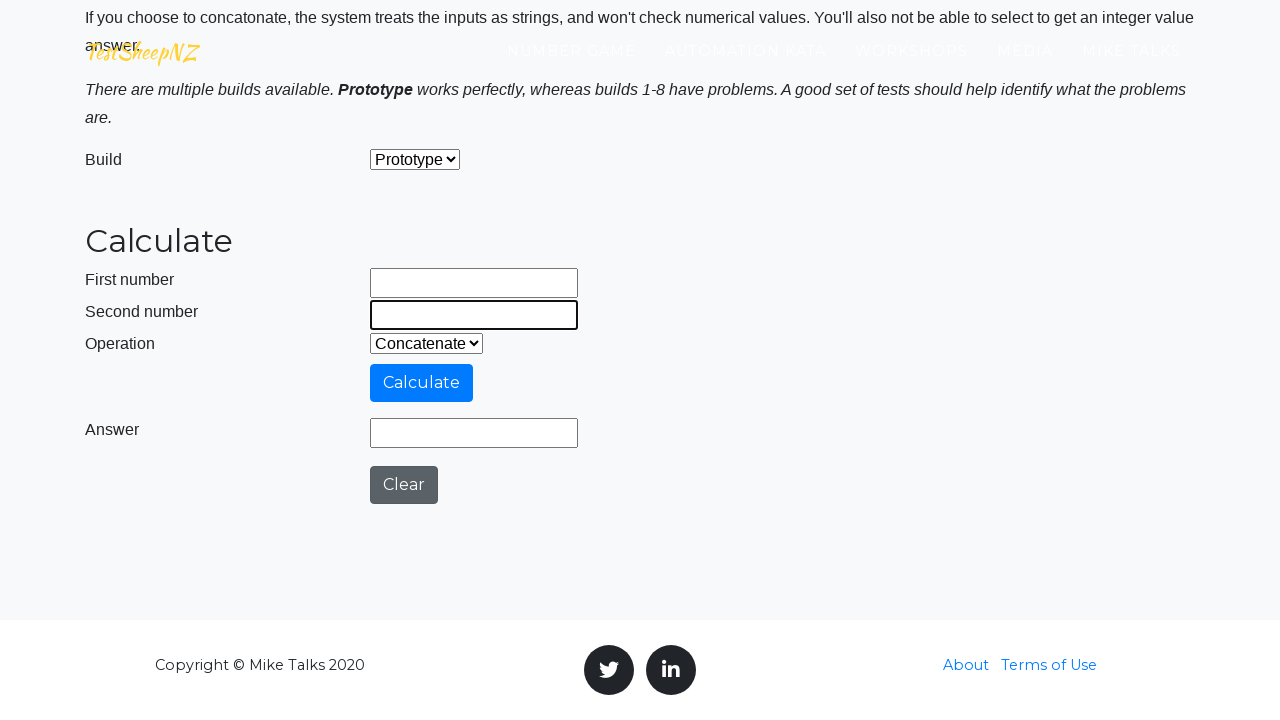

Filled first number field with 94 on #number1Field
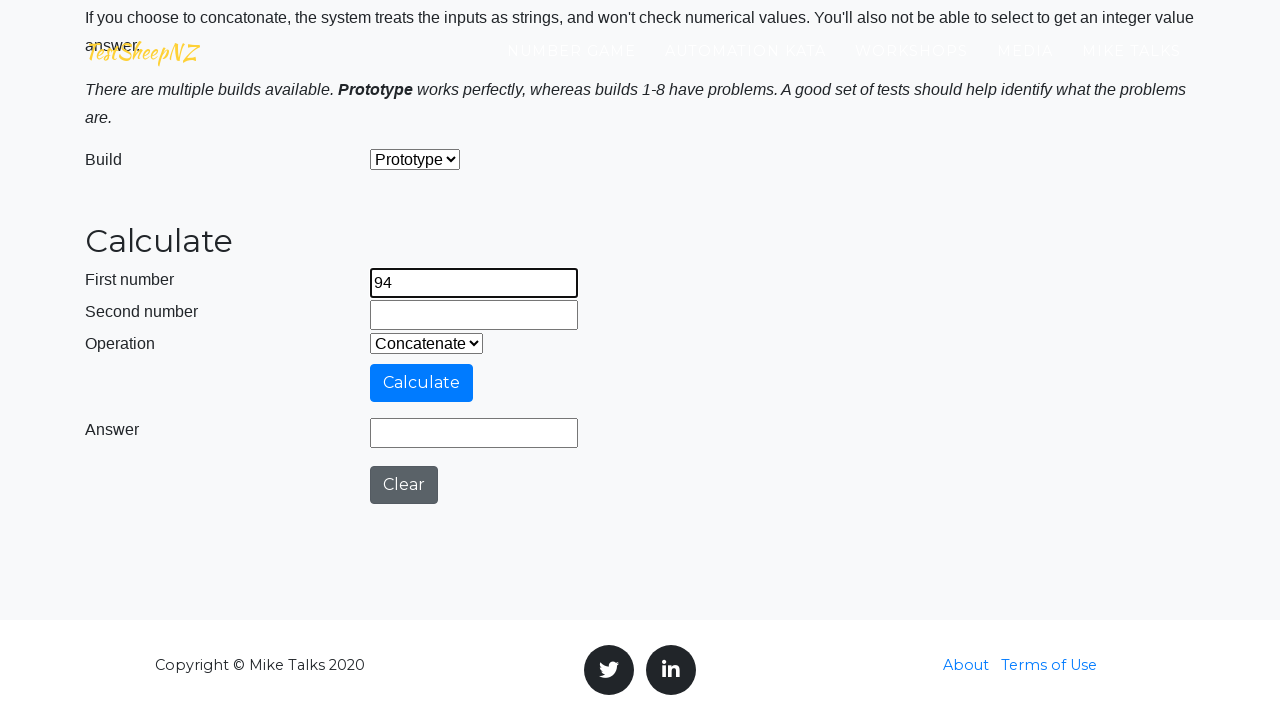

Filled second number field with 71 on #number2Field
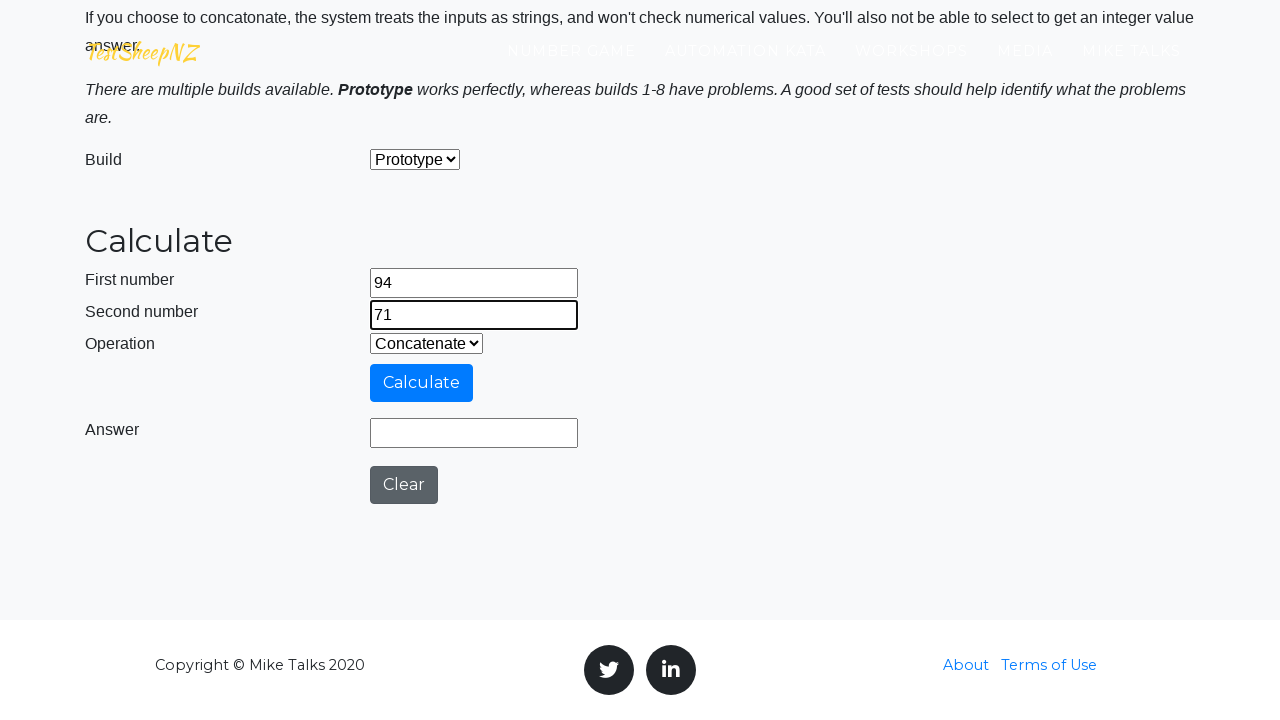

Retrieved 5 operation options from dropdown
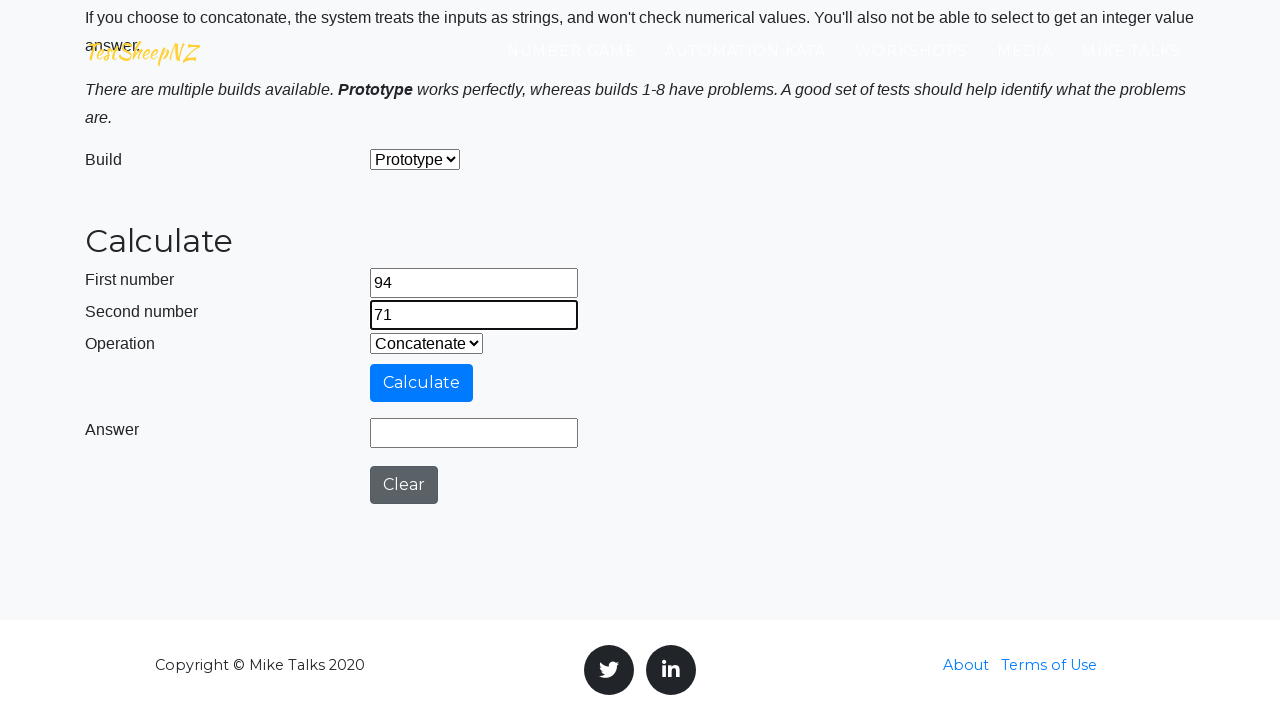

Selected operation at index 0 from dropdown on #selectOperationDropdown
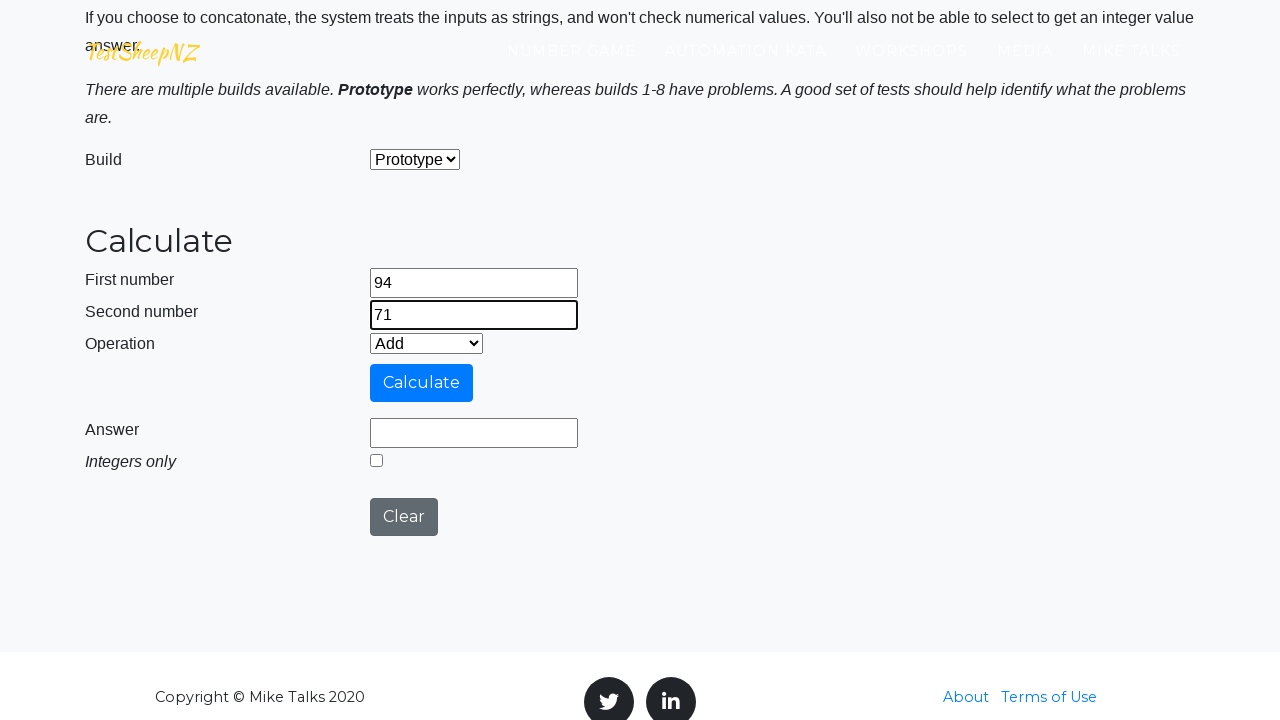

Clicked calculate button at (422, 383) on #calculateButton
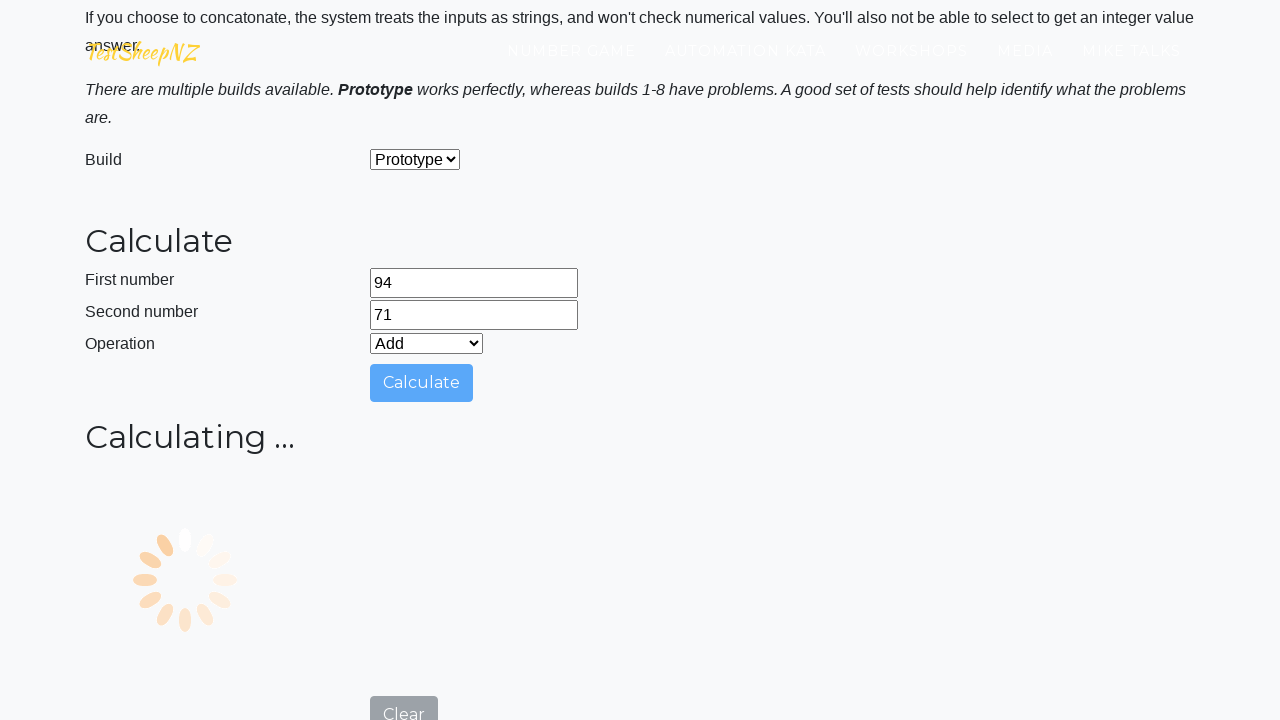

Result field became visible
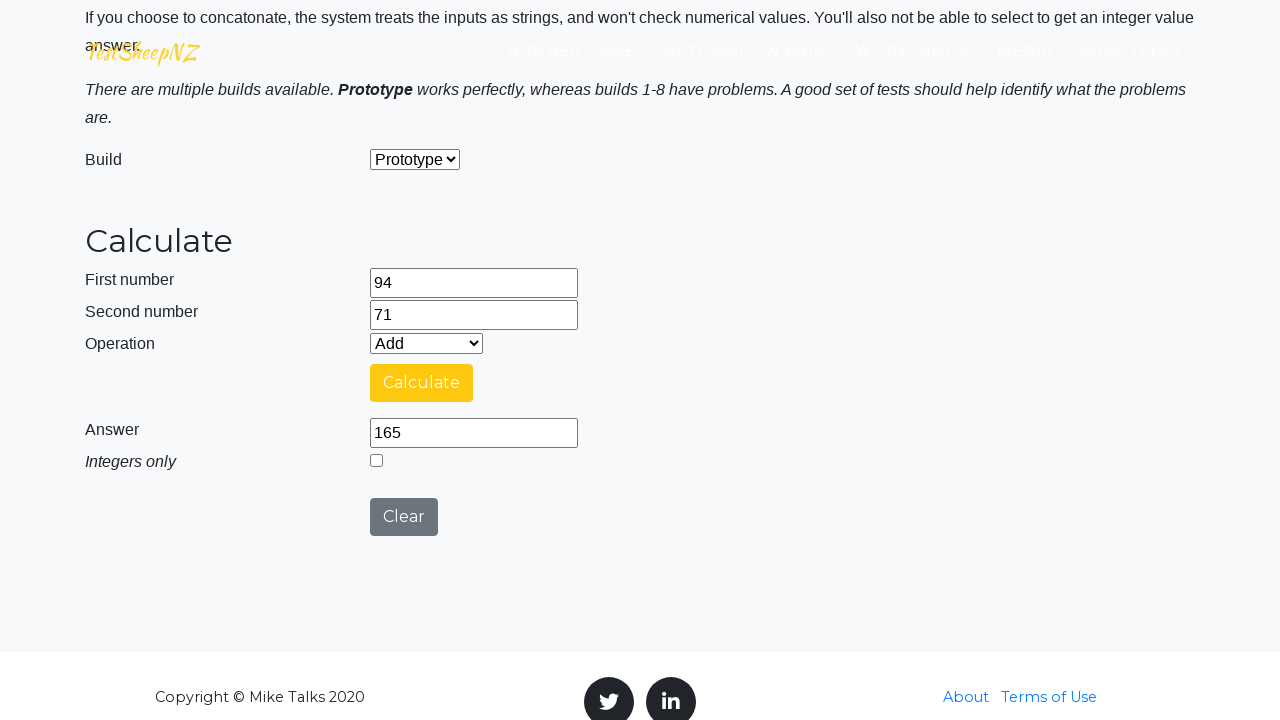

Retrieved result value: 165
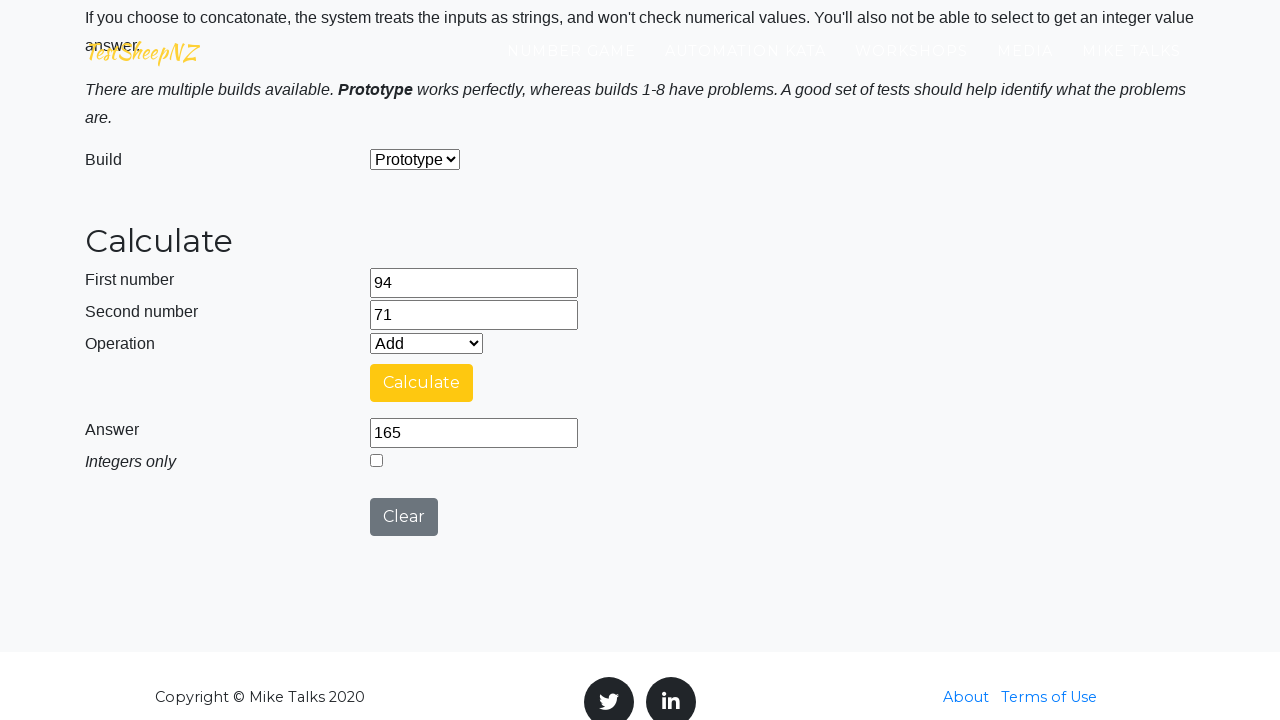

Verification passed: result 165 matches expected 165
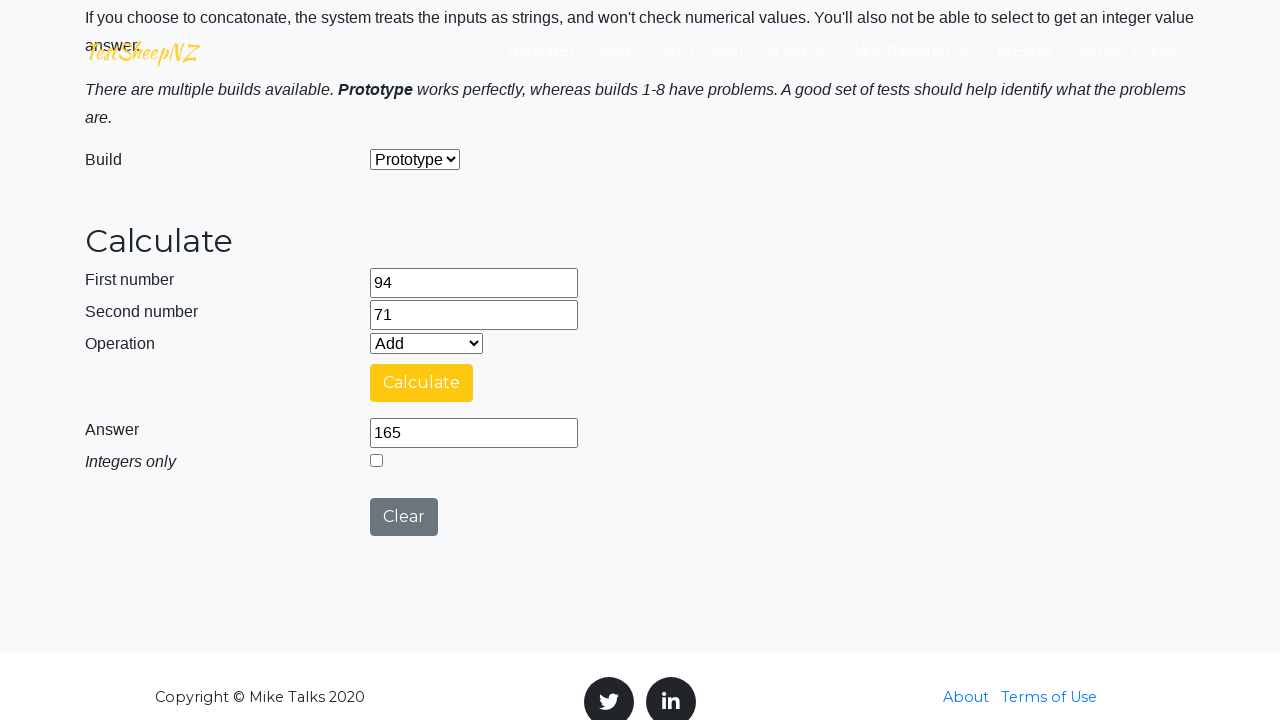

Clicked clear button to reset calculator at (404, 517) on #clearButton
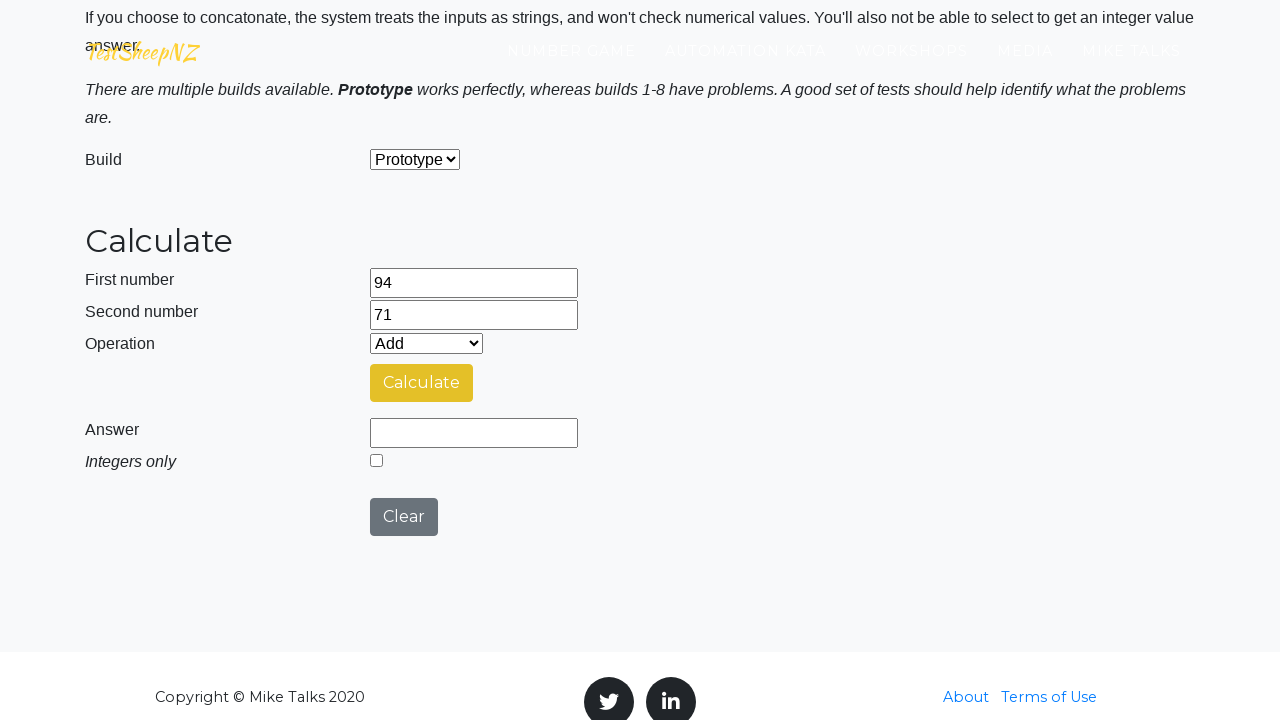

Selected operation at index 1 from dropdown on #selectOperationDropdown
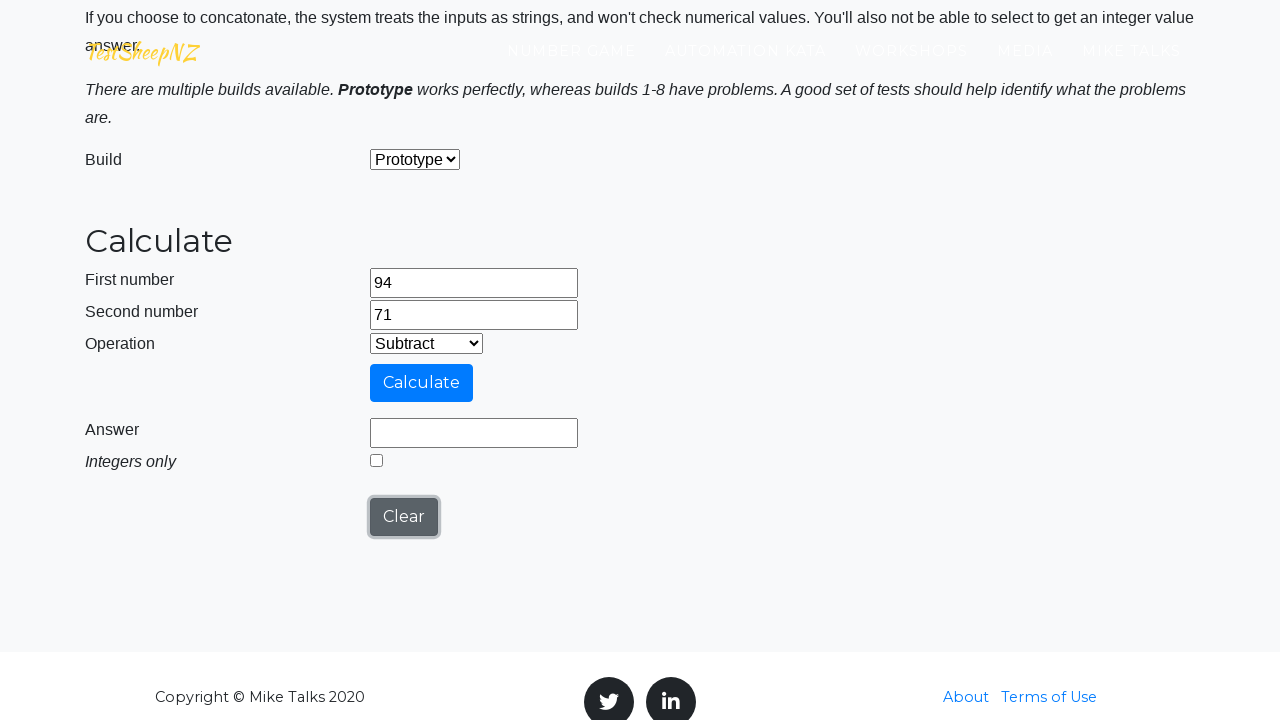

Clicked calculate button at (422, 383) on #calculateButton
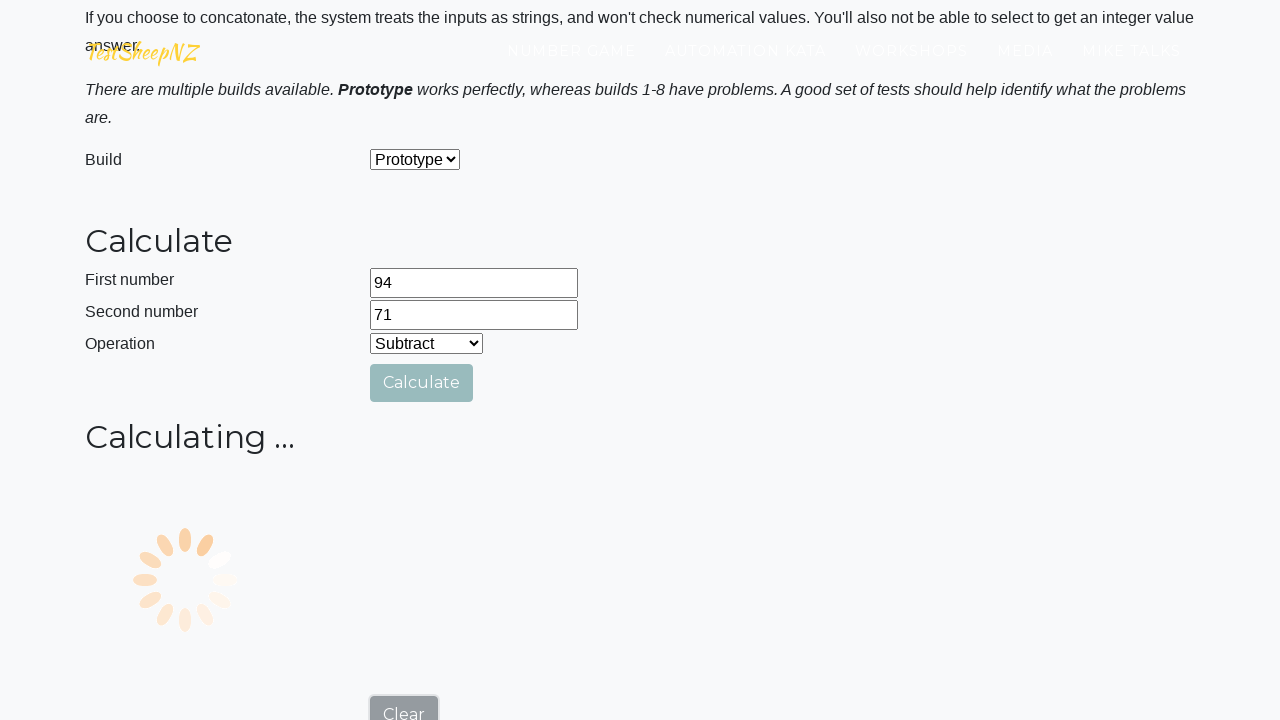

Result field became visible
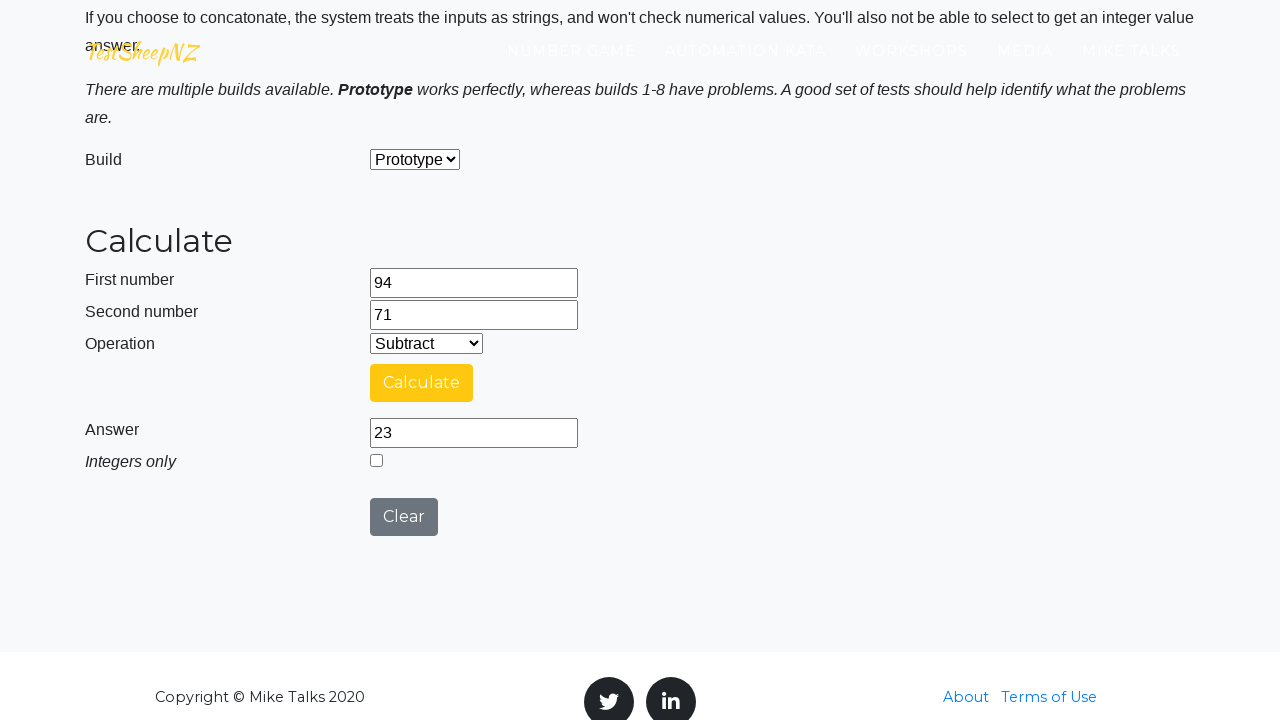

Retrieved result value: 23
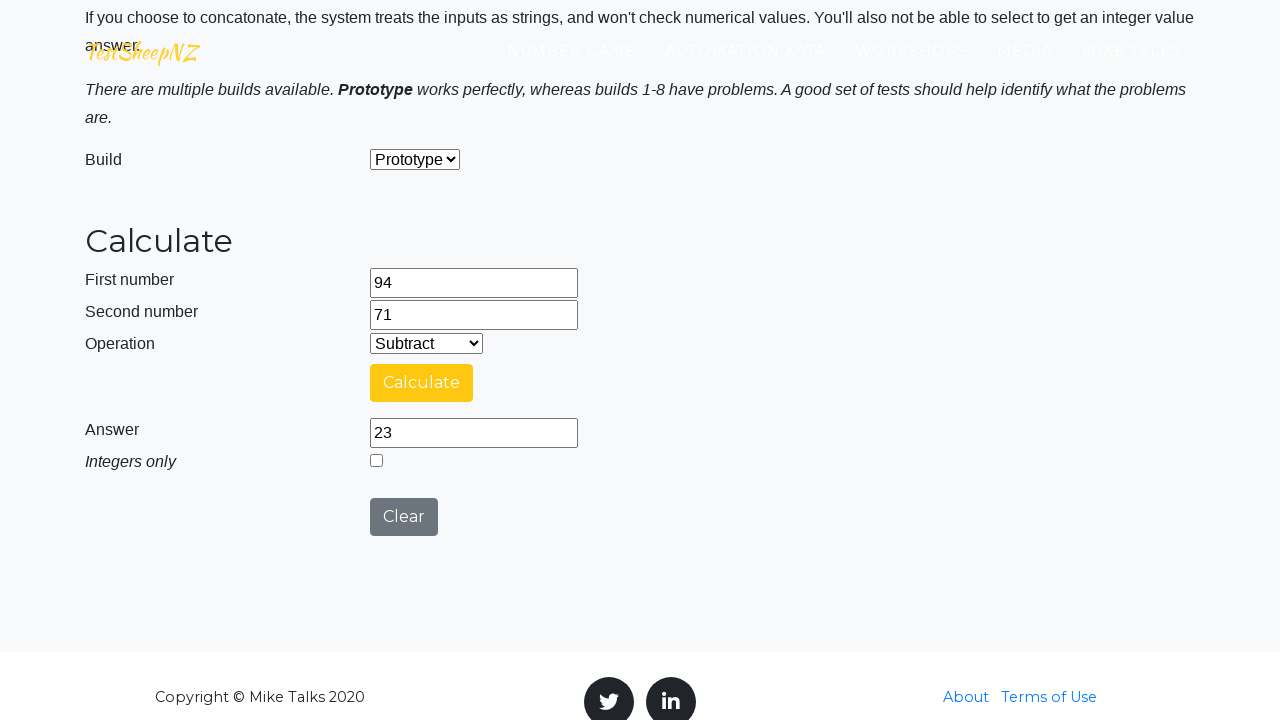

Verification passed: result 23 matches expected 23
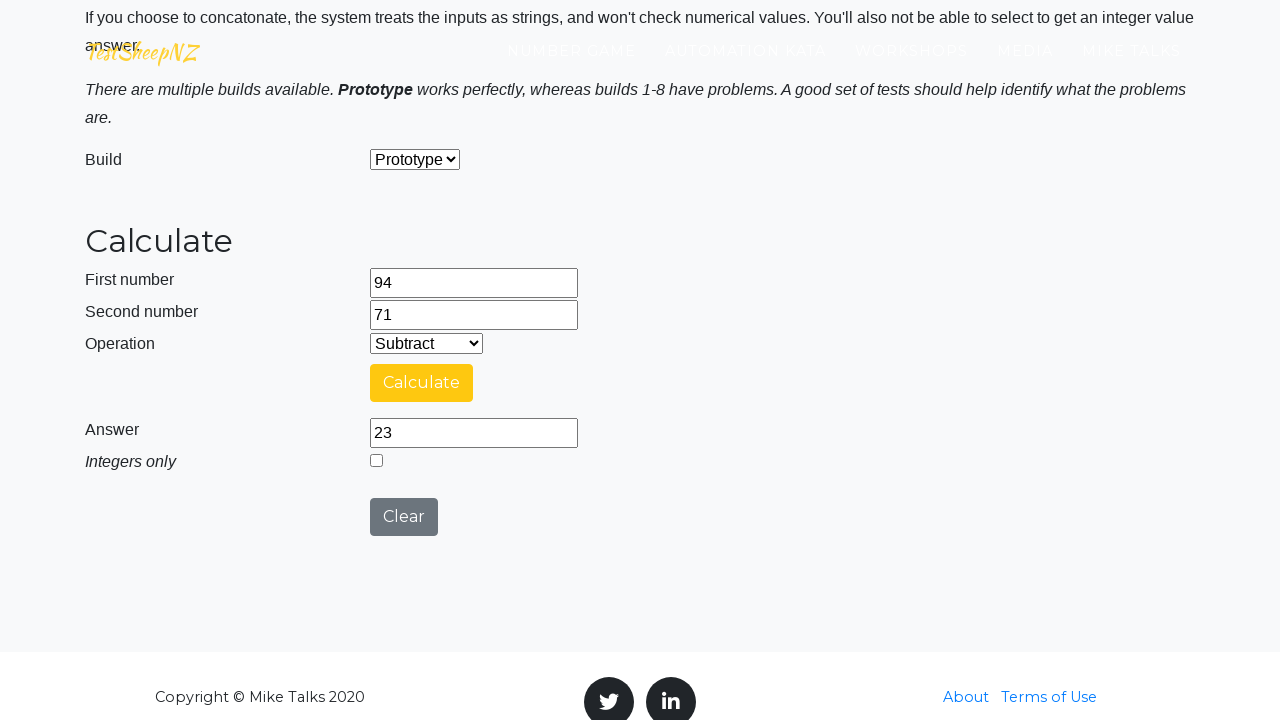

Clicked clear button to reset calculator at (404, 517) on #clearButton
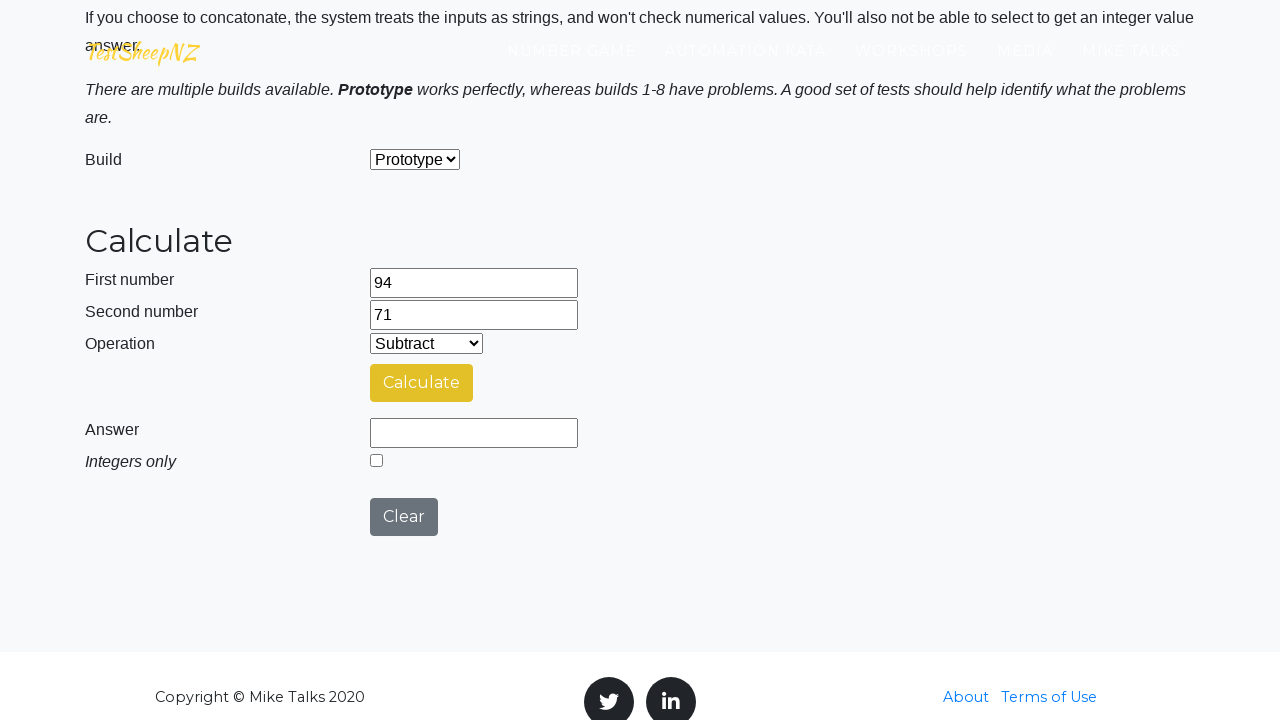

Selected operation at index 2 from dropdown on #selectOperationDropdown
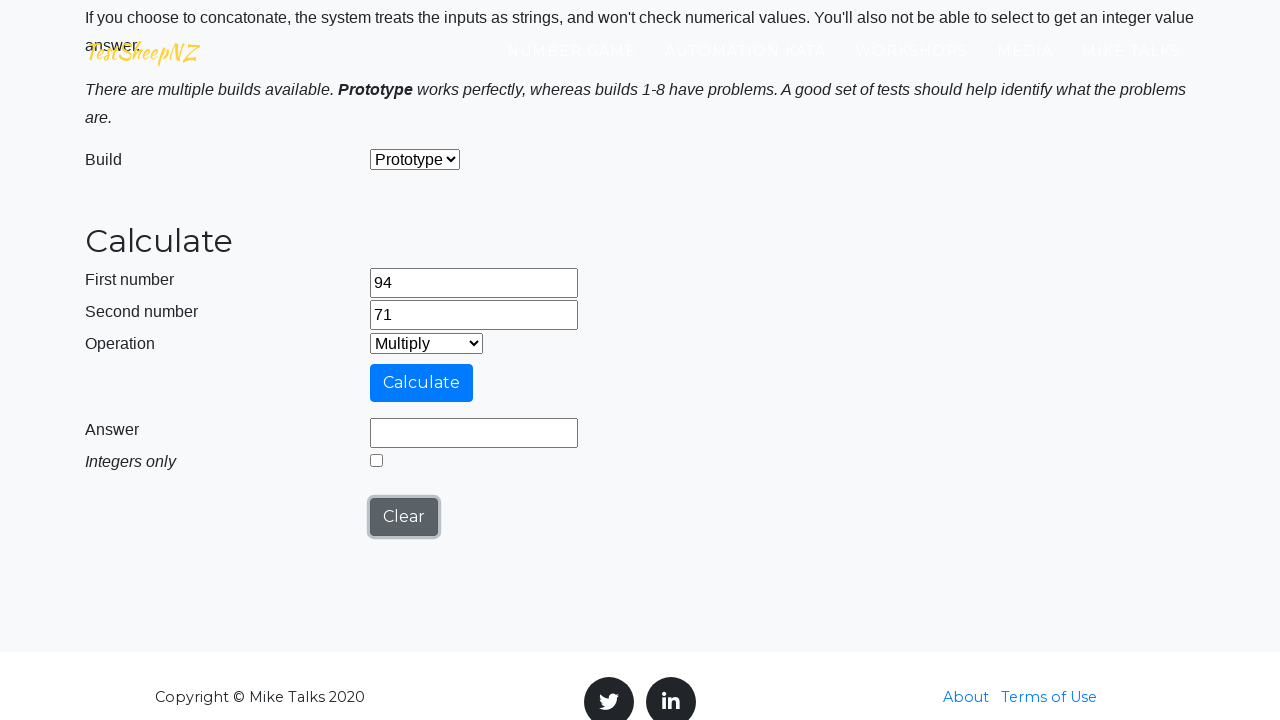

Clicked calculate button at (422, 383) on #calculateButton
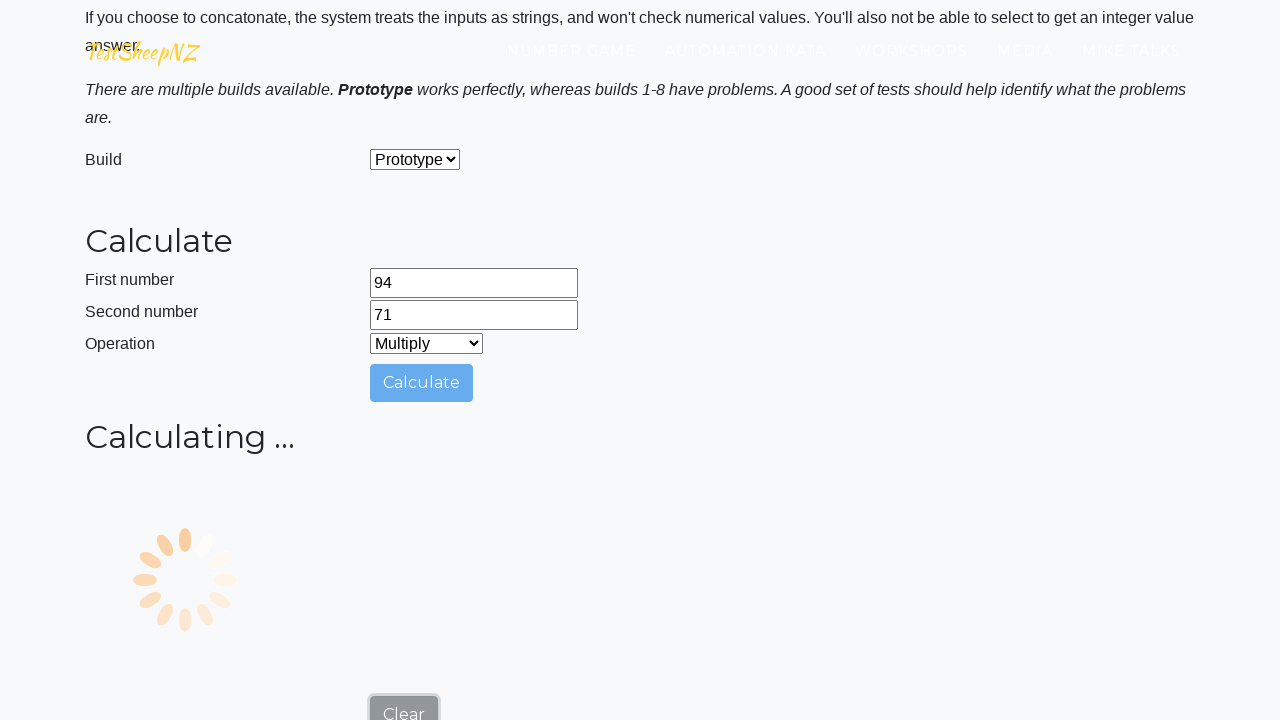

Result field became visible
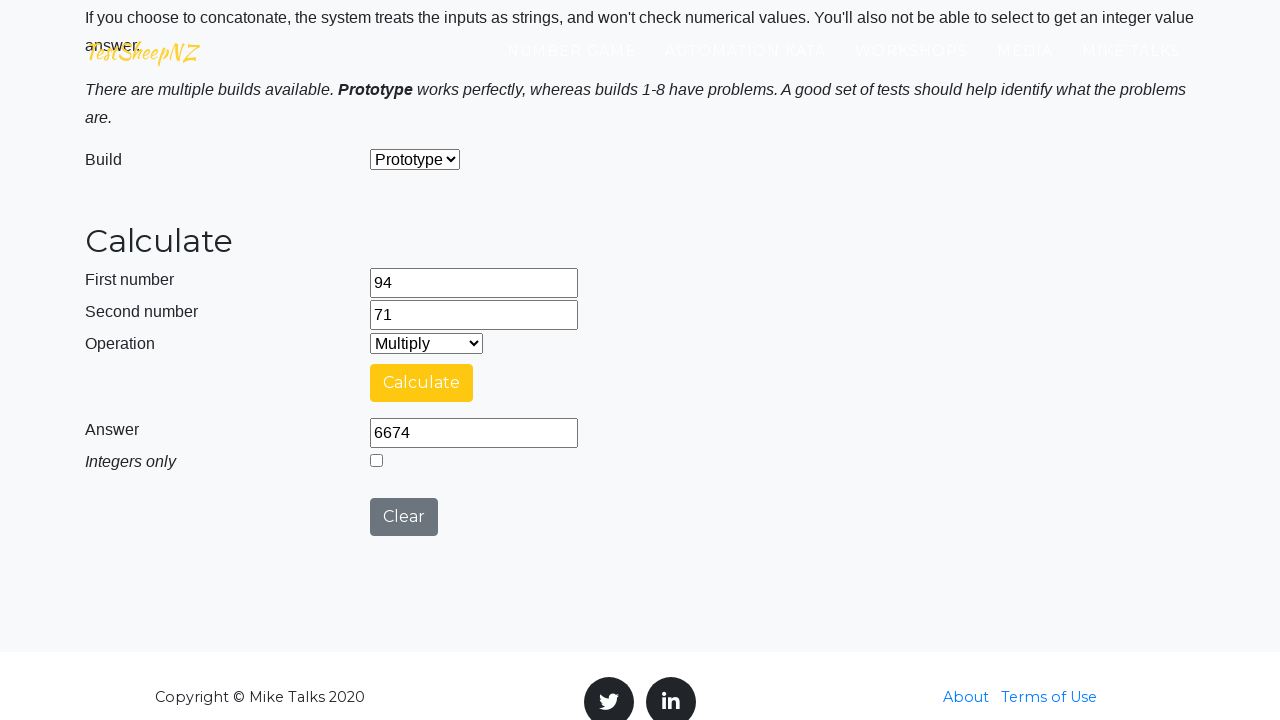

Retrieved result value: 6674
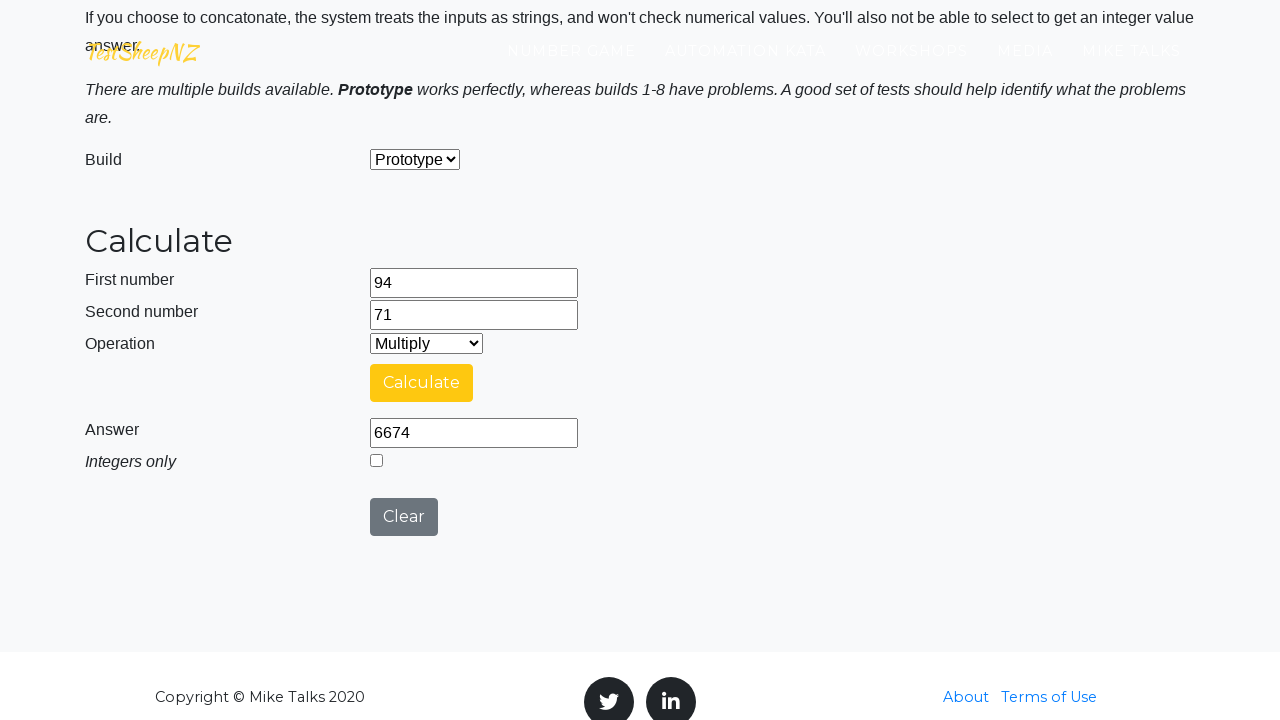

Verification passed: result 6674 matches expected 6674
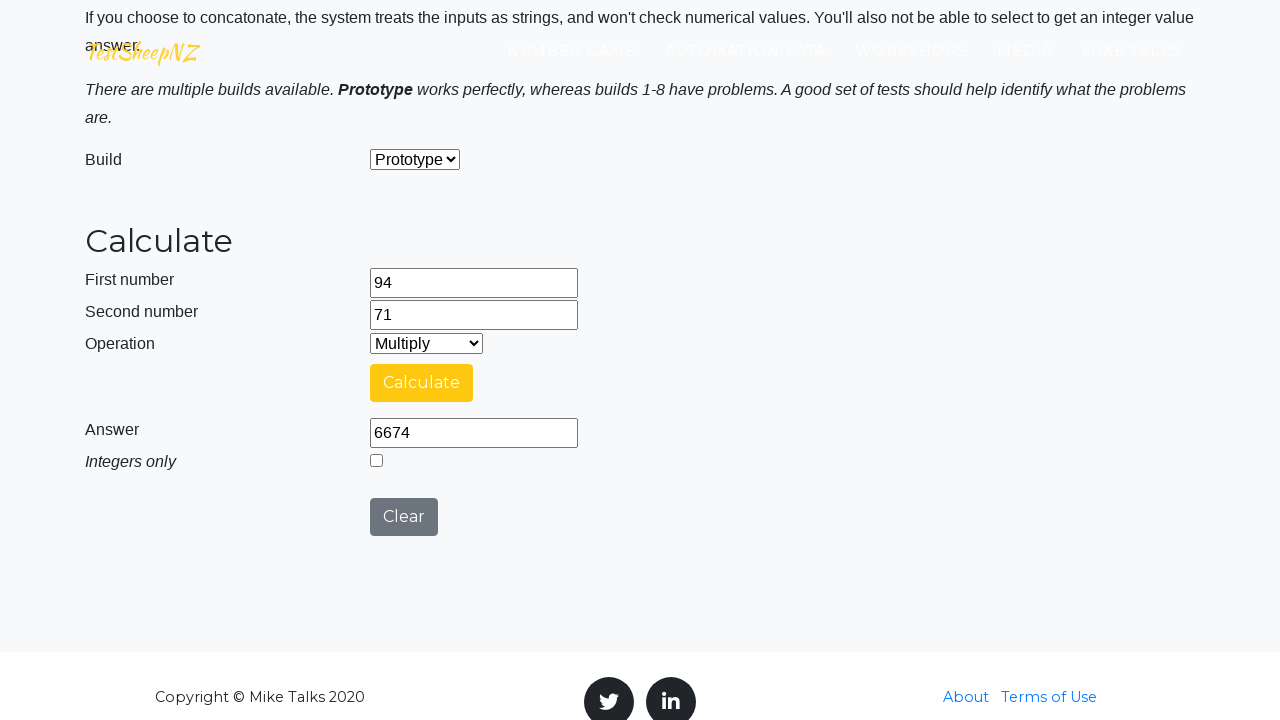

Clicked clear button to reset calculator at (404, 517) on #clearButton
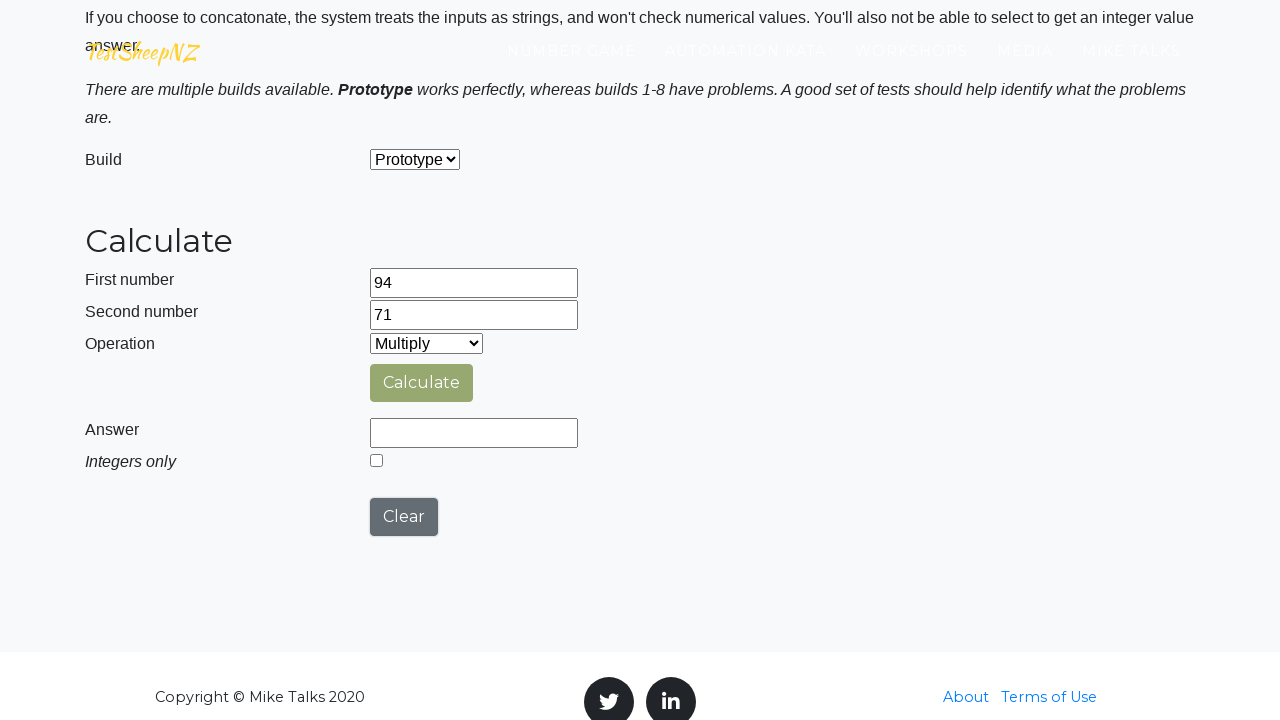

Selected operation at index 3 from dropdown on #selectOperationDropdown
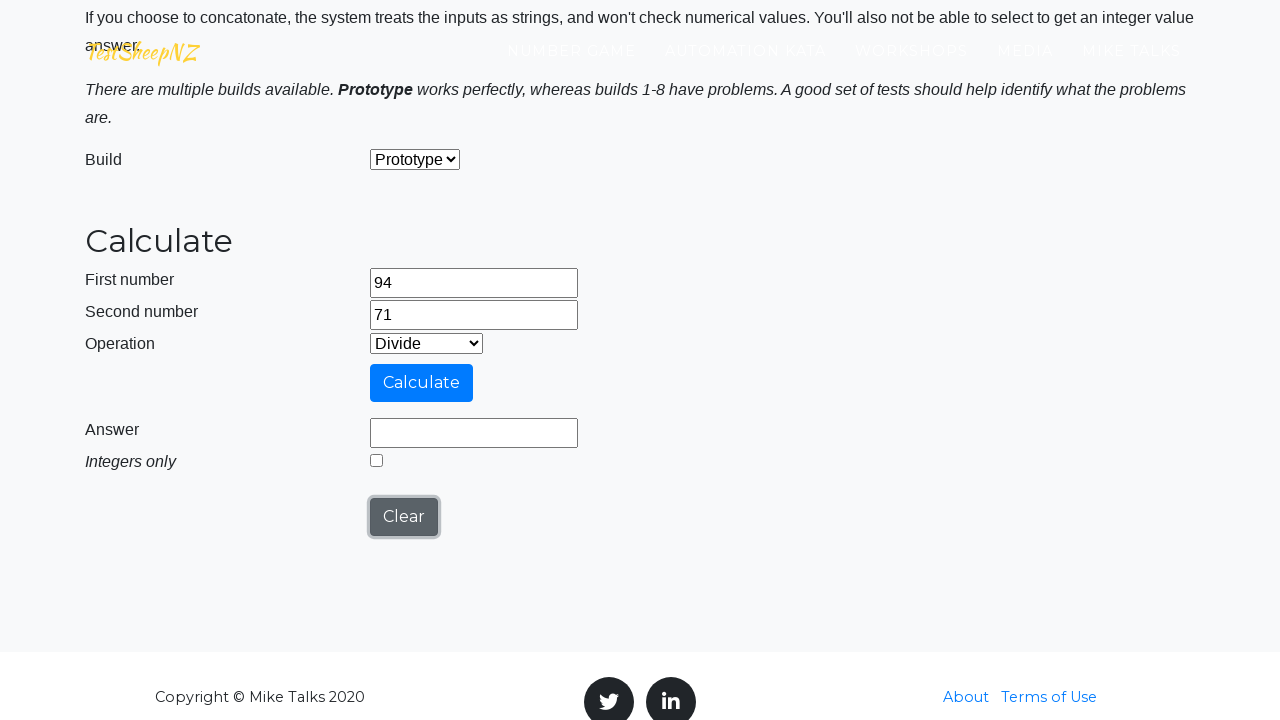

Clicked calculate button at (422, 383) on #calculateButton
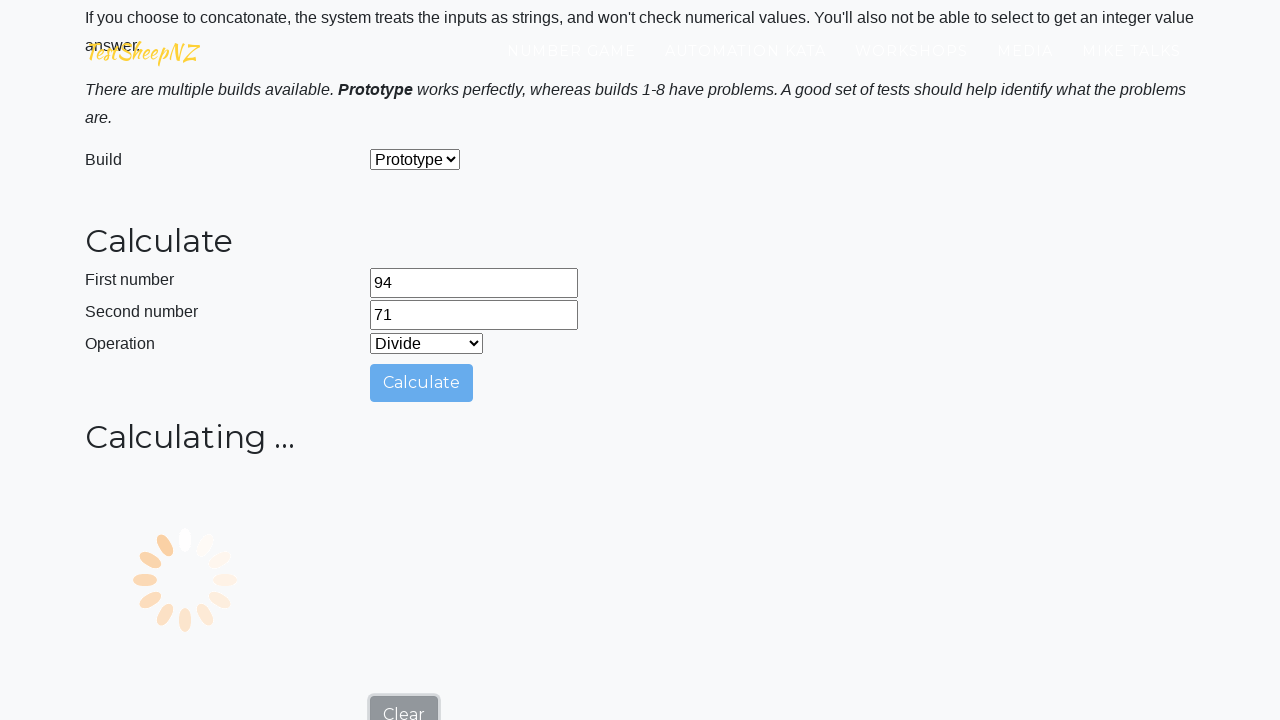

Result field became visible
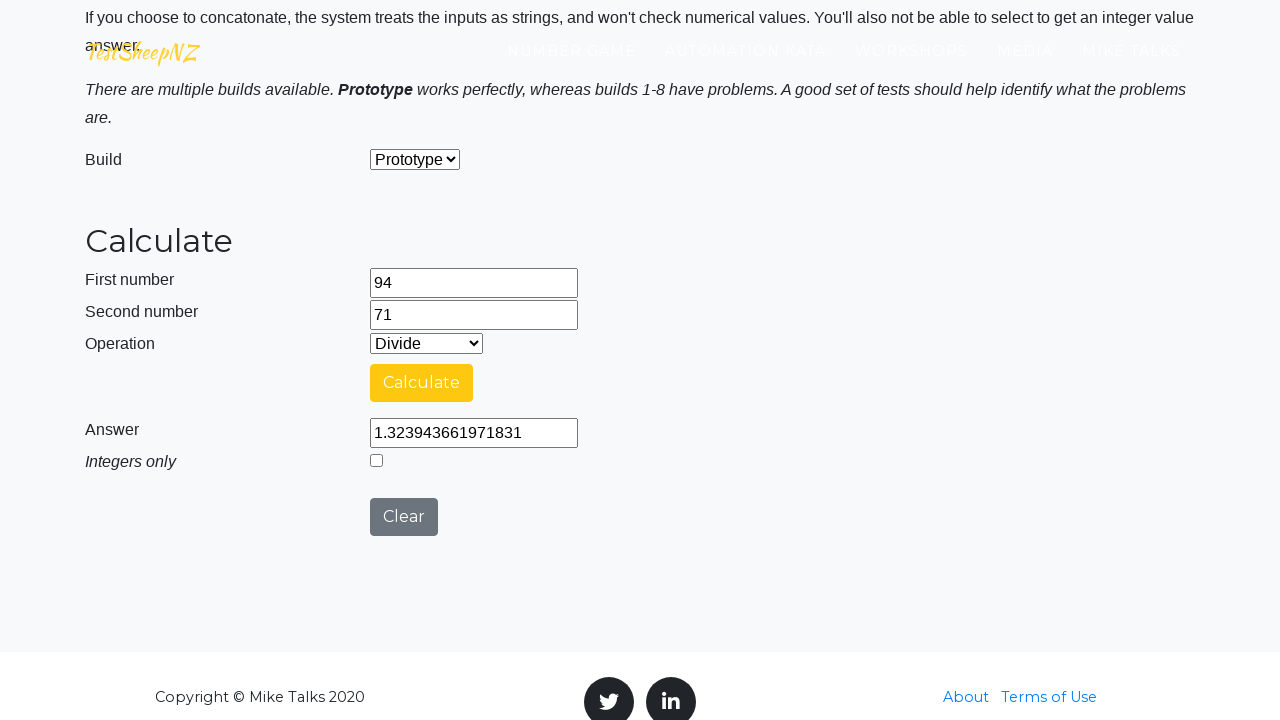

Retrieved result value: 1.323943661971831
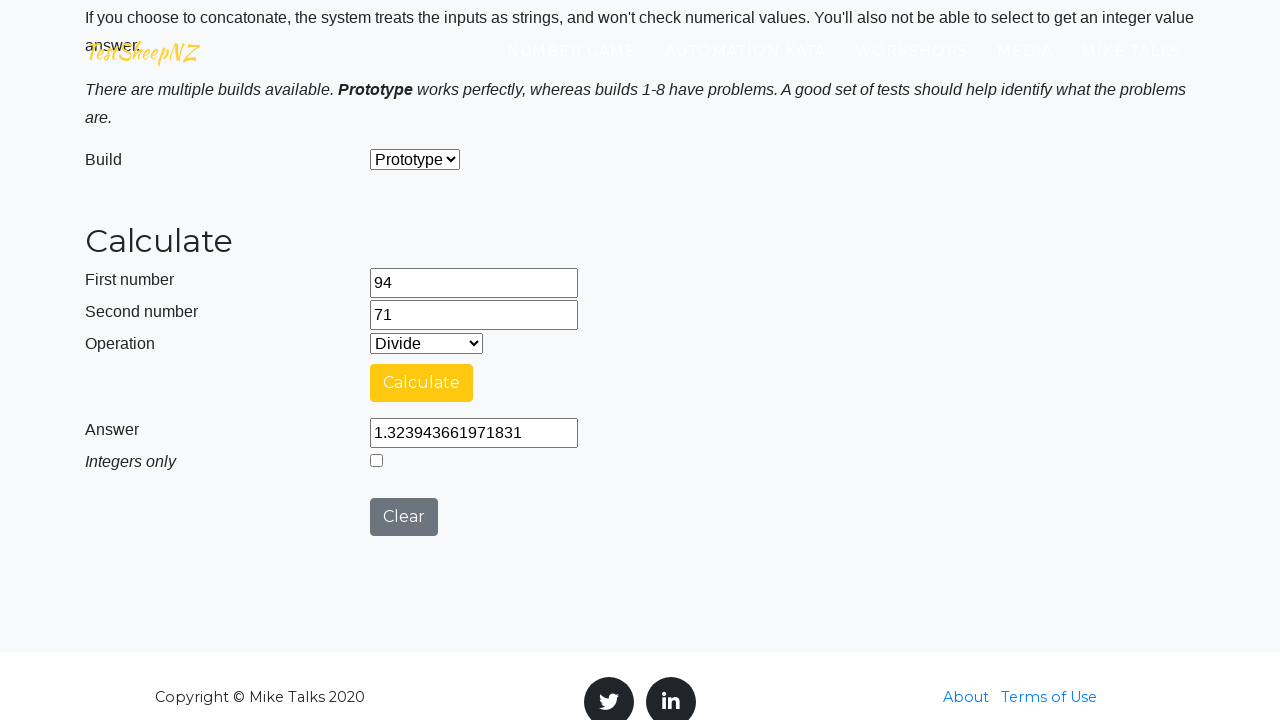

Verification passed: result 1.323943661971831 matches expected 1.323943661971831
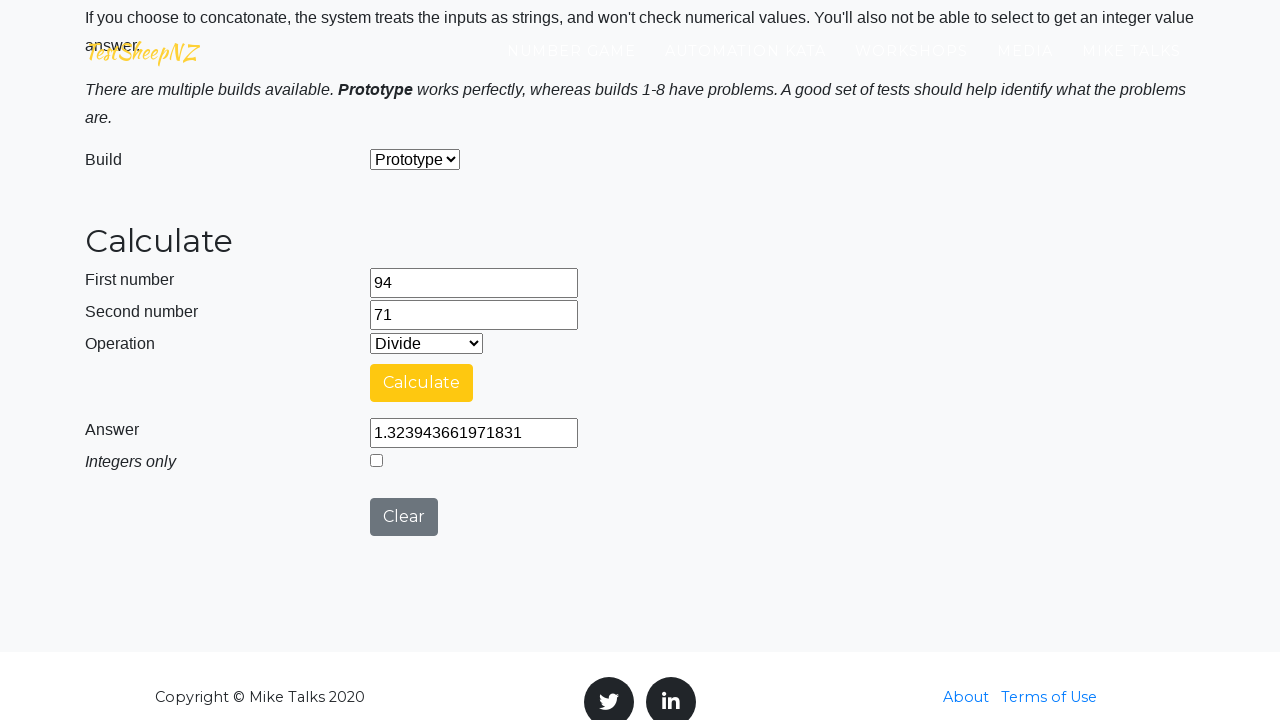

Clicked clear button to reset calculator at (404, 517) on #clearButton
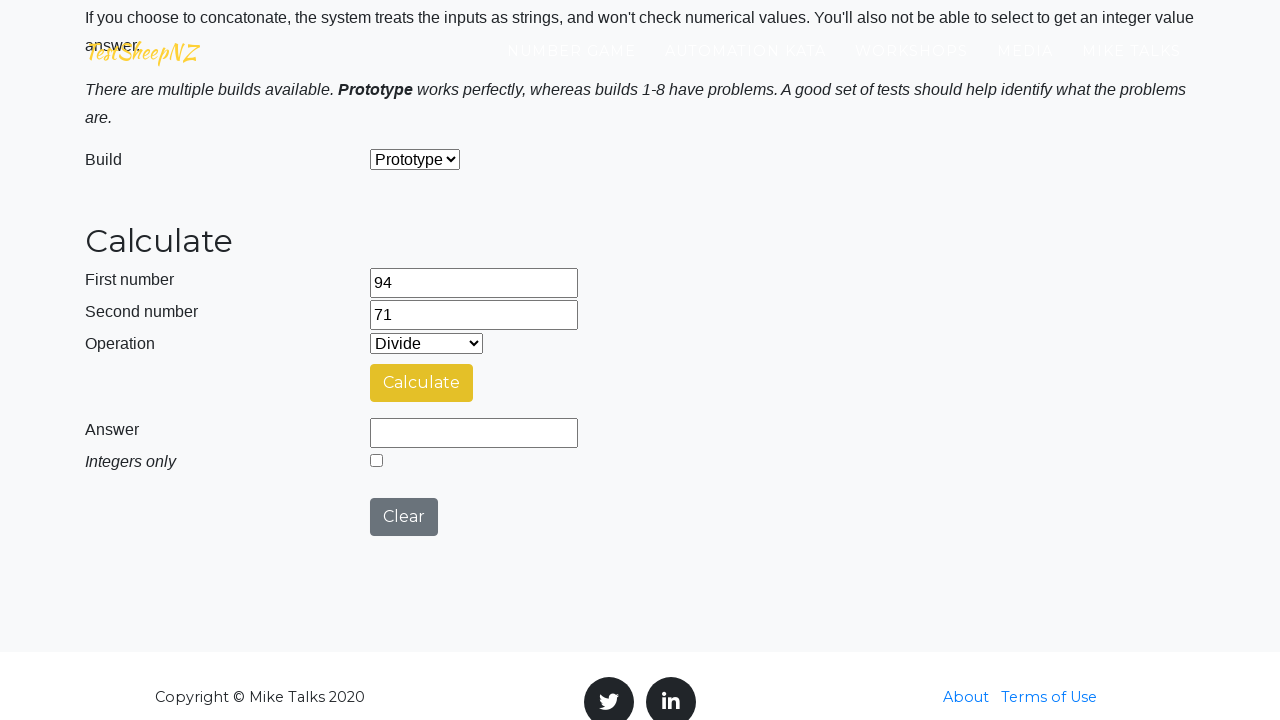

Selected operation at index 4 from dropdown on #selectOperationDropdown
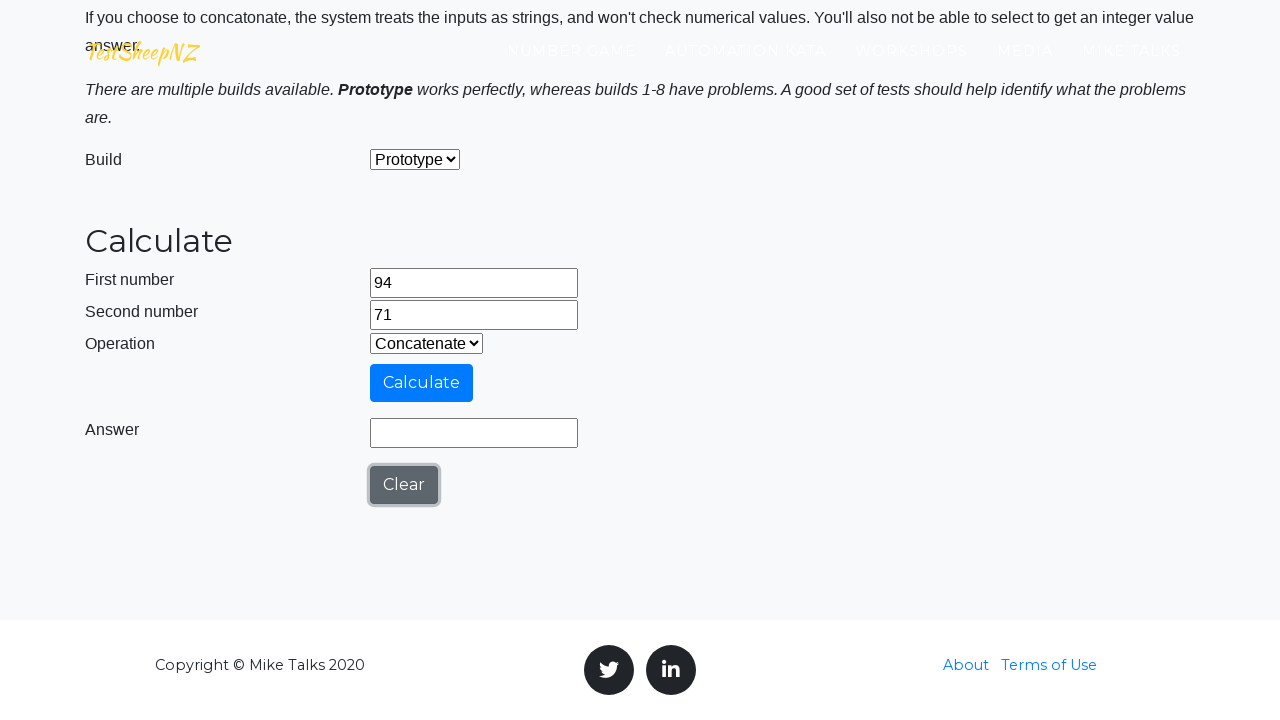

Clicked calculate button at (422, 383) on #calculateButton
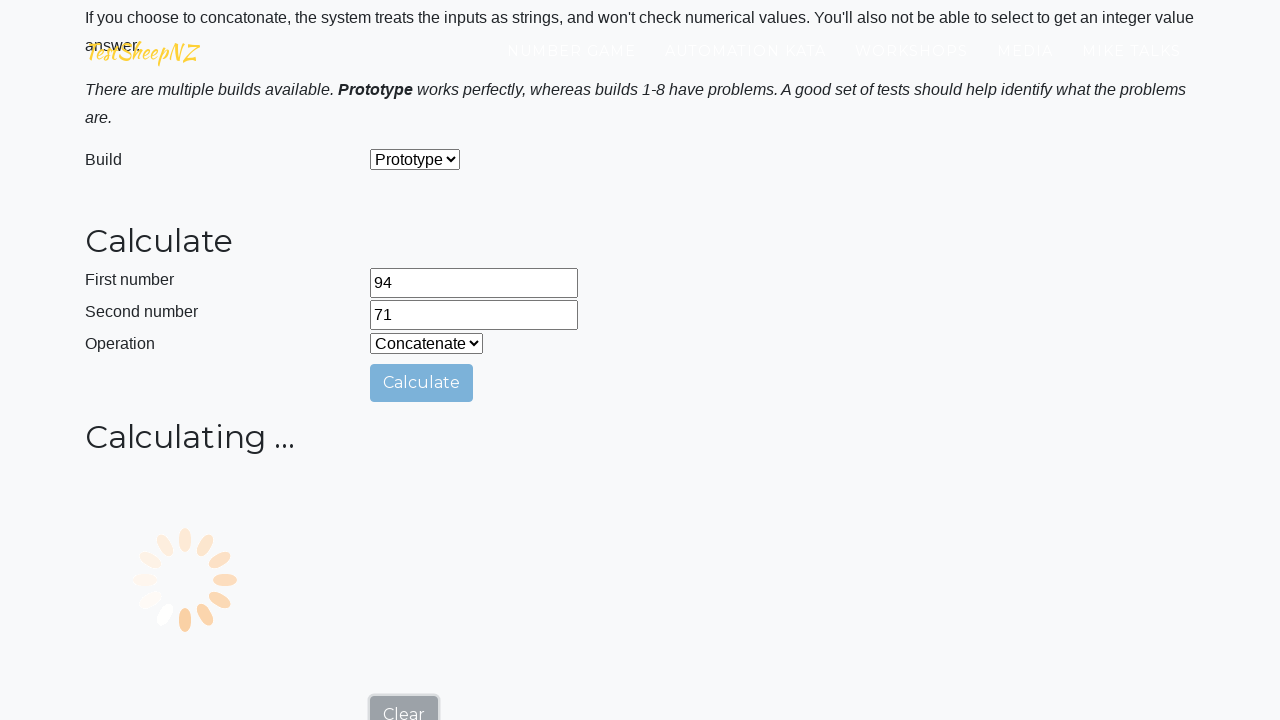

Result field became visible
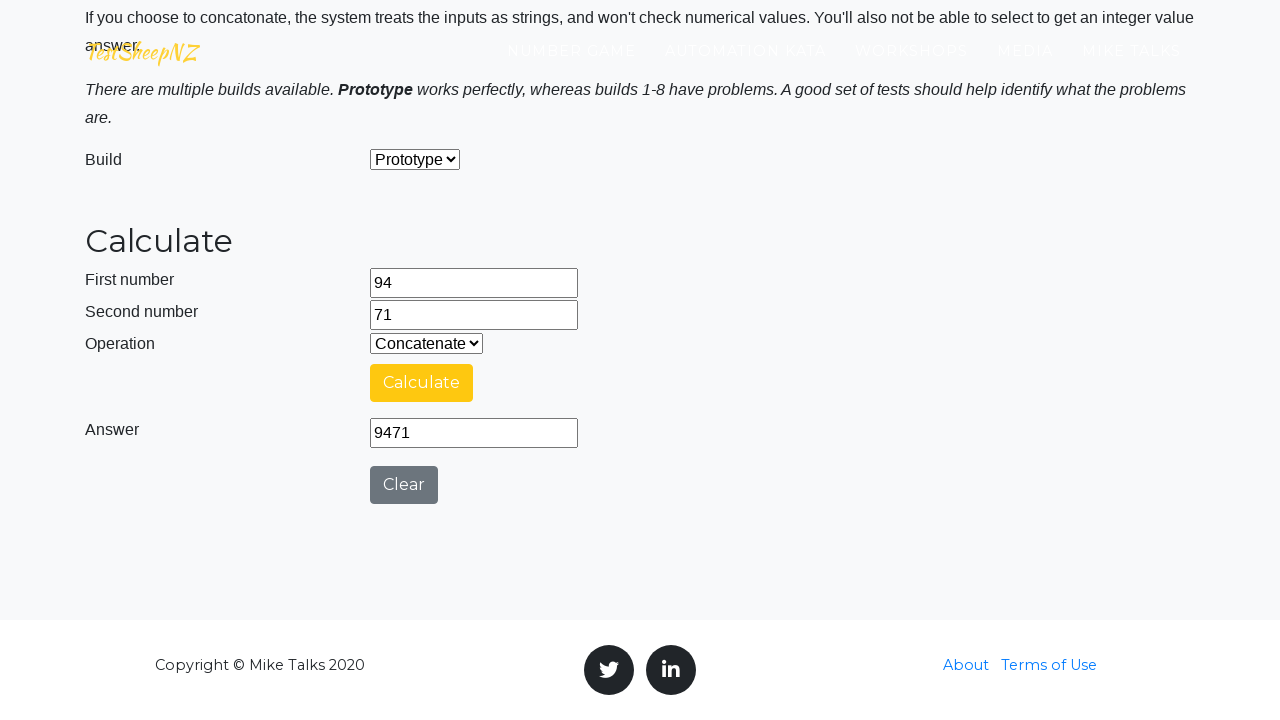

Retrieved result value: 9471
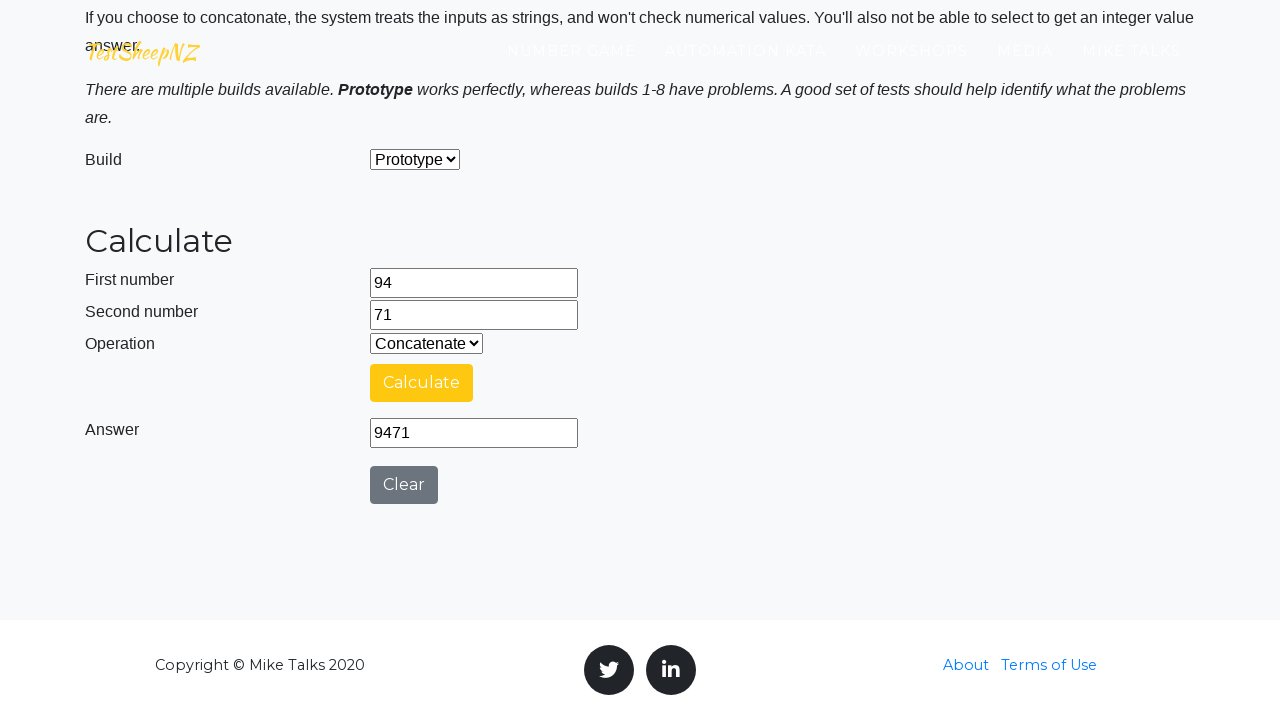

Verification passed: result 9471 matches expected 9471
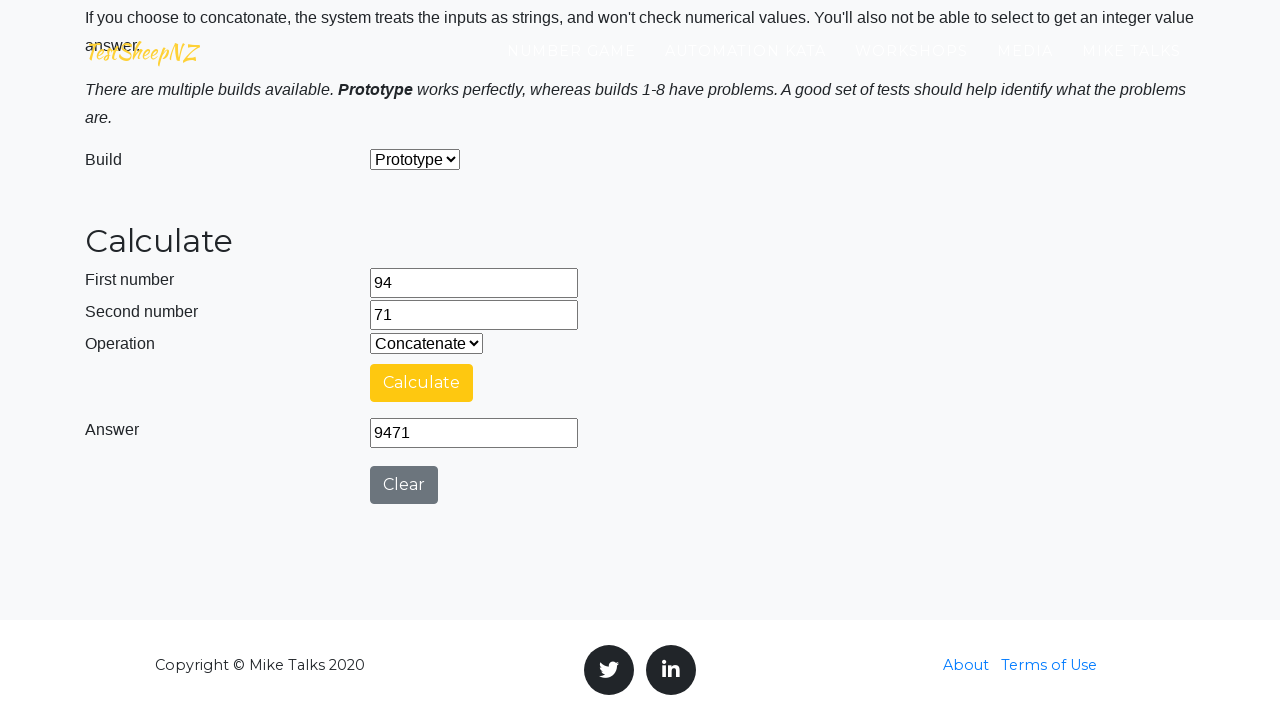

Clicked clear button to reset calculator at (404, 485) on #clearButton
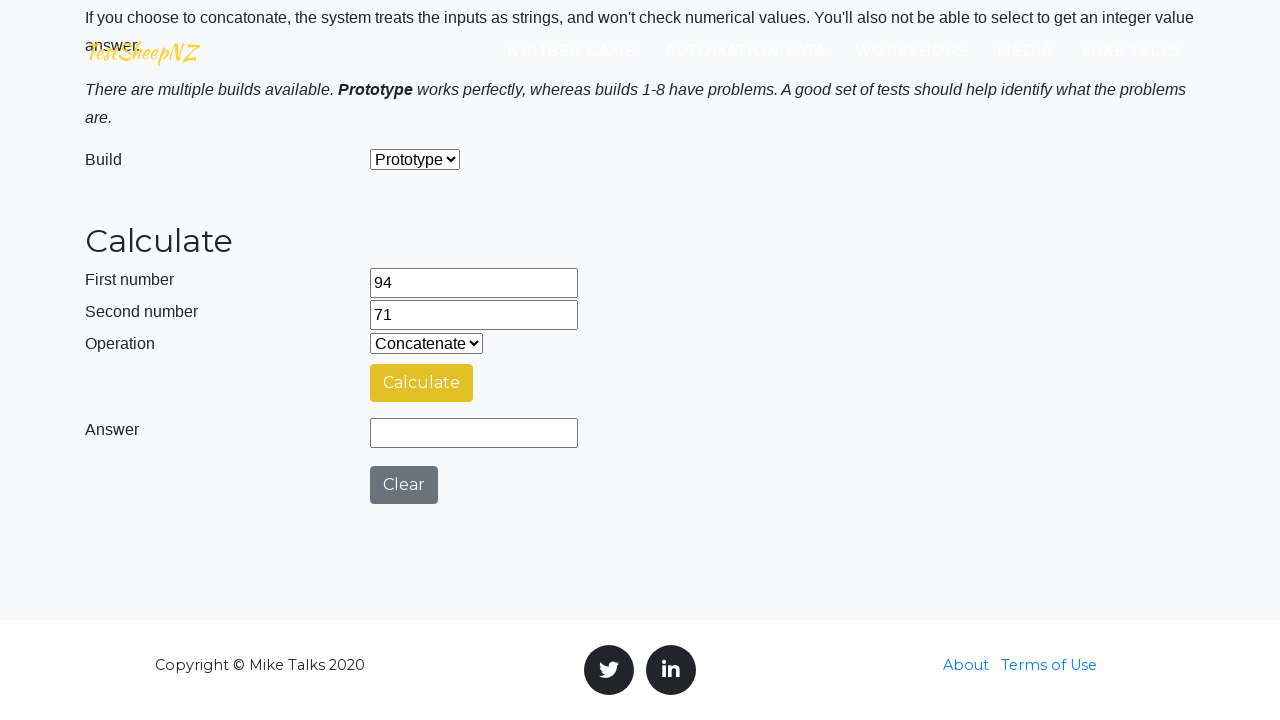

Cleared first number field for next iteration on #number1Field
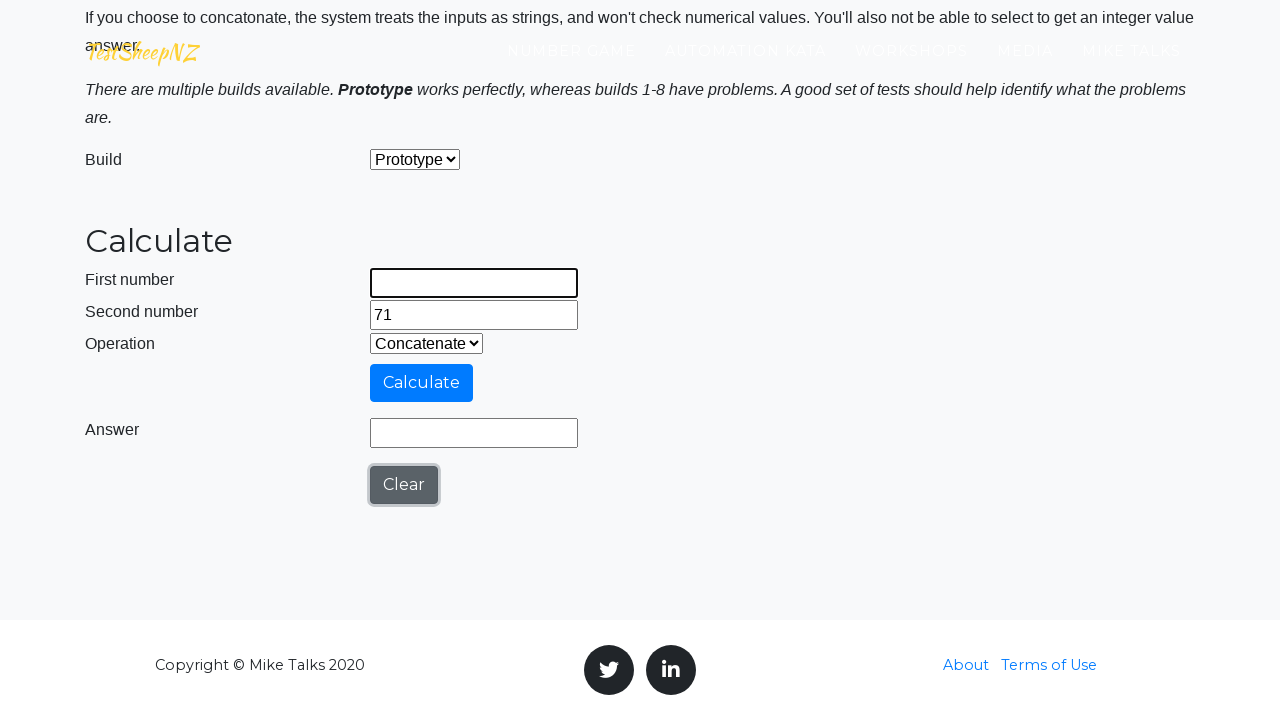

Cleared second number field for next iteration on #number2Field
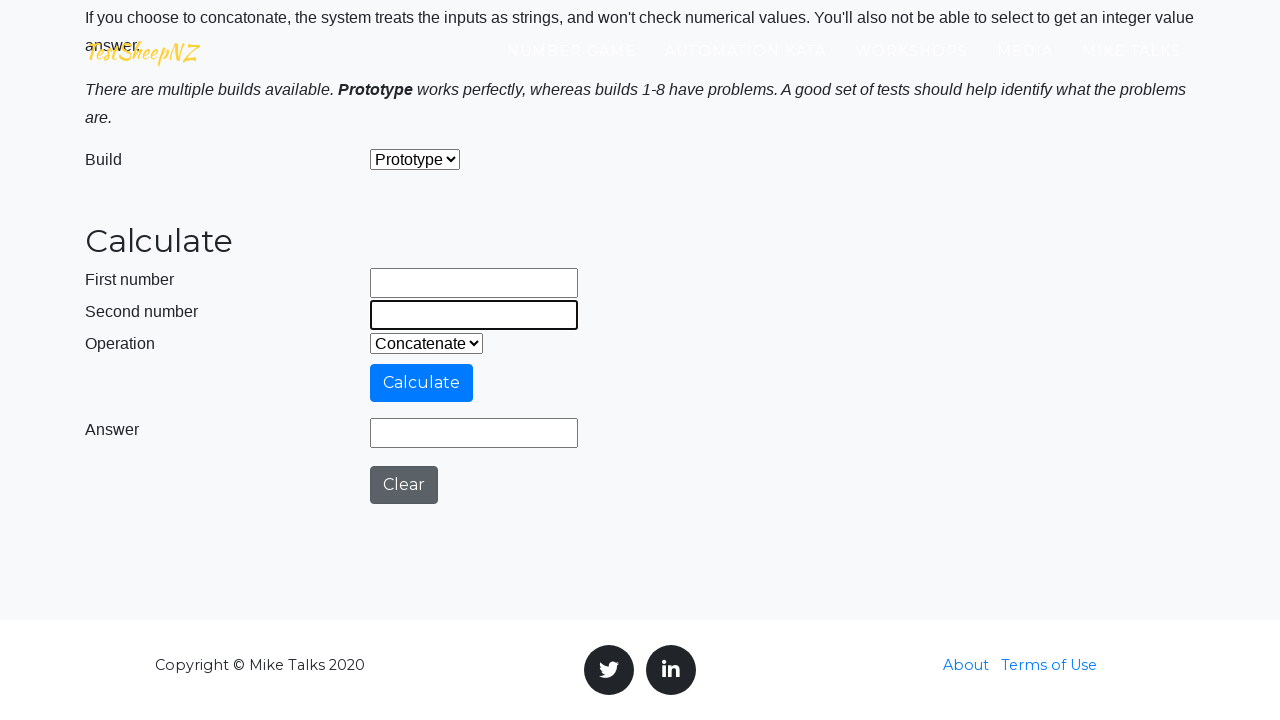

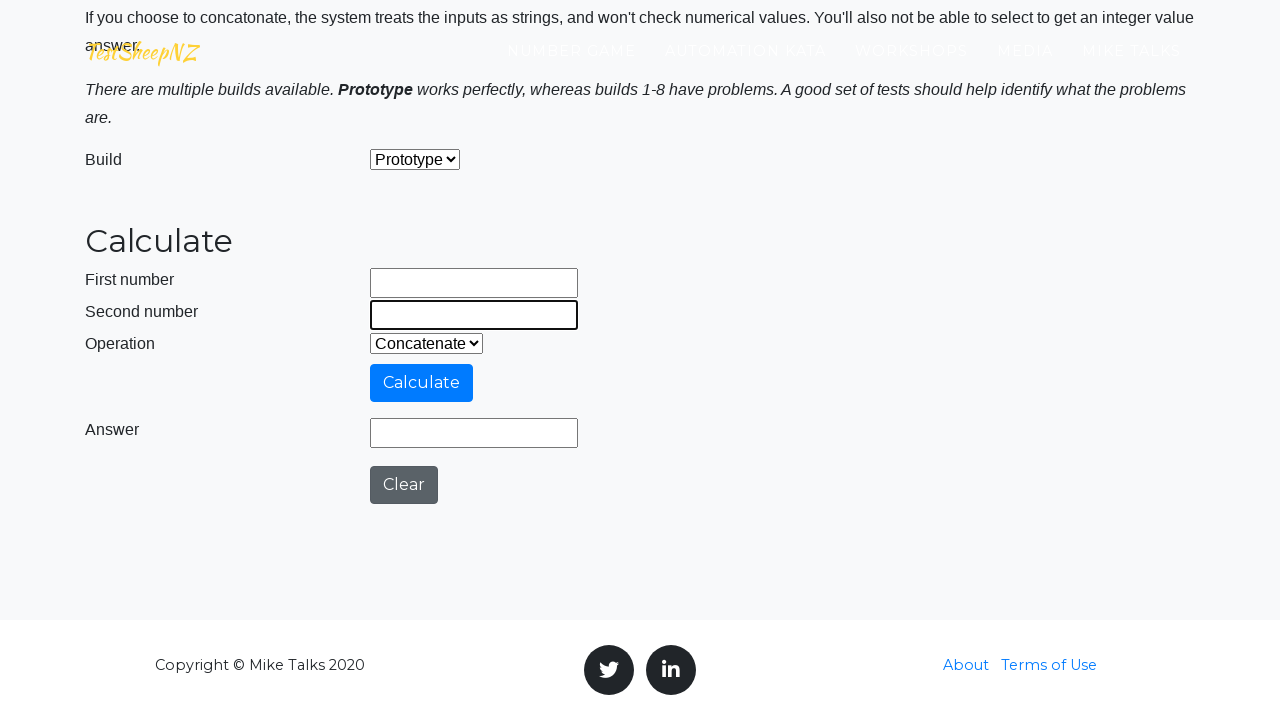